Tests link navigation functionality on a practice page by clicking links, navigating back, verifying page titles, and counting total links on the page

Starting URL: https://leafground.com/link.xhtml

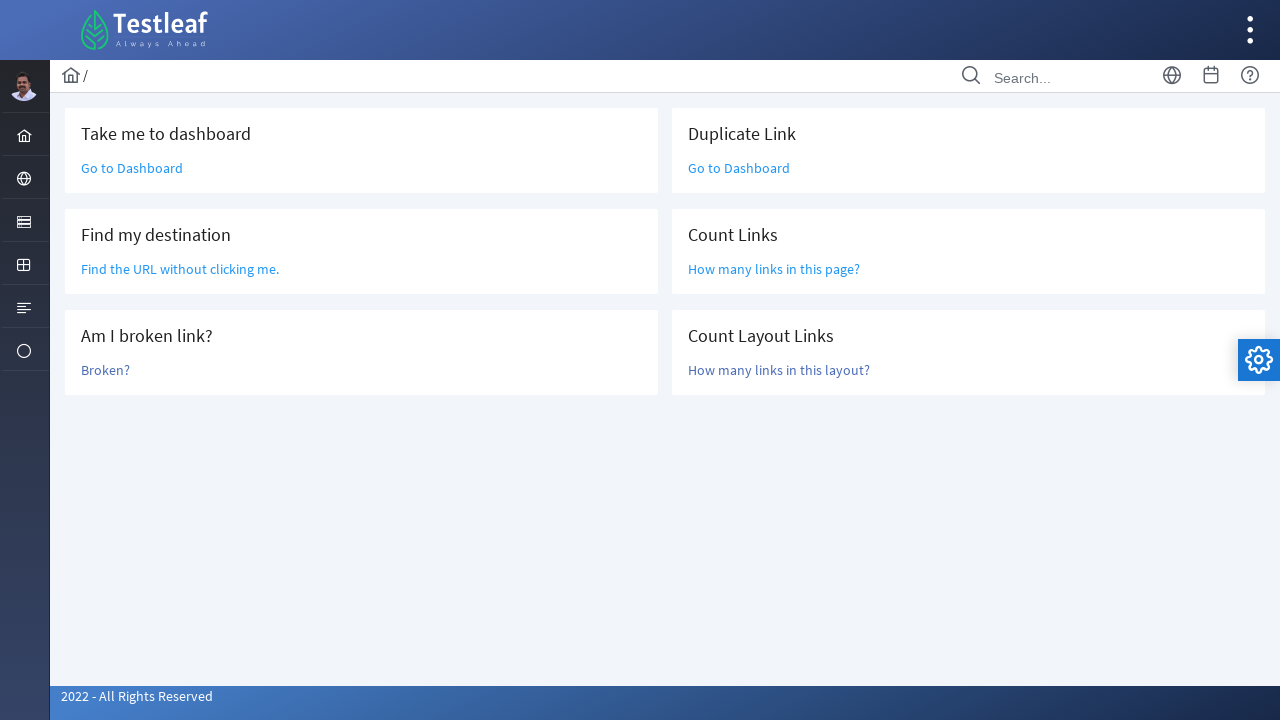

Clicked 'Go to Dashboard' link at (132, 168) on a:text('Go to Dashboard')
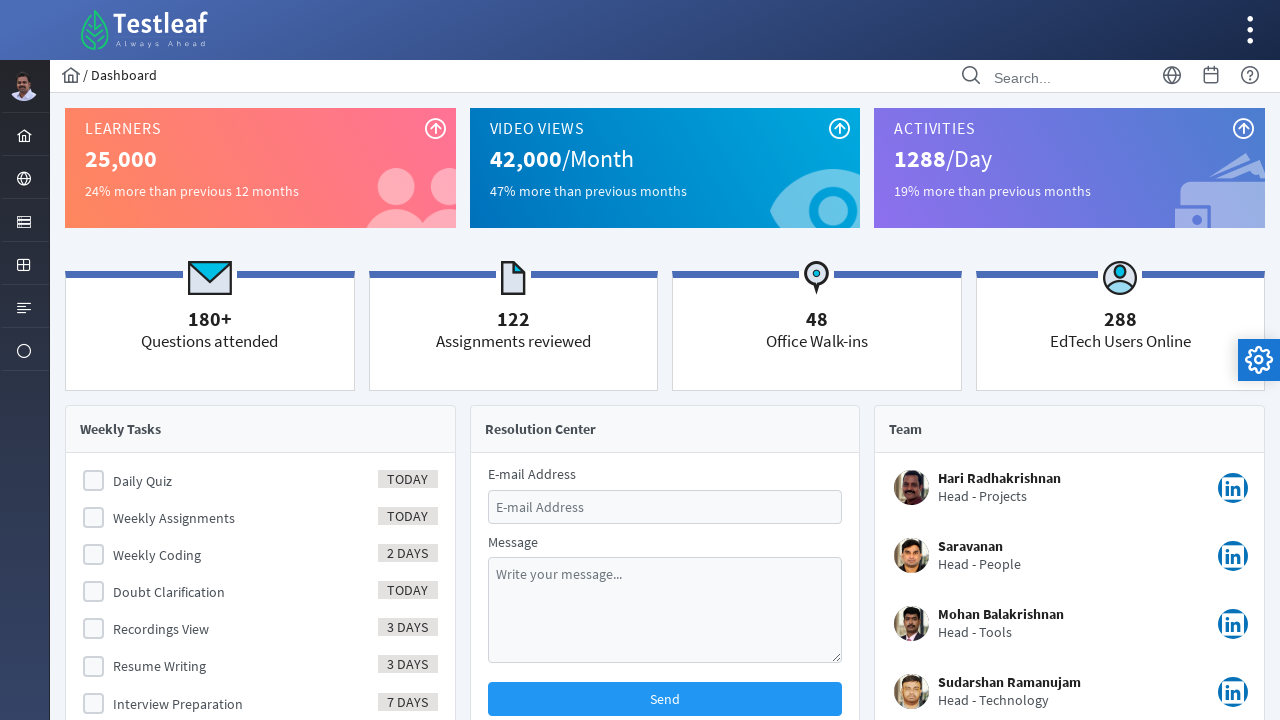

Retrieved page title: Dashboard
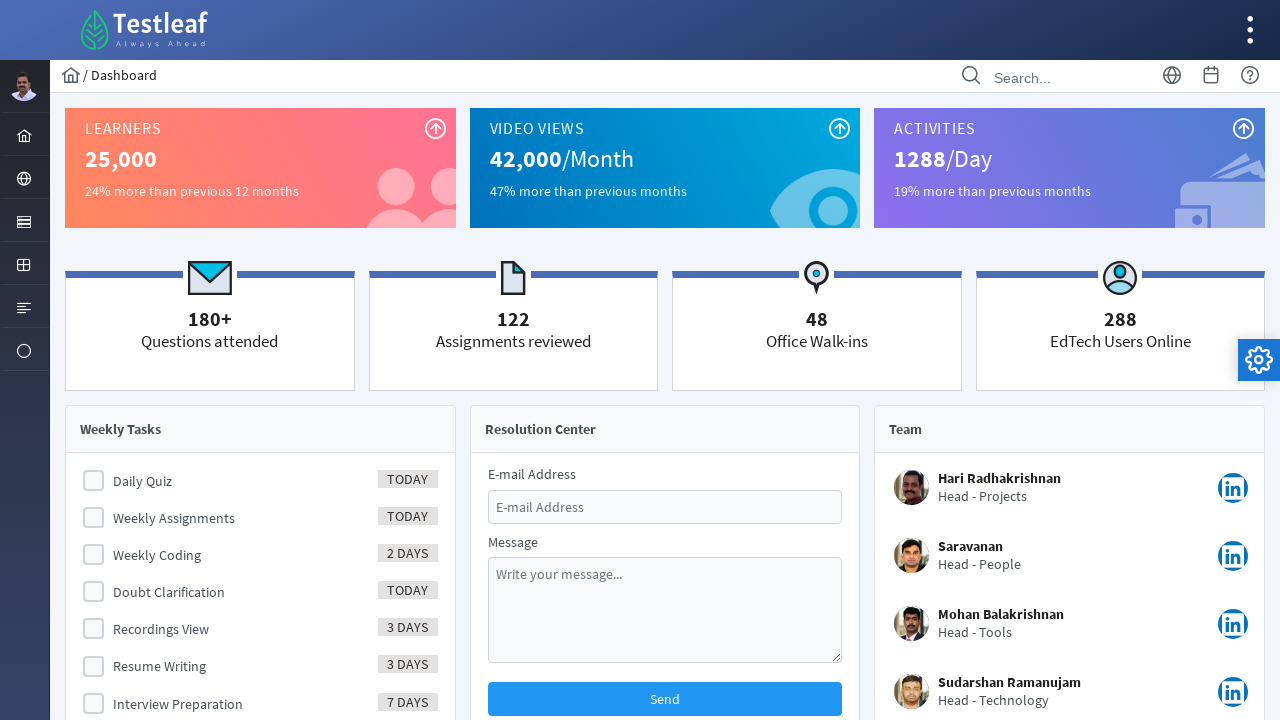

Navigated back to original page
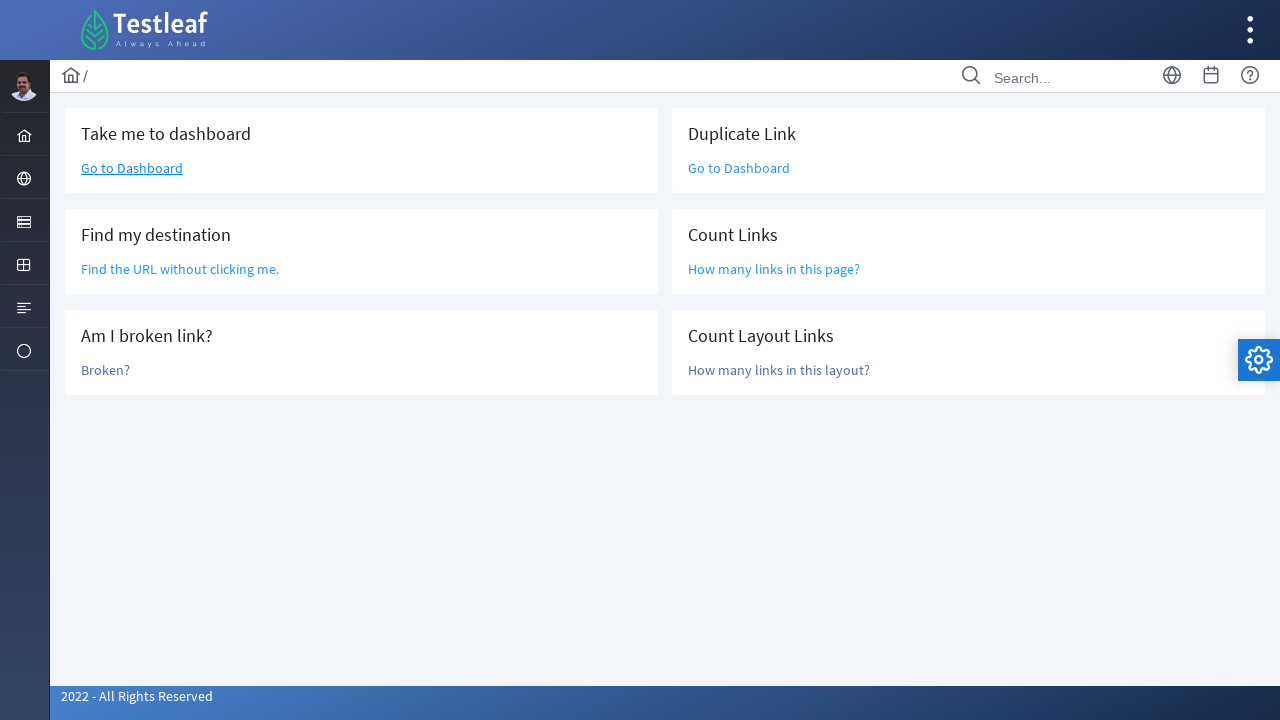

Located 'Find the URL' link
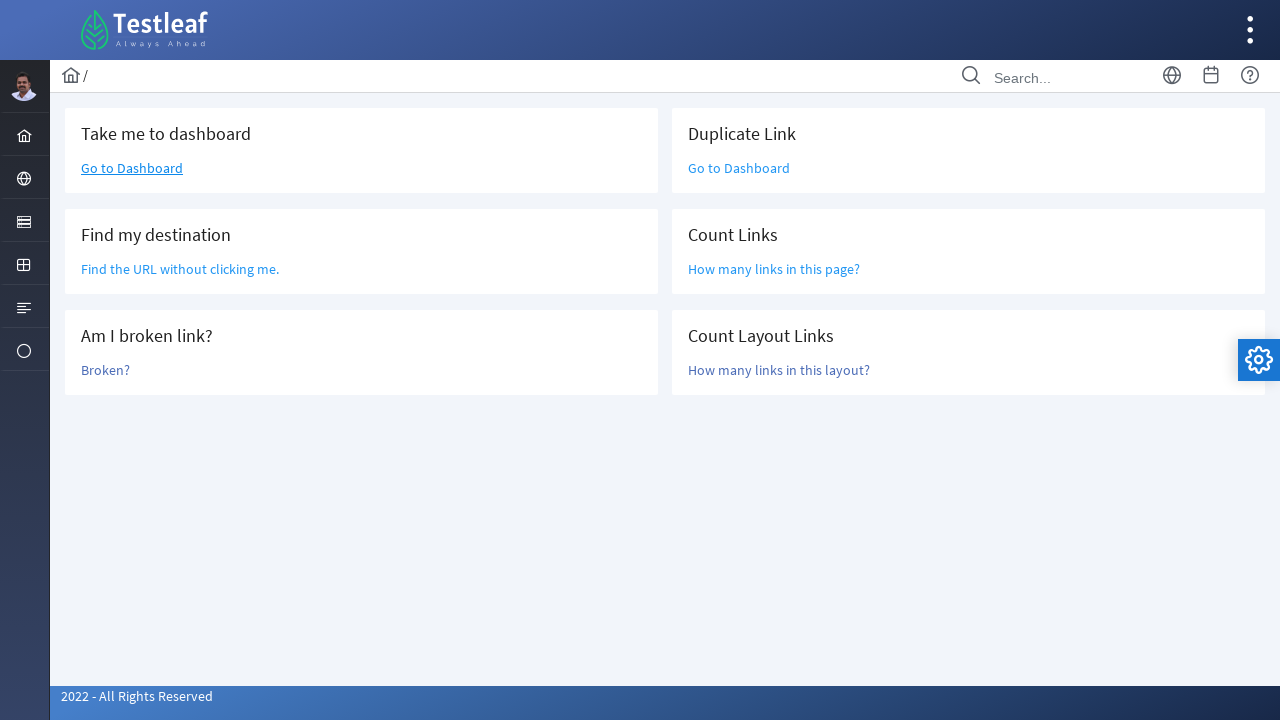

Retrieved Link 2 URL: /grid.xhtml
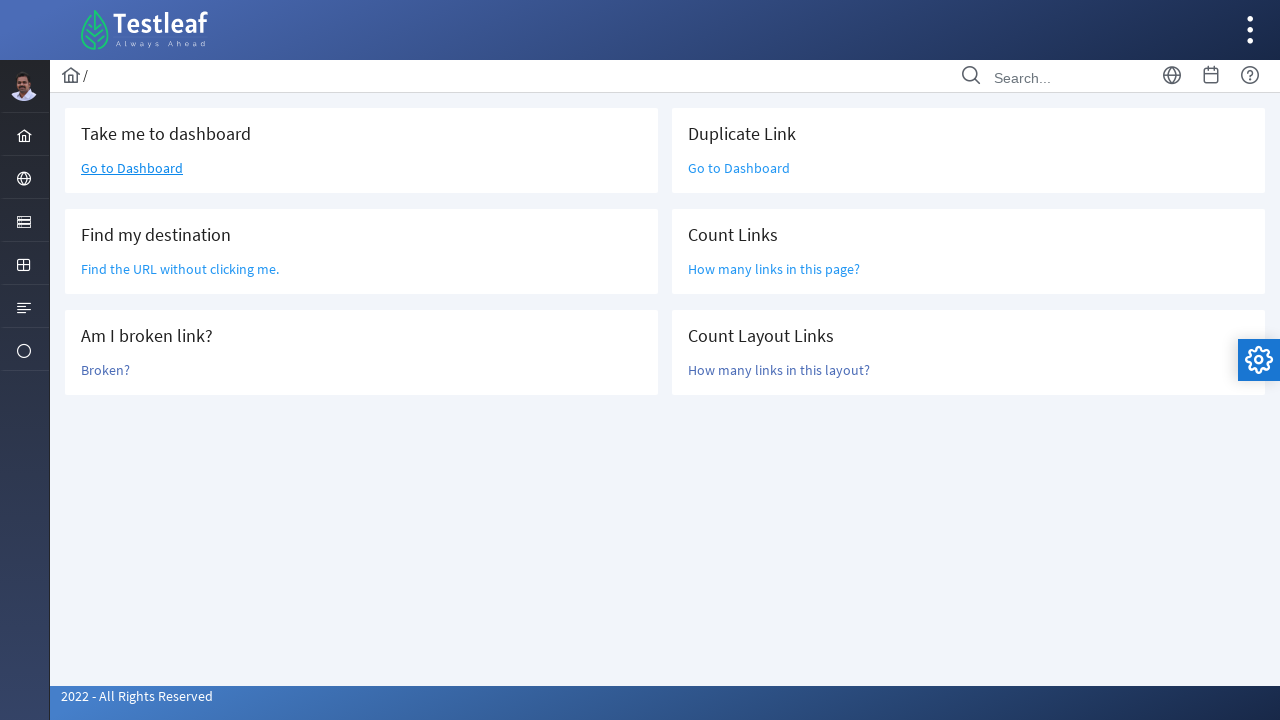

Clicked broken link at (106, 370) on a:text-matches('Broke')
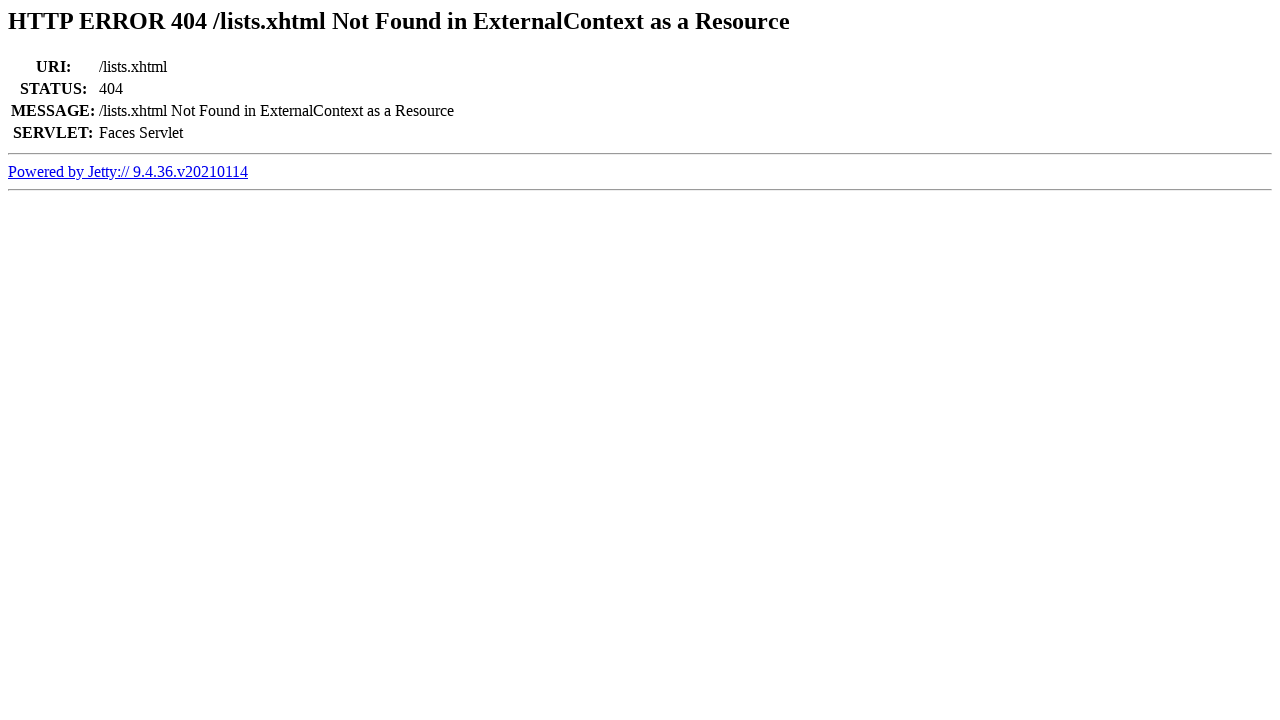

Retrieved page title for broken link: Error 404 /lists.xhtml Not Found in ExternalContext as a Resource
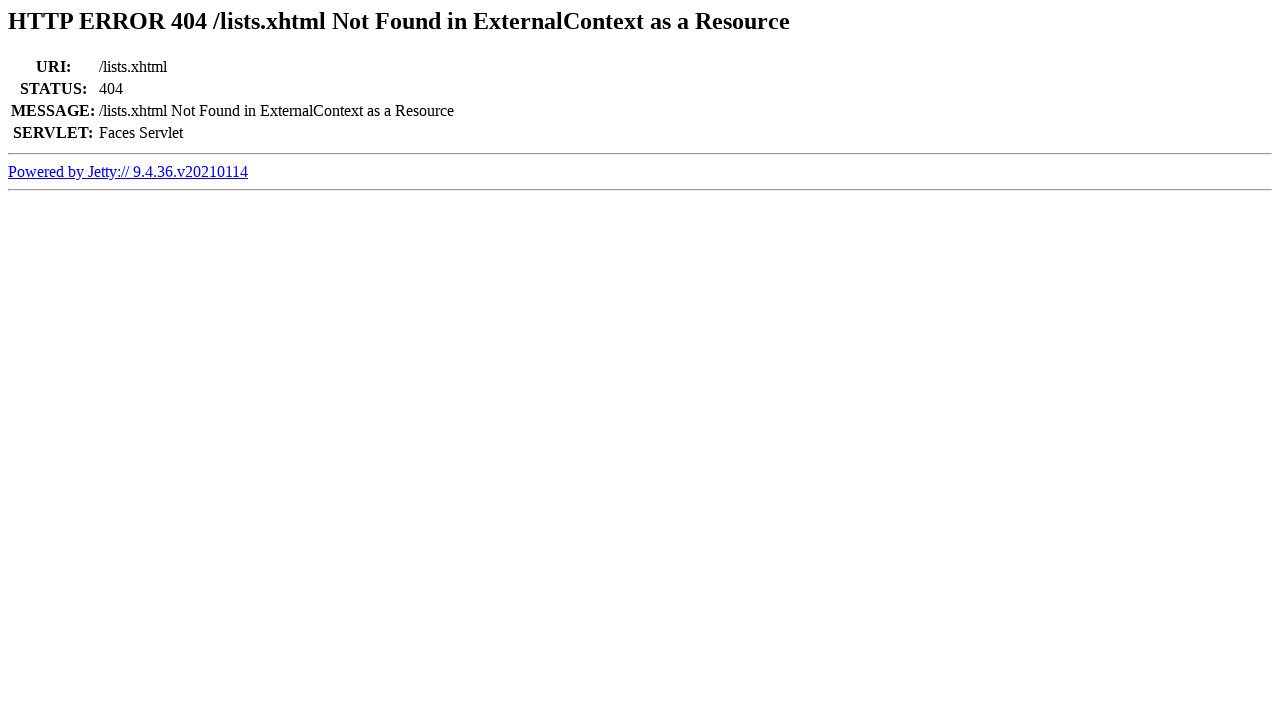

Navigated back from broken link
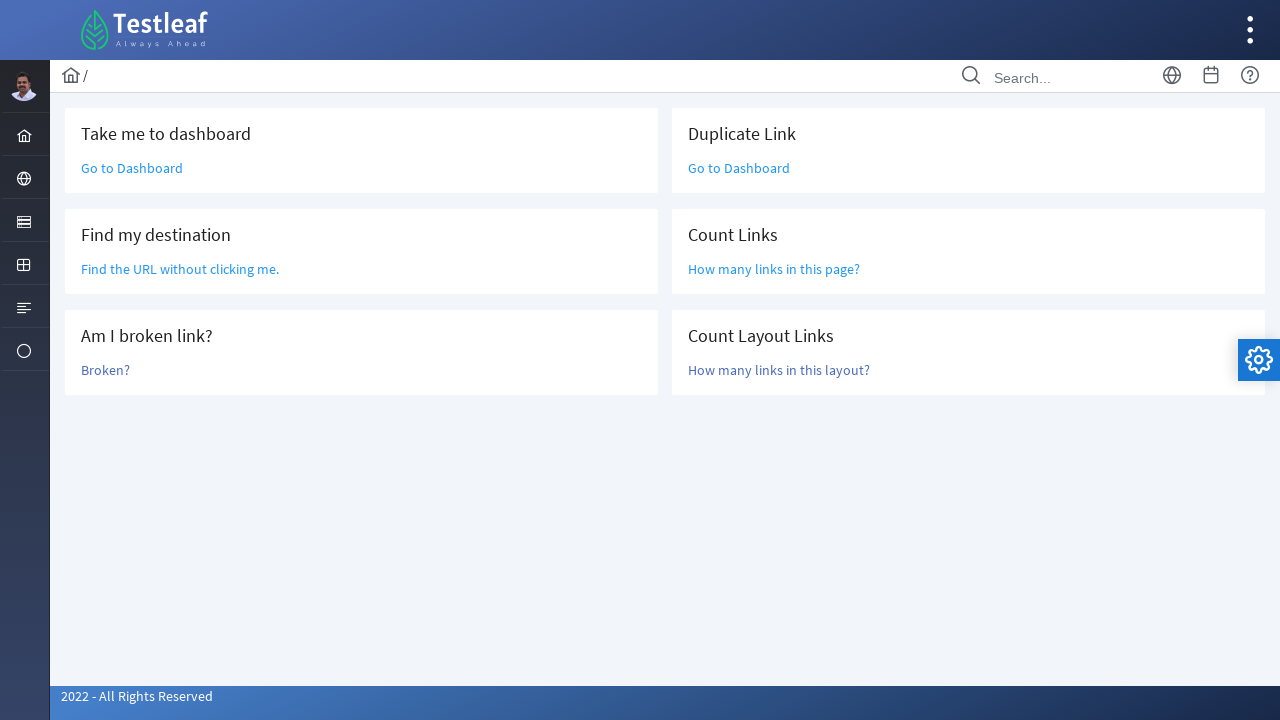

Clicked 'Go to Dashboard' link again at (132, 168) on a:text('Go to Dashboard')
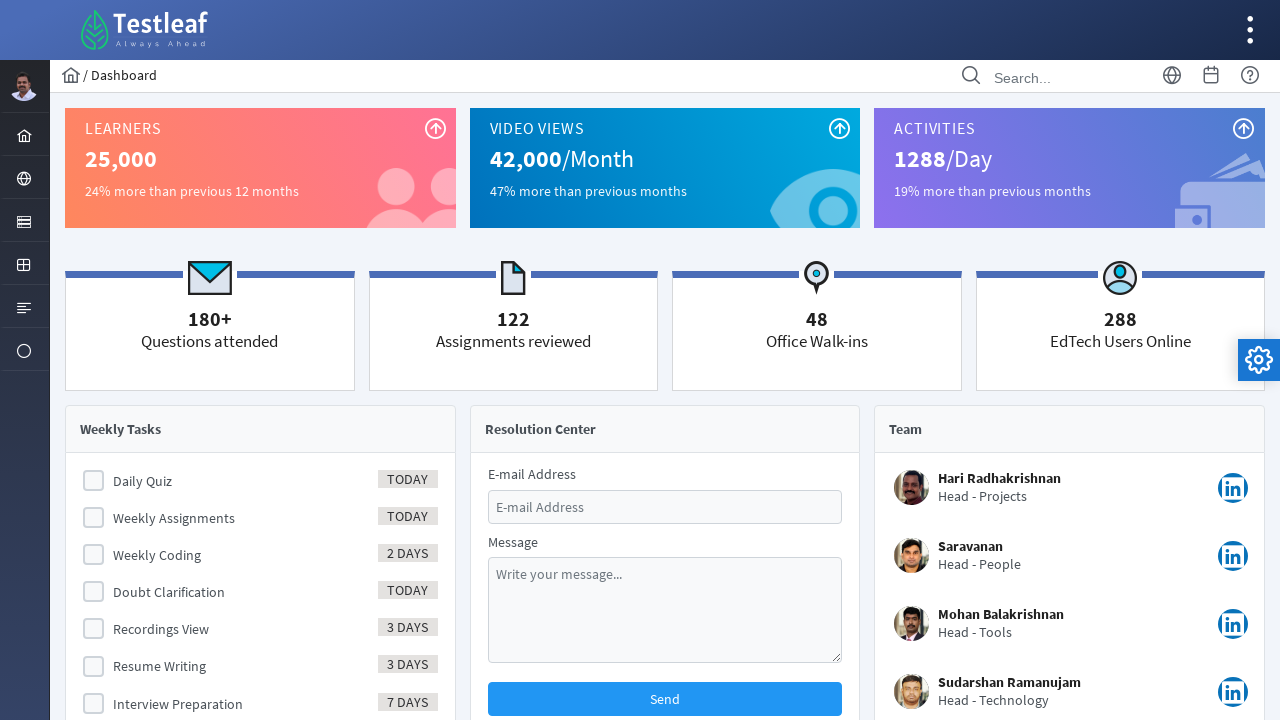

Navigated back to original page
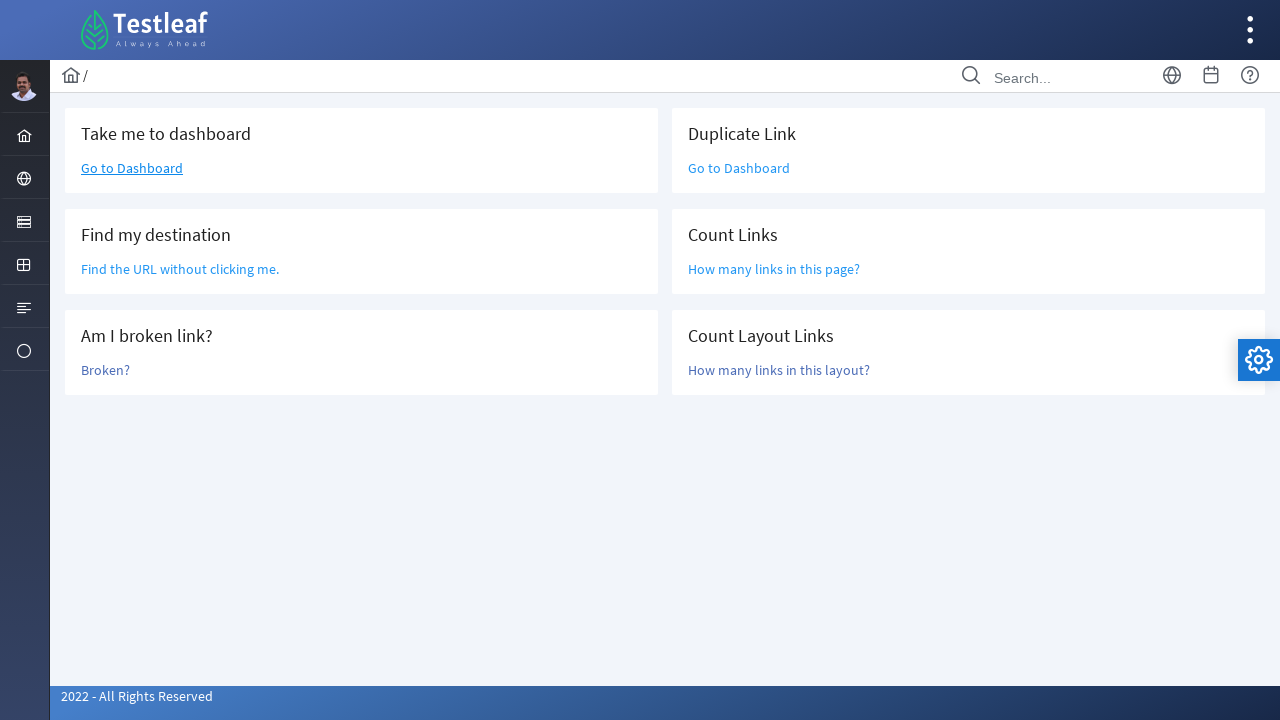

Located all links on the page
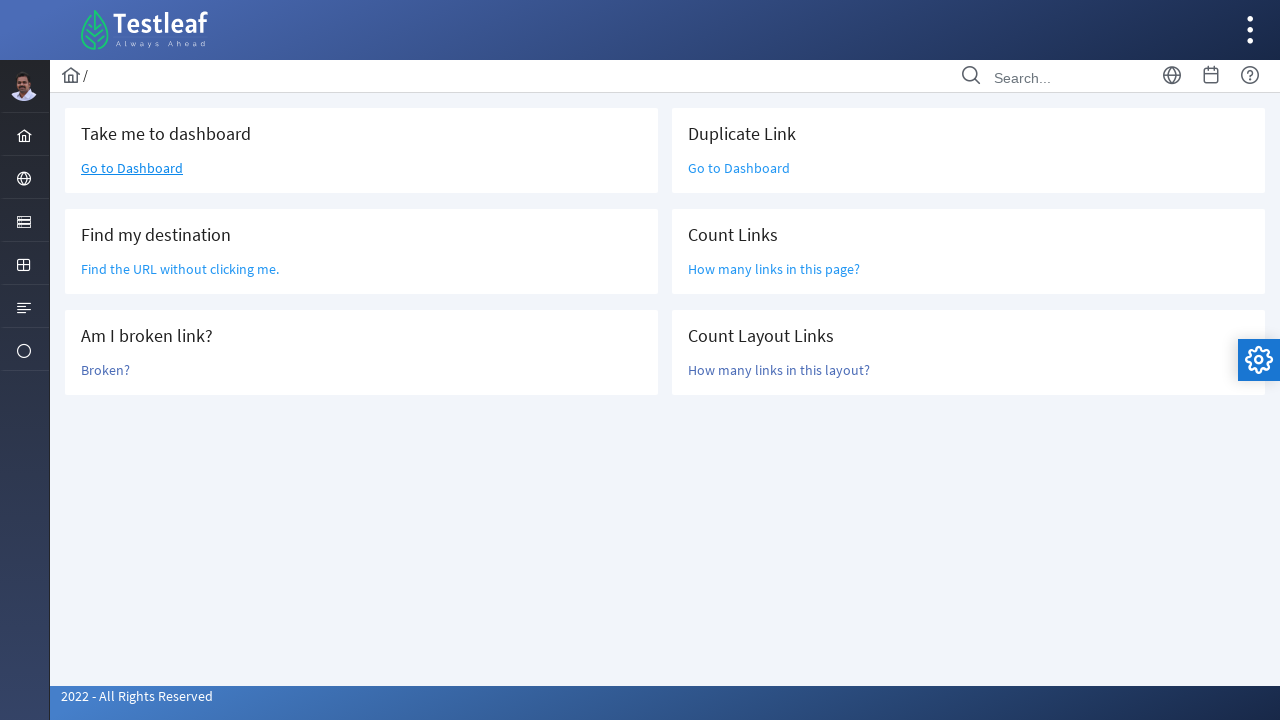

Counted total links on page: 47
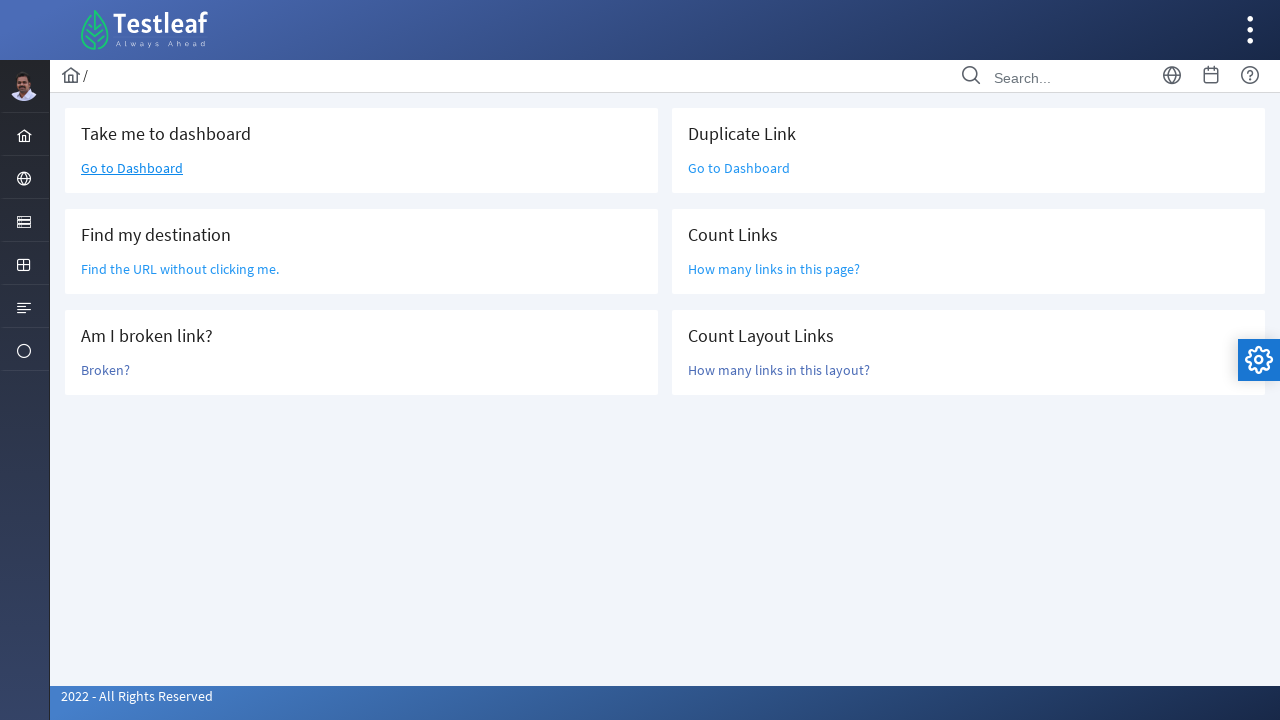

Located link #1
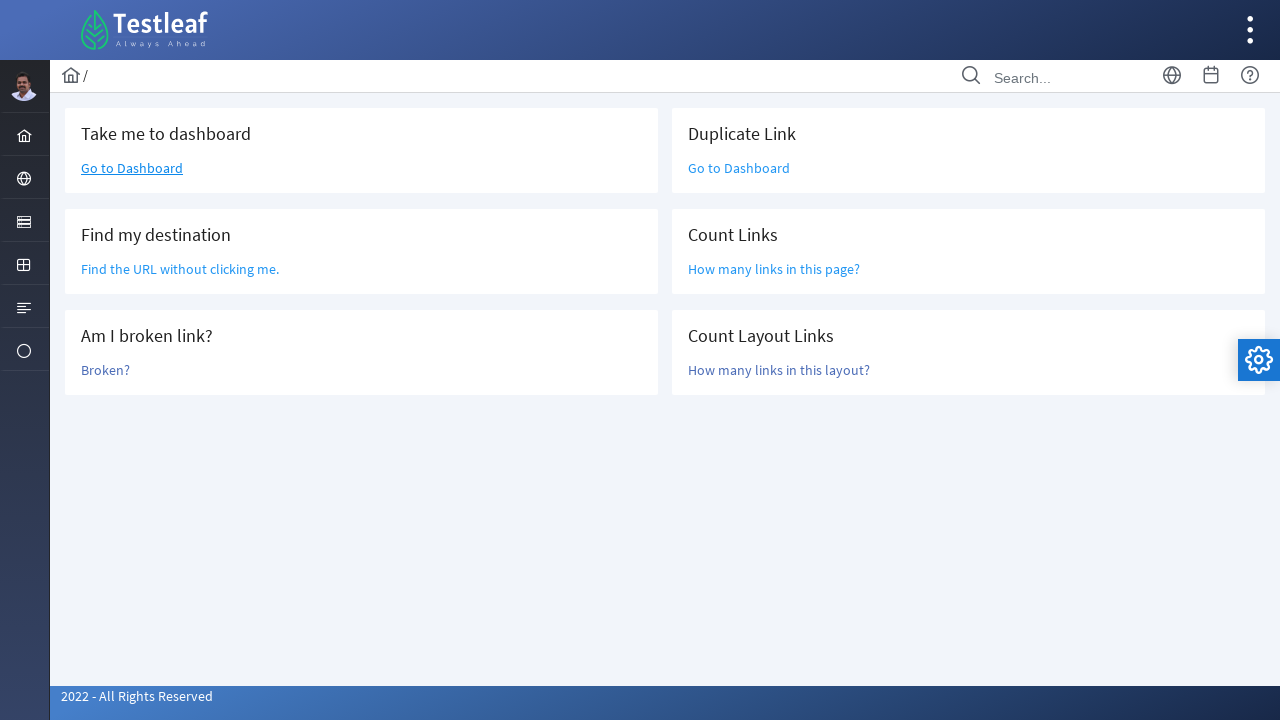

Retrieved text for link #1: 
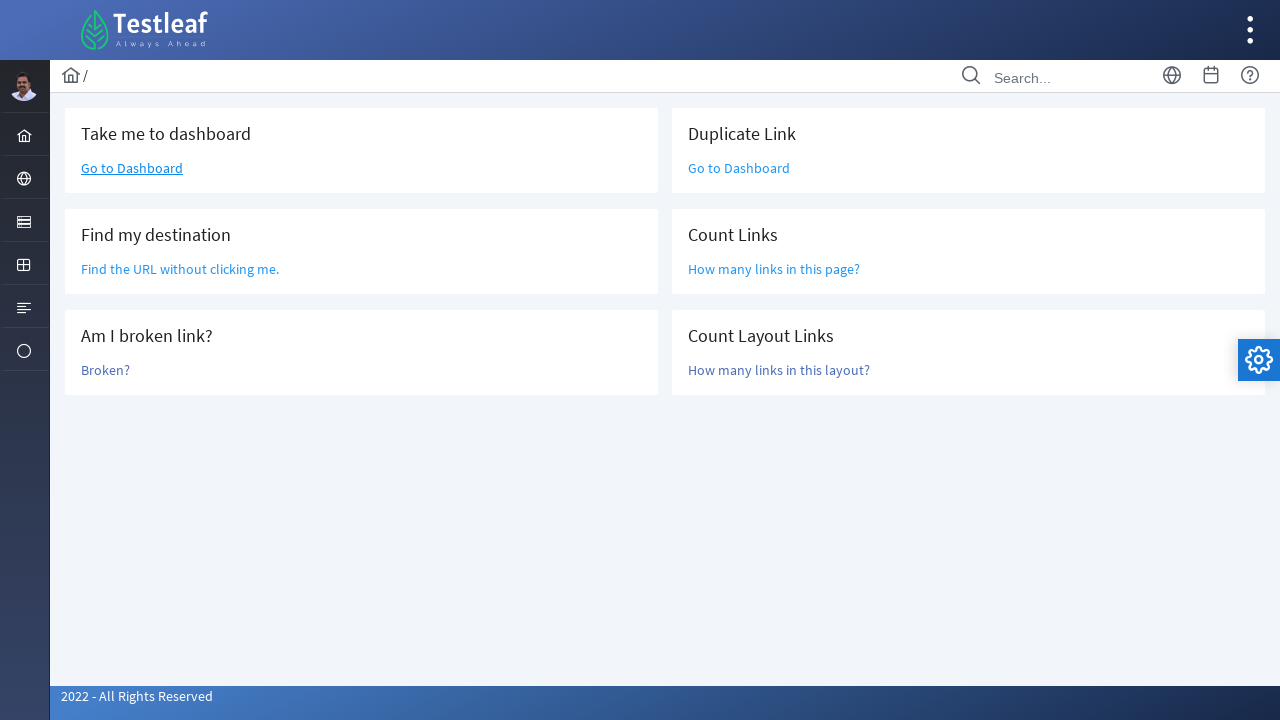

Retrieved URL for link #1: /dashboard.xhtml
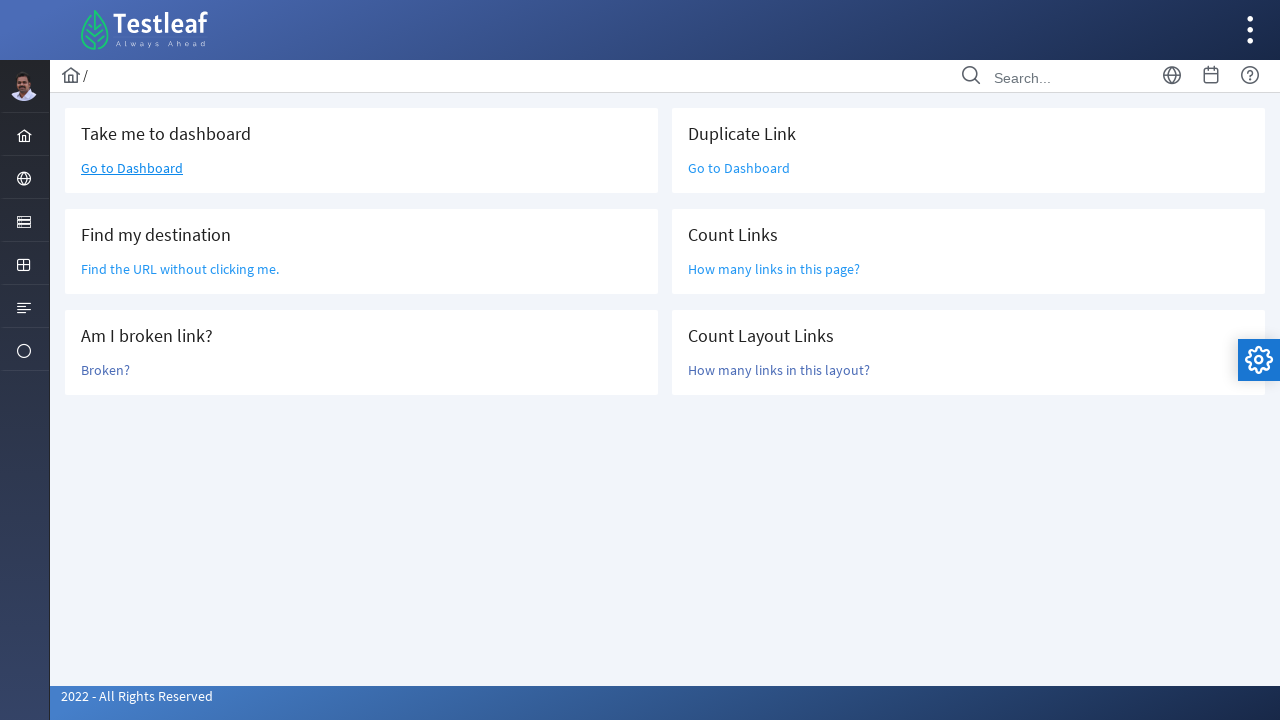

Located link #2
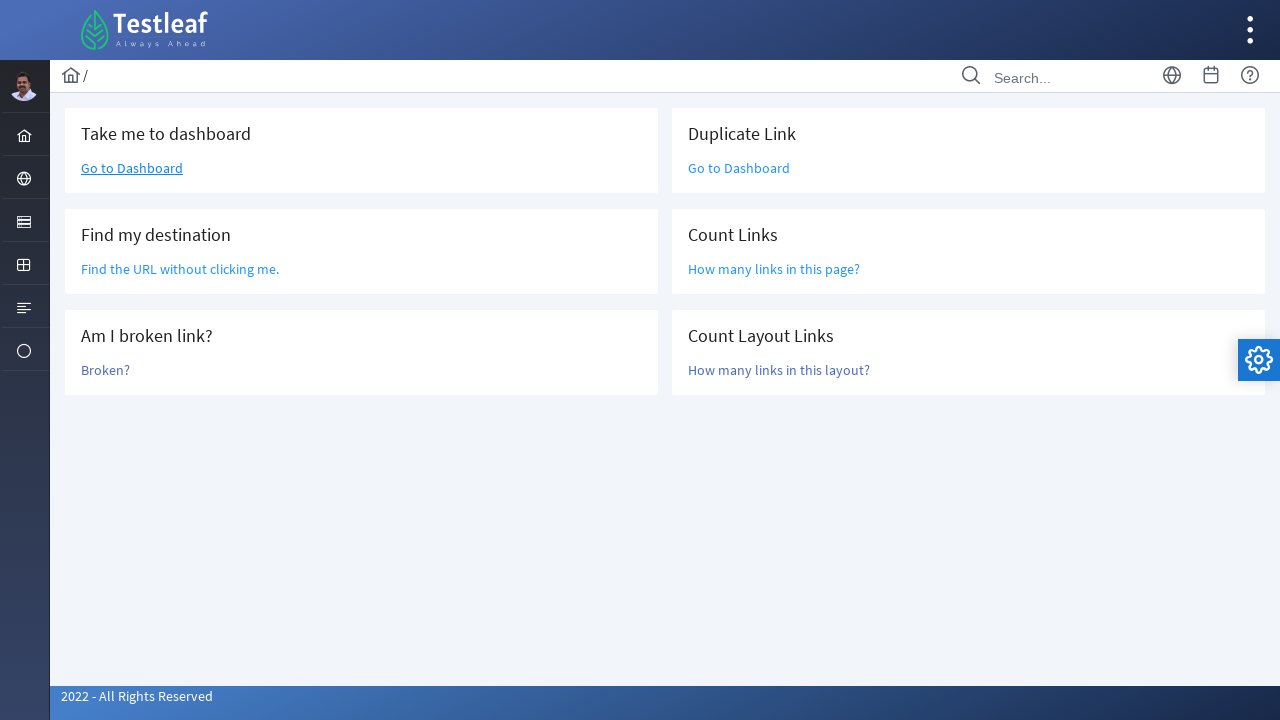

Retrieved text for link #2: 
            
        
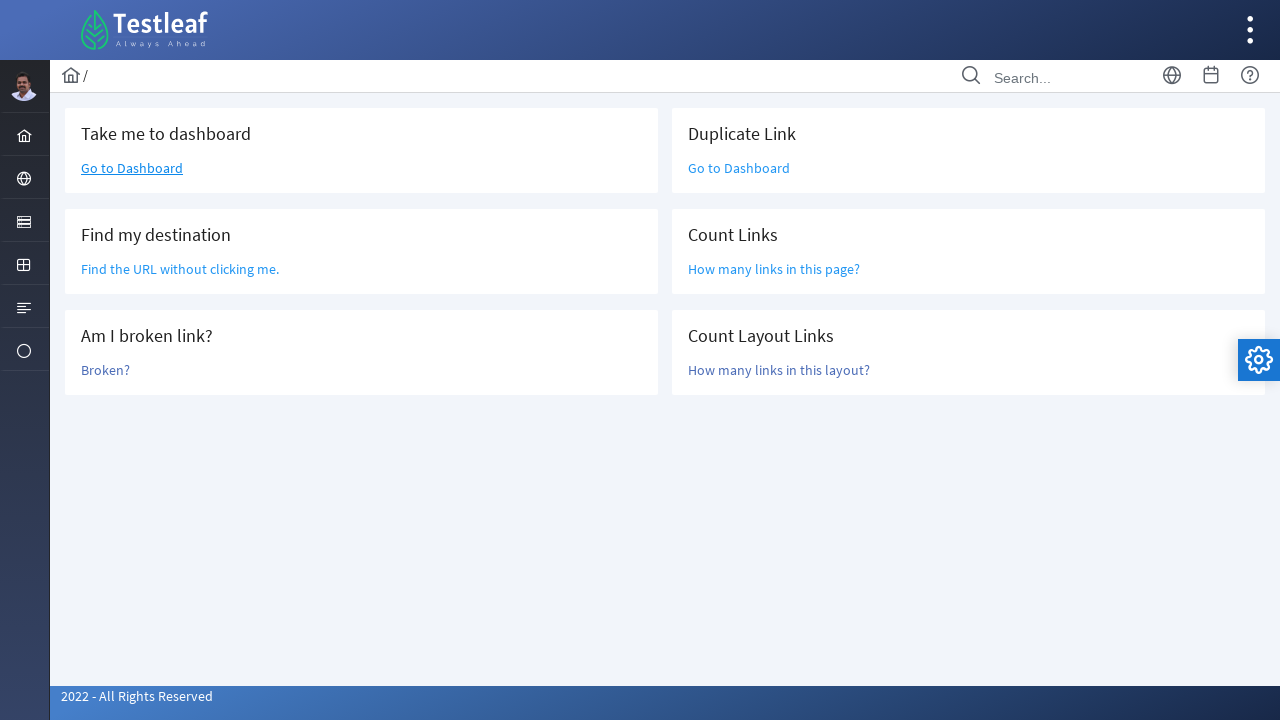

Retrieved URL for link #2: #
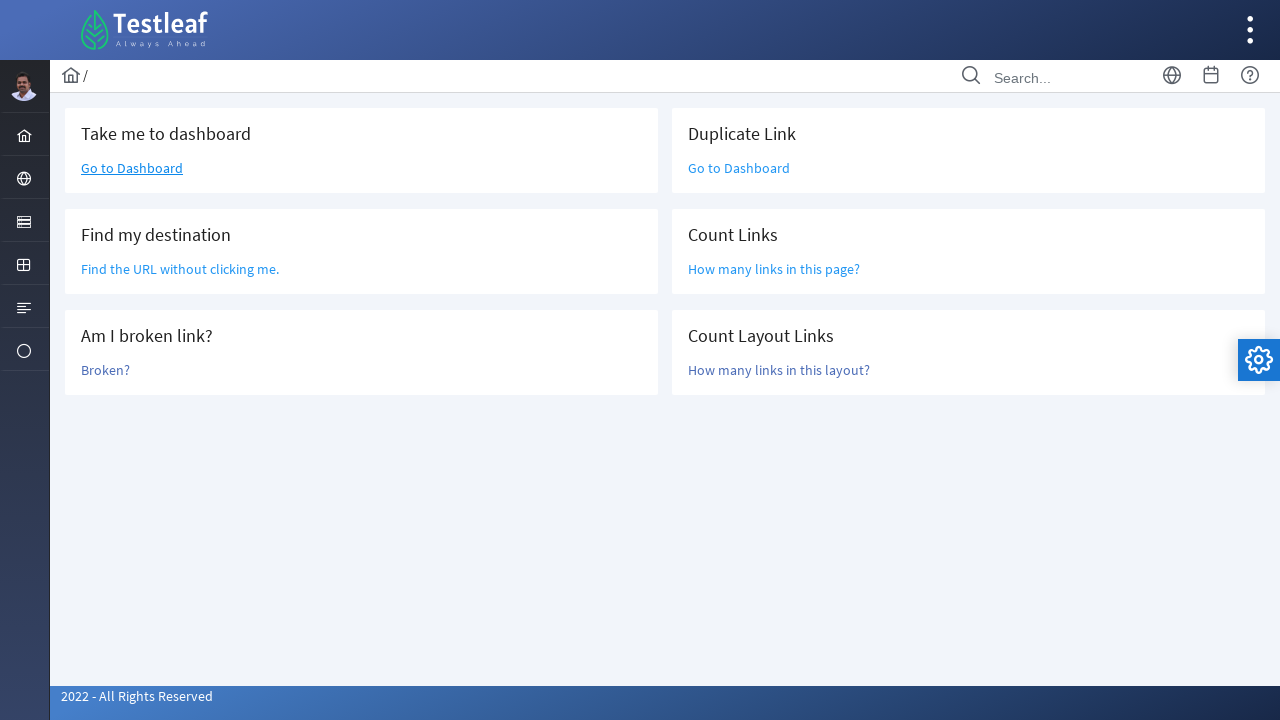

Located link #3
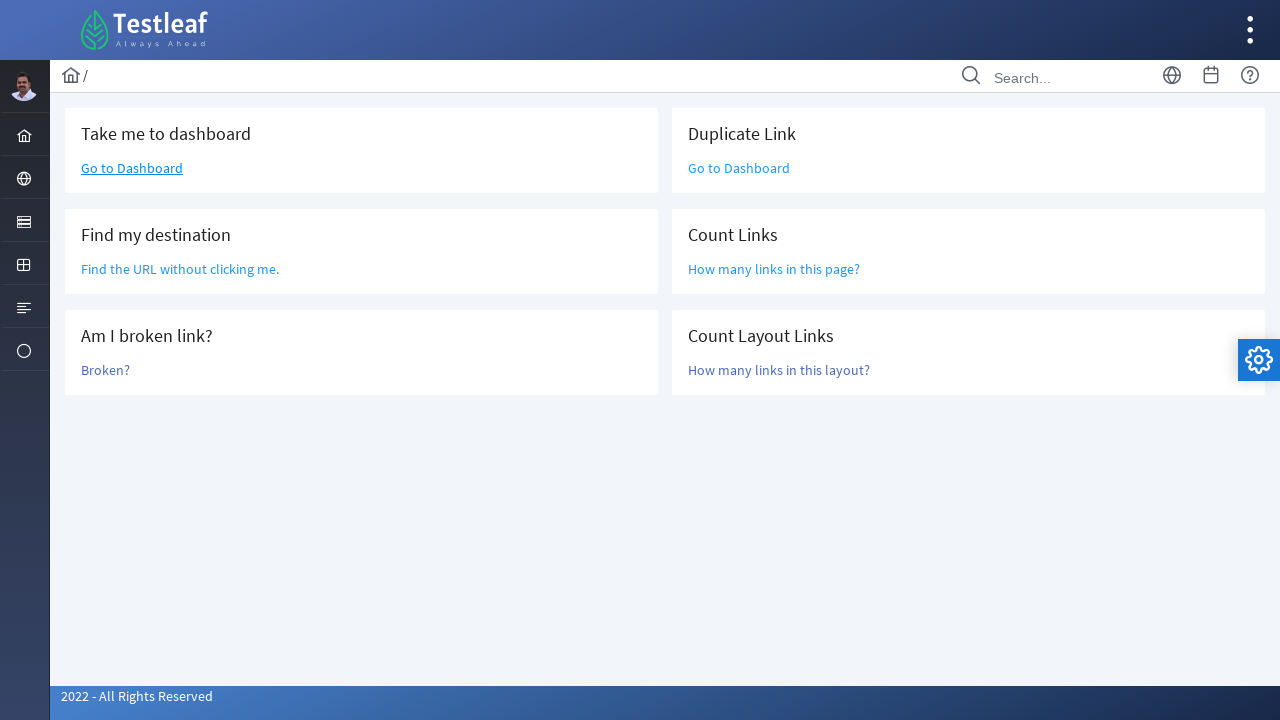

Retrieved text for link #3: 
            
        
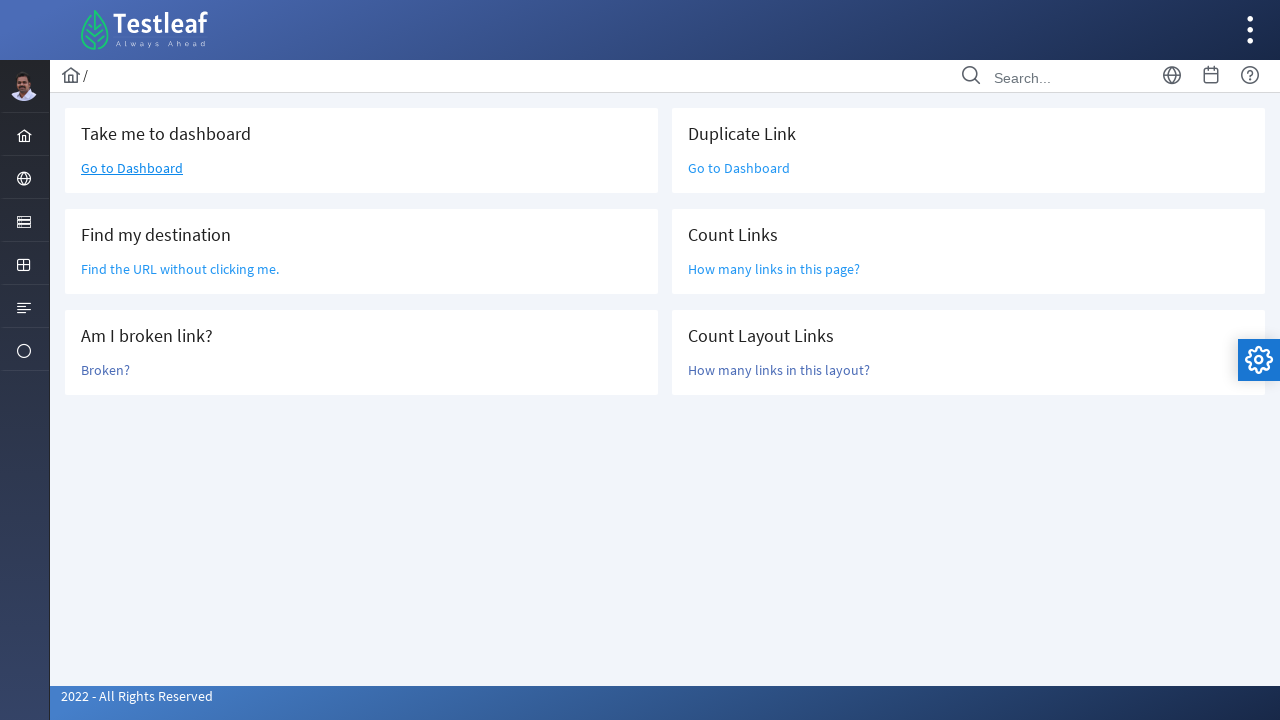

Retrieved URL for link #3: #
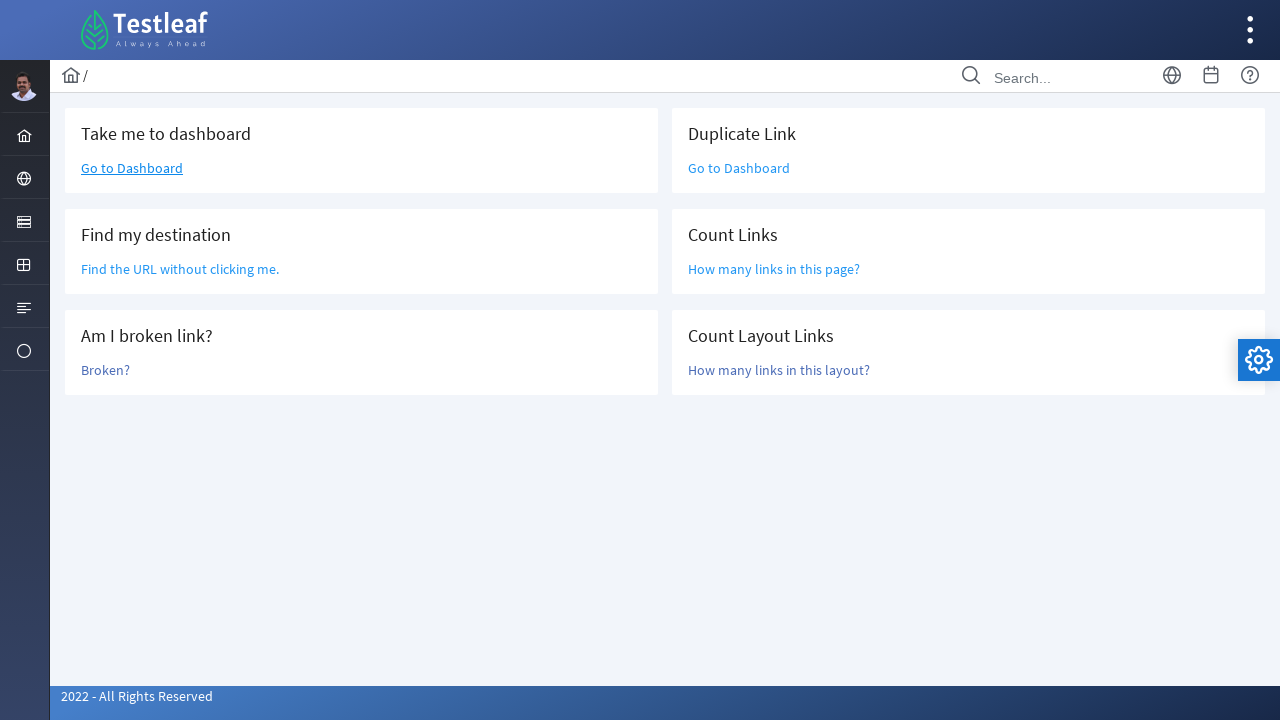

Located link #4
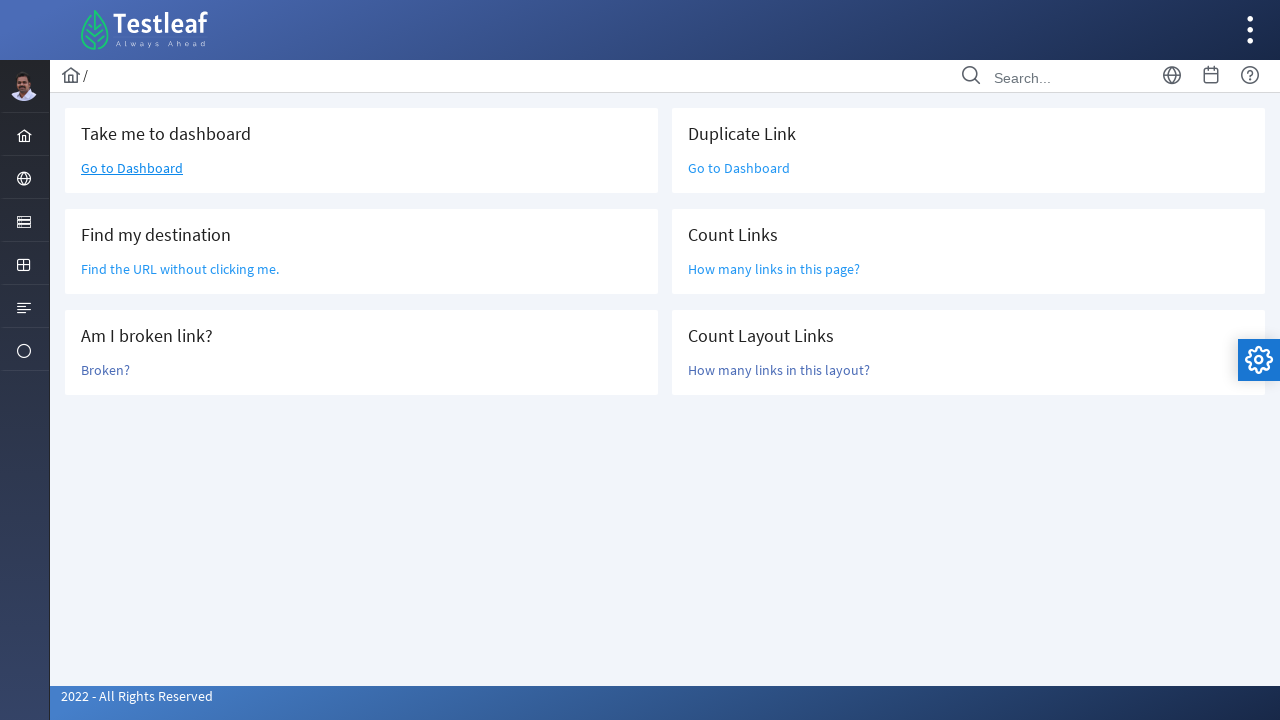

Retrieved text for link #4: 
                            Babu Manickam
                            Administrator
                        
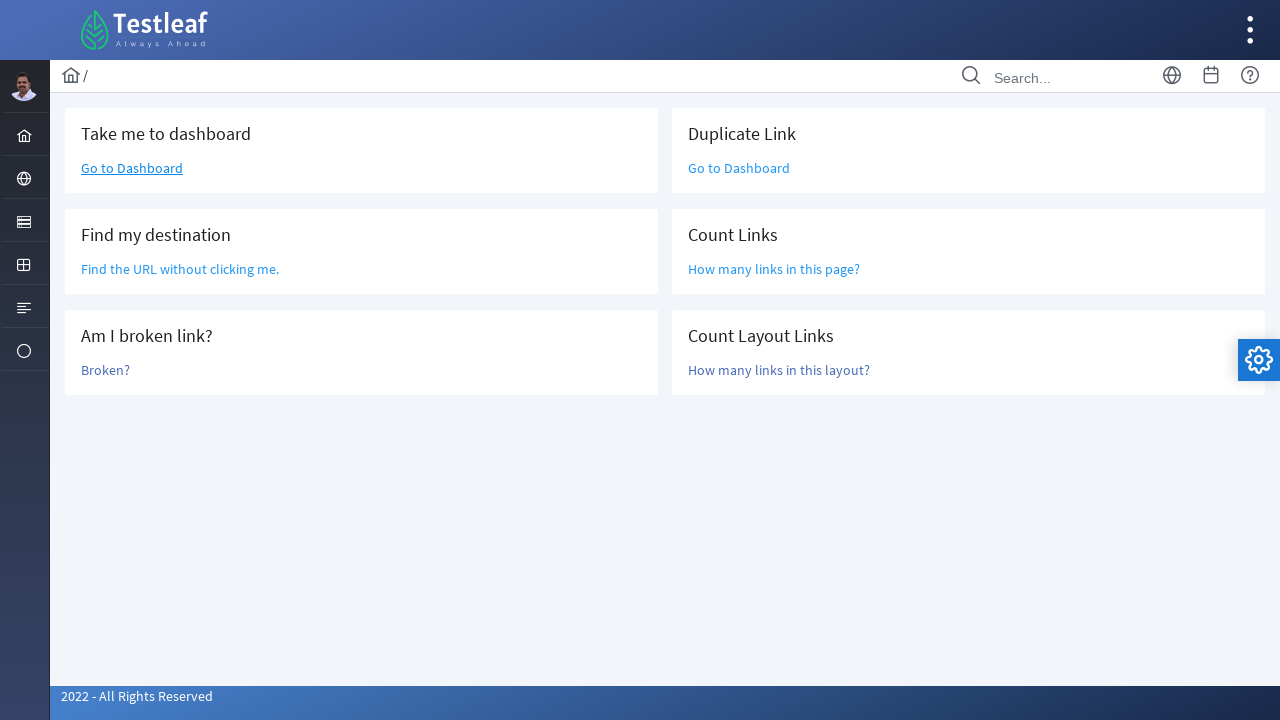

Retrieved URL for link #4: #
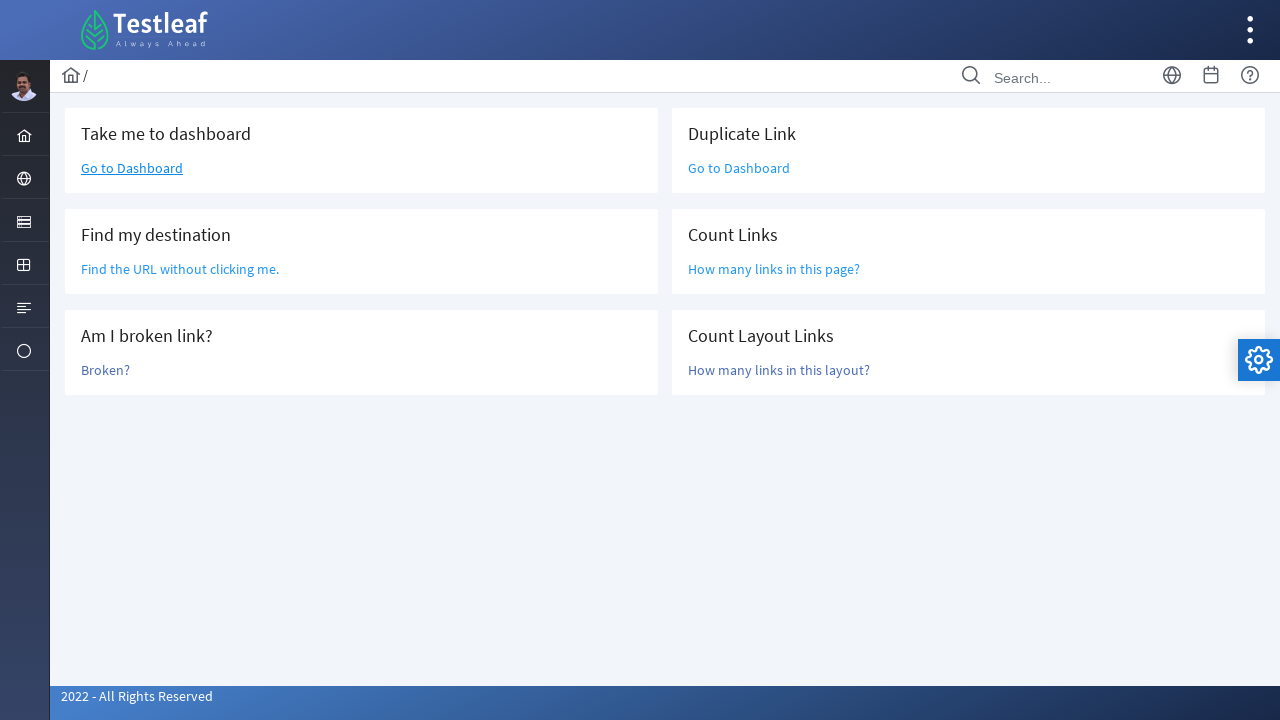

Located link #5
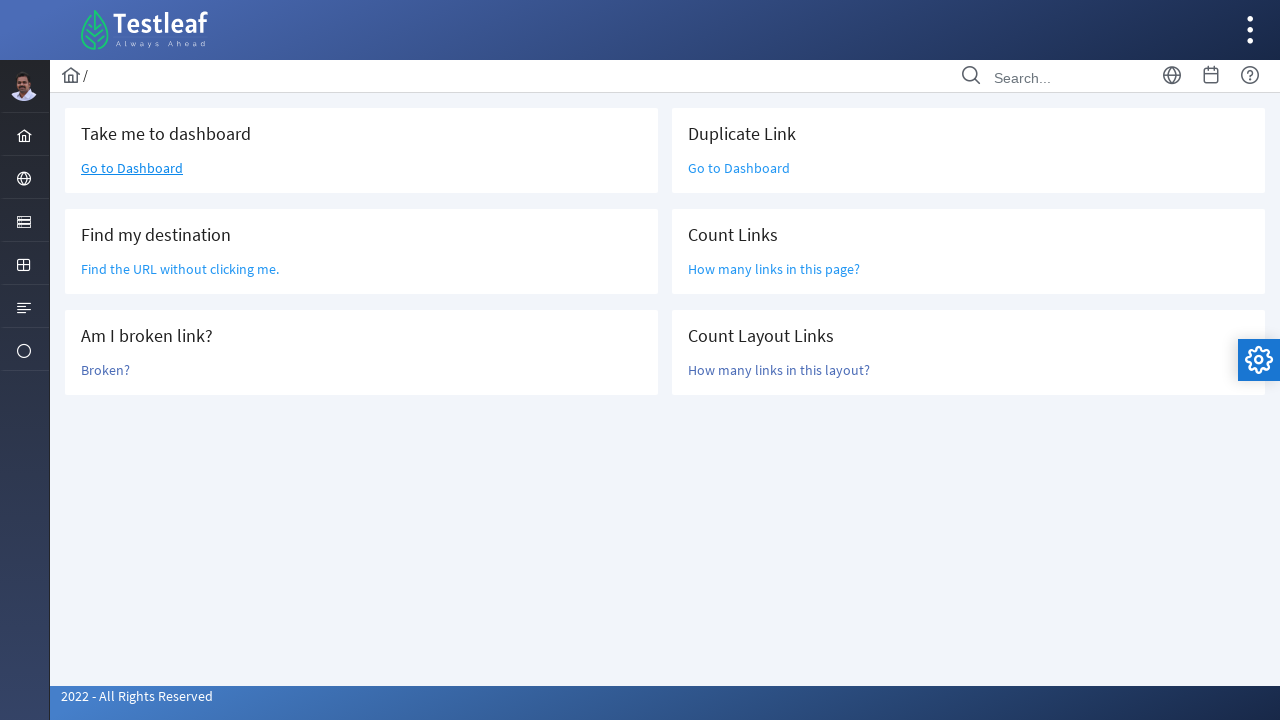

Retrieved text for link #5: Home
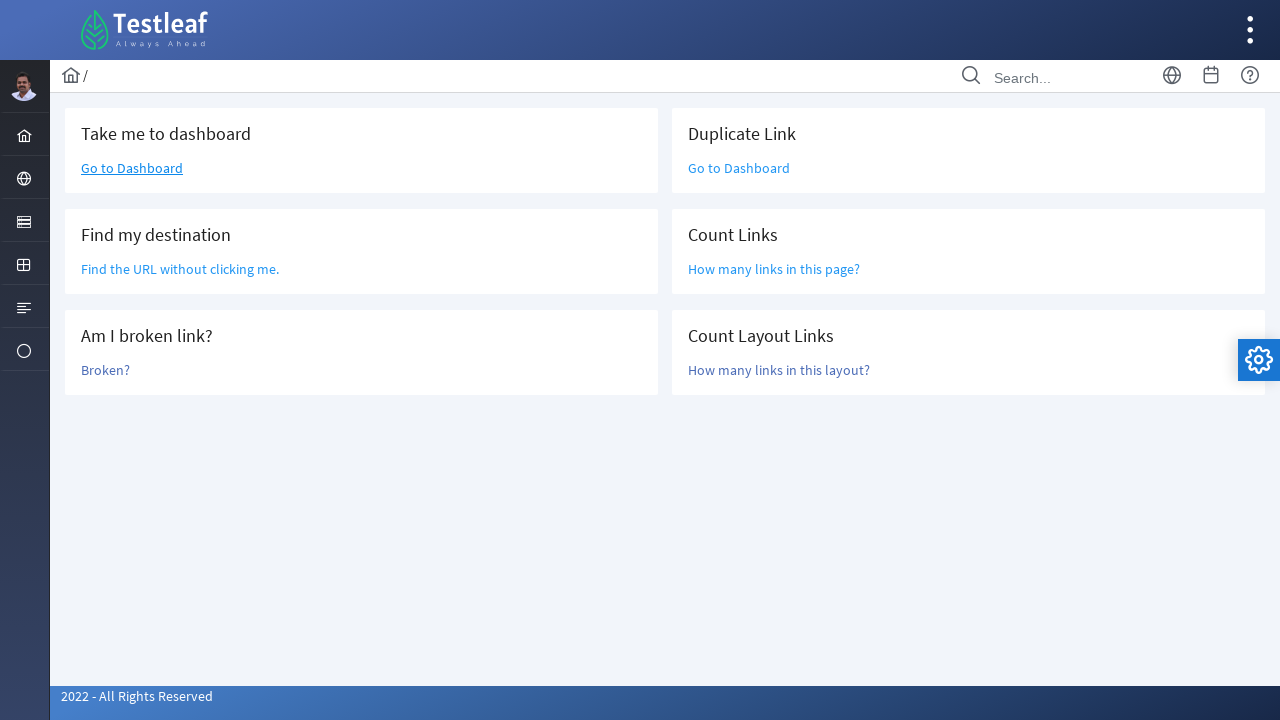

Retrieved URL for link #5: #
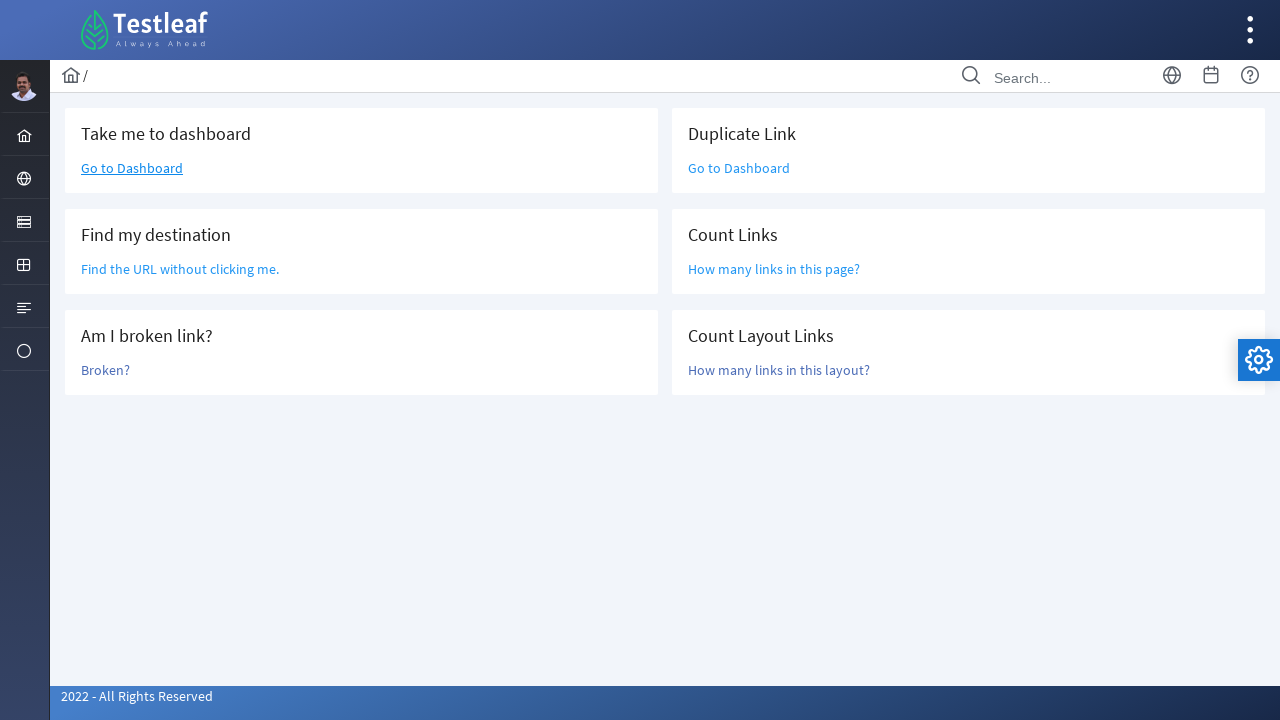

Located link #6
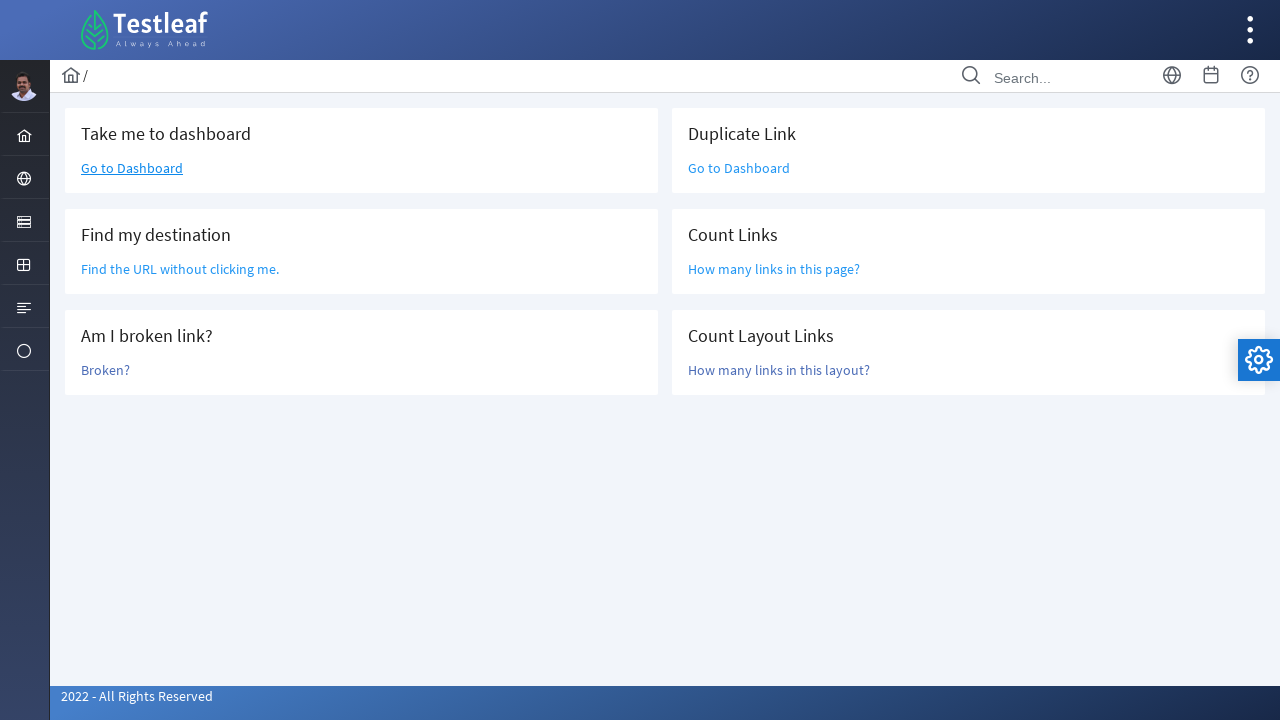

Retrieved text for link #6: Dashboard
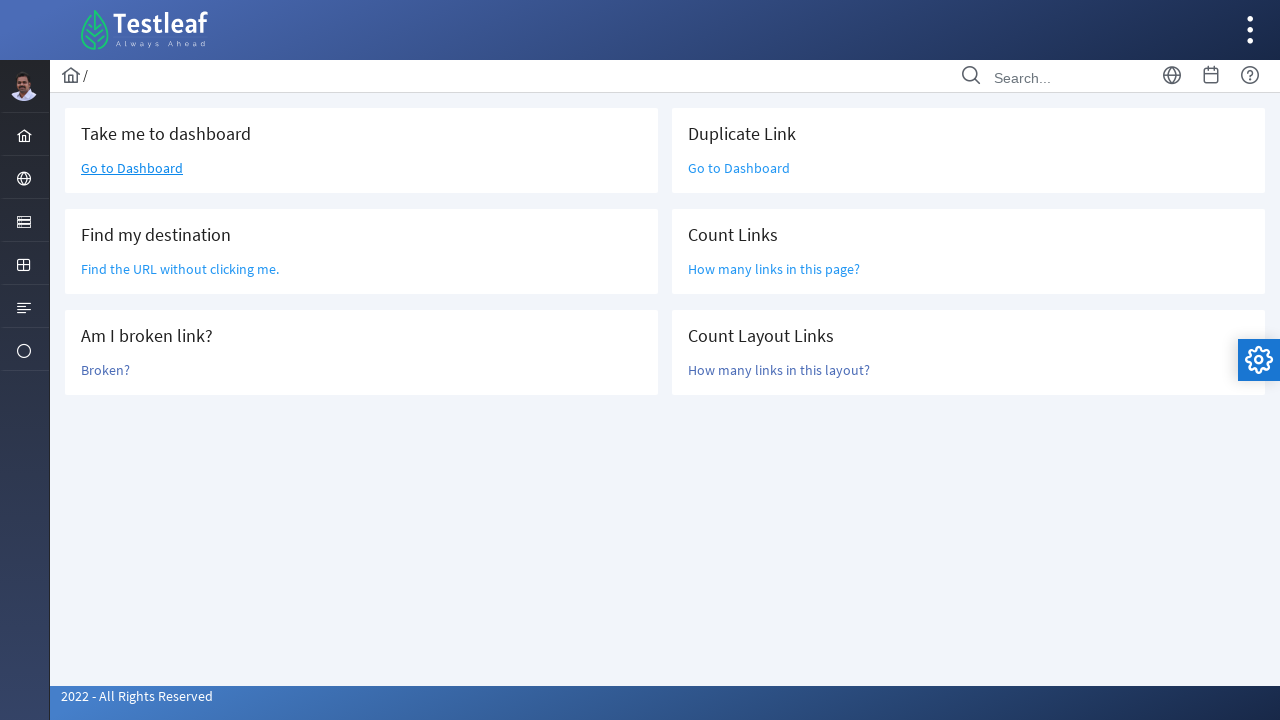

Retrieved URL for link #6: /dashboard.xhtml
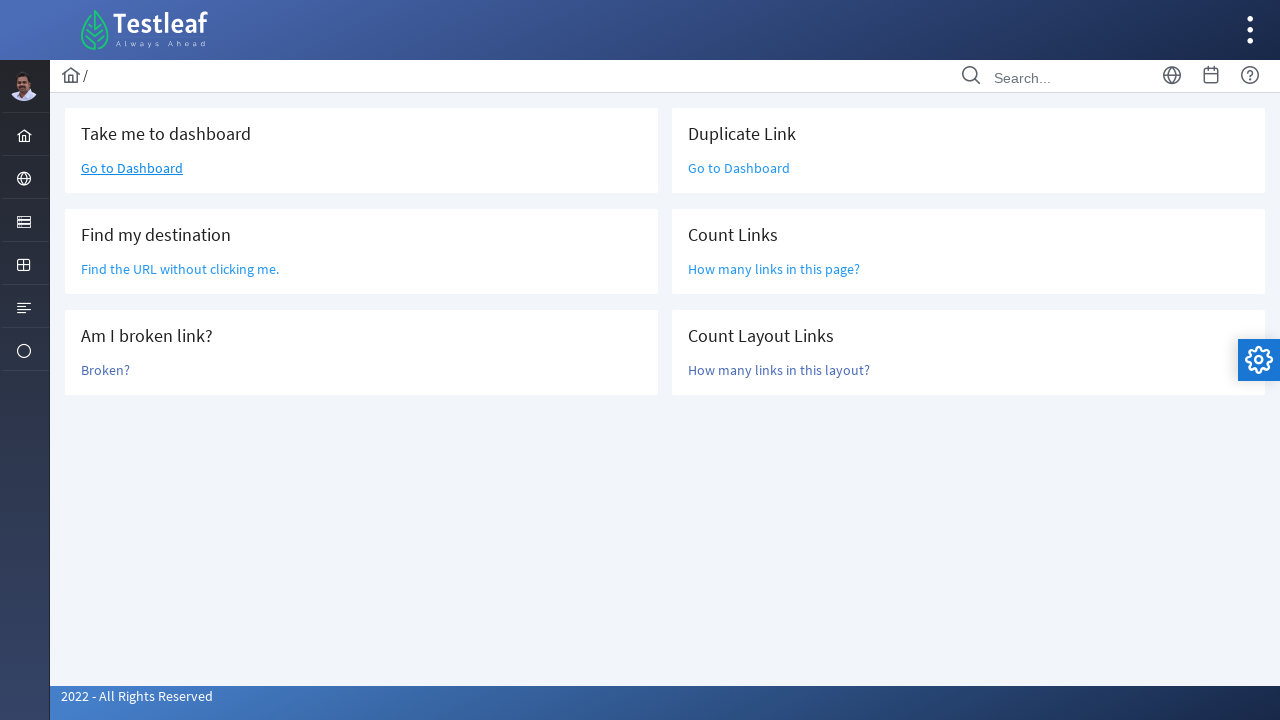

Located link #7
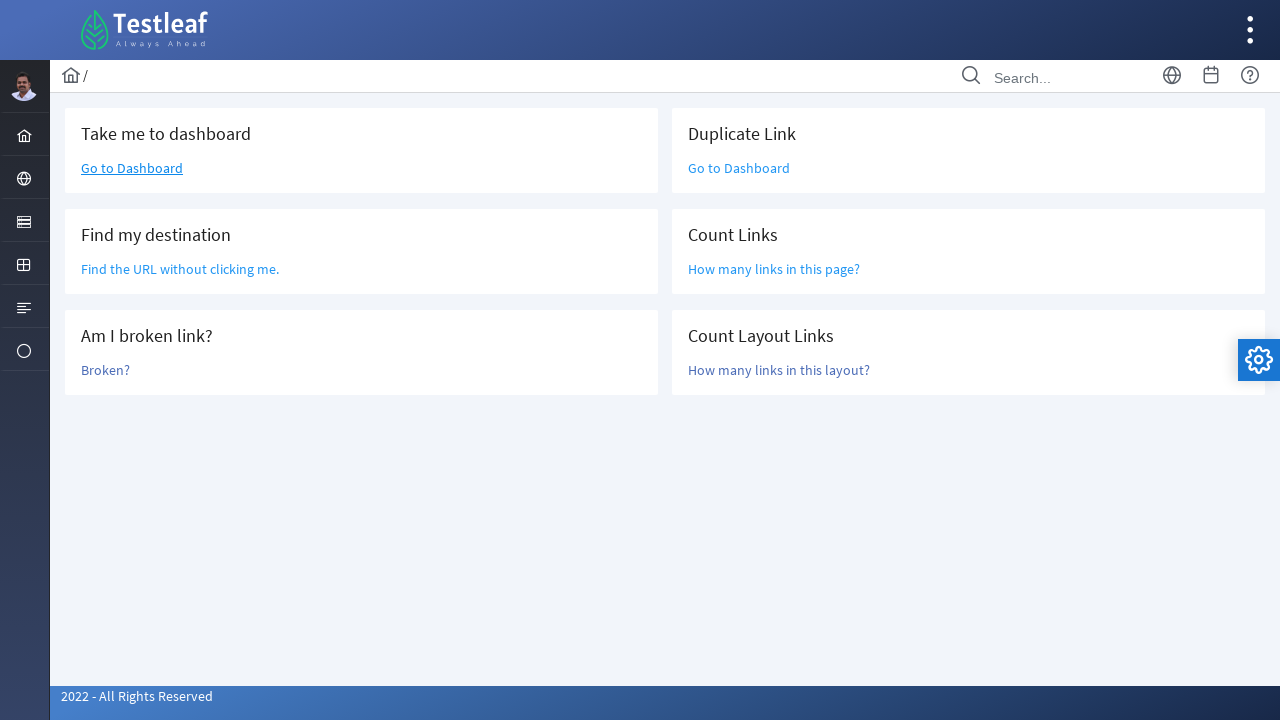

Retrieved text for link #7: Auth
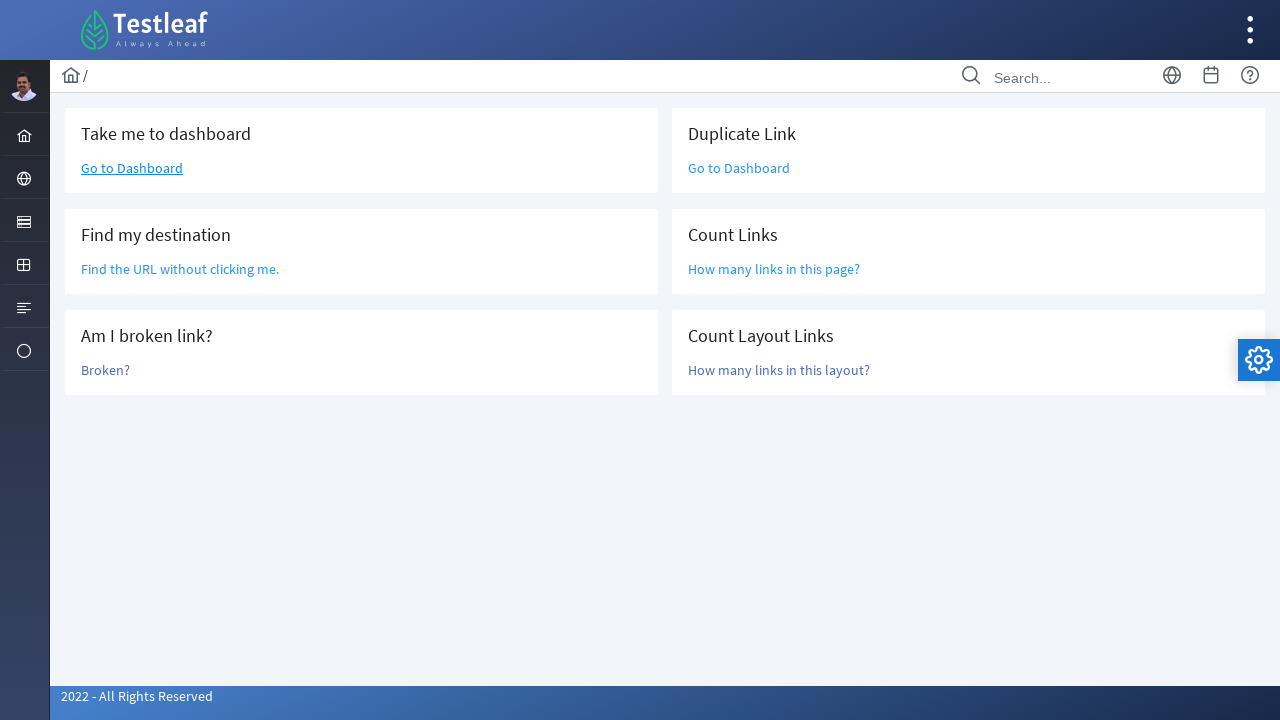

Retrieved URL for link #7: /auth.xhtml
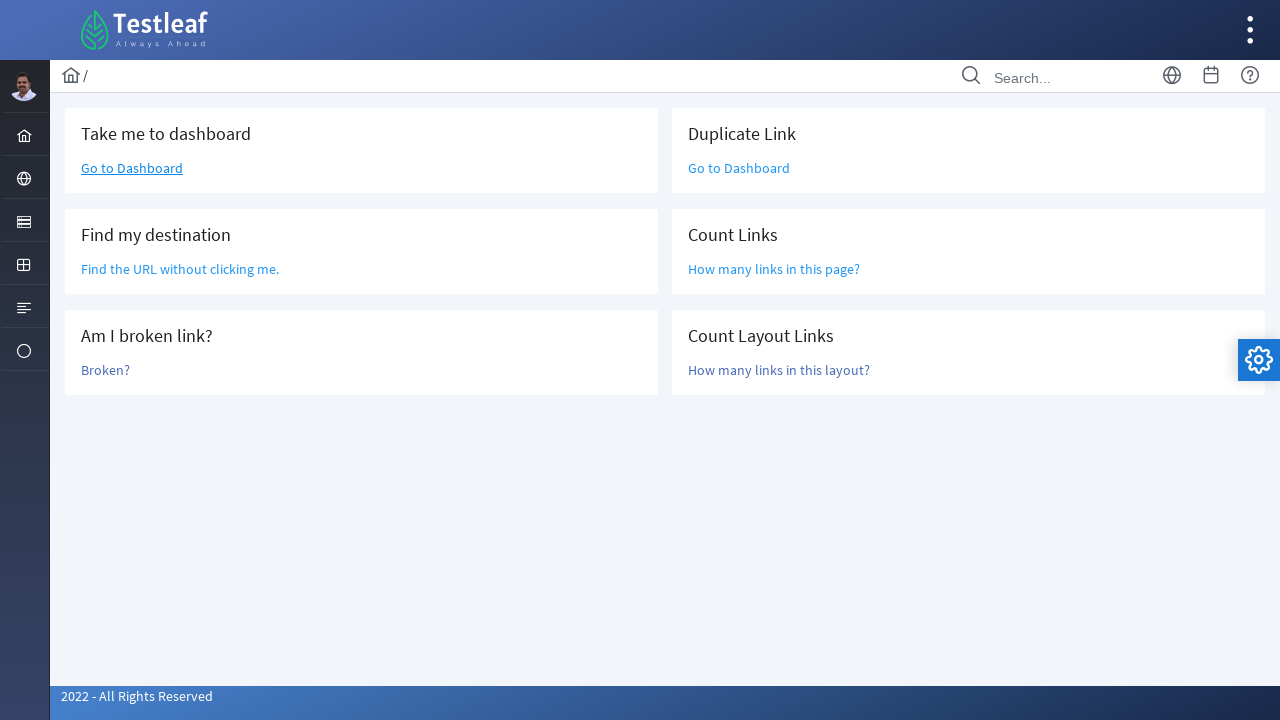

Located link #8
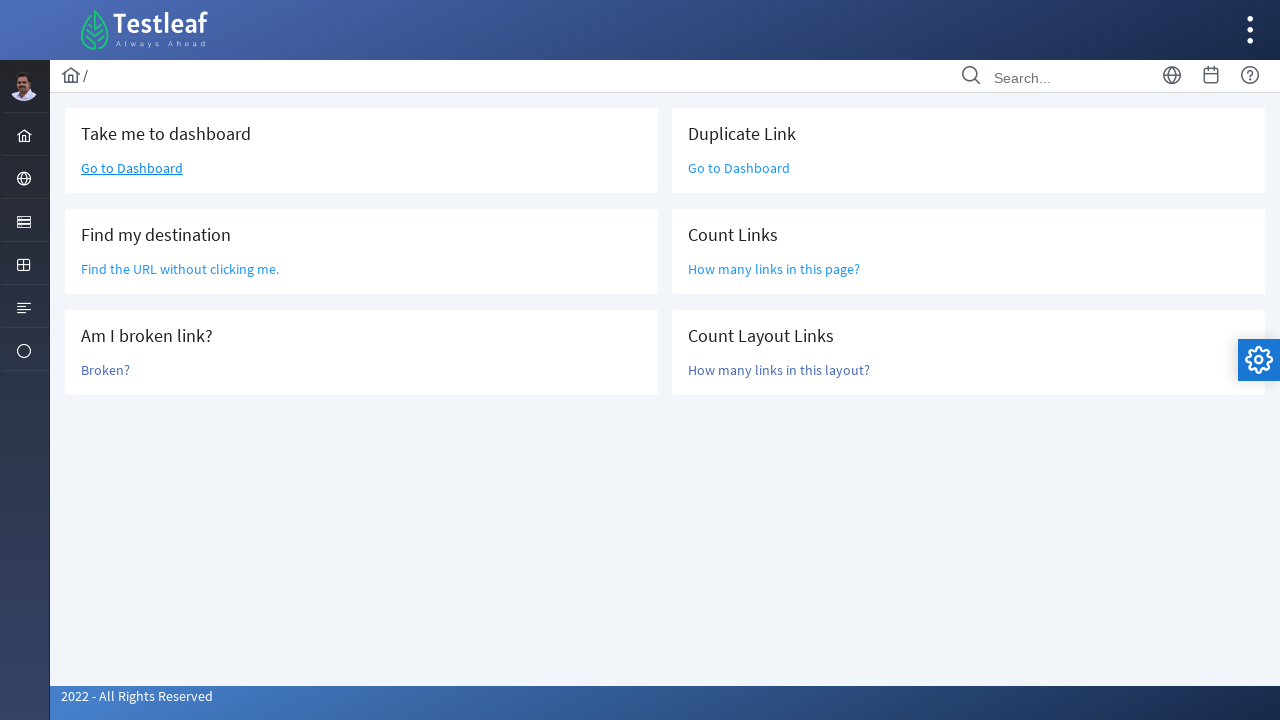

Retrieved text for link #8: Browser
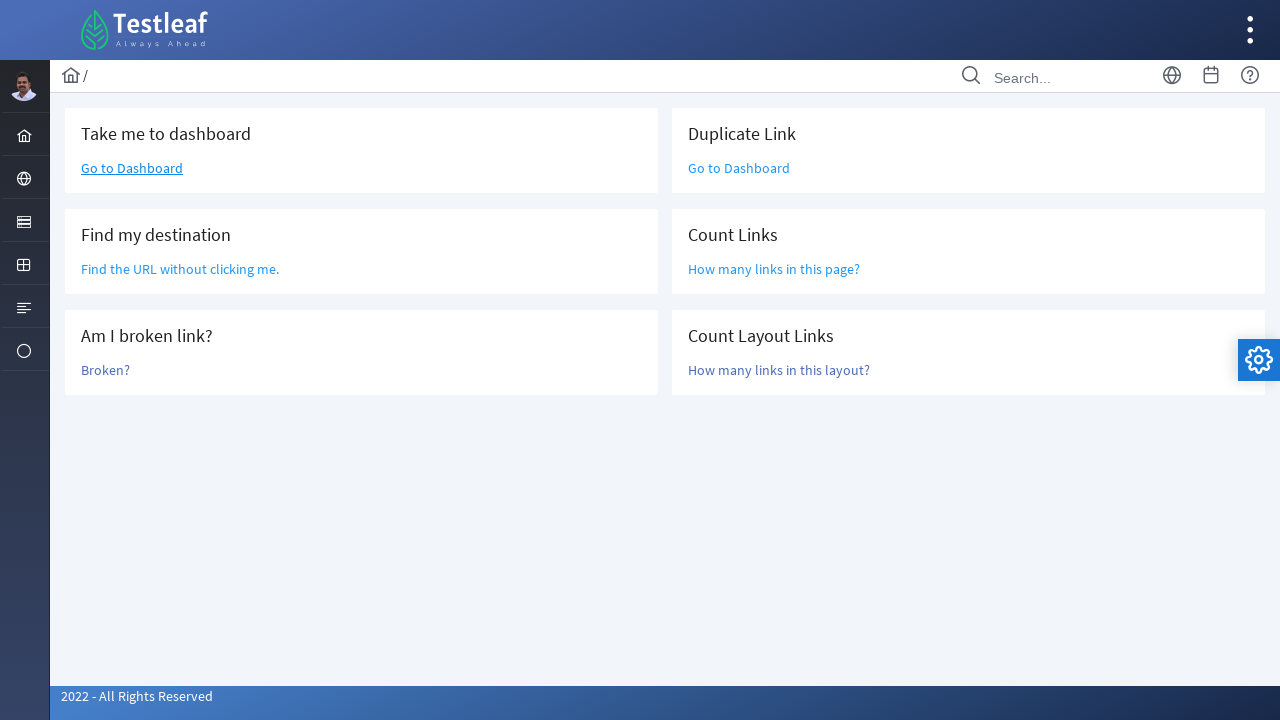

Retrieved URL for link #8: #
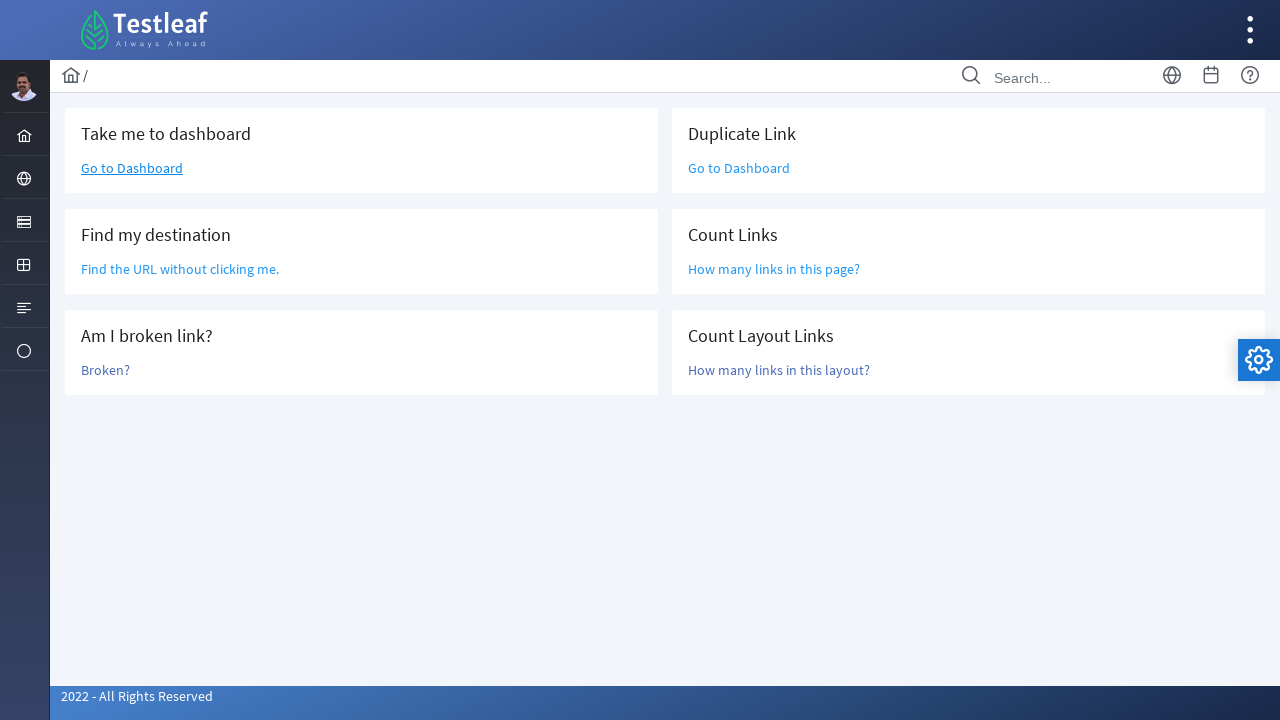

Located link #9
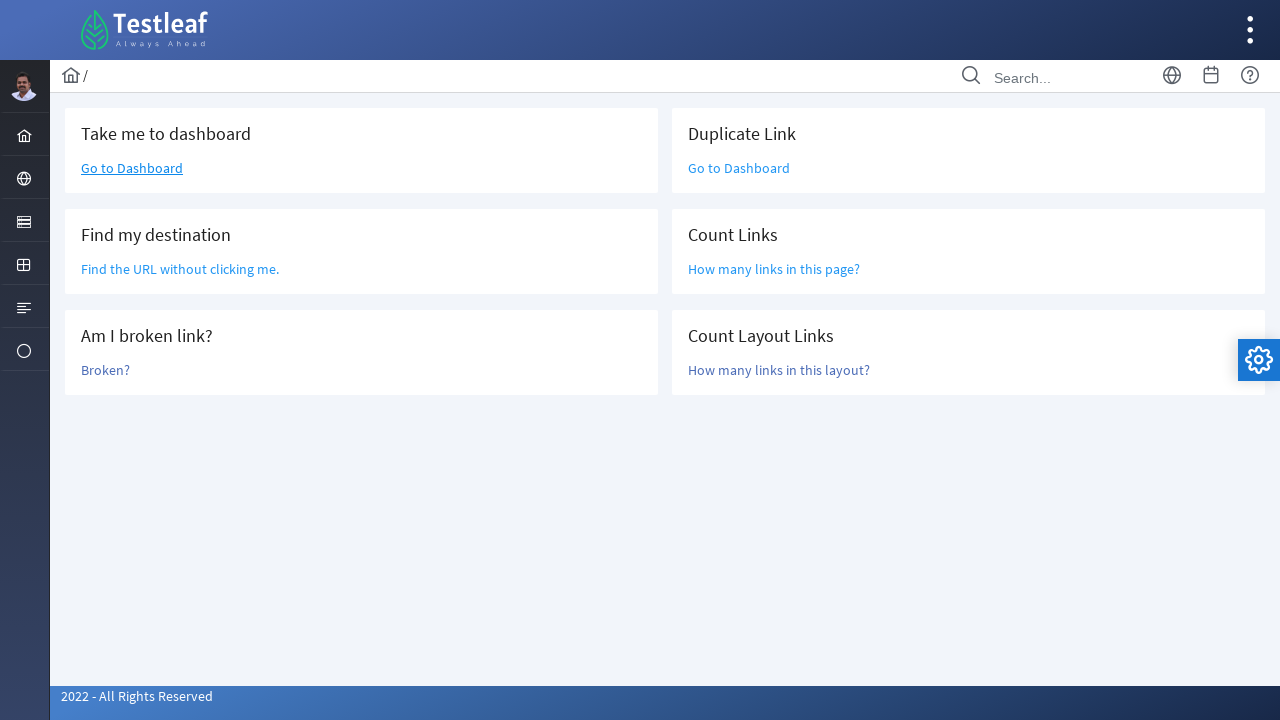

Retrieved text for link #9: Alert
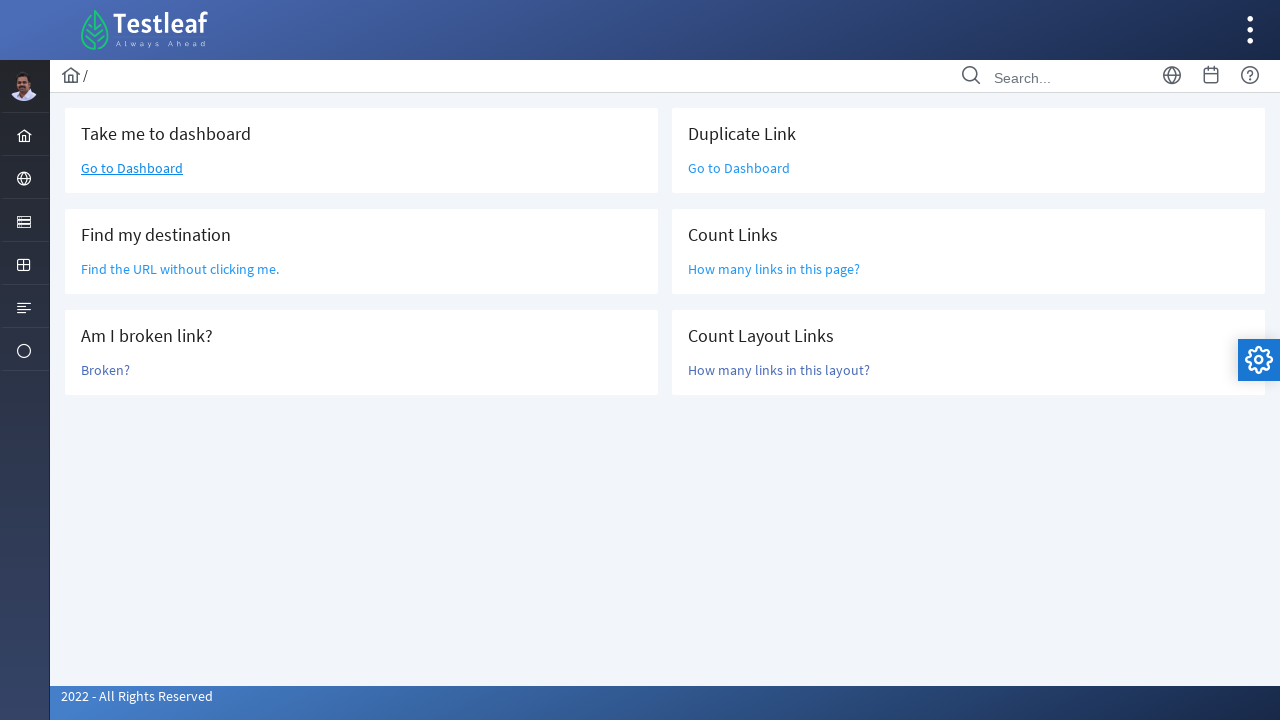

Retrieved URL for link #9: /alert.xhtml
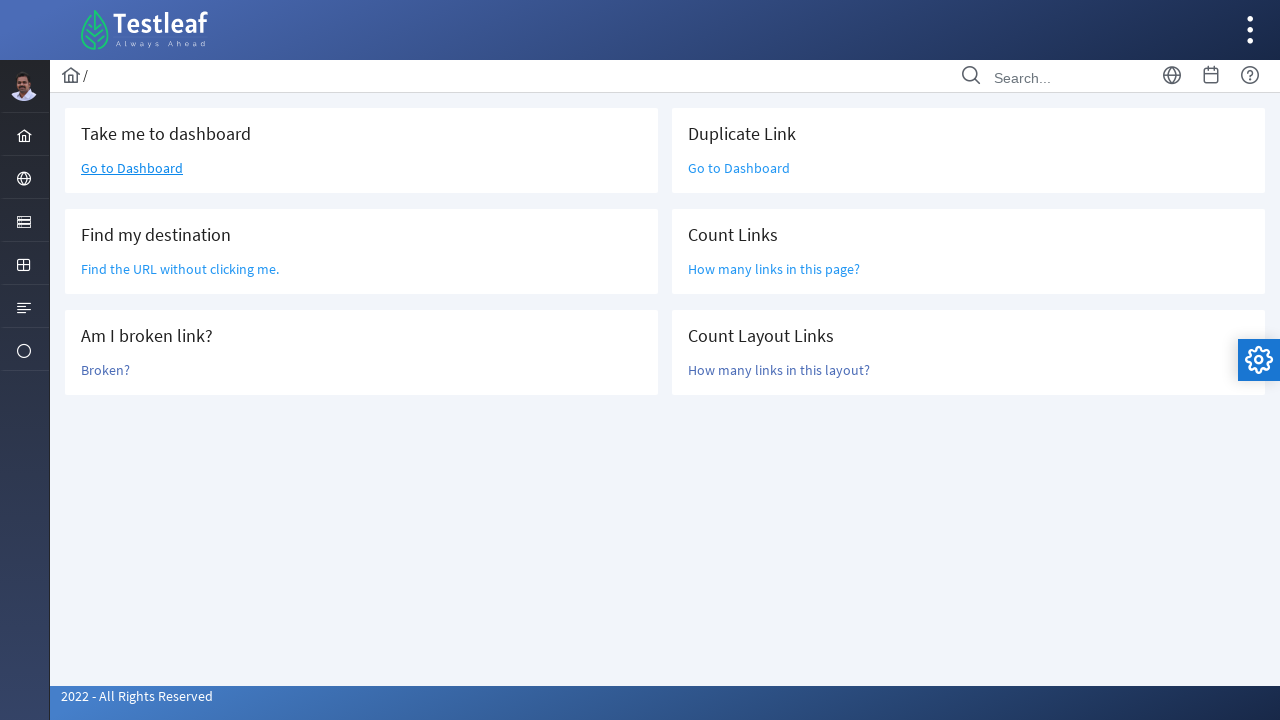

Located link #10
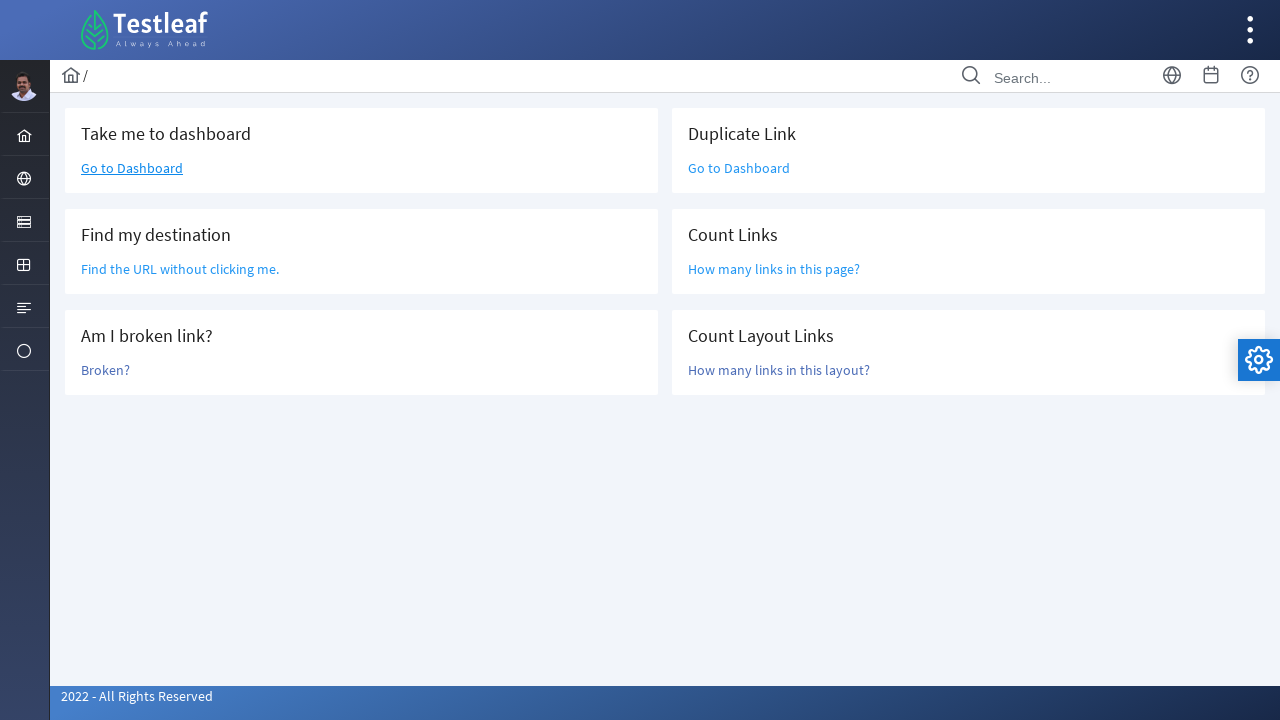

Retrieved text for link #10: Frame
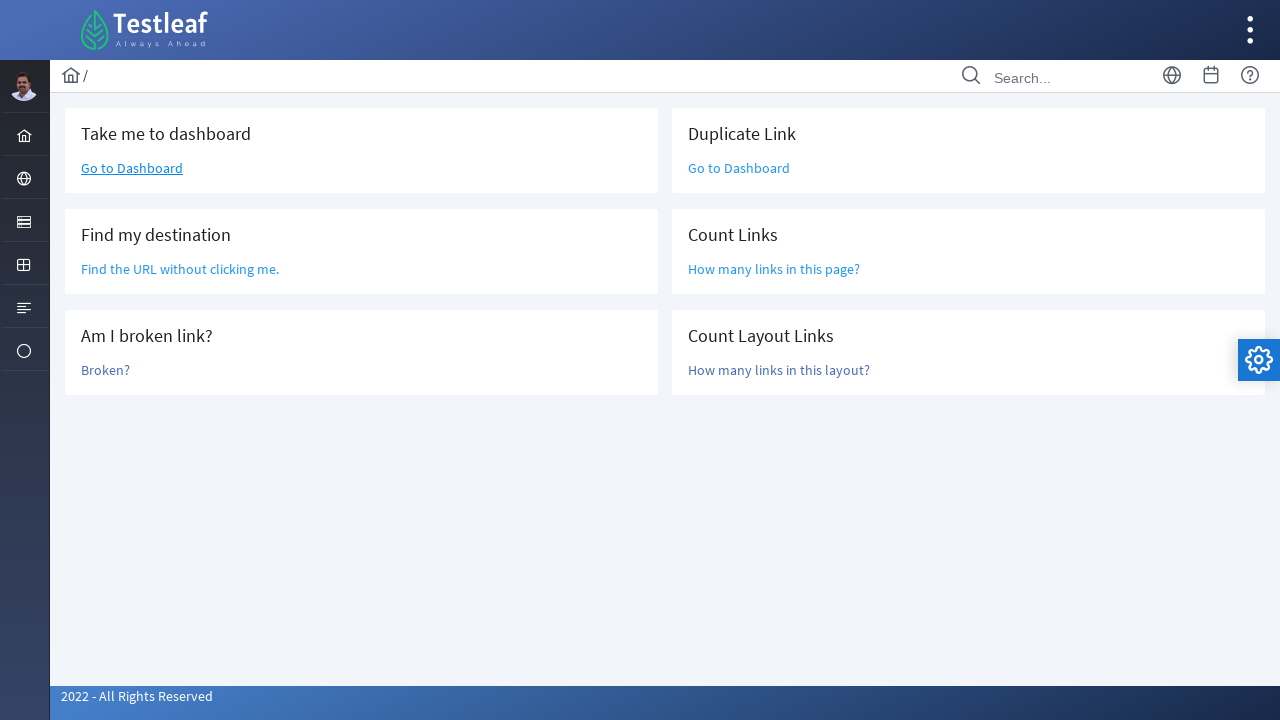

Retrieved URL for link #10: /frame.xhtml
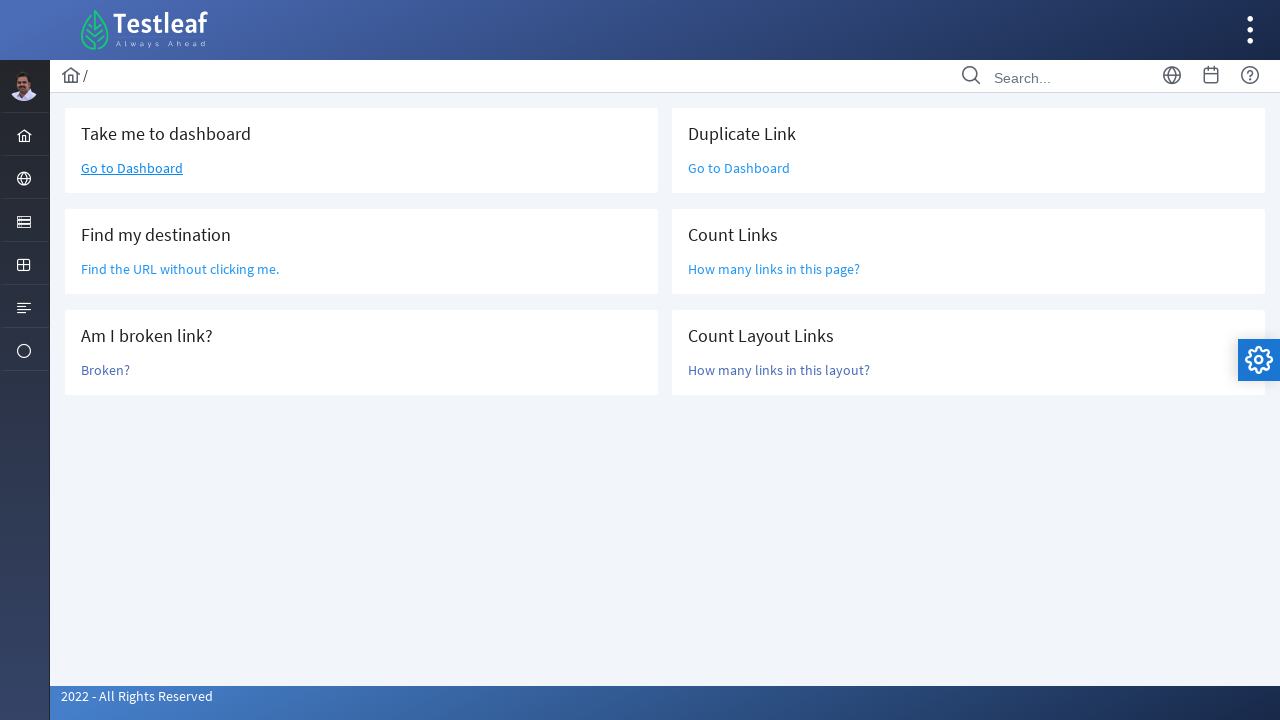

Located link #11
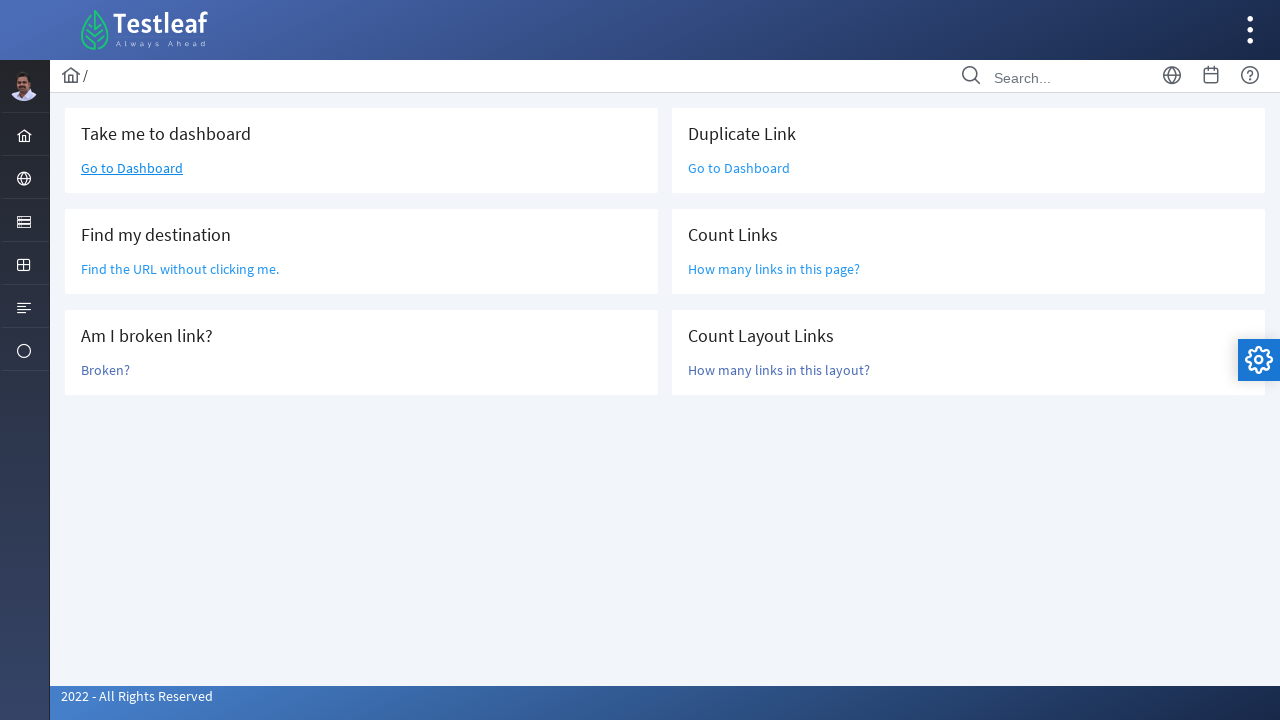

Retrieved text for link #11: Window
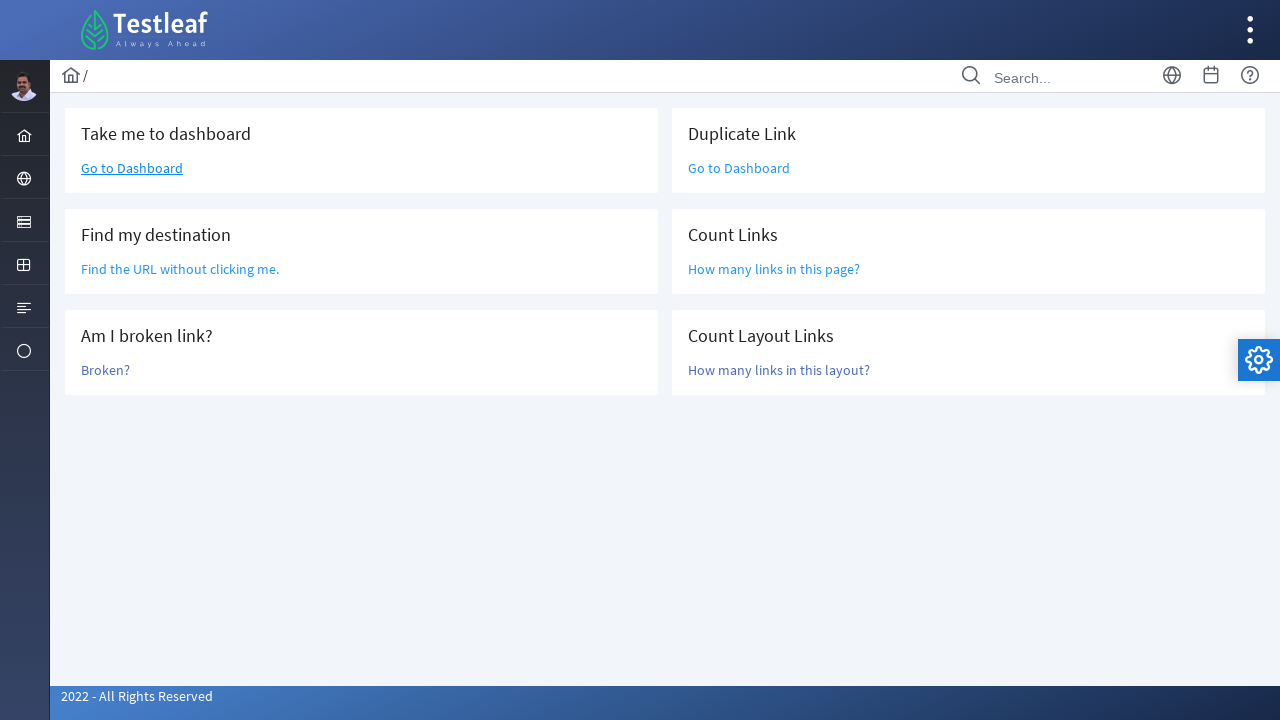

Retrieved URL for link #11: /window.xhtml
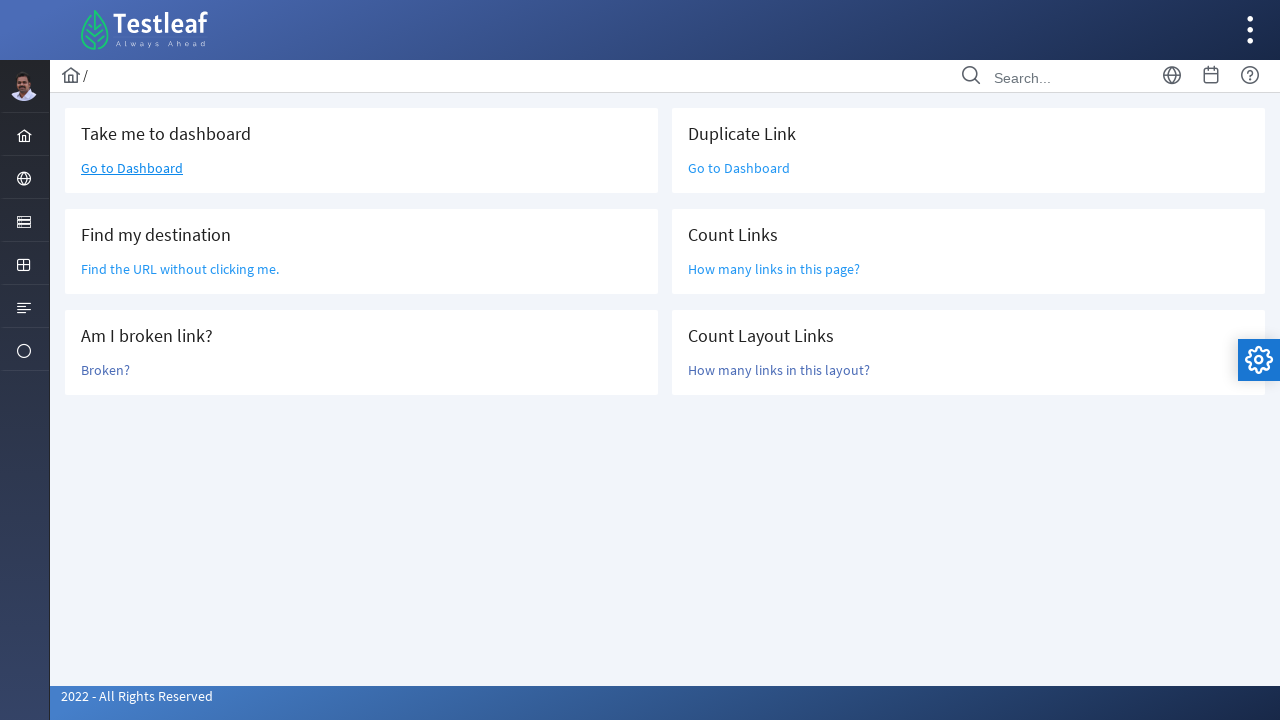

Located link #12
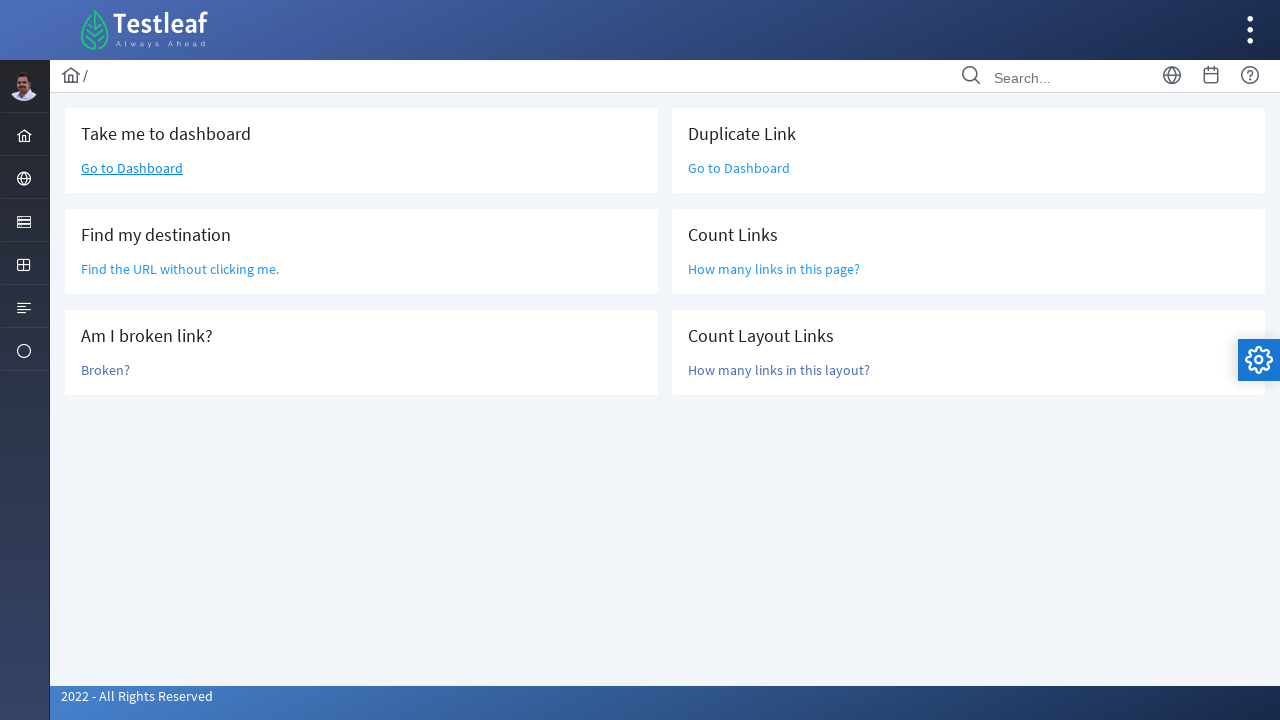

Retrieved text for link #12: Drag
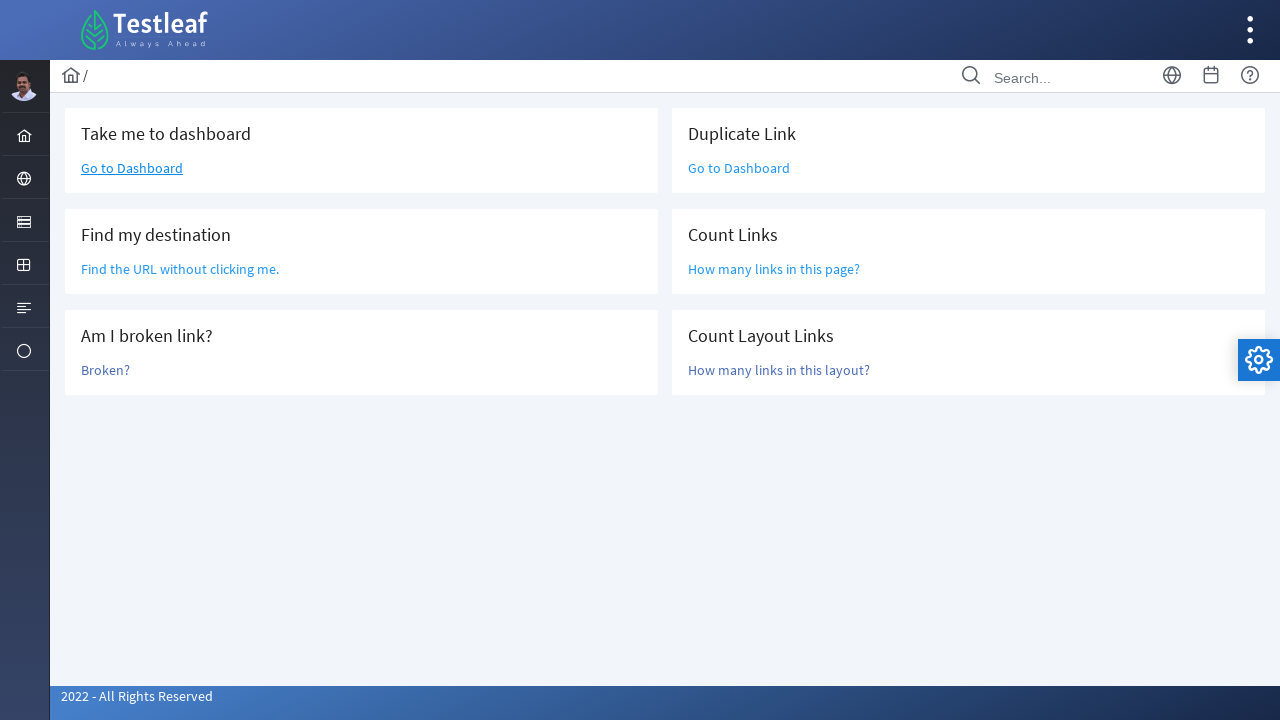

Retrieved URL for link #12: /drag.xhtml
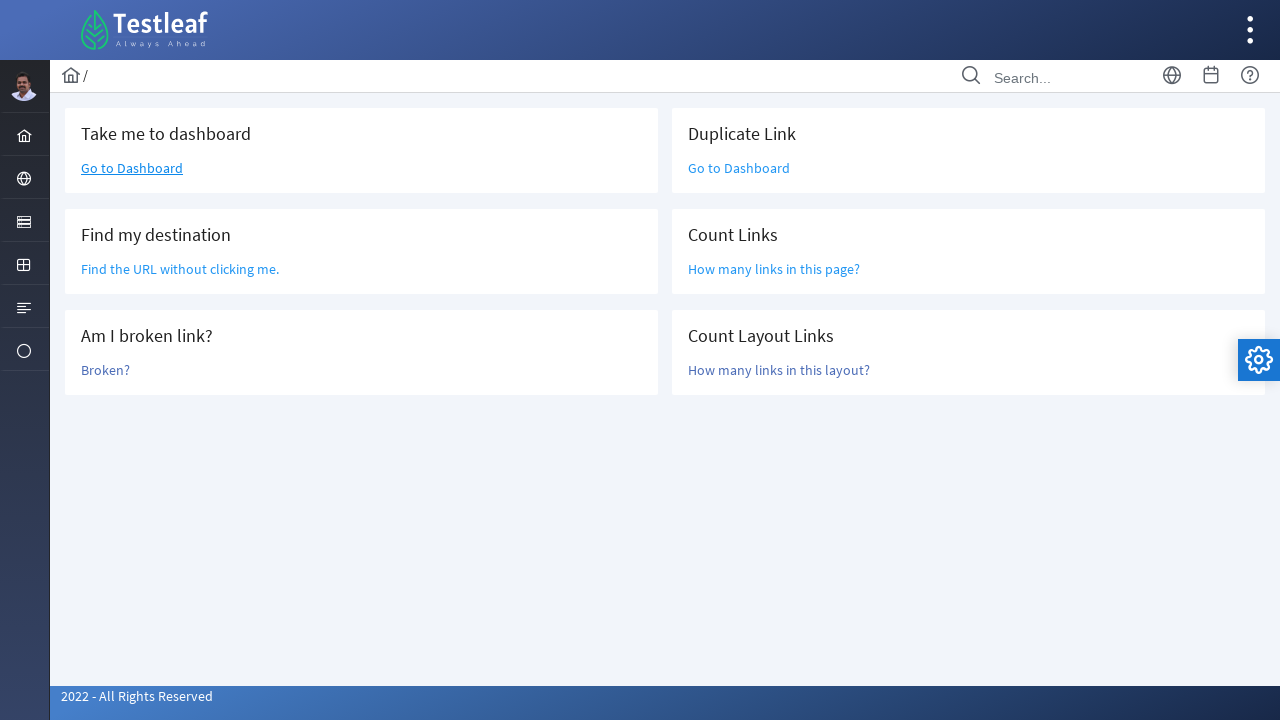

Located link #13
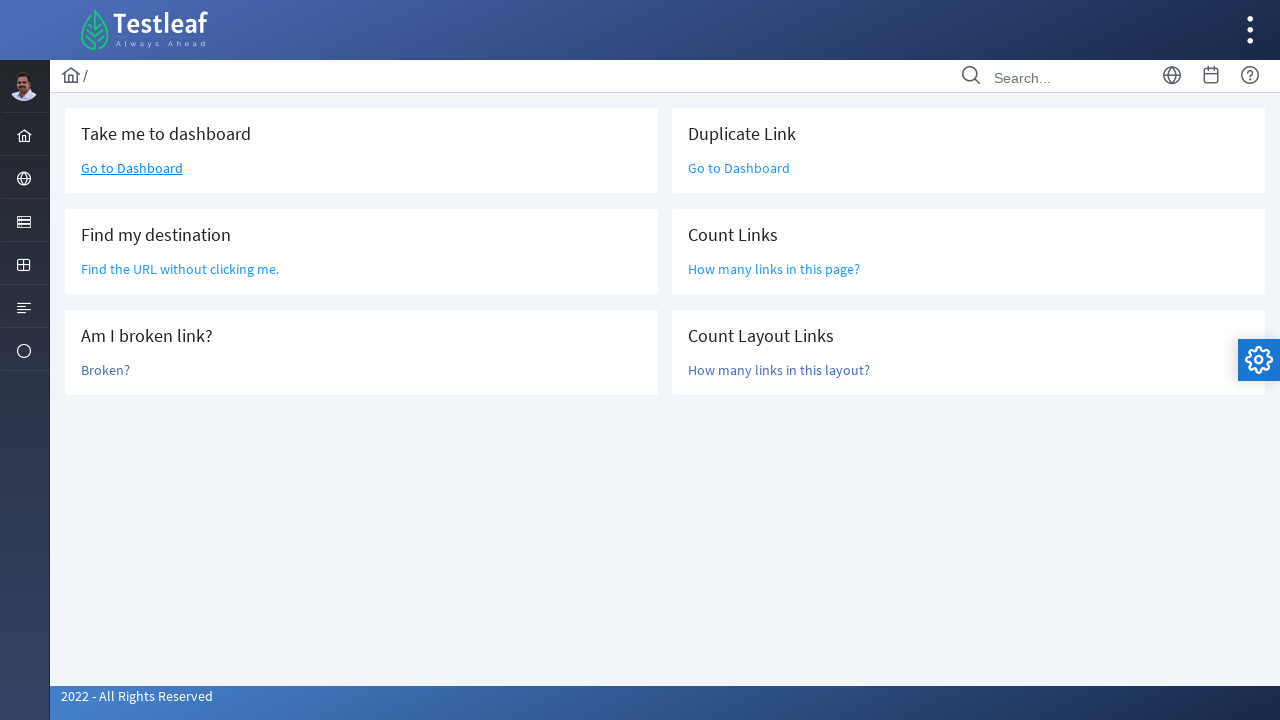

Retrieved text for link #13: Element
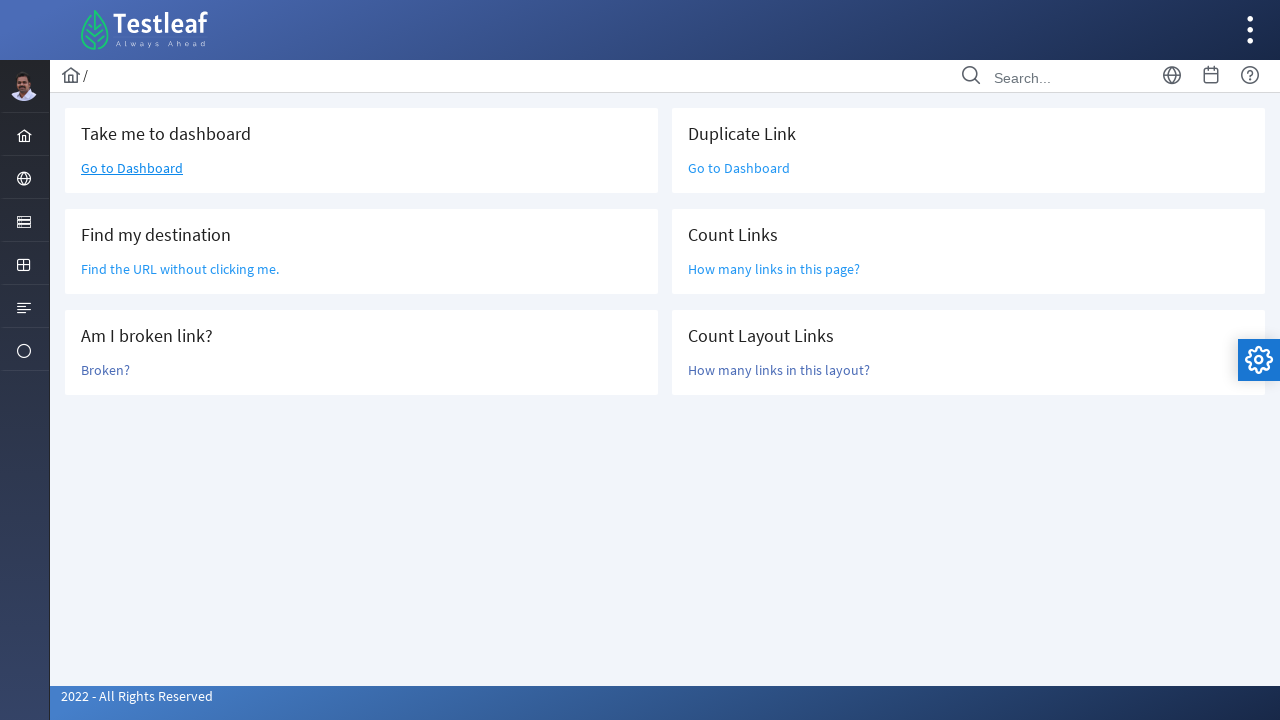

Retrieved URL for link #13: #
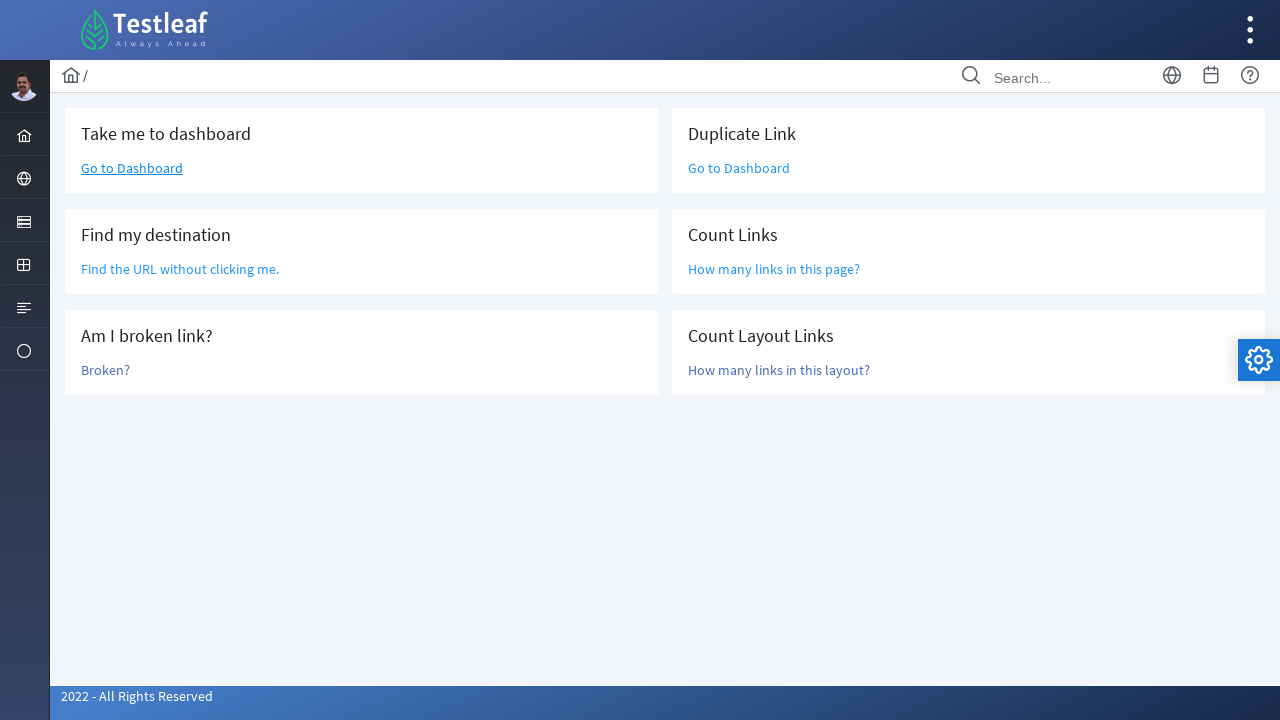

Located link #14
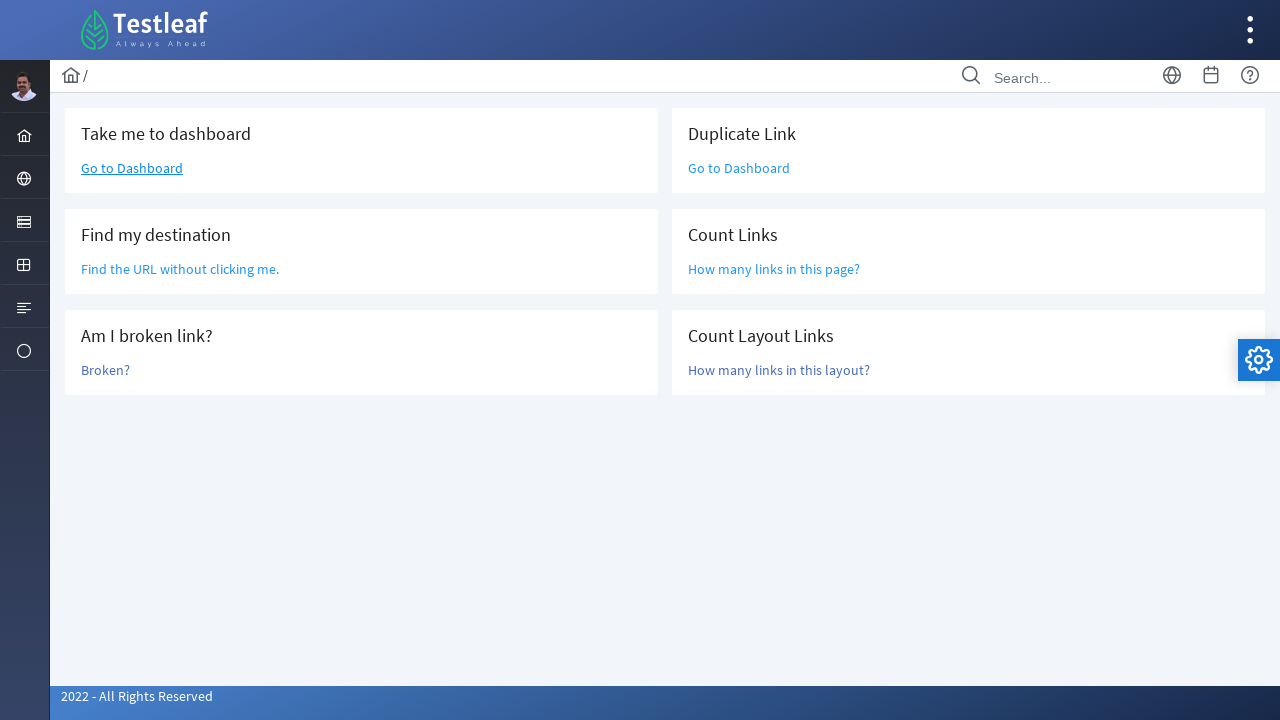

Retrieved text for link #14: Text Box
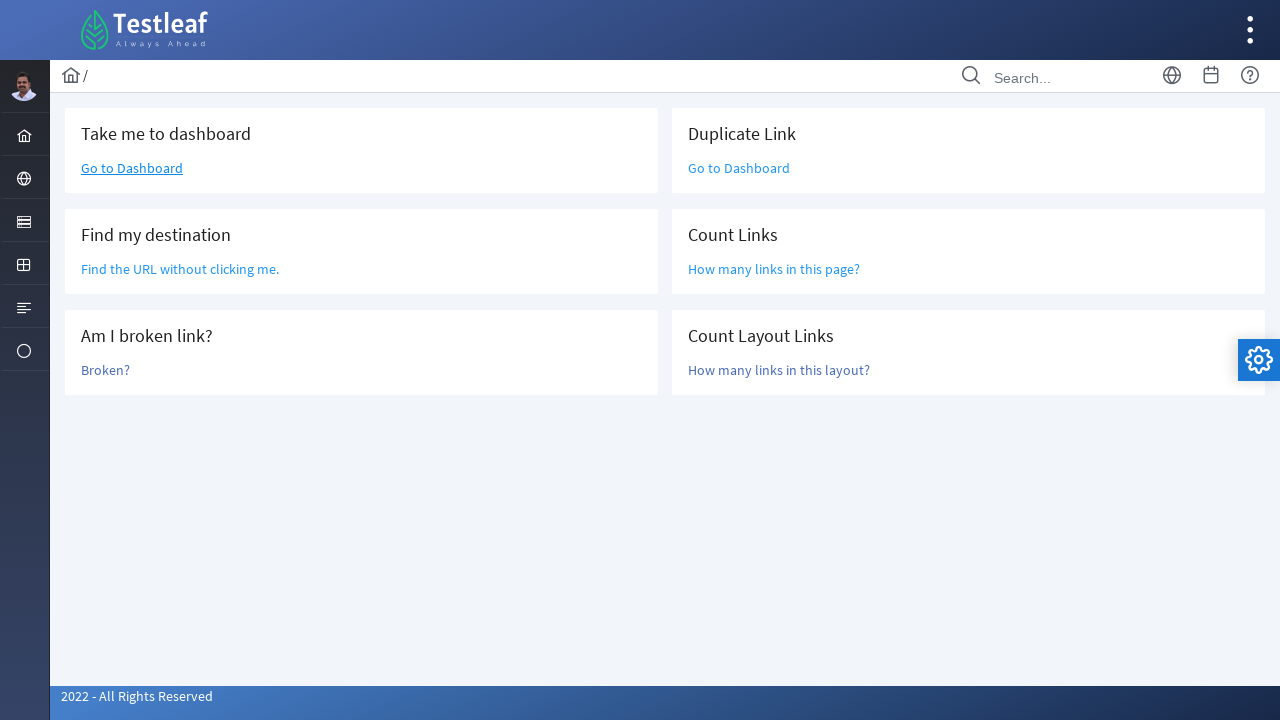

Retrieved URL for link #14: /input.xhtml
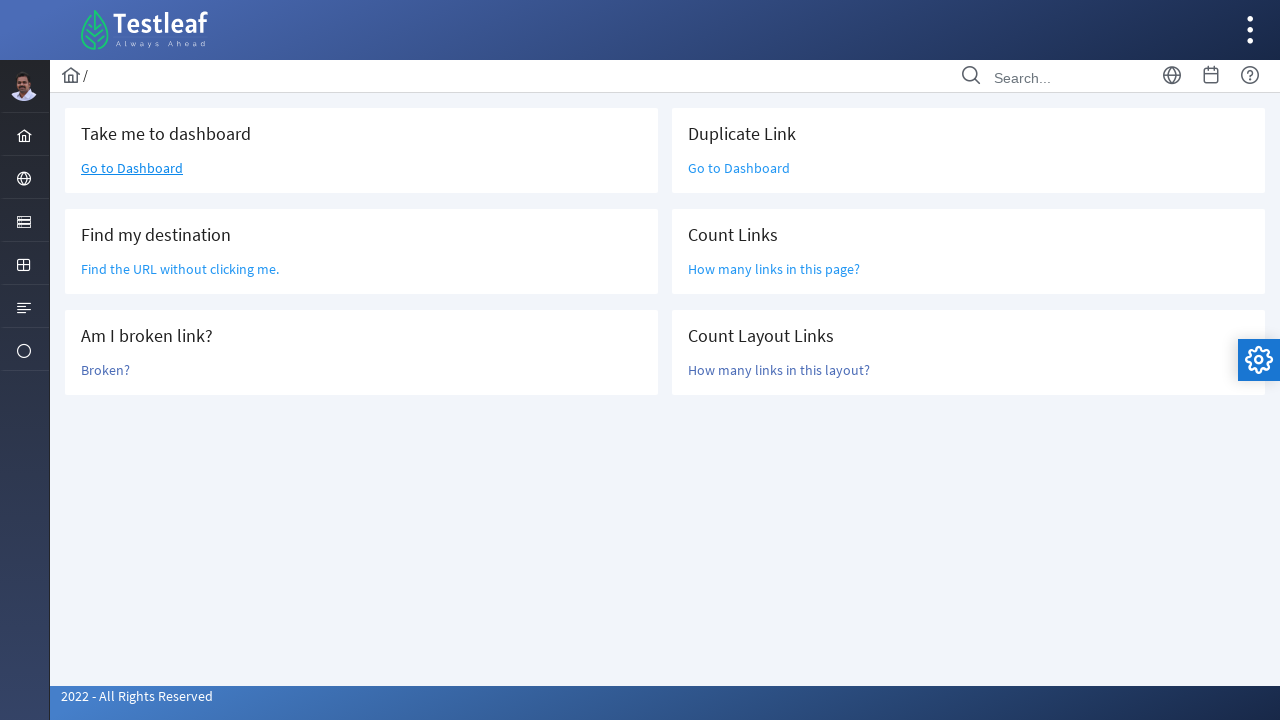

Located link #15
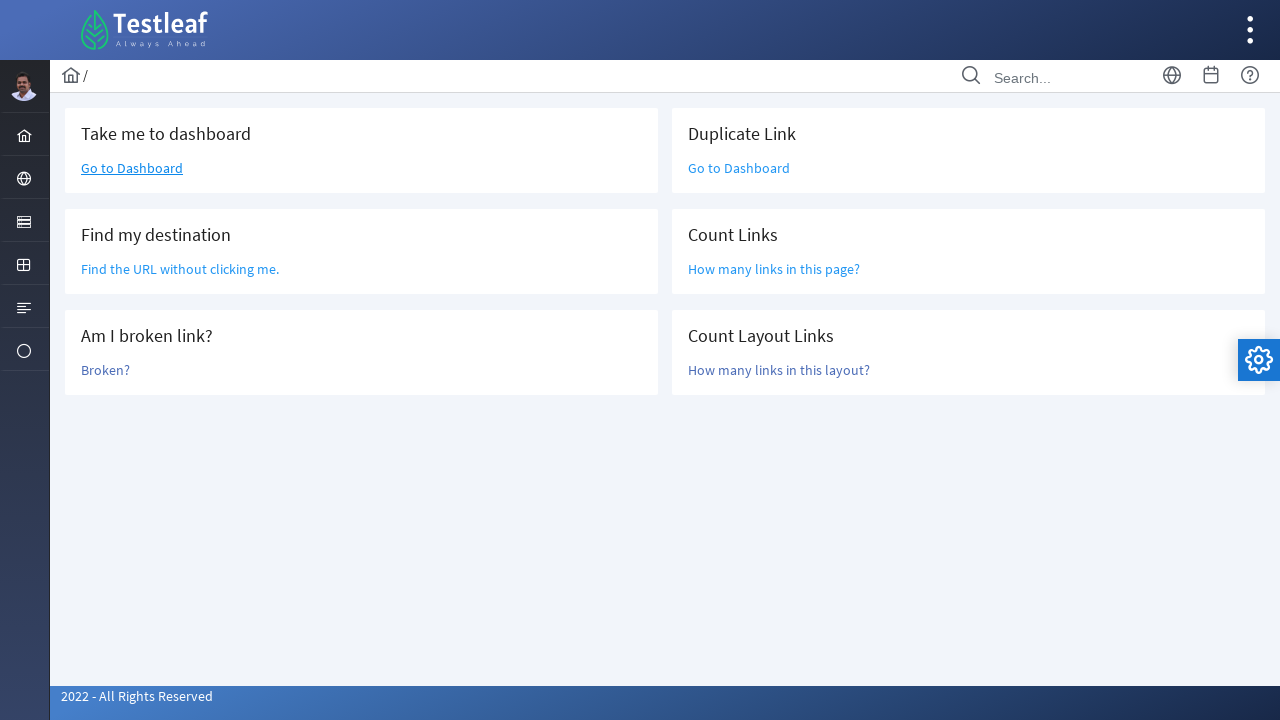

Retrieved text for link #15: Button
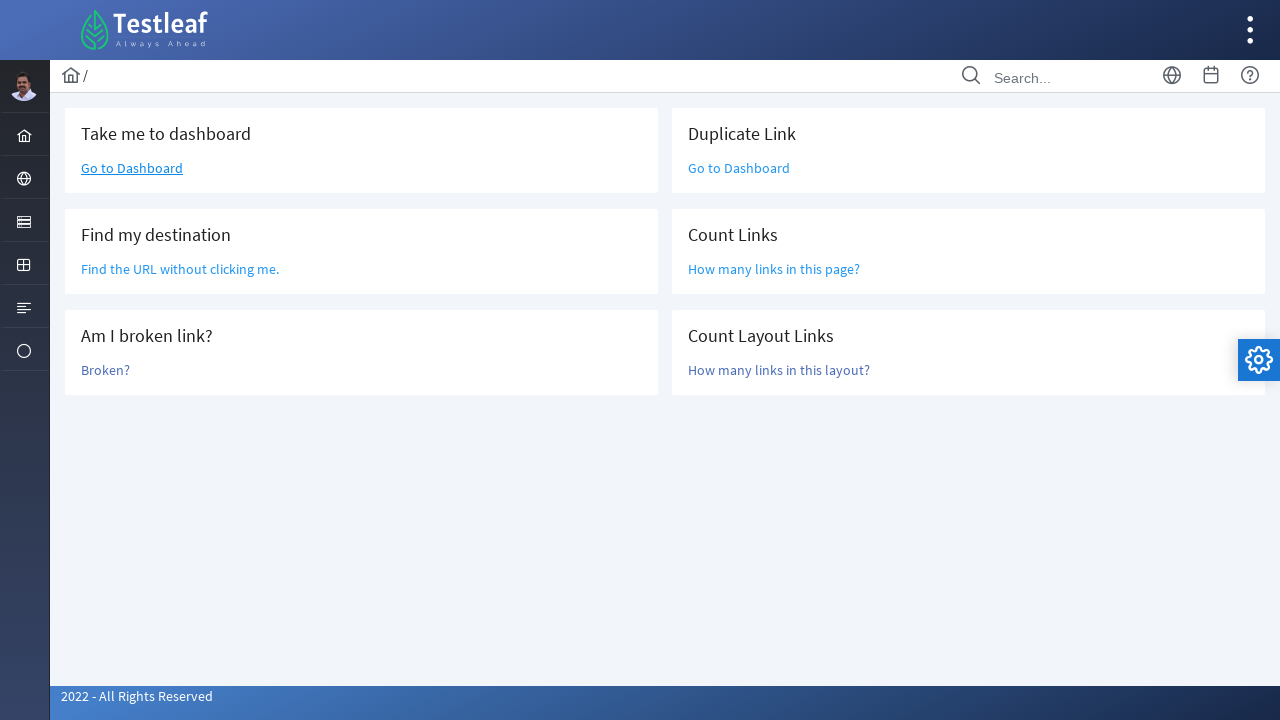

Retrieved URL for link #15: /button.xhtml
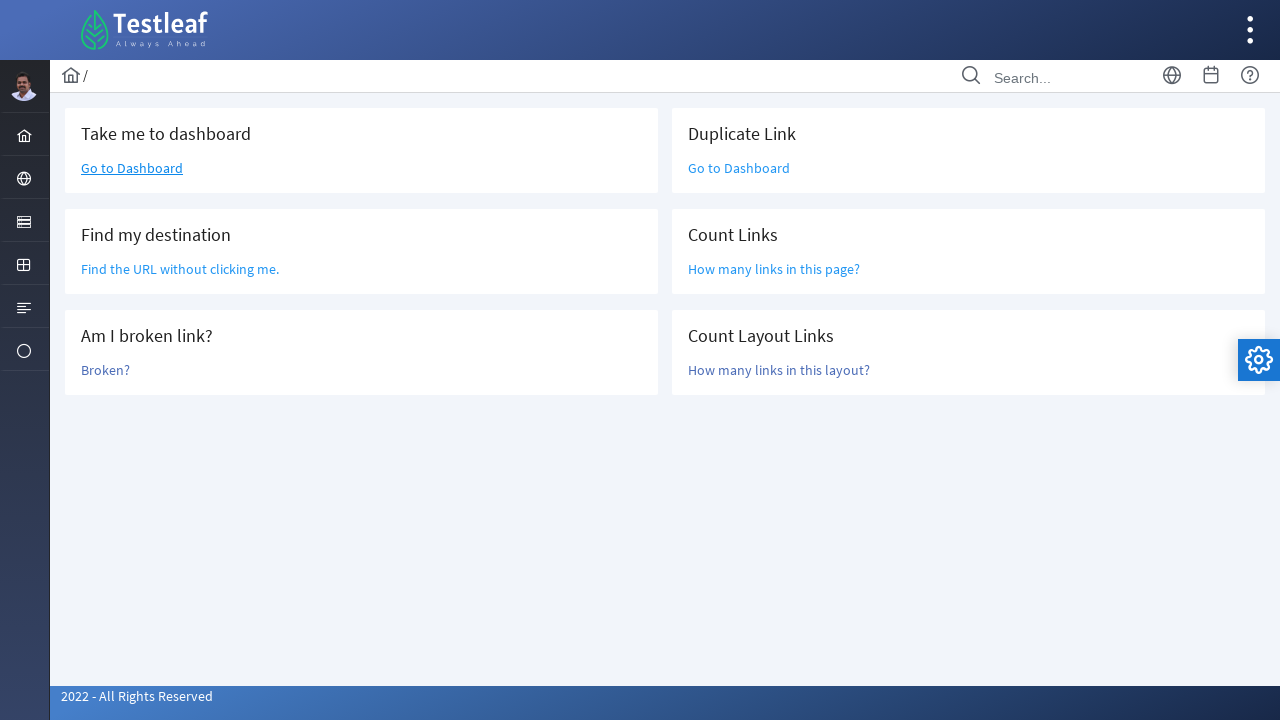

Located link #16
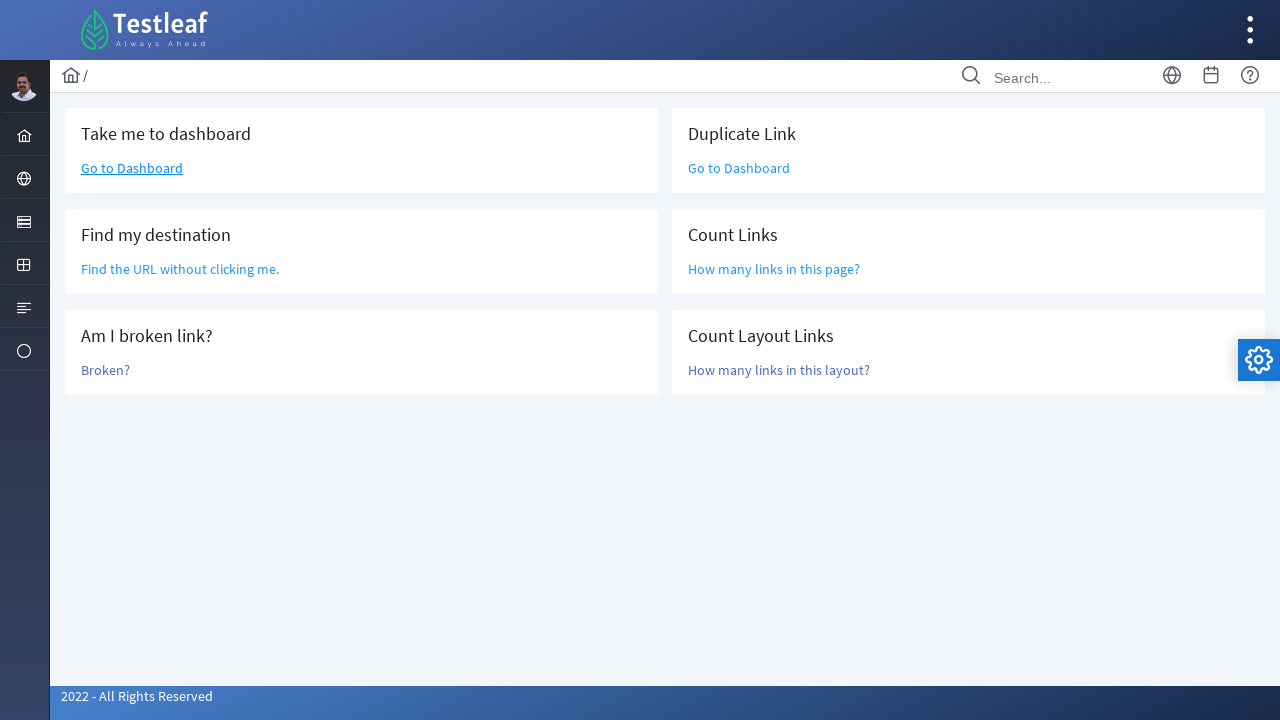

Retrieved text for link #16: Dropdown
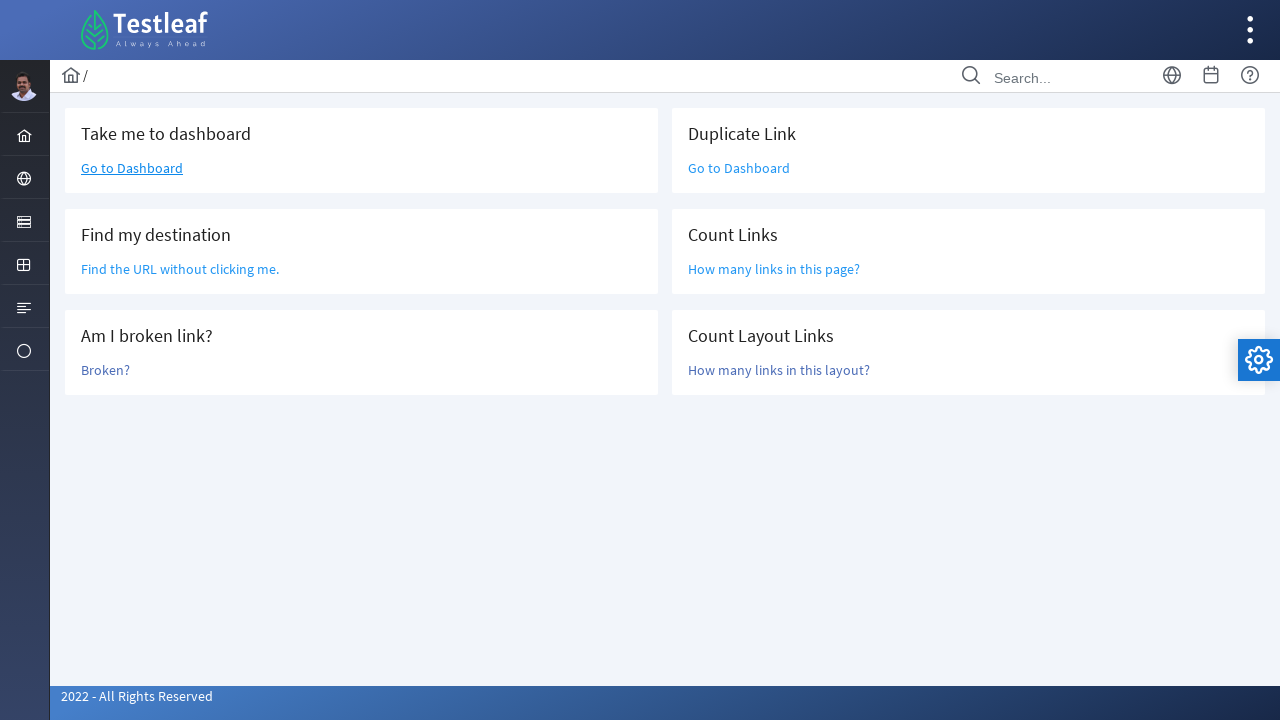

Retrieved URL for link #16: /select.xhtml
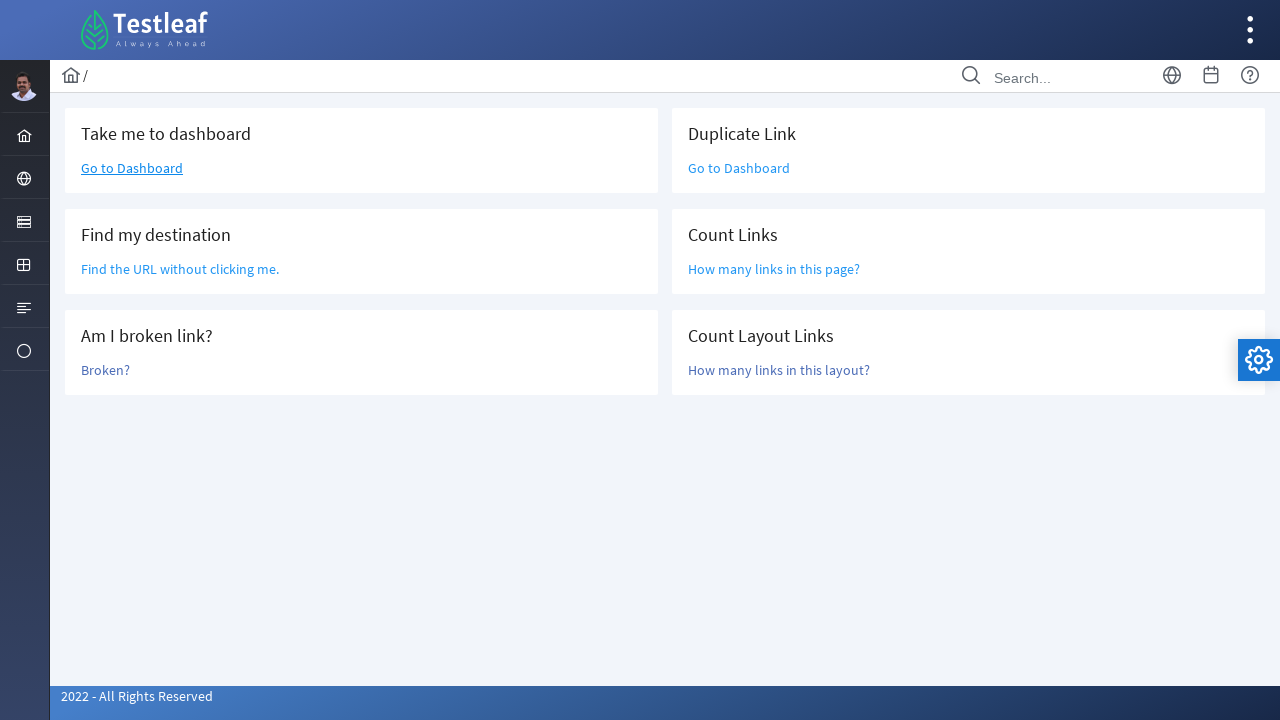

Located link #17
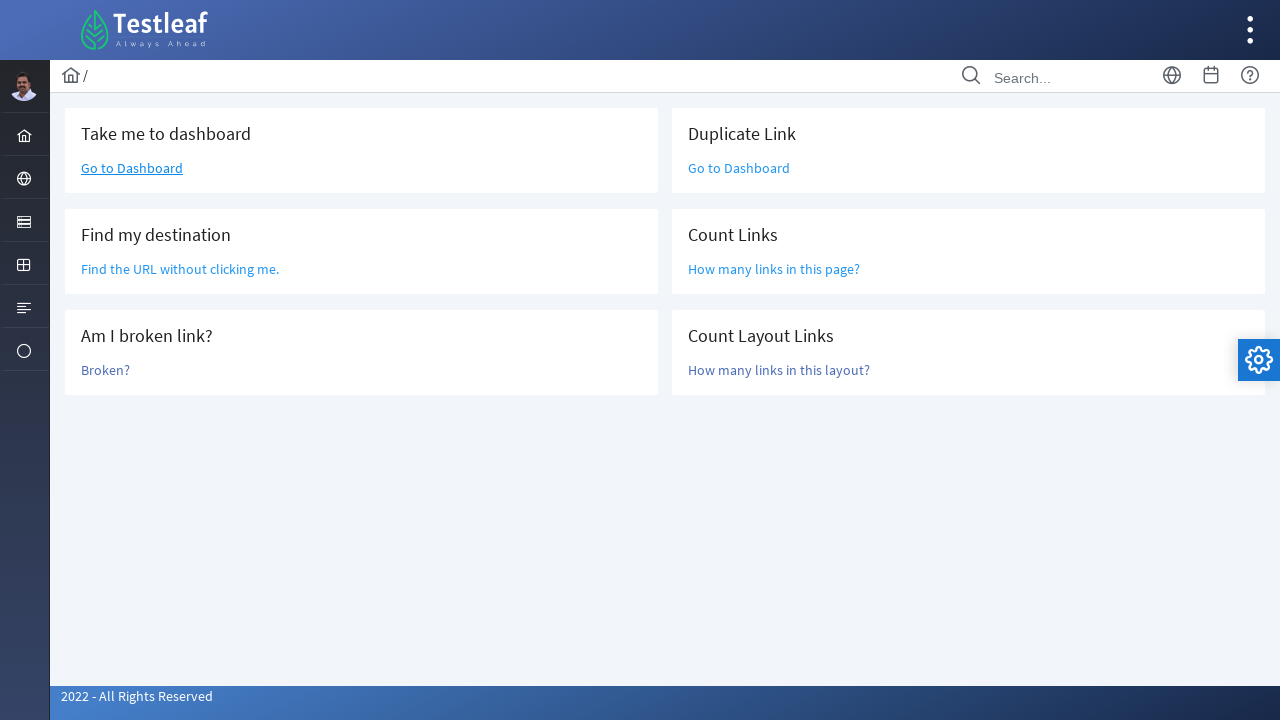

Retrieved text for link #17: Check Box
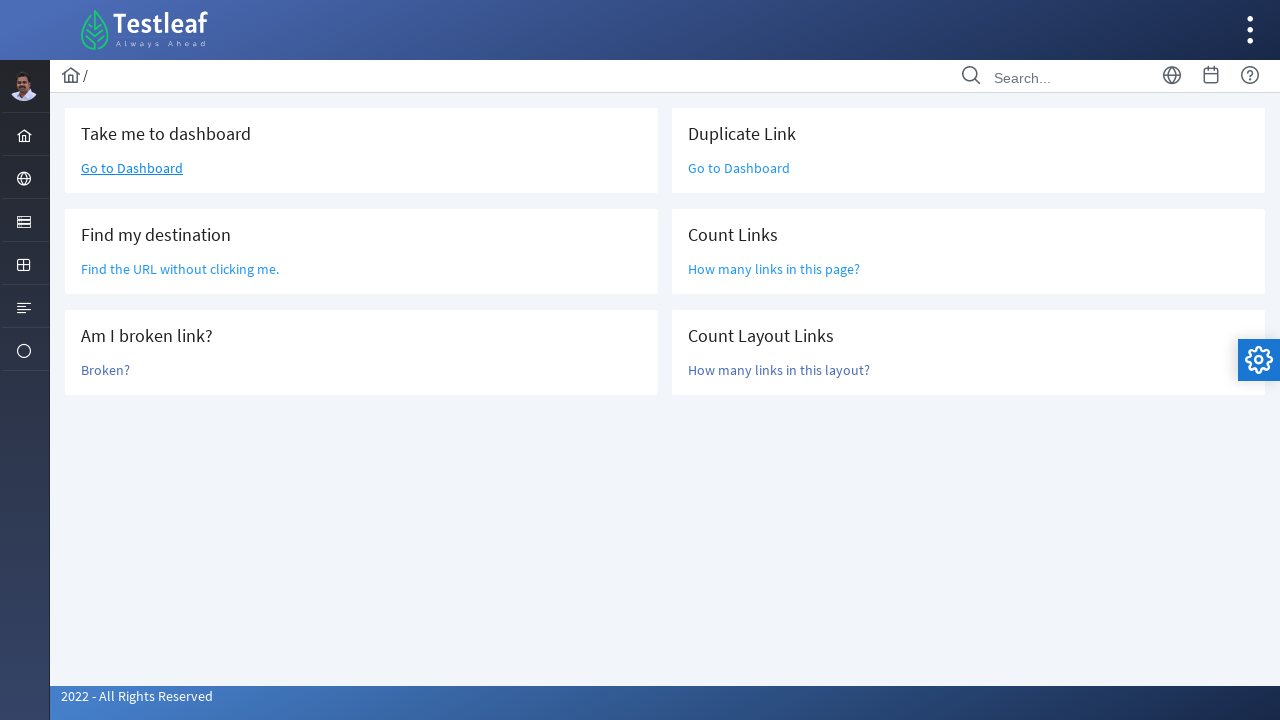

Retrieved URL for link #17: /checkbox.xhtml
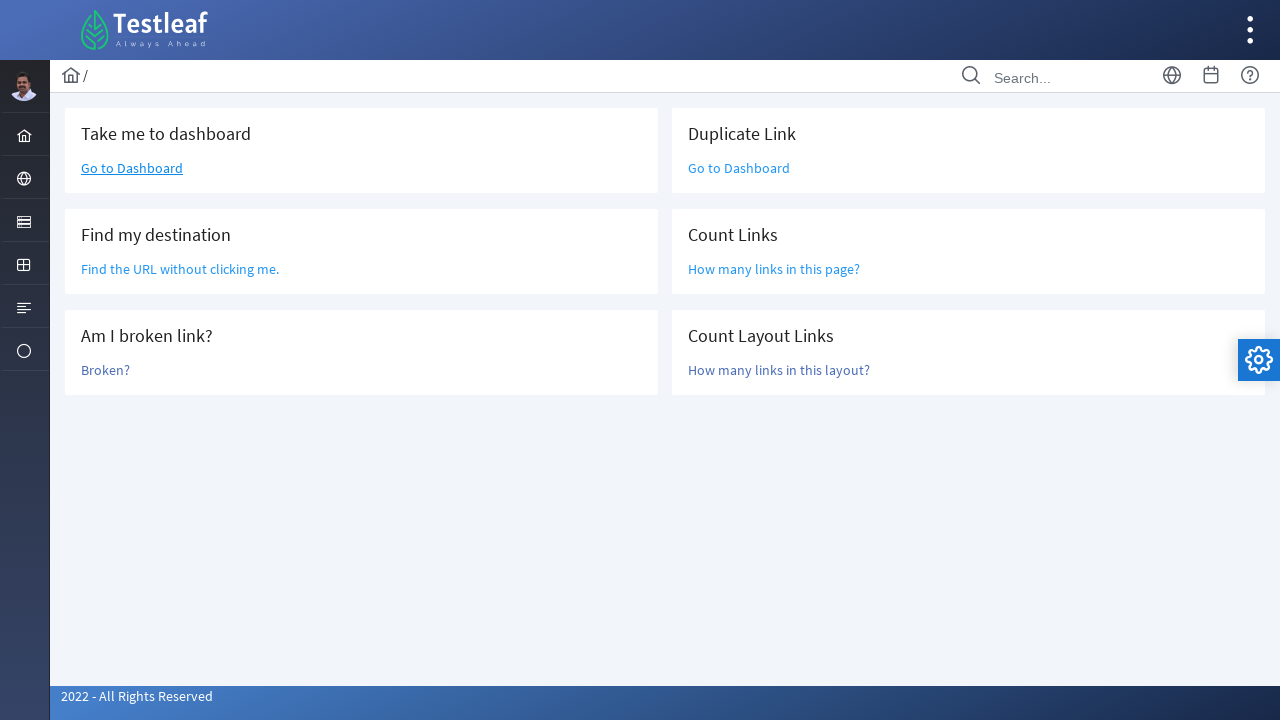

Located link #18
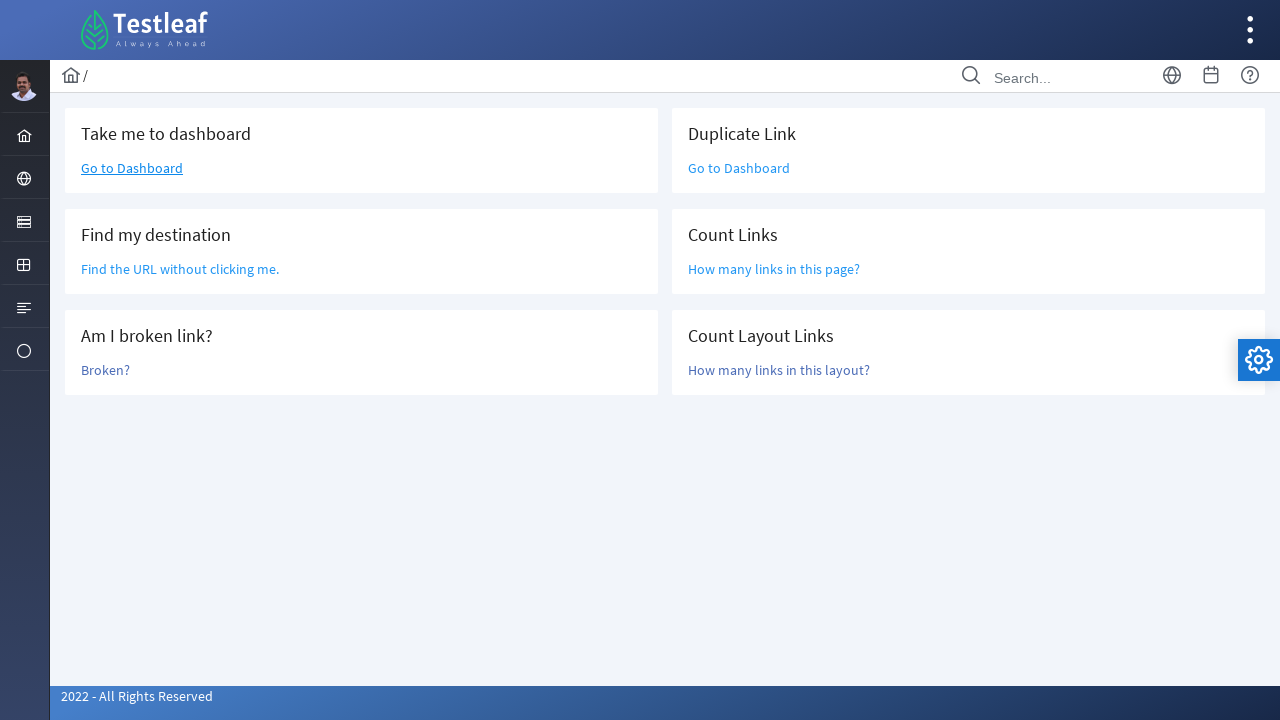

Retrieved text for link #18: Radio Button
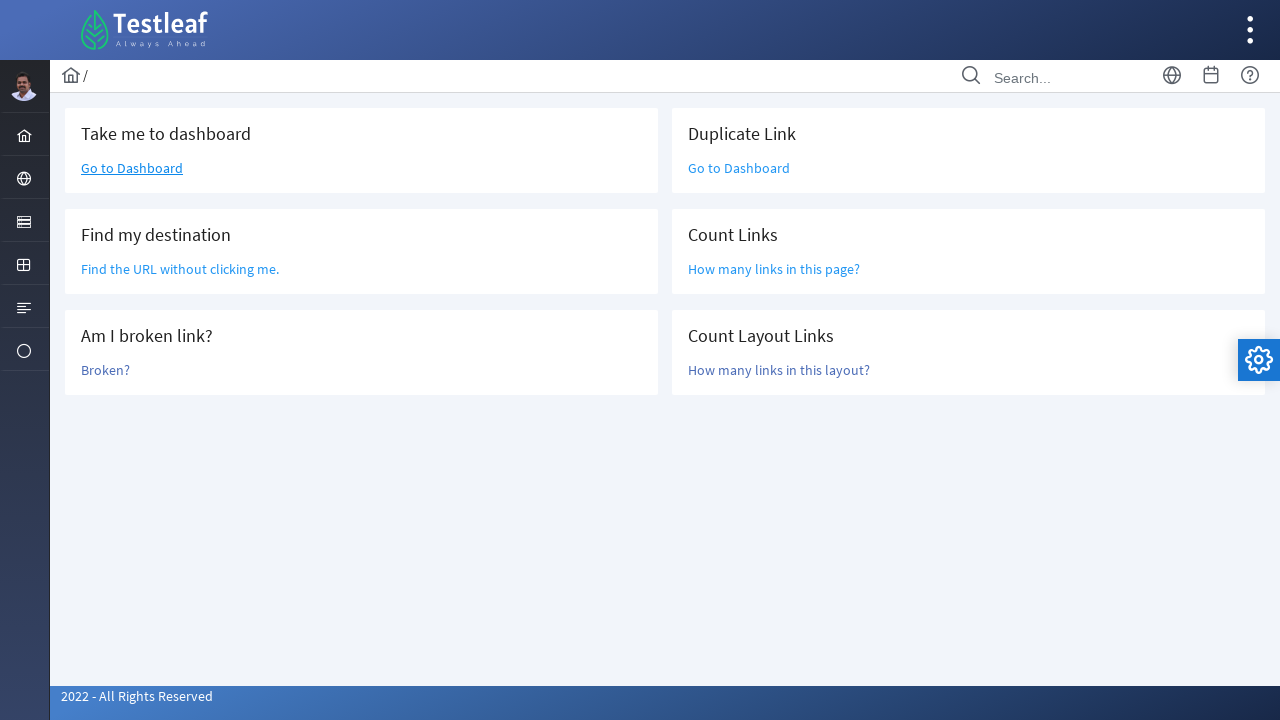

Retrieved URL for link #18: /radio.xhtml
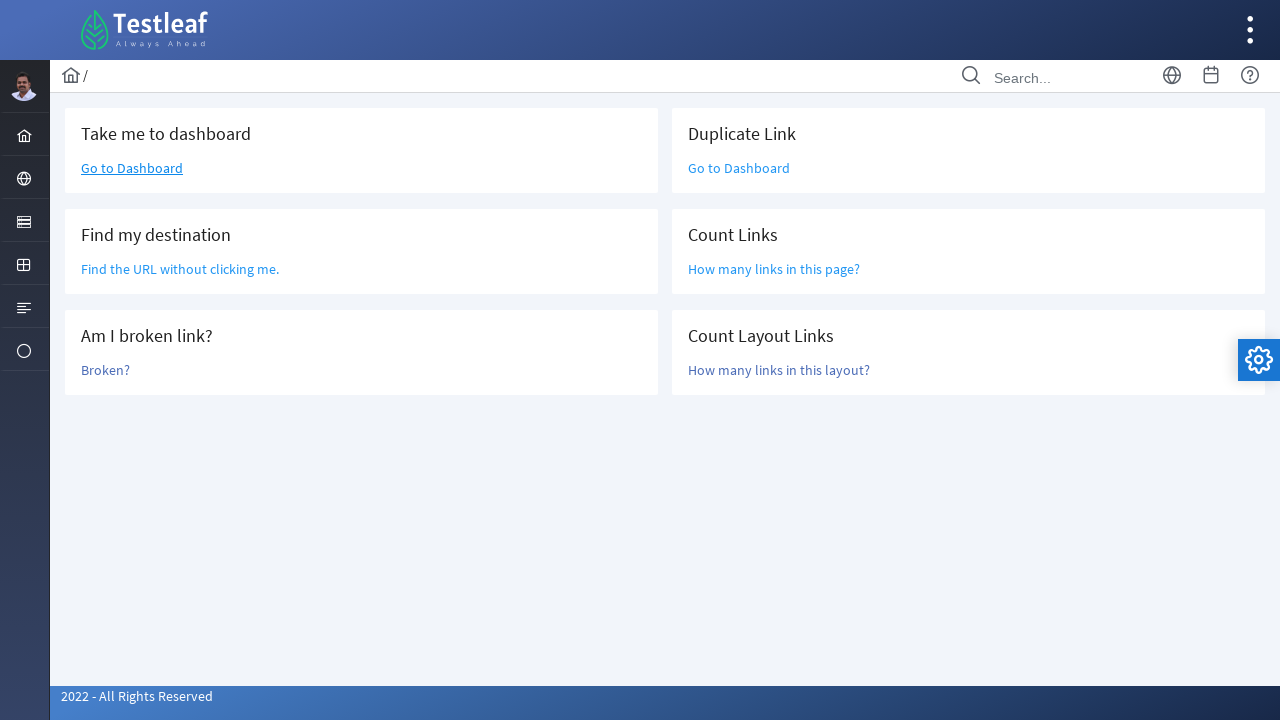

Located link #19
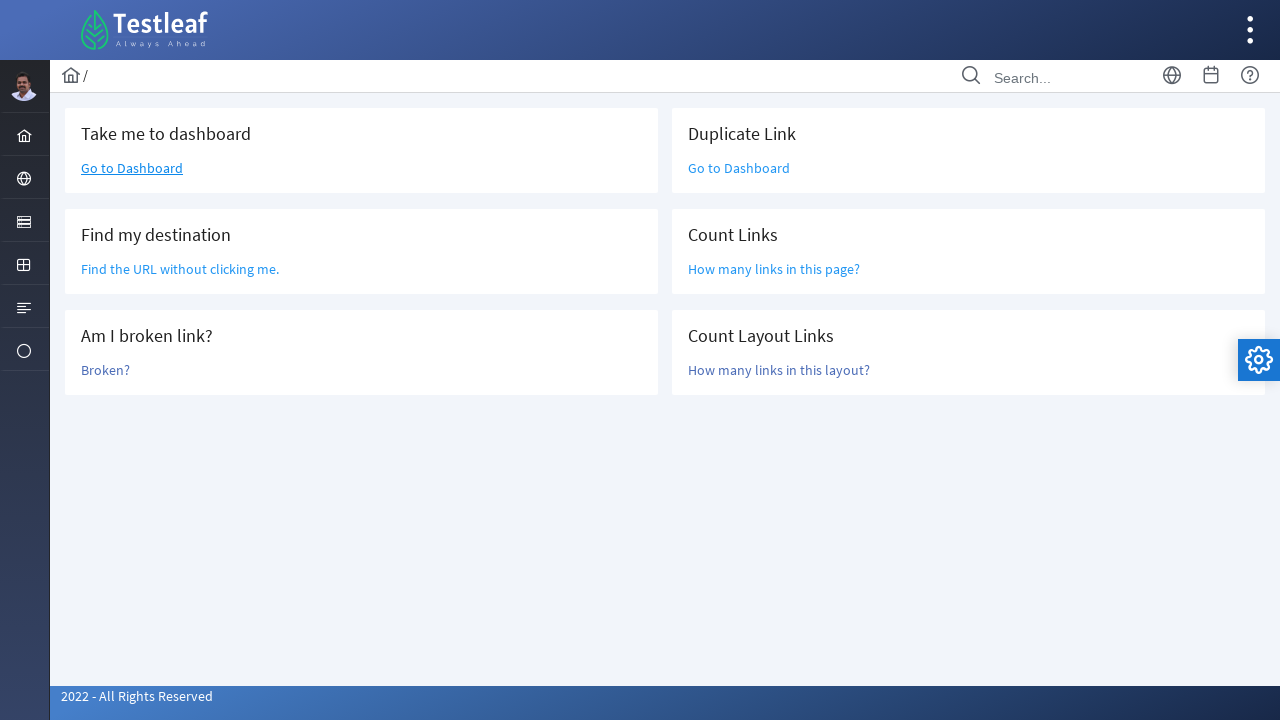

Retrieved text for link #19: Hyper Link
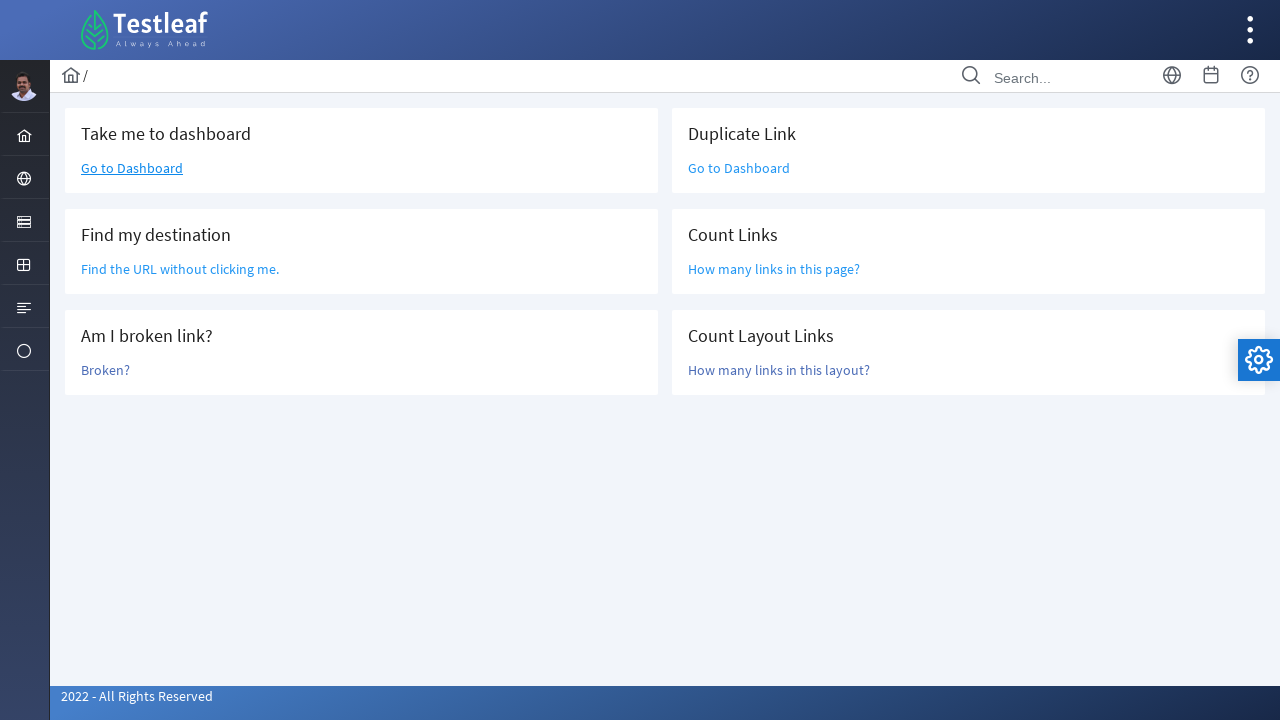

Retrieved URL for link #19: /link.xhtml
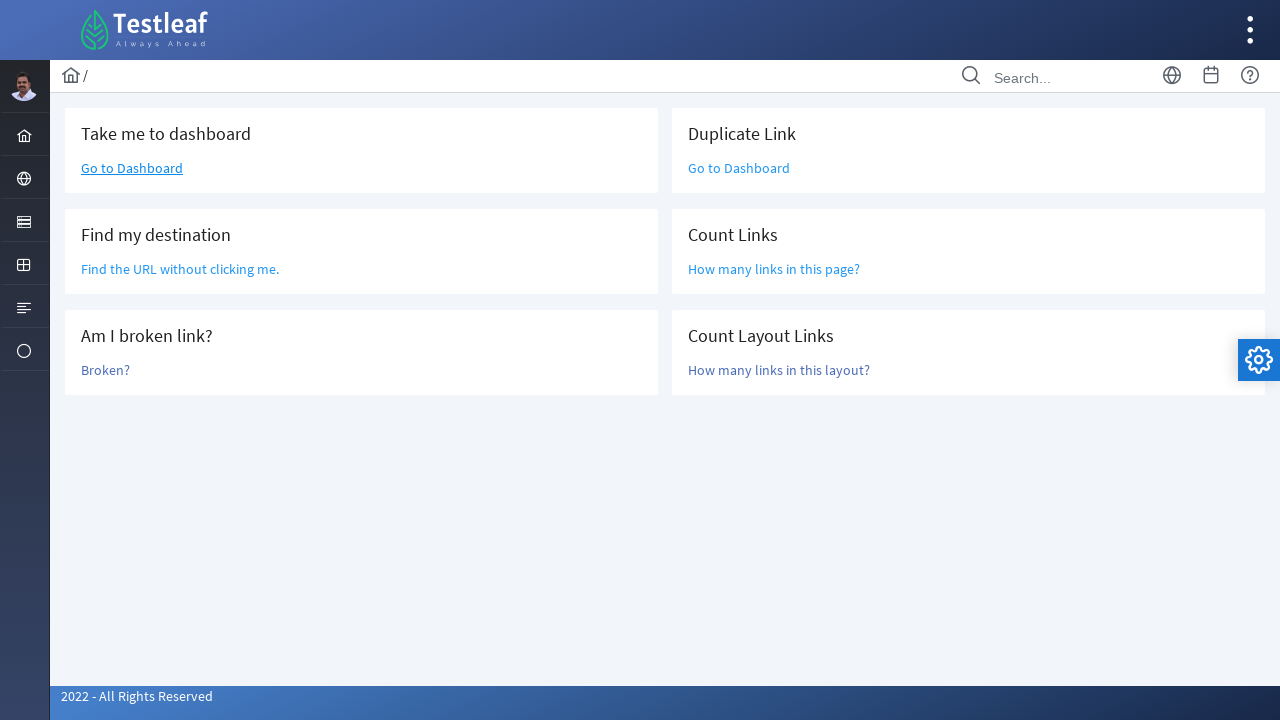

Located link #20
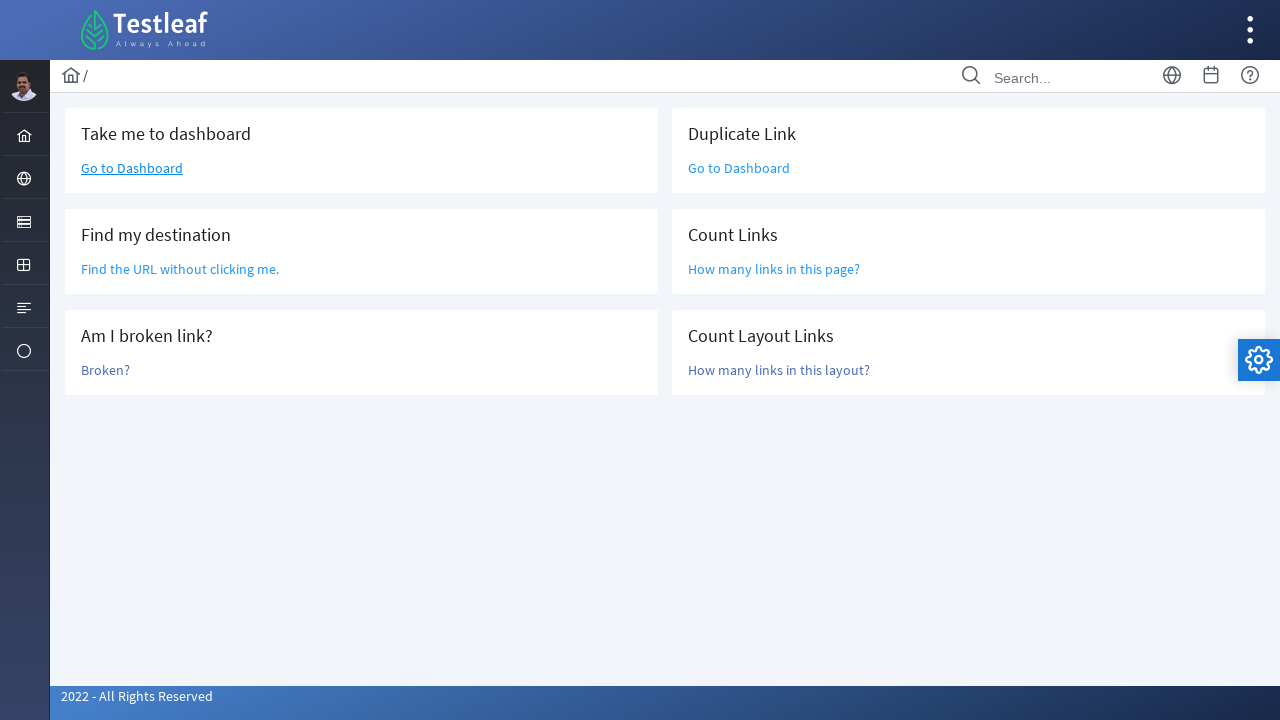

Retrieved text for link #20: Waits
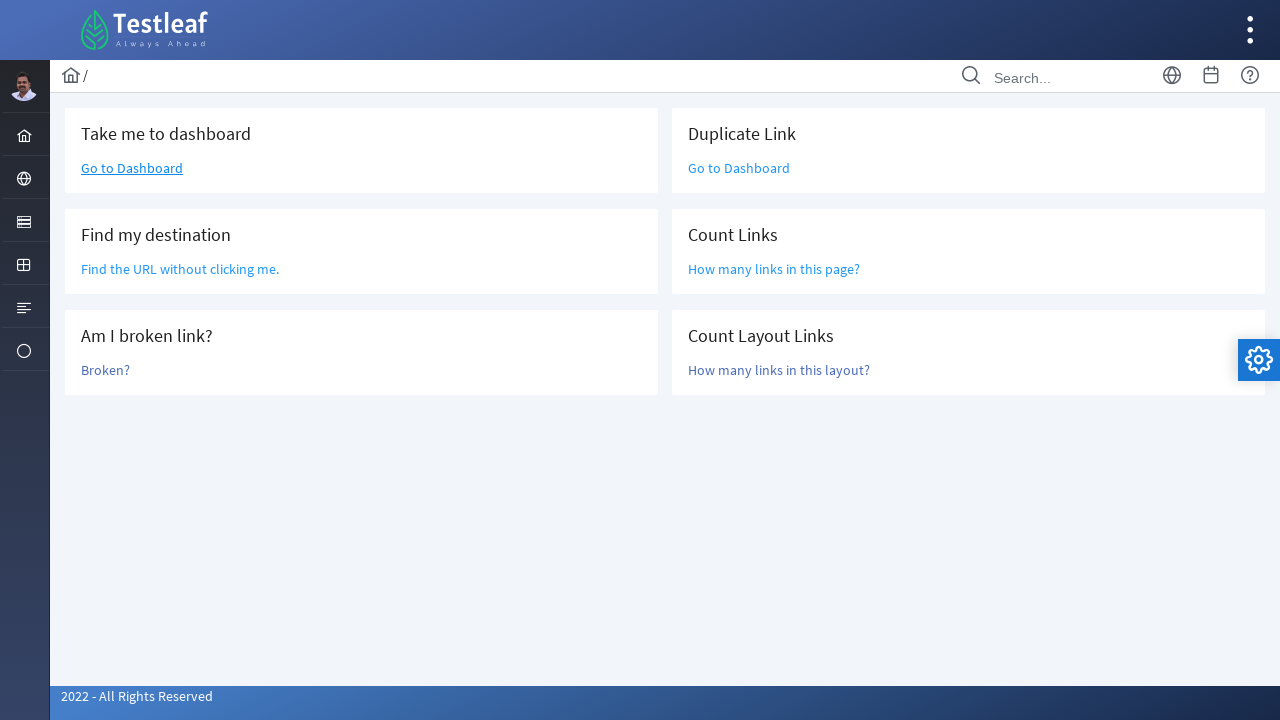

Retrieved URL for link #20: /waits.xhtml
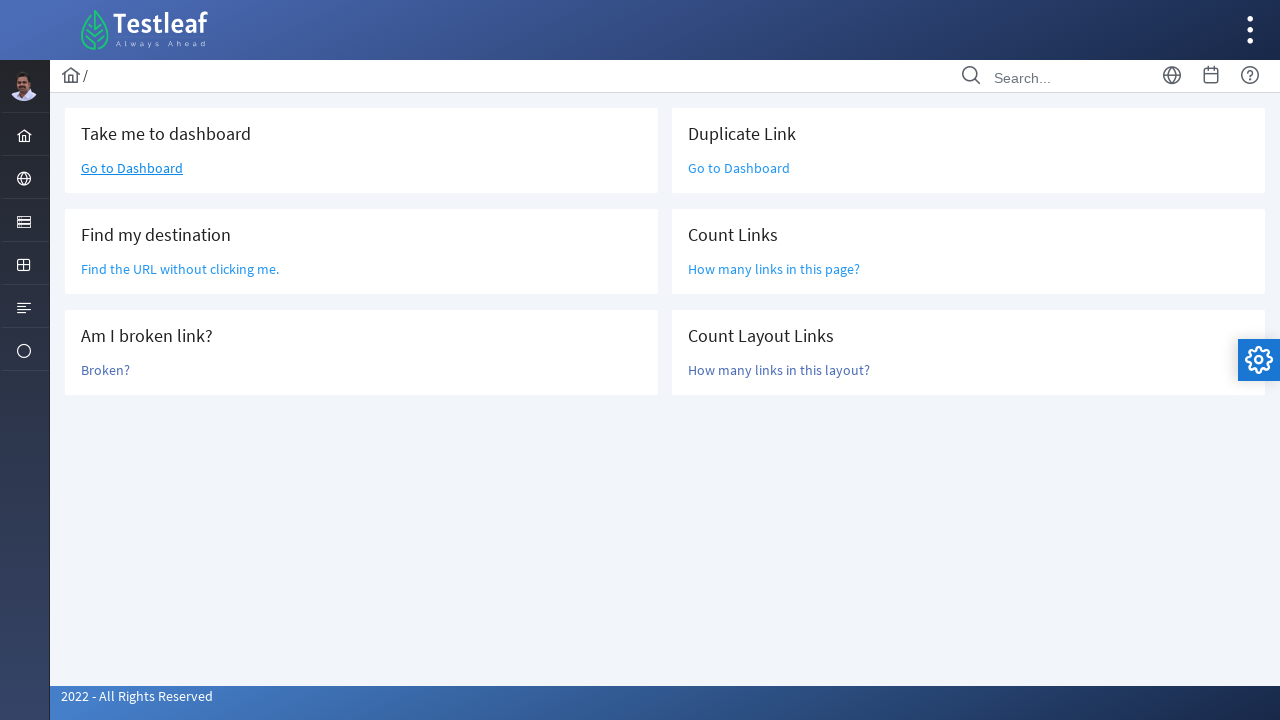

Located link #21
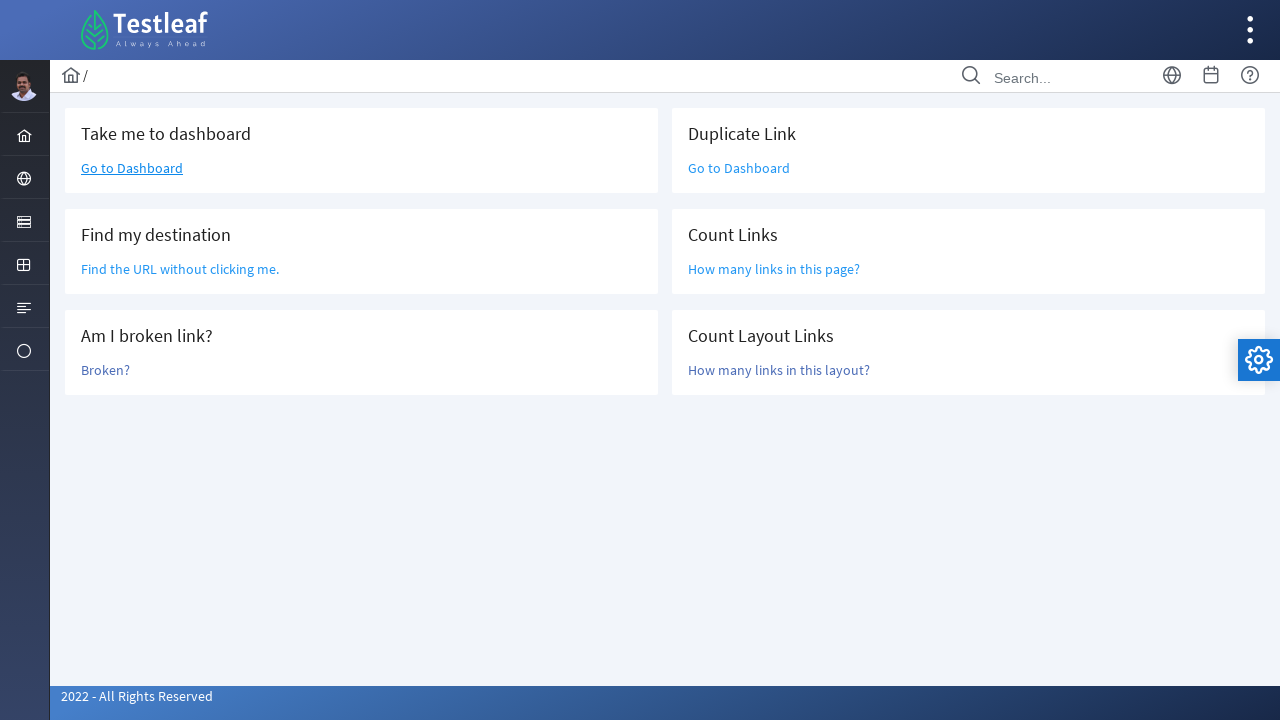

Retrieved text for link #21: Table
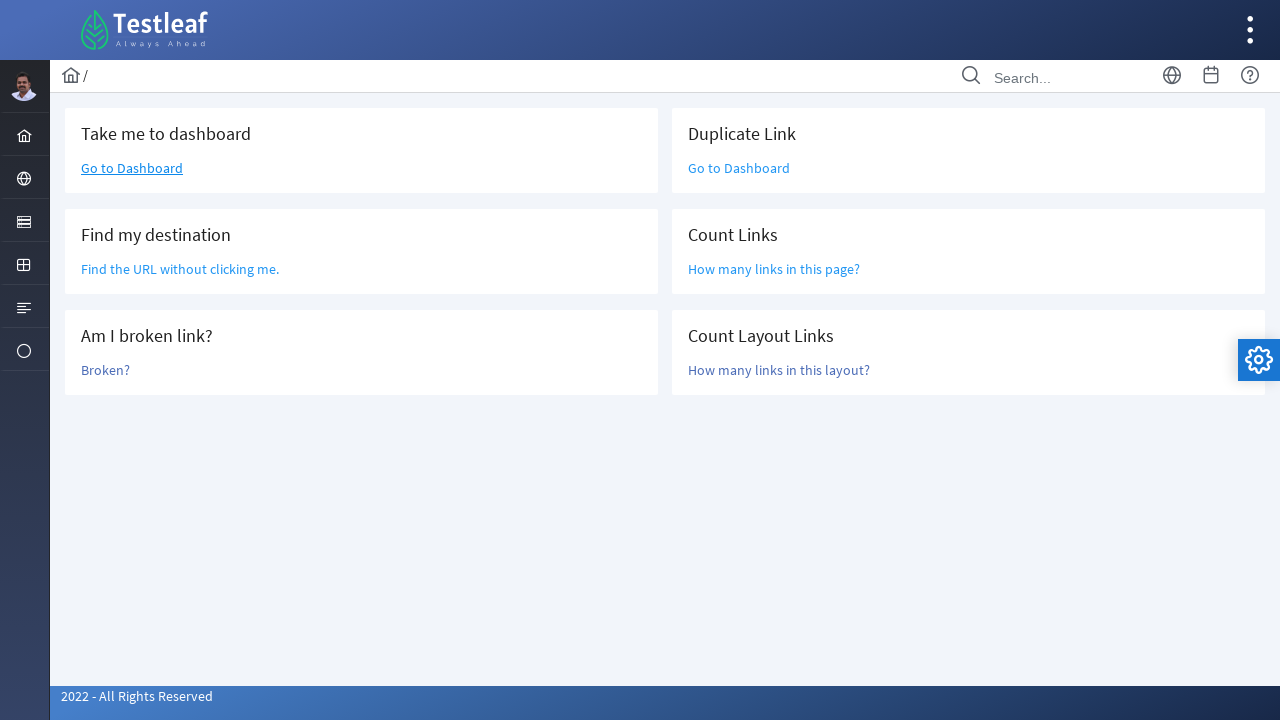

Retrieved URL for link #21: #
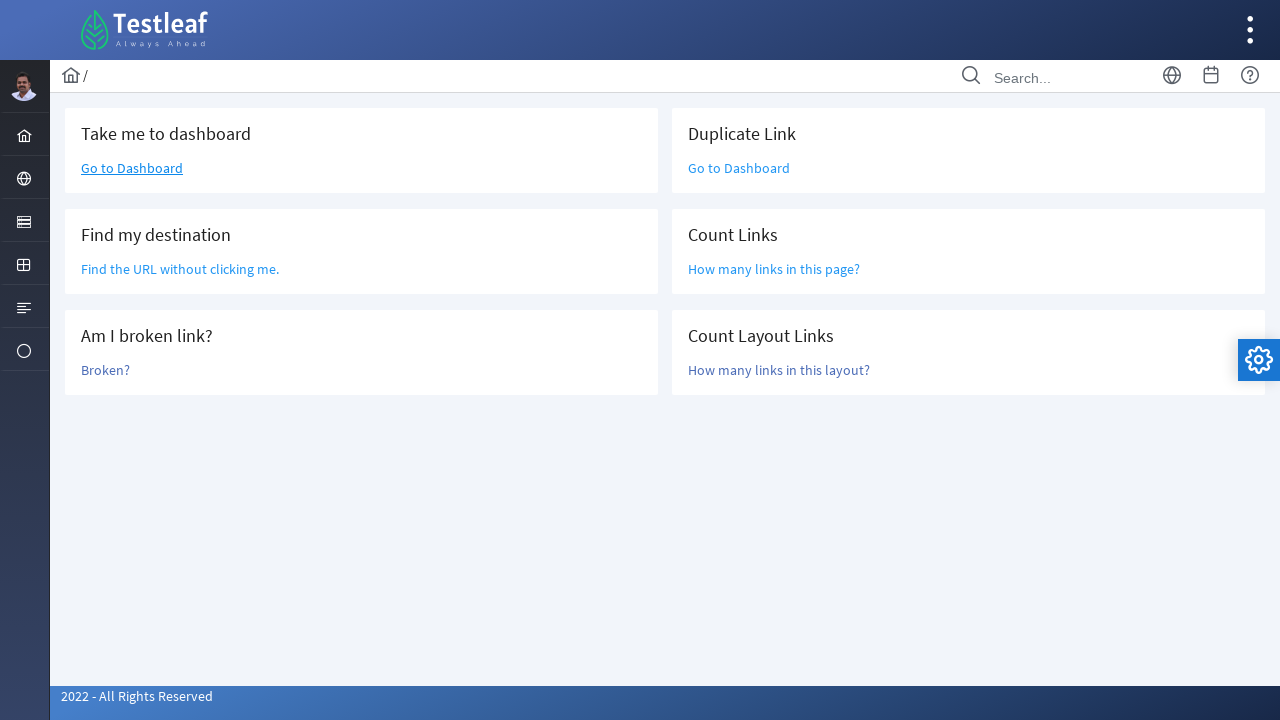

Located link #22
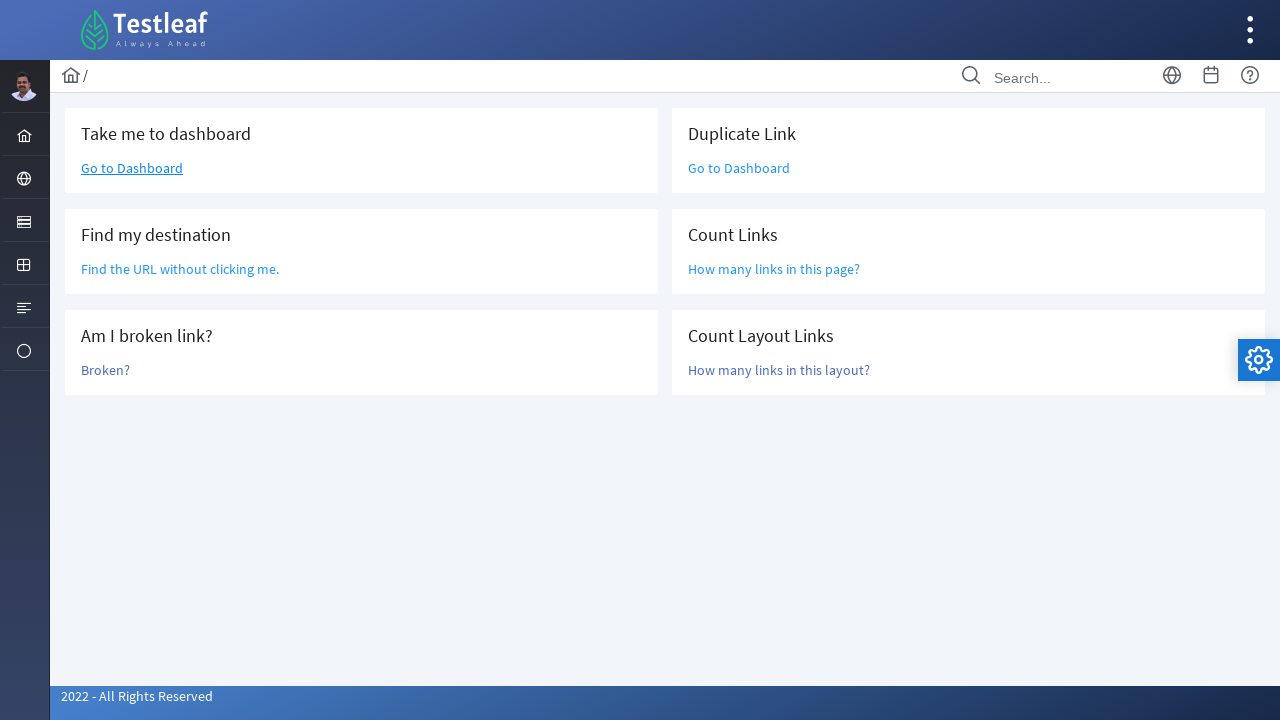

Retrieved text for link #22: Table
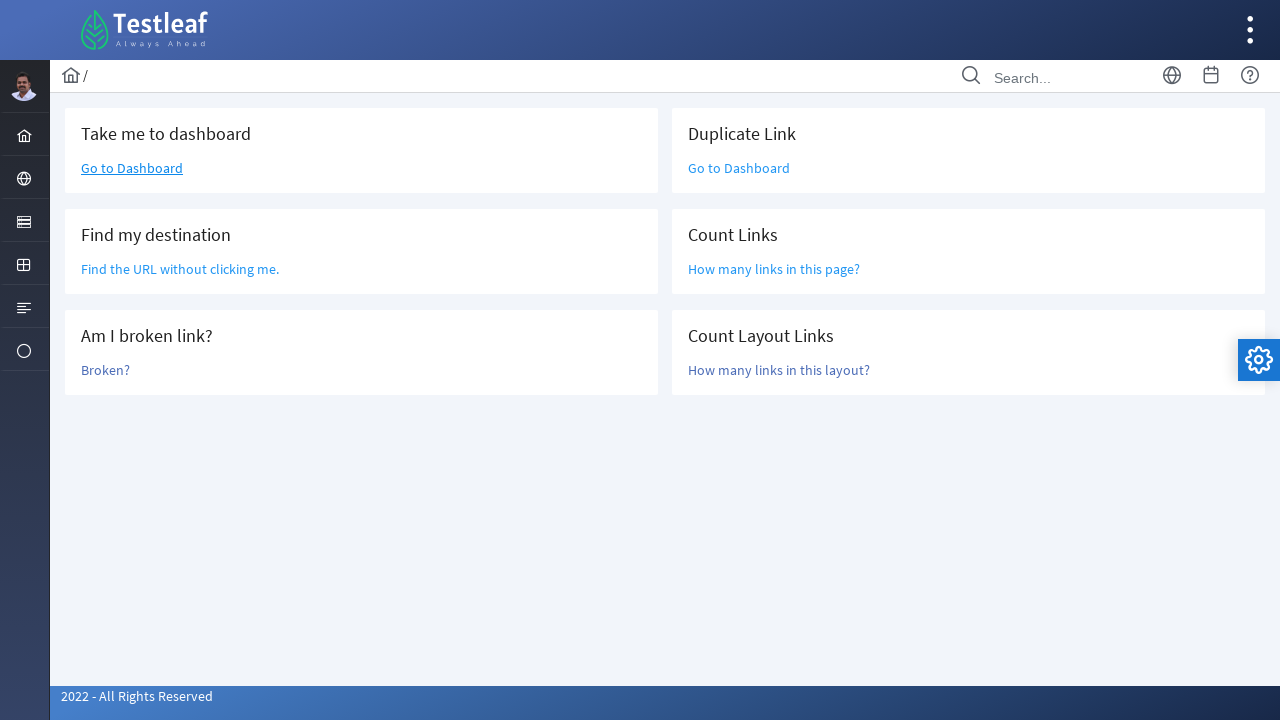

Retrieved URL for link #22: /table.xhtml
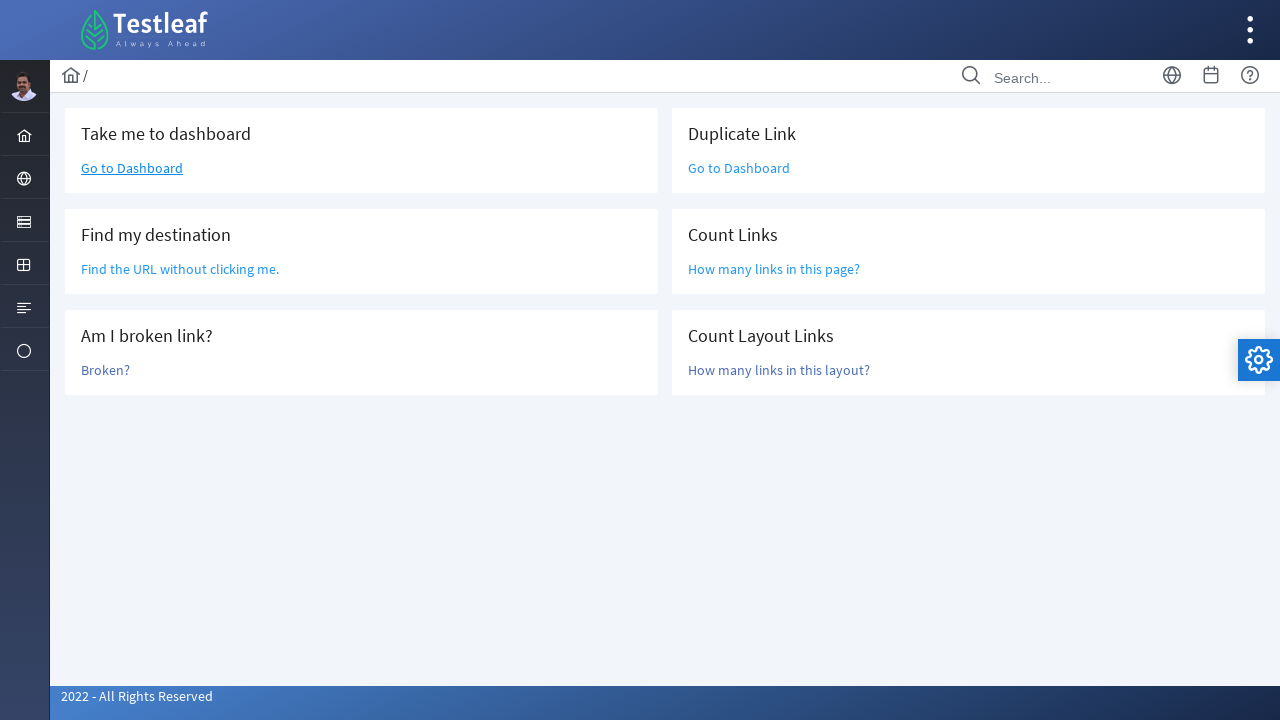

Located link #23
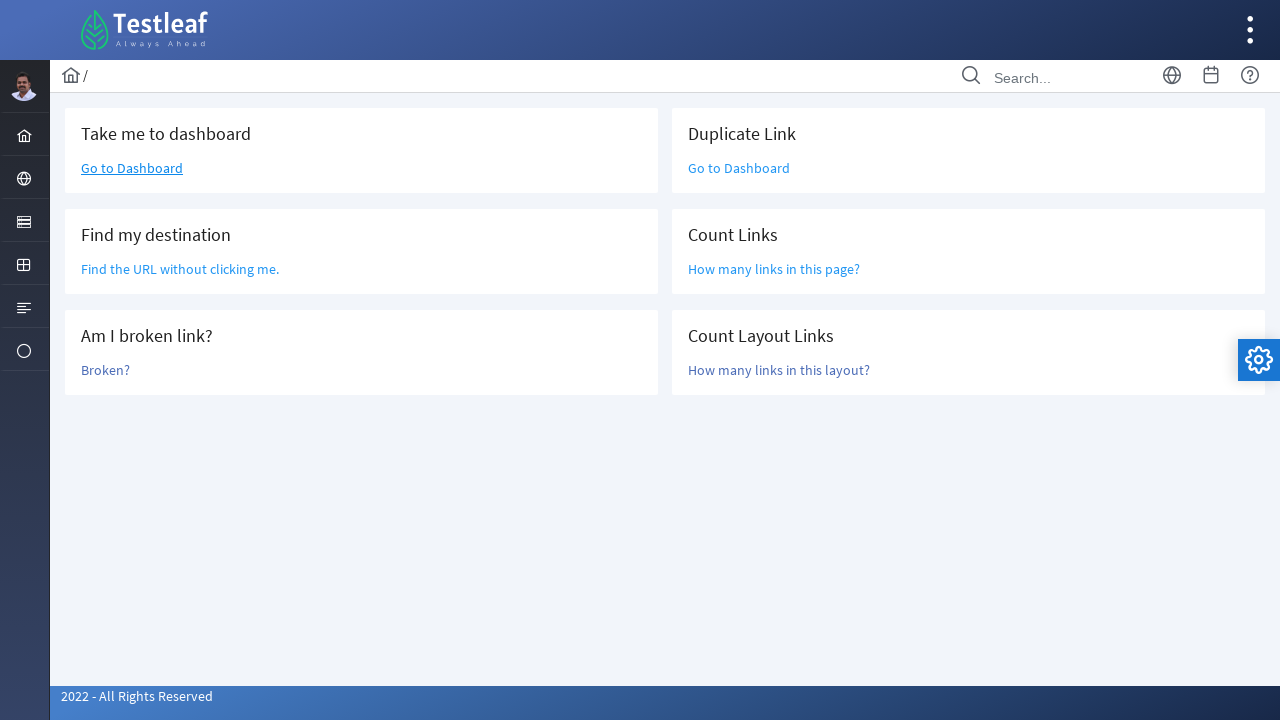

Retrieved text for link #23: Grid
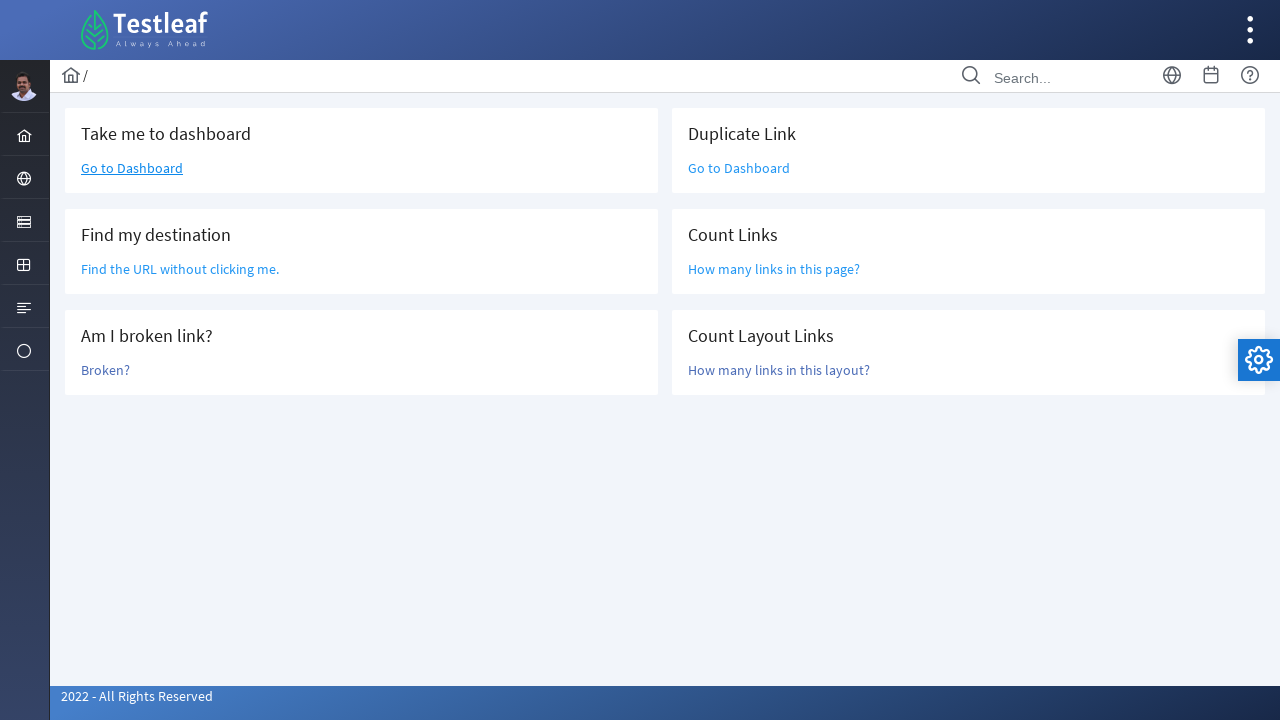

Retrieved URL for link #23: /grid.xhtml
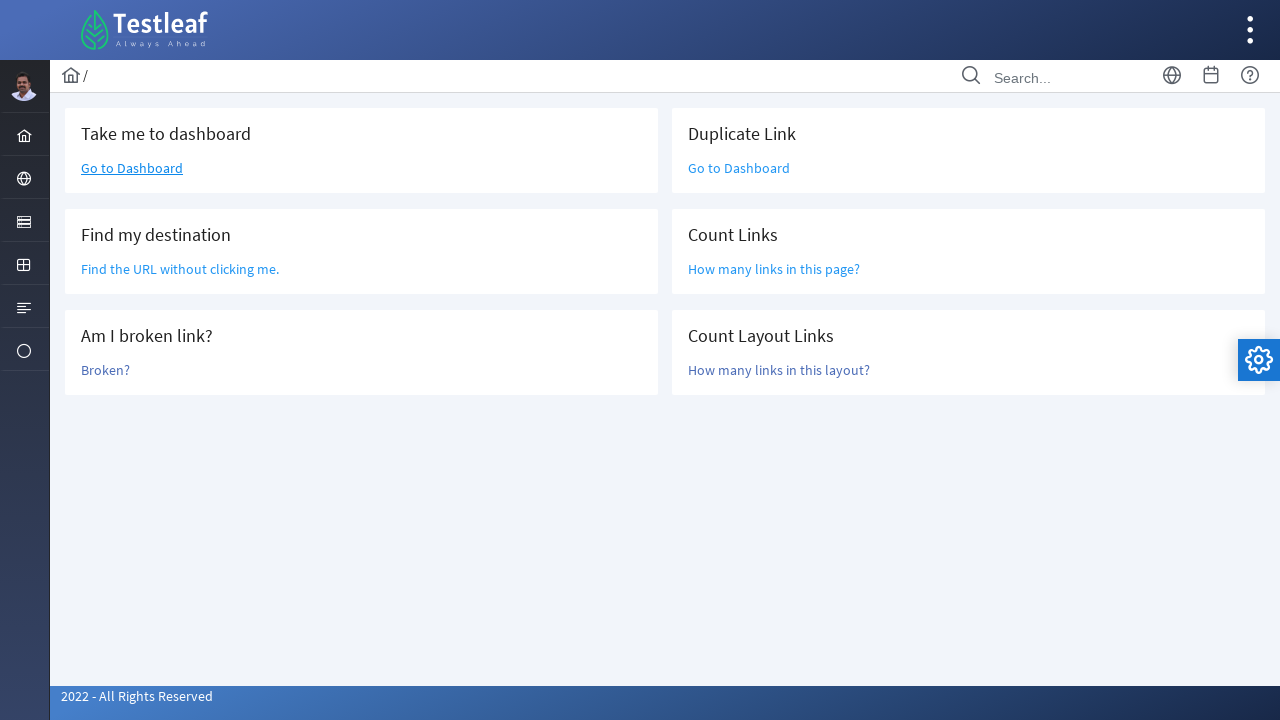

Located link #24
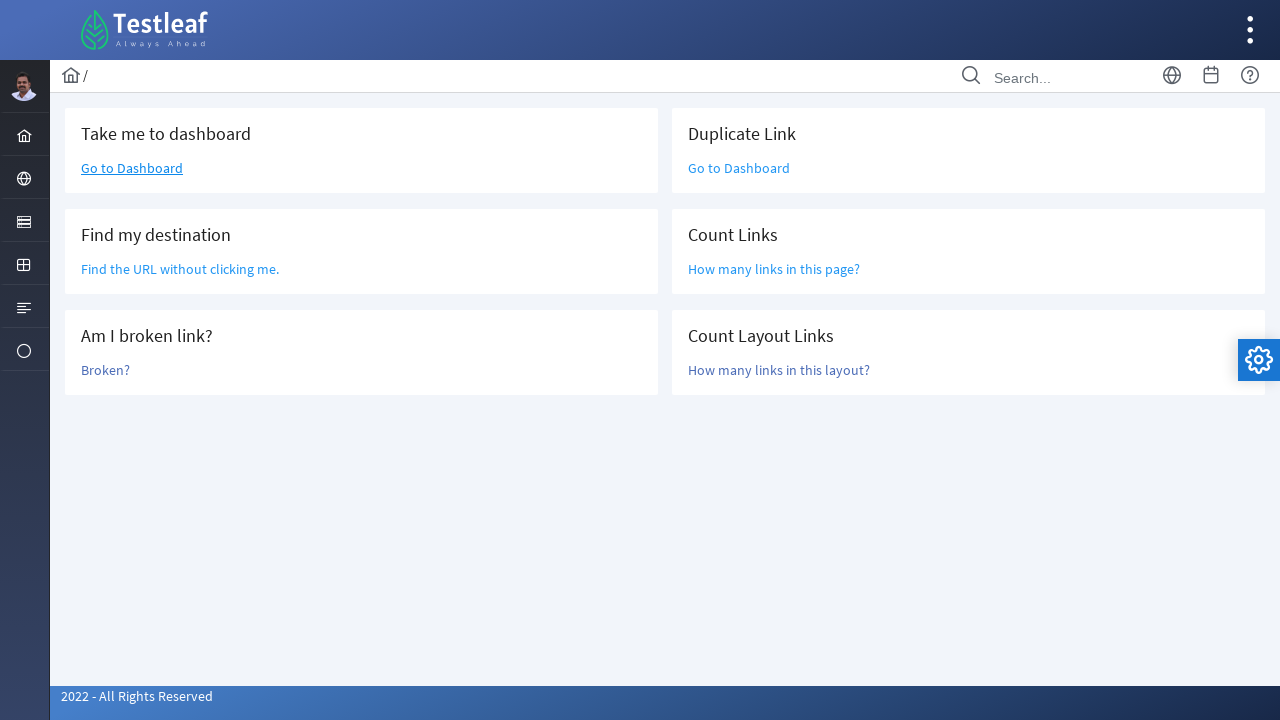

Retrieved text for link #24: Dynamic Grid
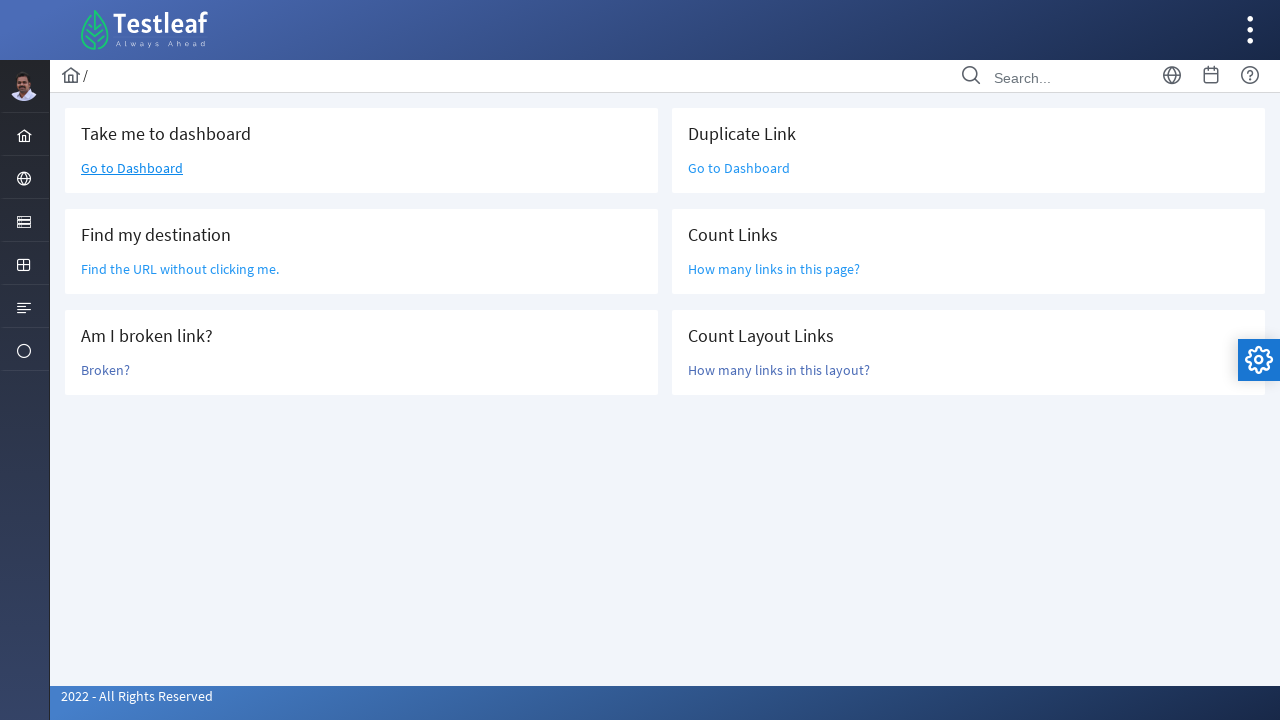

Retrieved URL for link #24: /dynamicgrid.xhtml
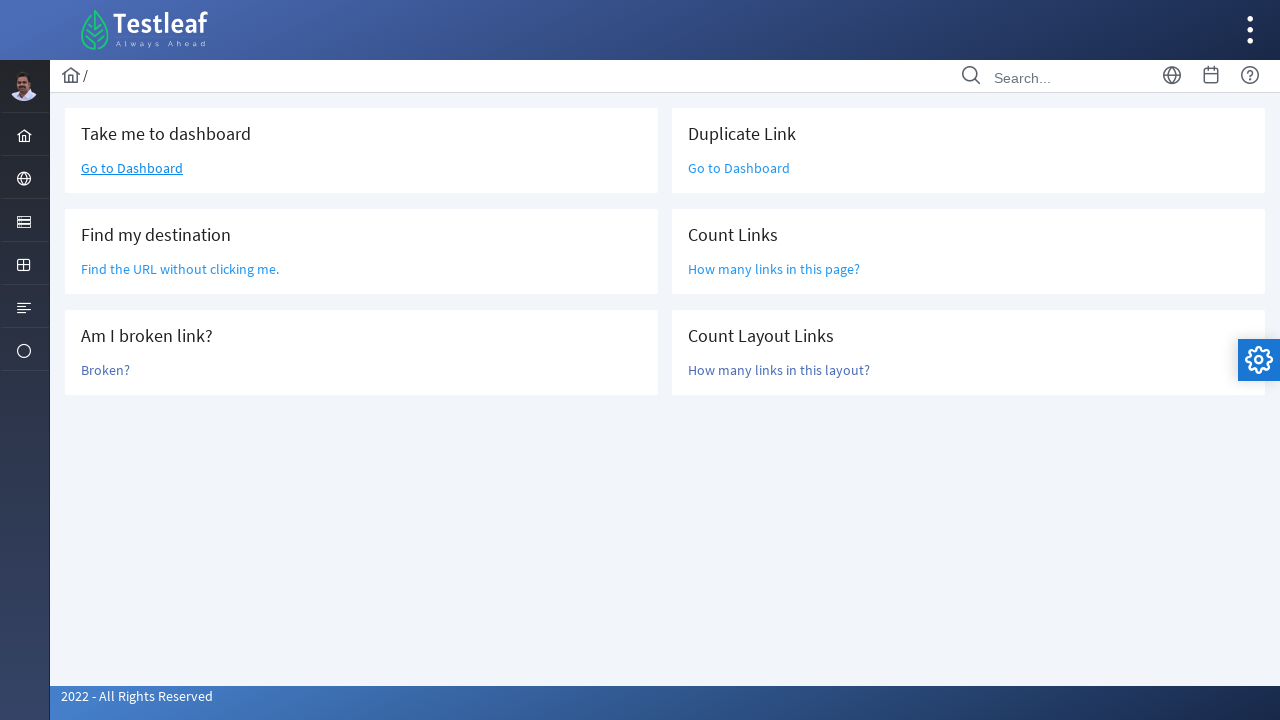

Located link #25
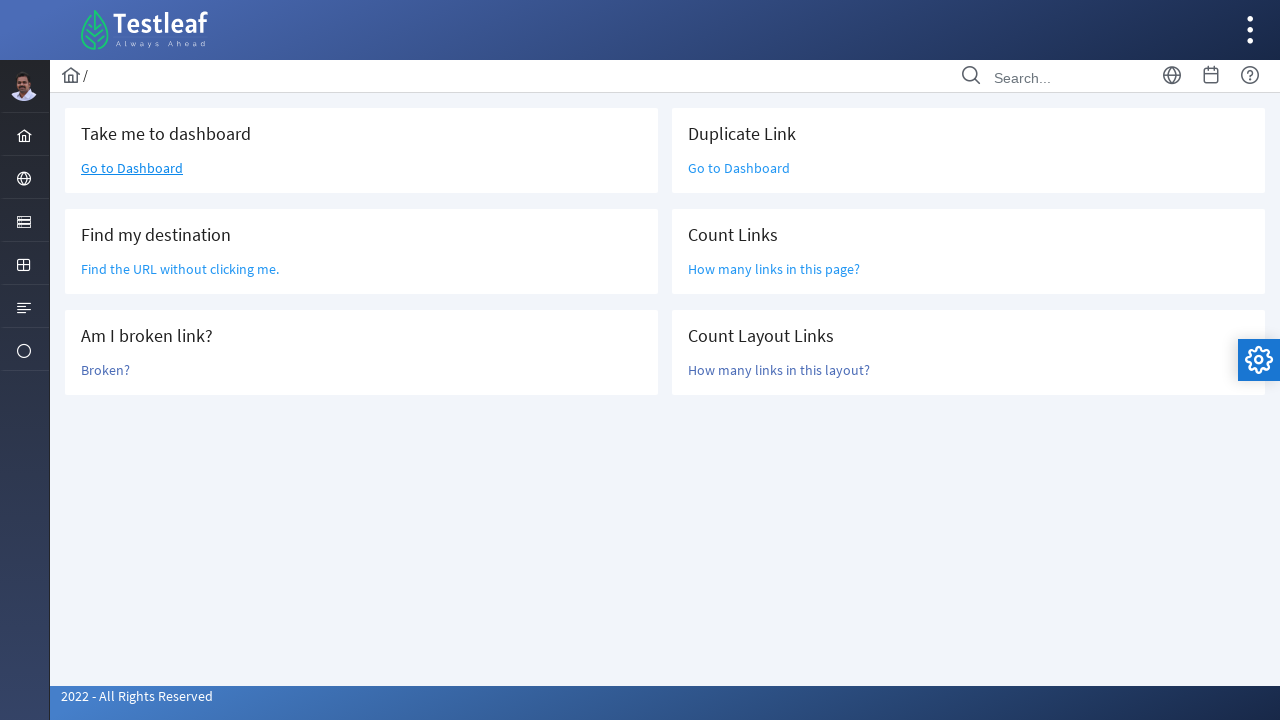

Retrieved text for link #25: Calendar
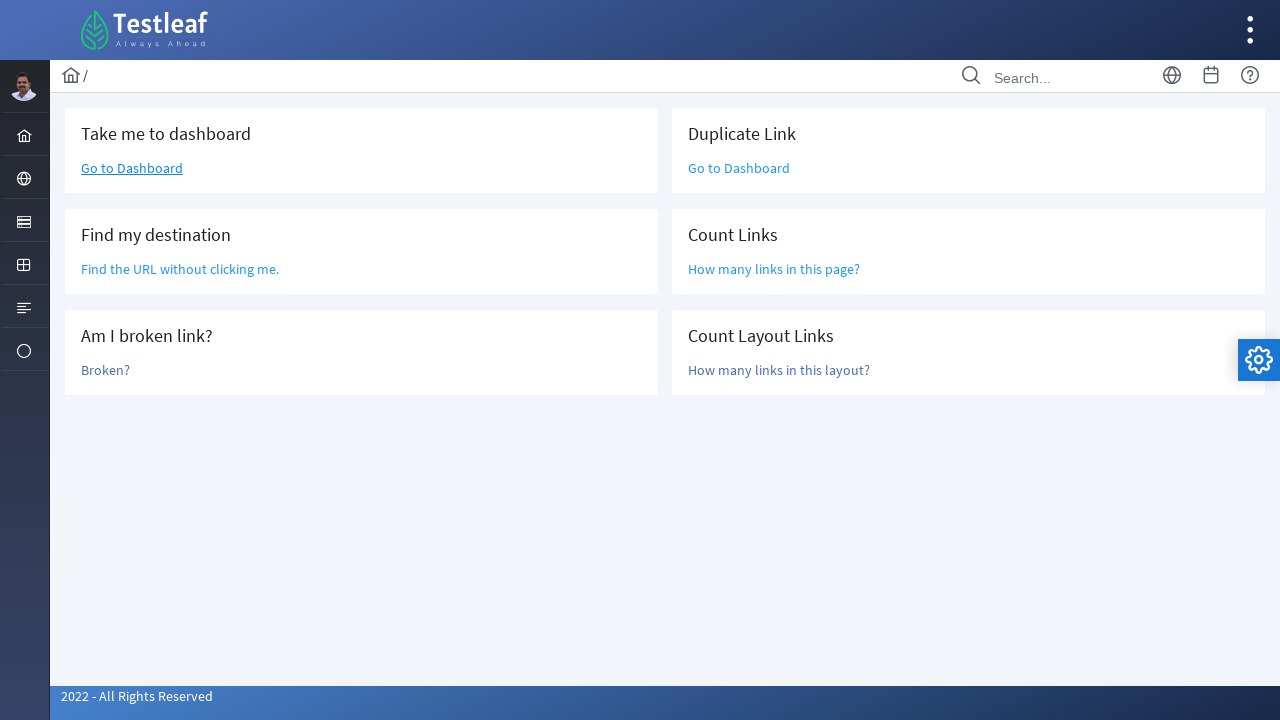

Retrieved URL for link #25: /calendar.xhtml
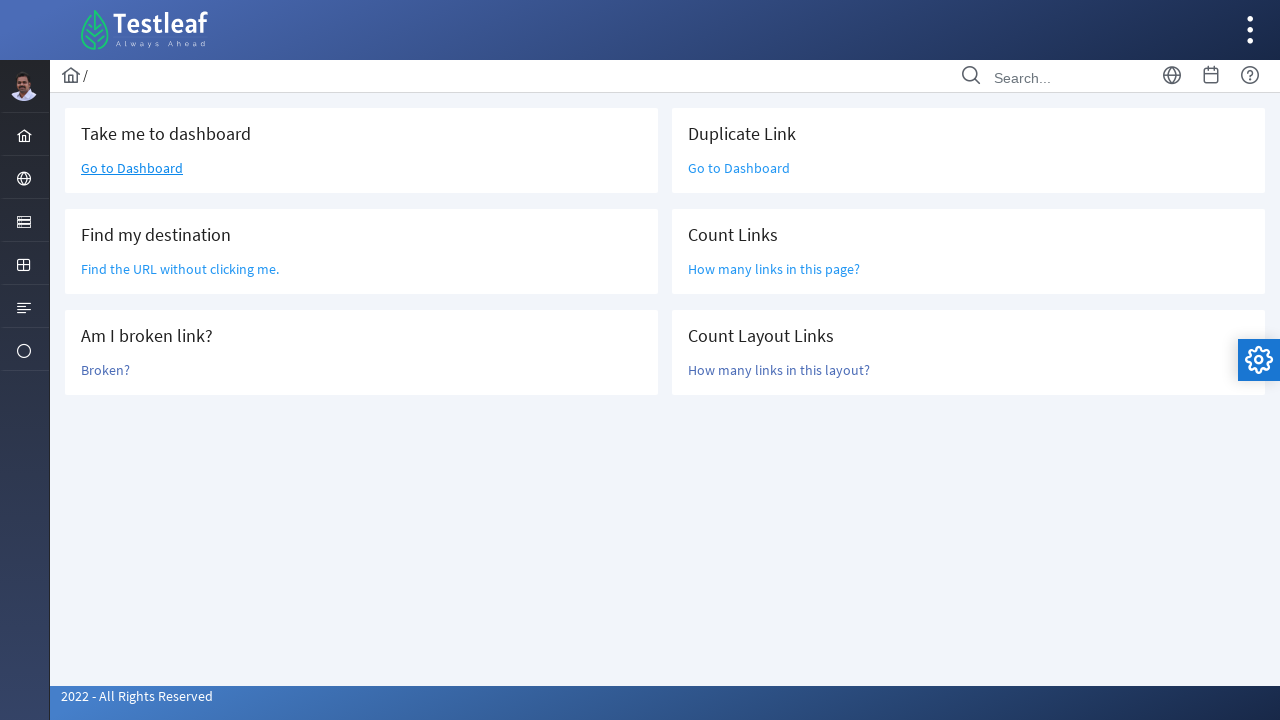

Located link #26
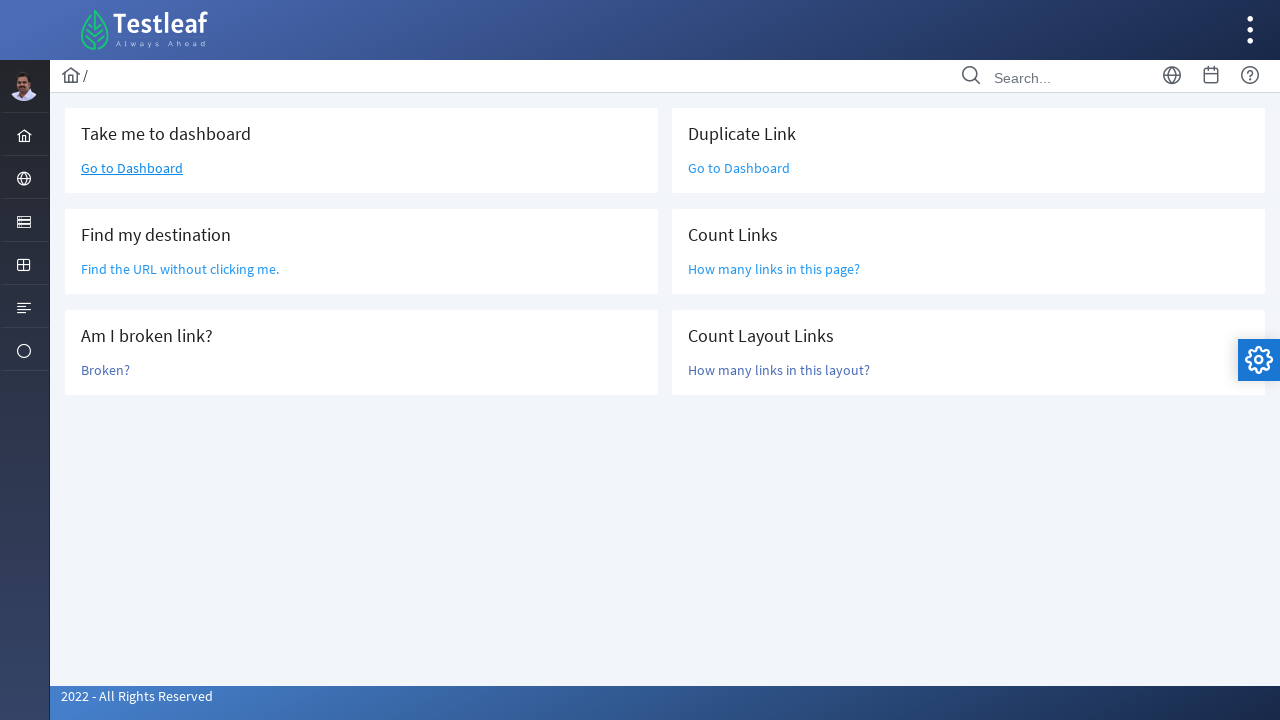

Retrieved text for link #26: List
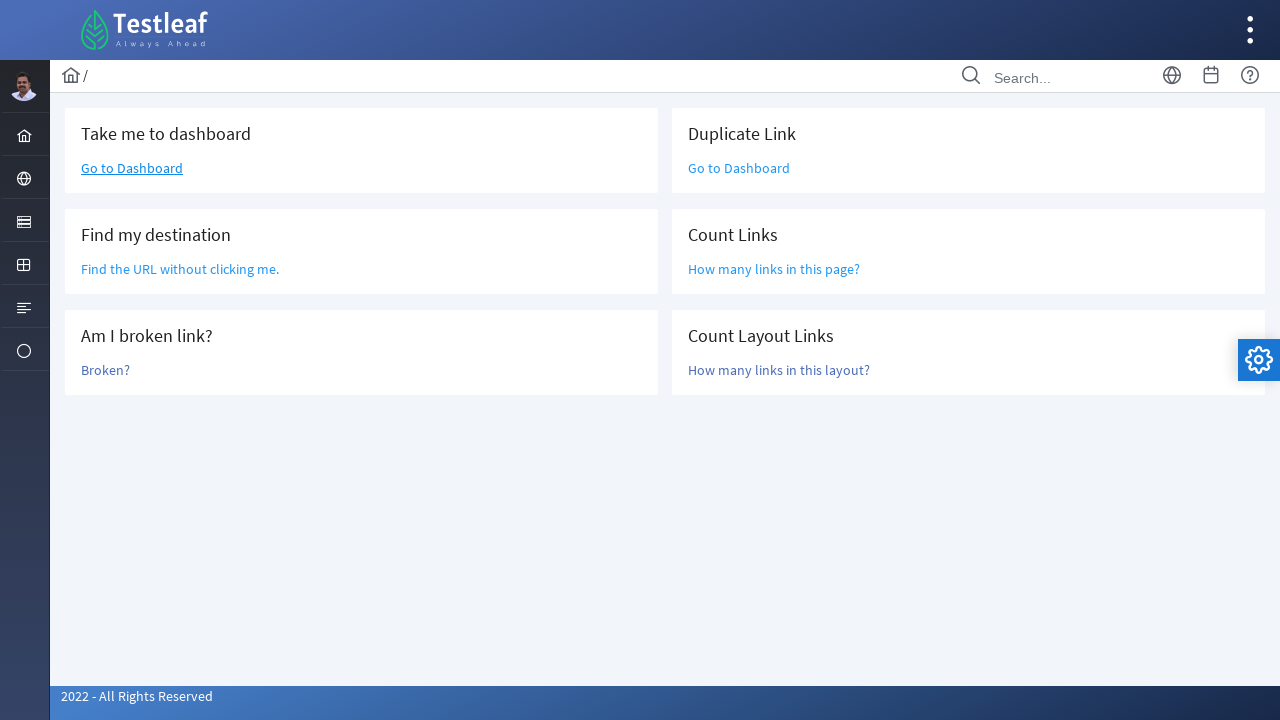

Retrieved URL for link #26: #
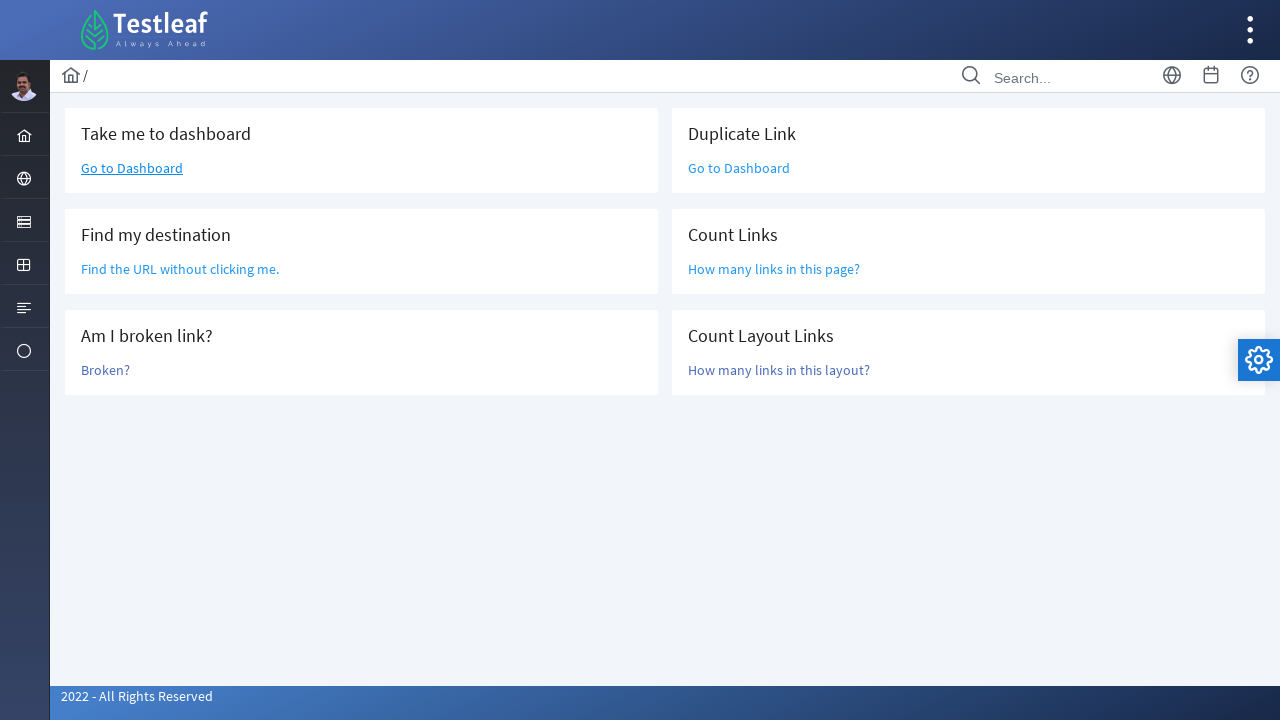

Located link #27
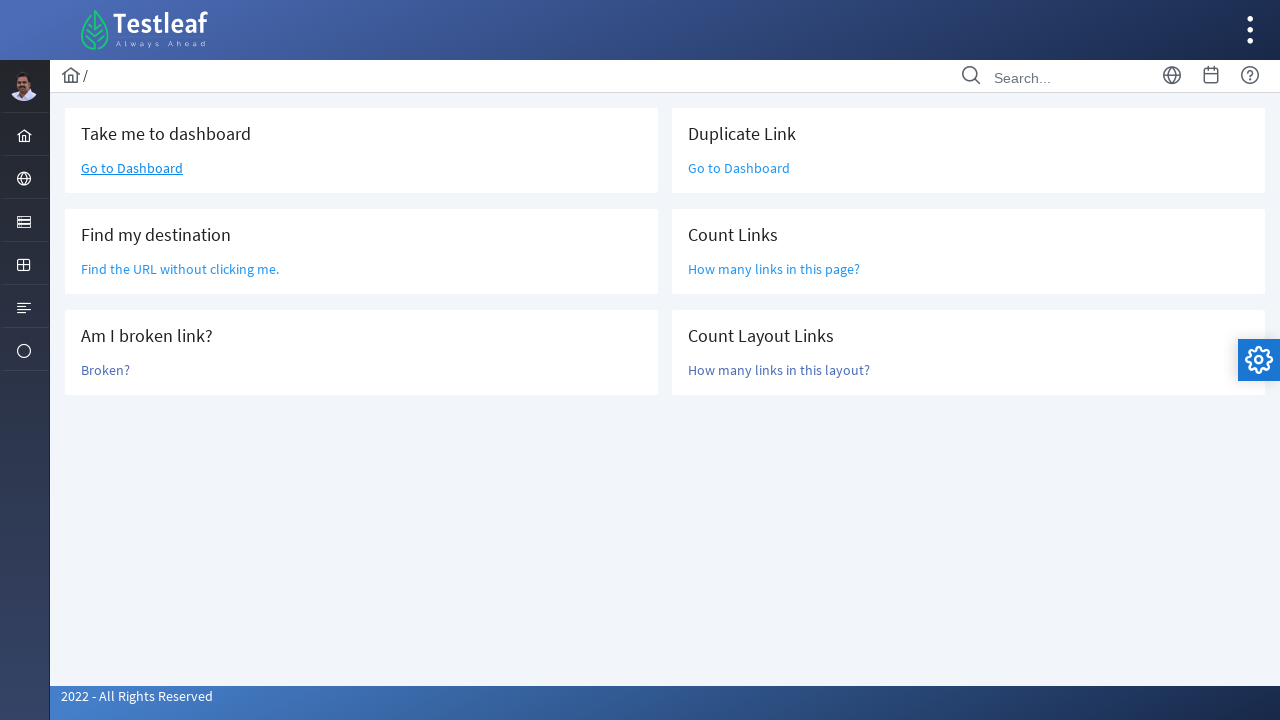

Retrieved text for link #27: Menu
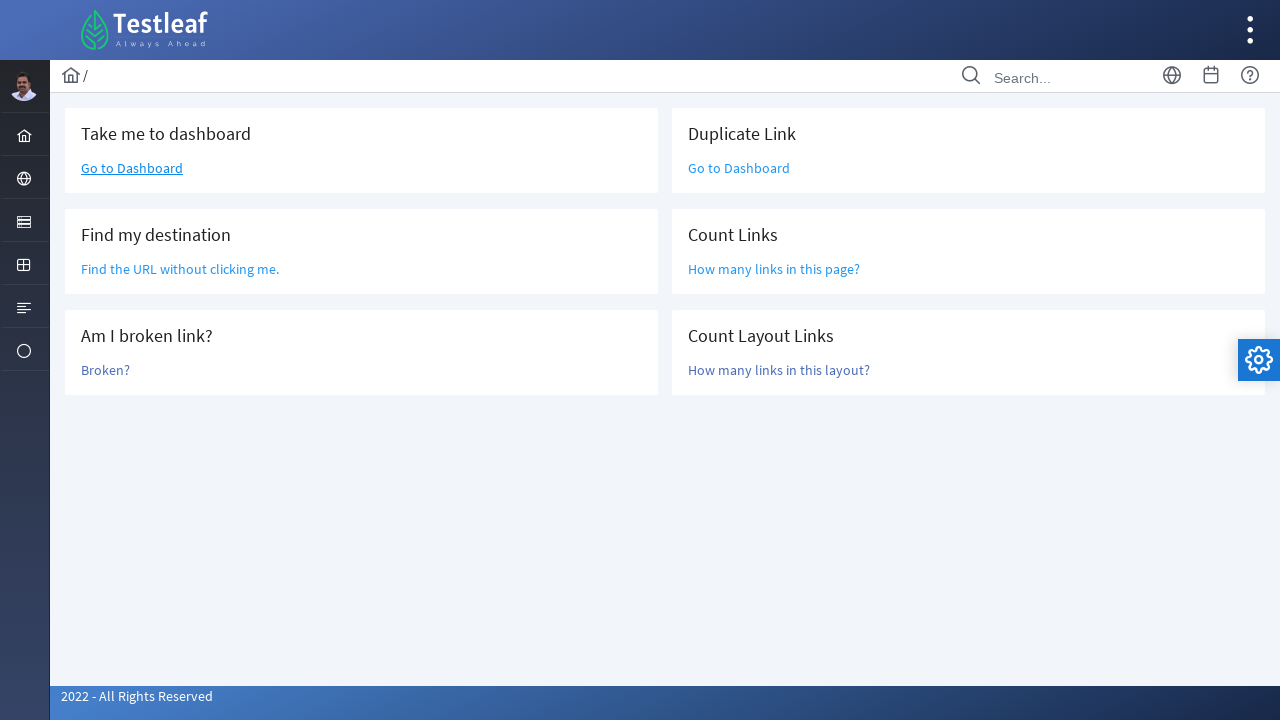

Retrieved URL for link #27: /menu.xhtml
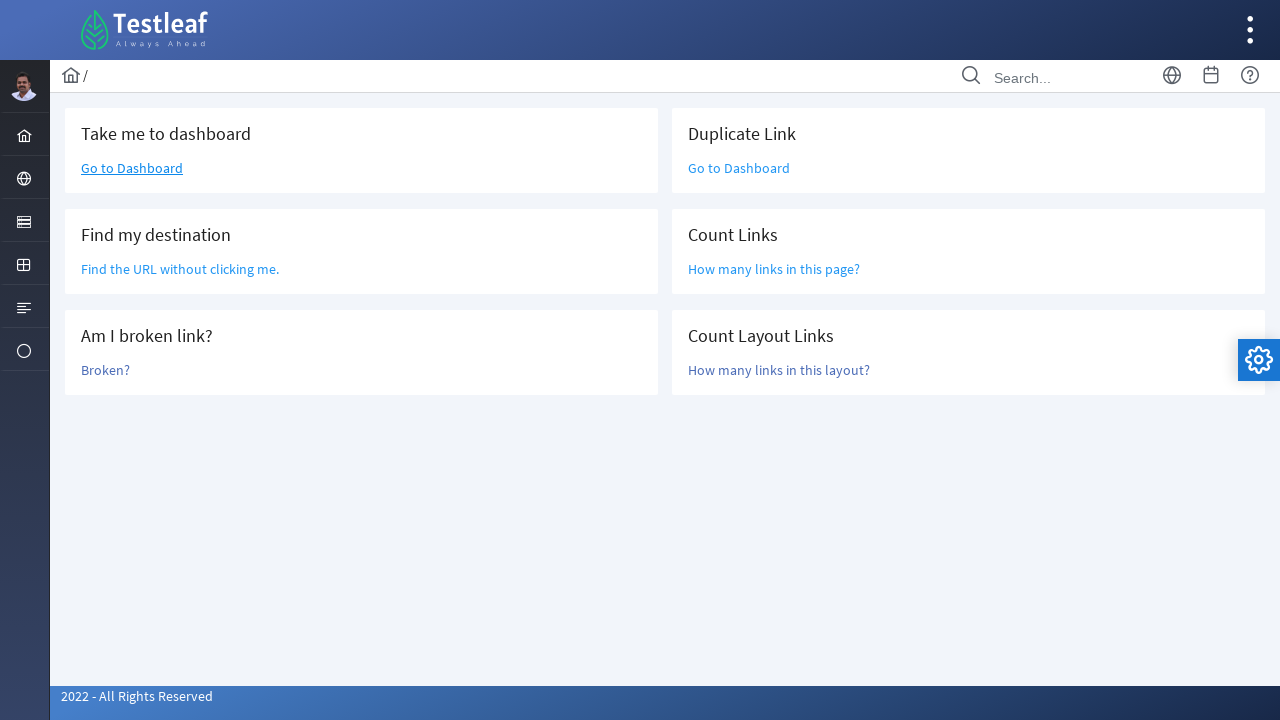

Located link #28
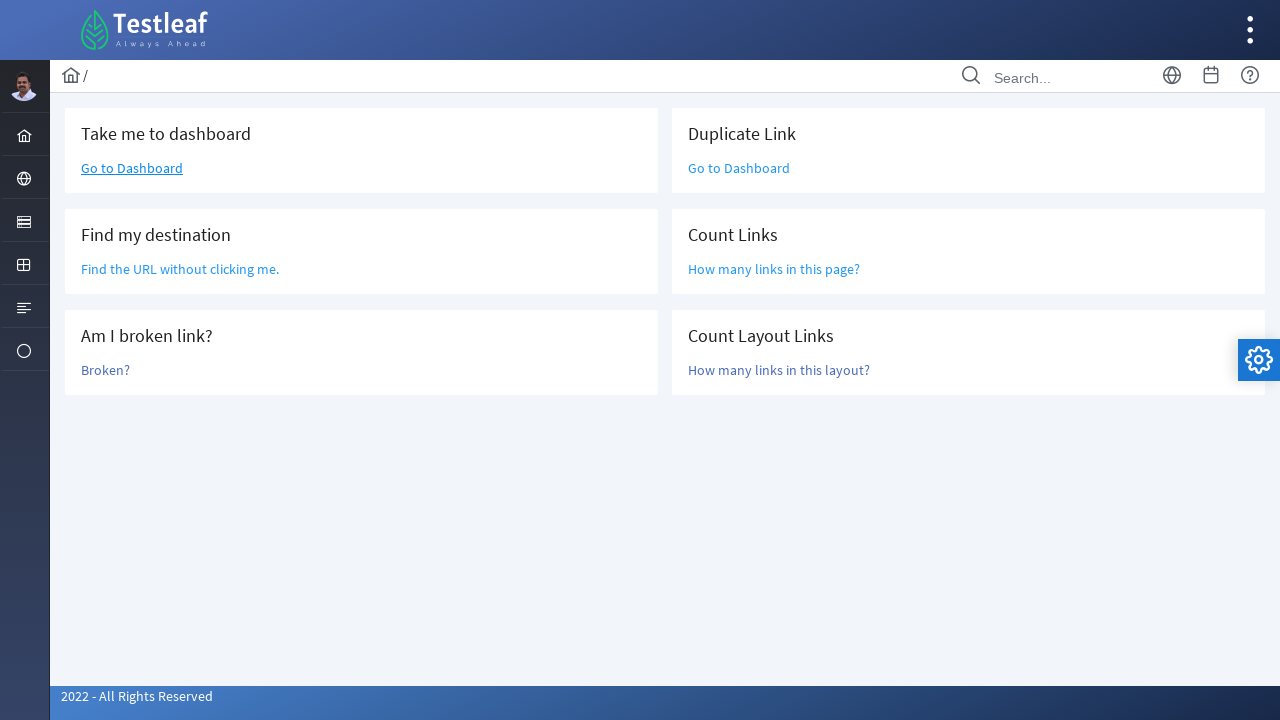

Retrieved text for link #28: List
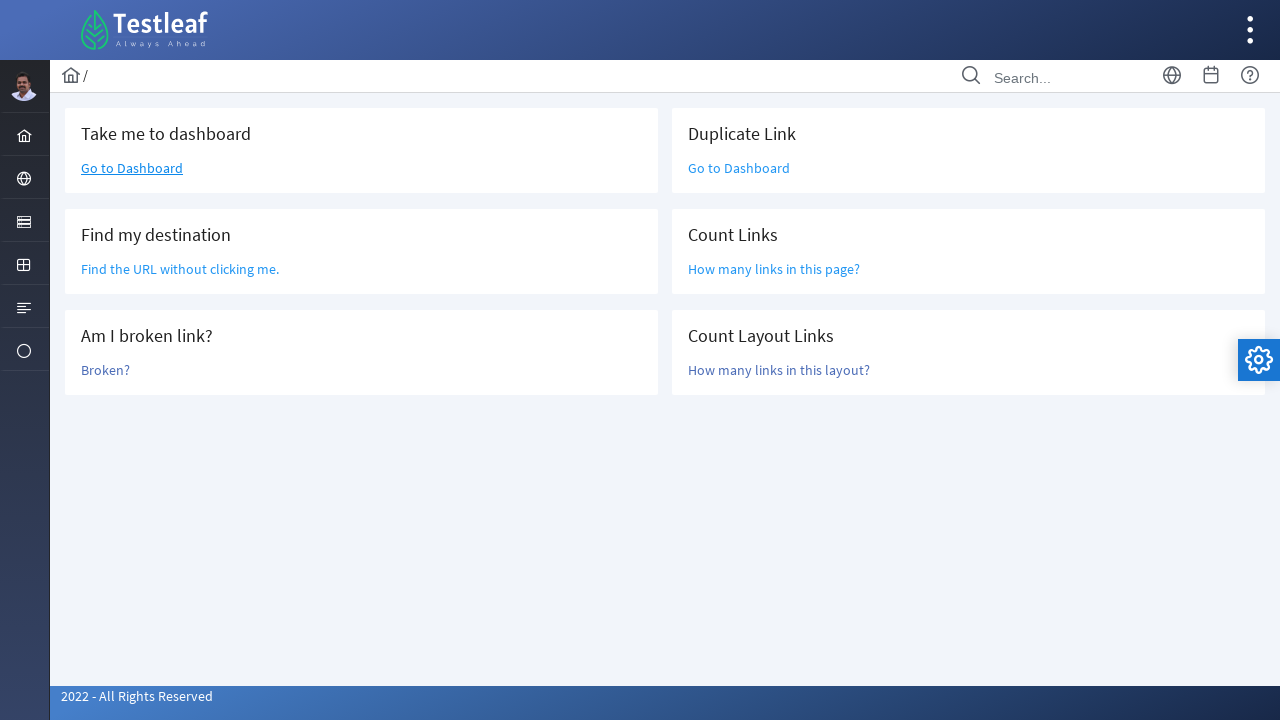

Retrieved URL for link #28: /list.xhtml
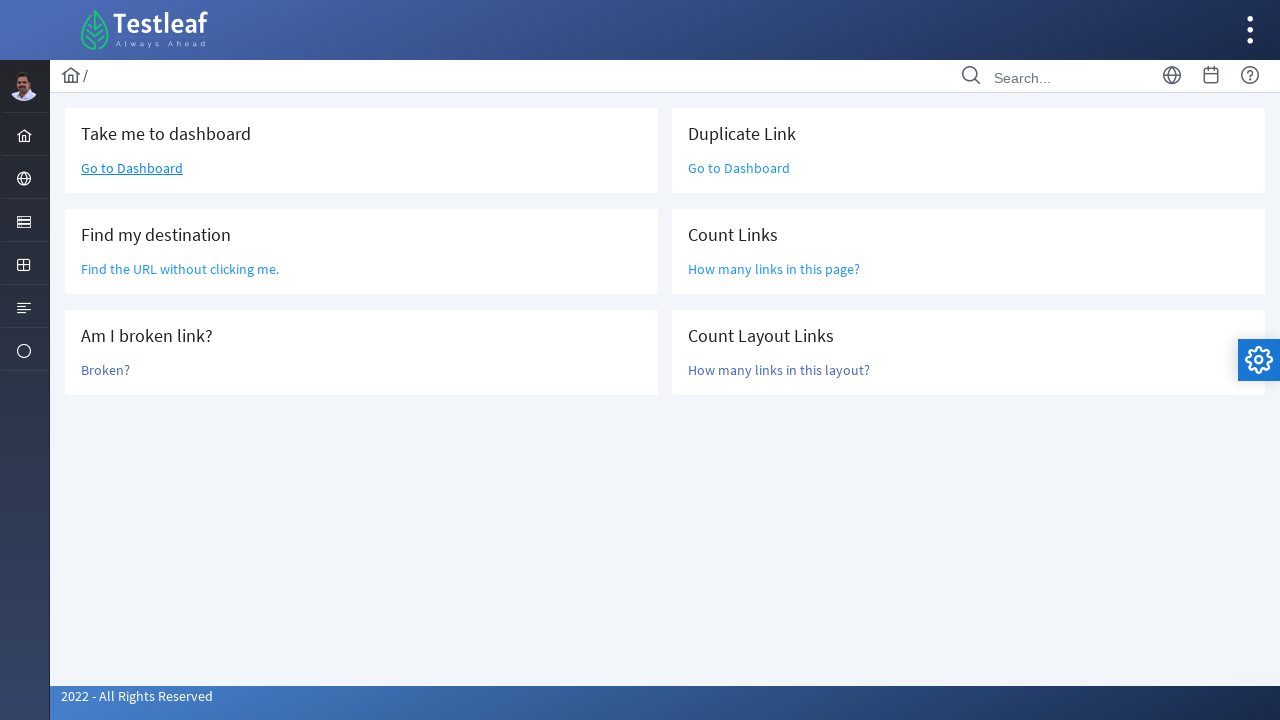

Located link #29
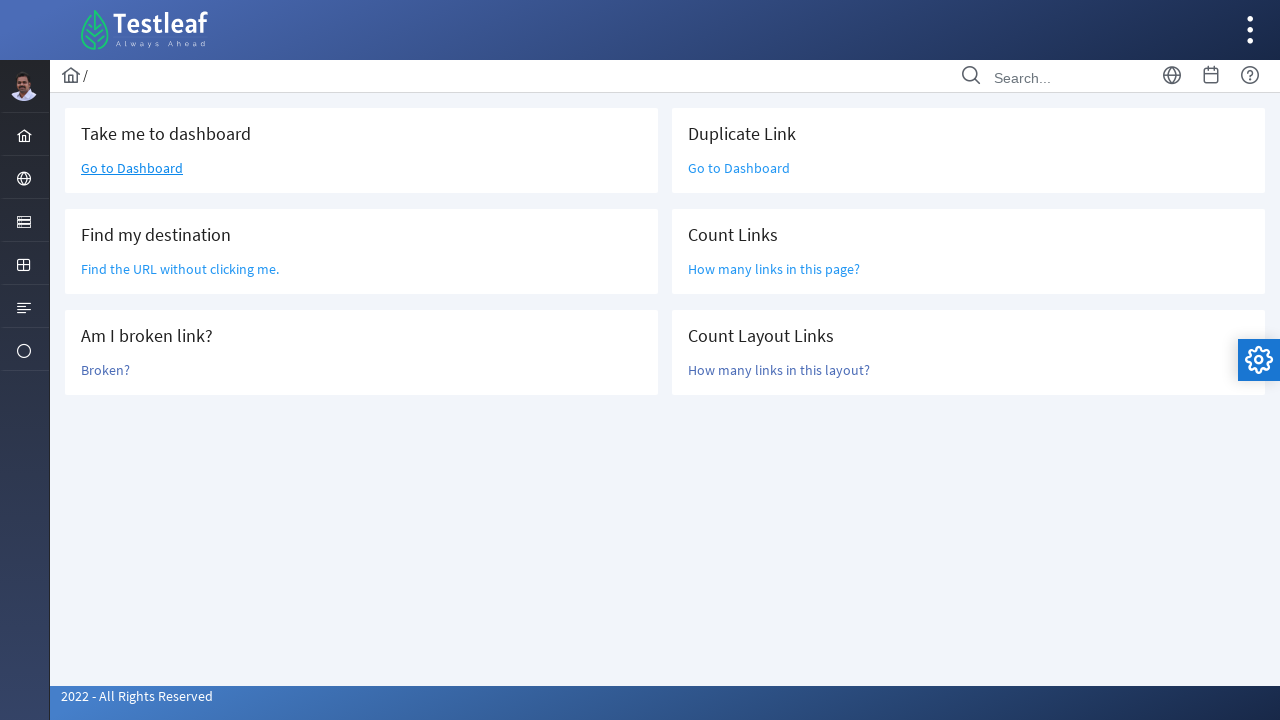

Retrieved text for link #29: Tree
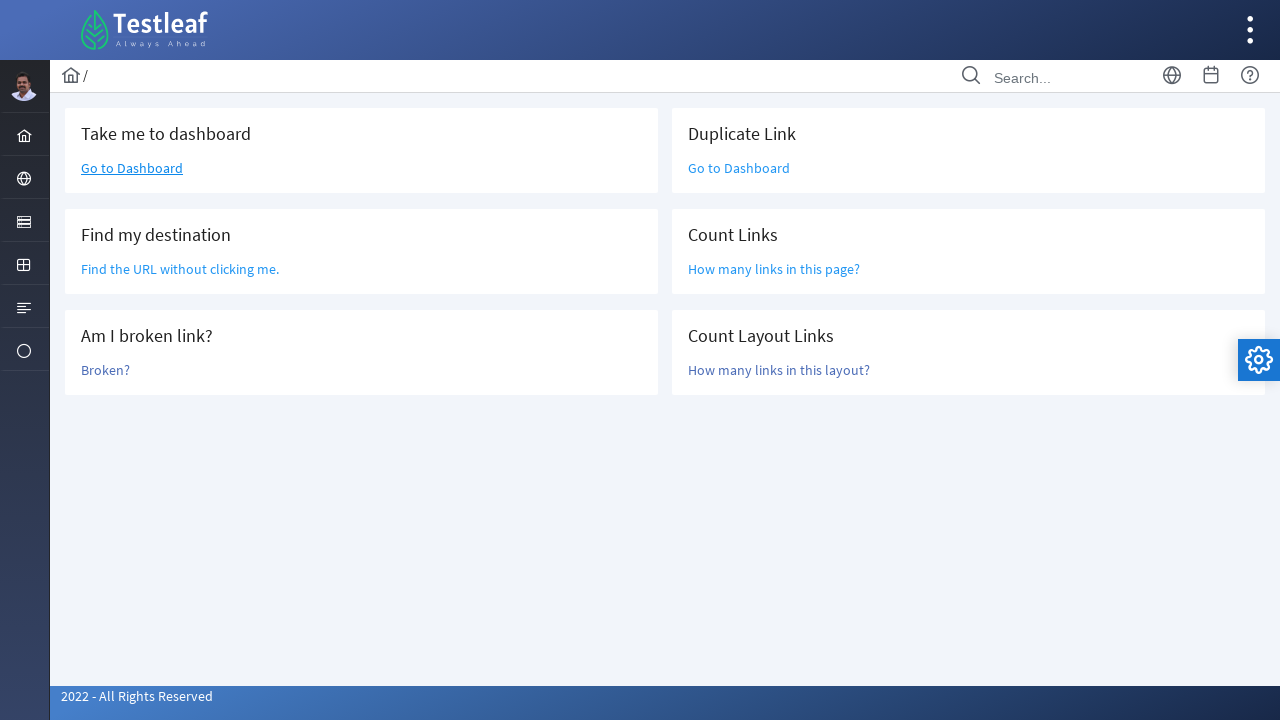

Retrieved URL for link #29: /tree.xhtml
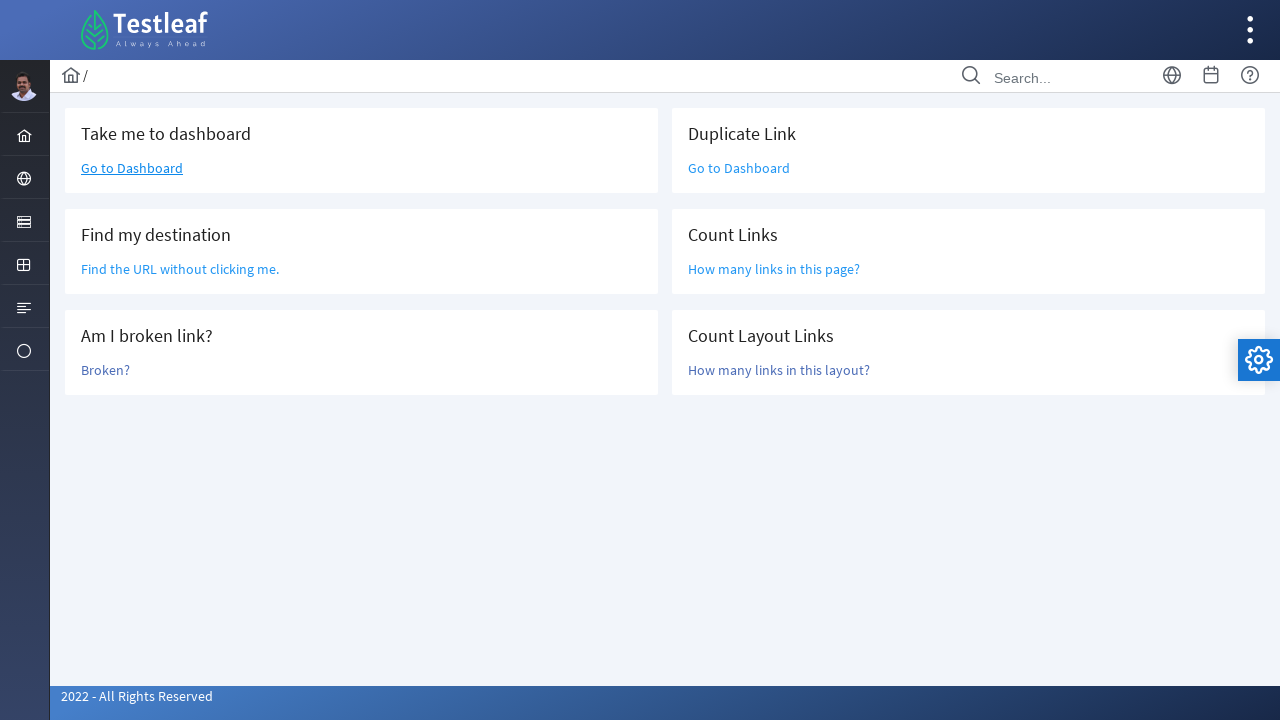

Located link #30
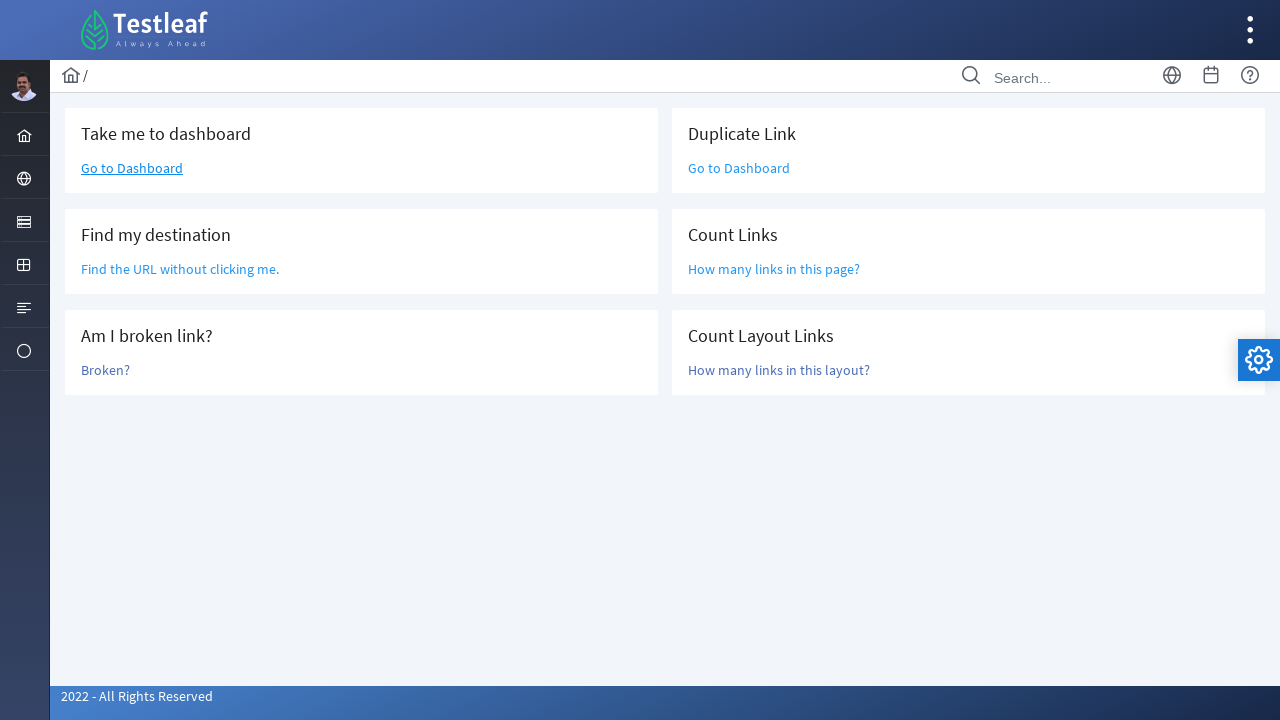

Retrieved text for link #30: Misc
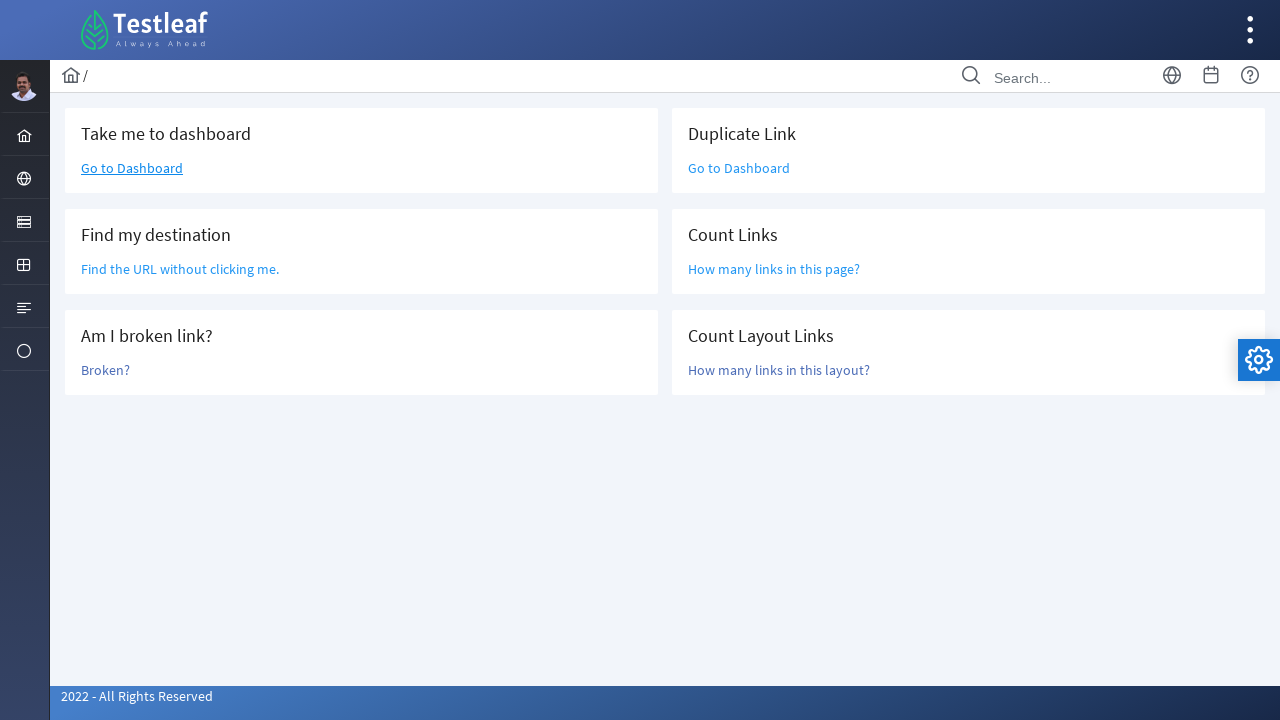

Retrieved URL for link #30: #
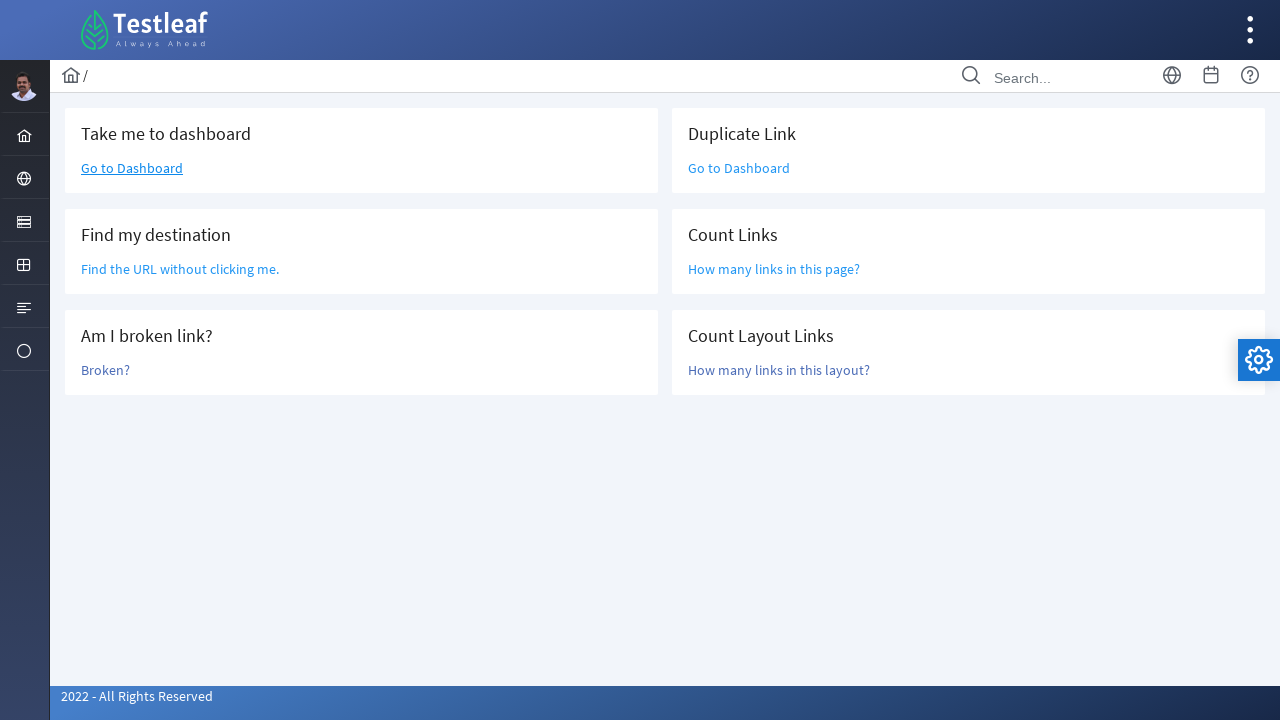

Located link #31
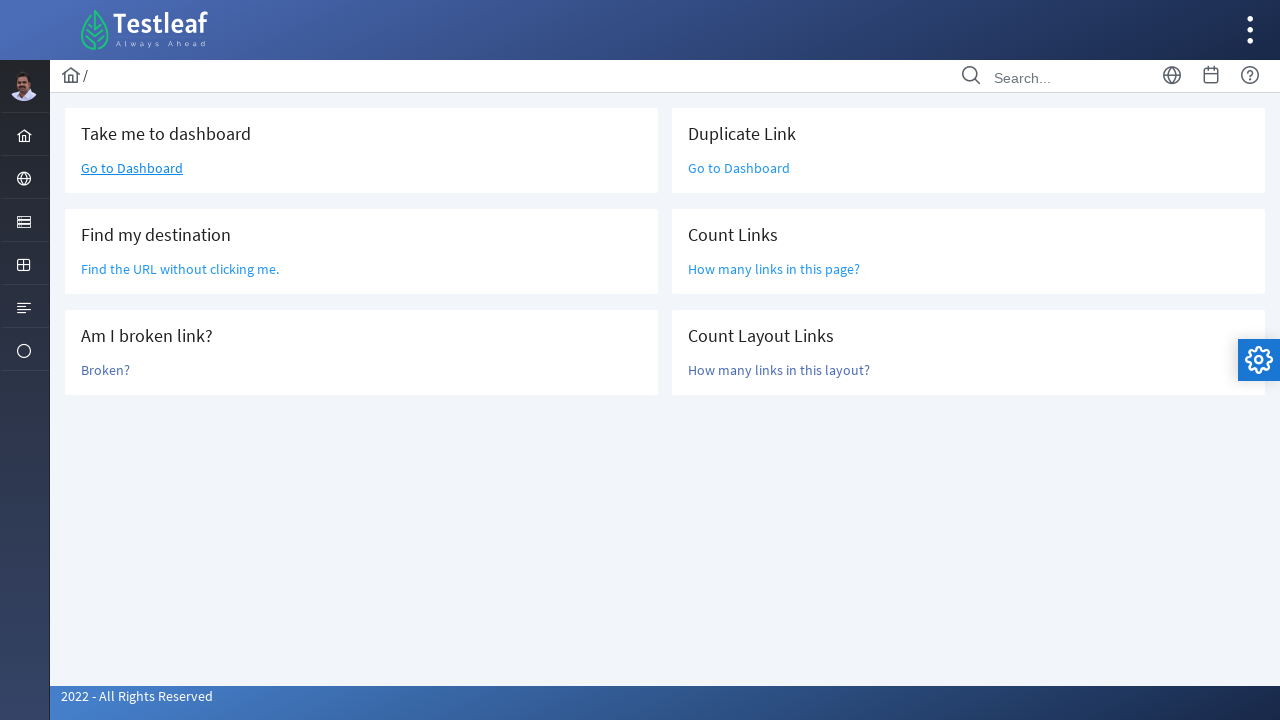

Retrieved text for link #31: Message
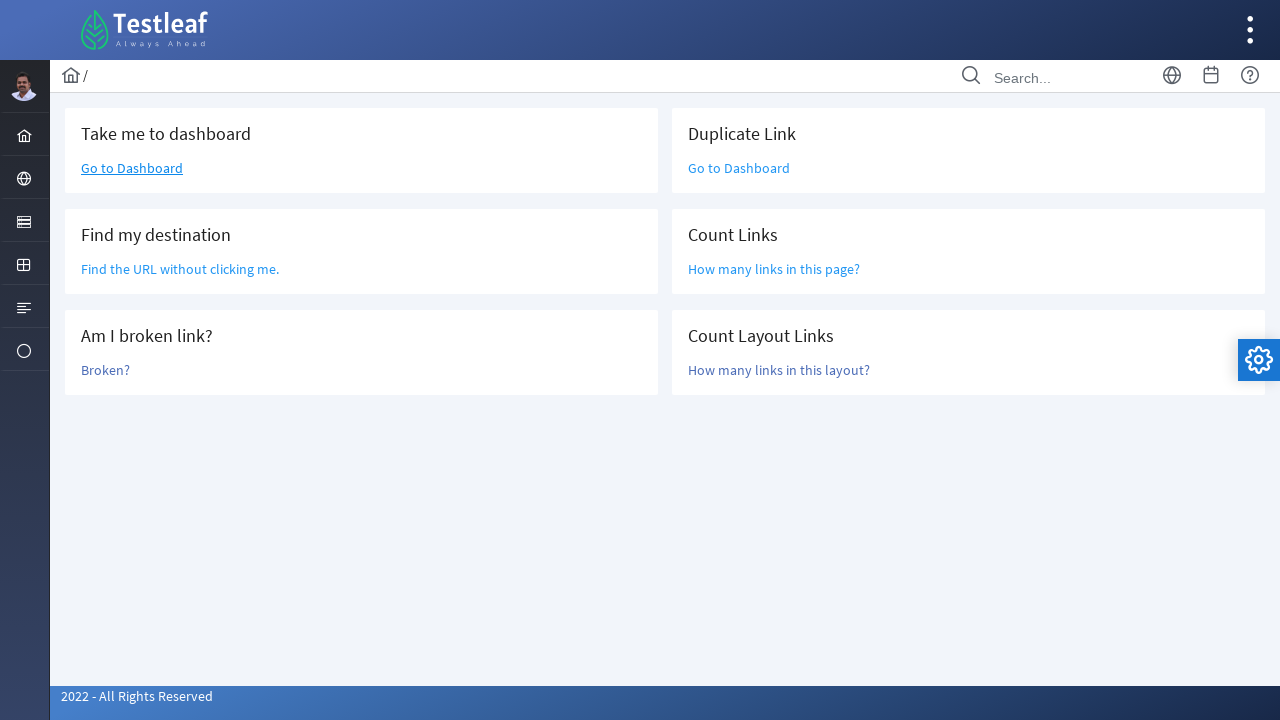

Retrieved URL for link #31: /messages.xhtml
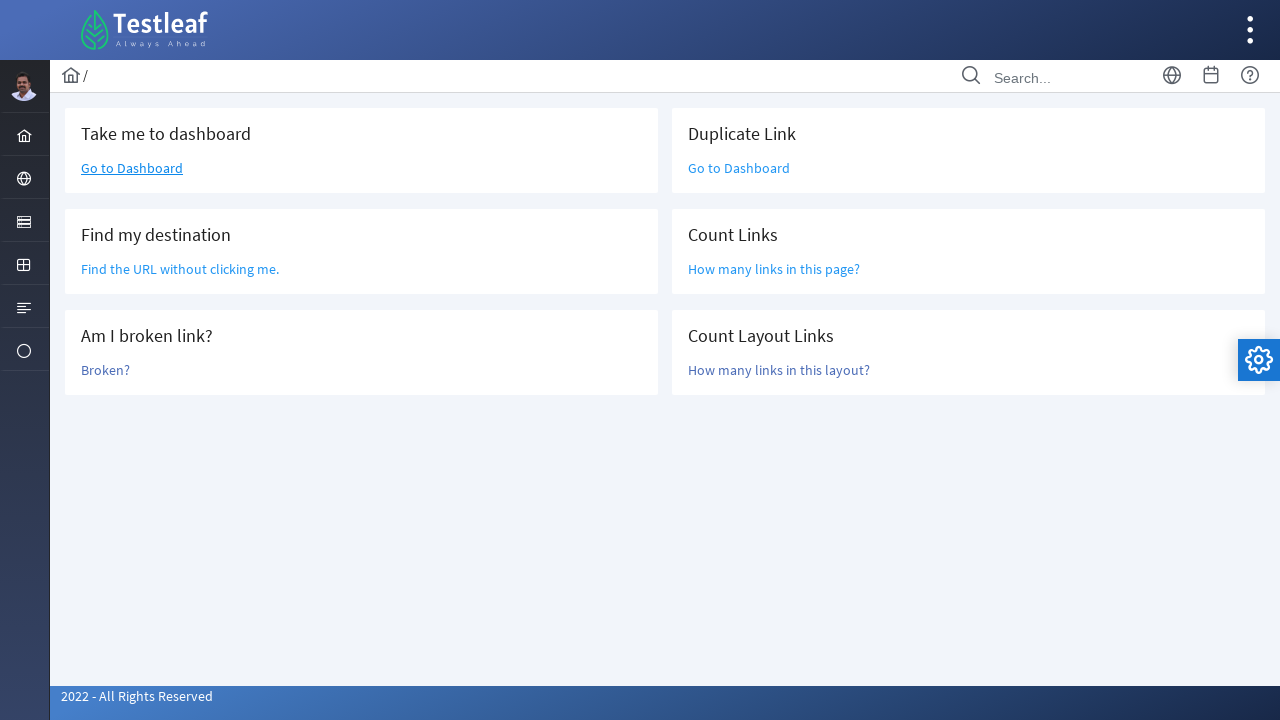

Located link #32
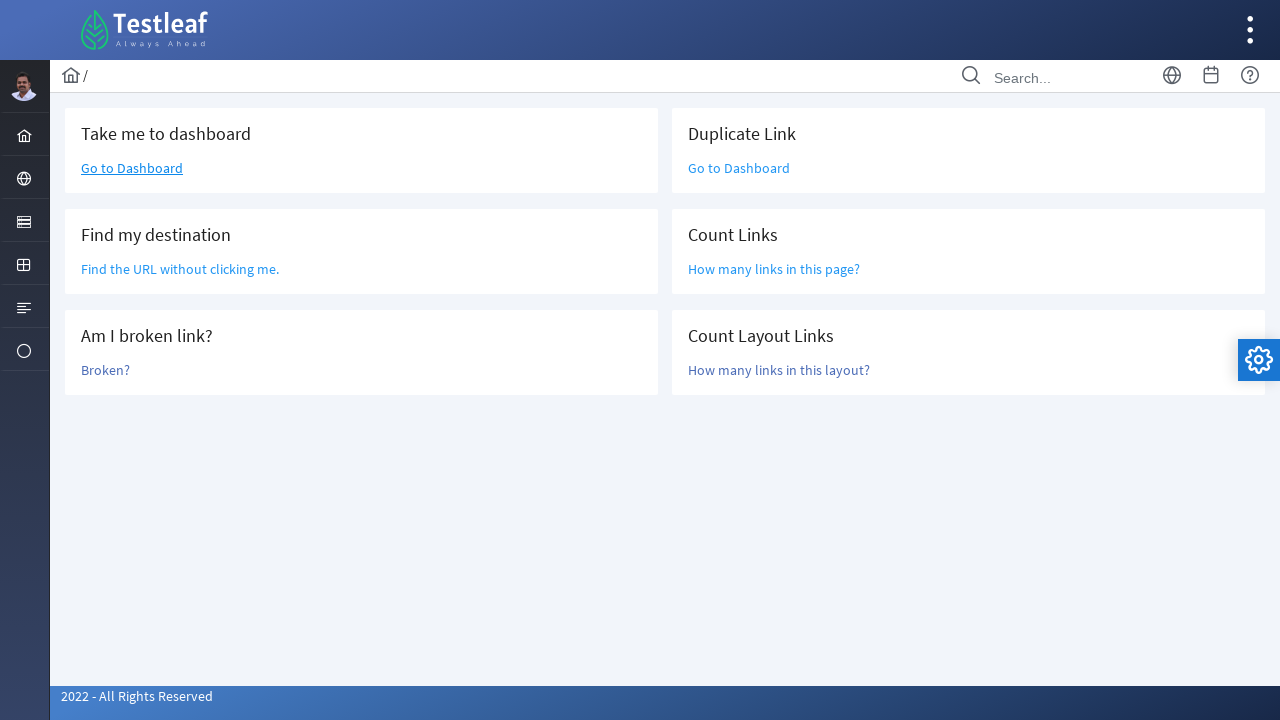

Retrieved text for link #32: File
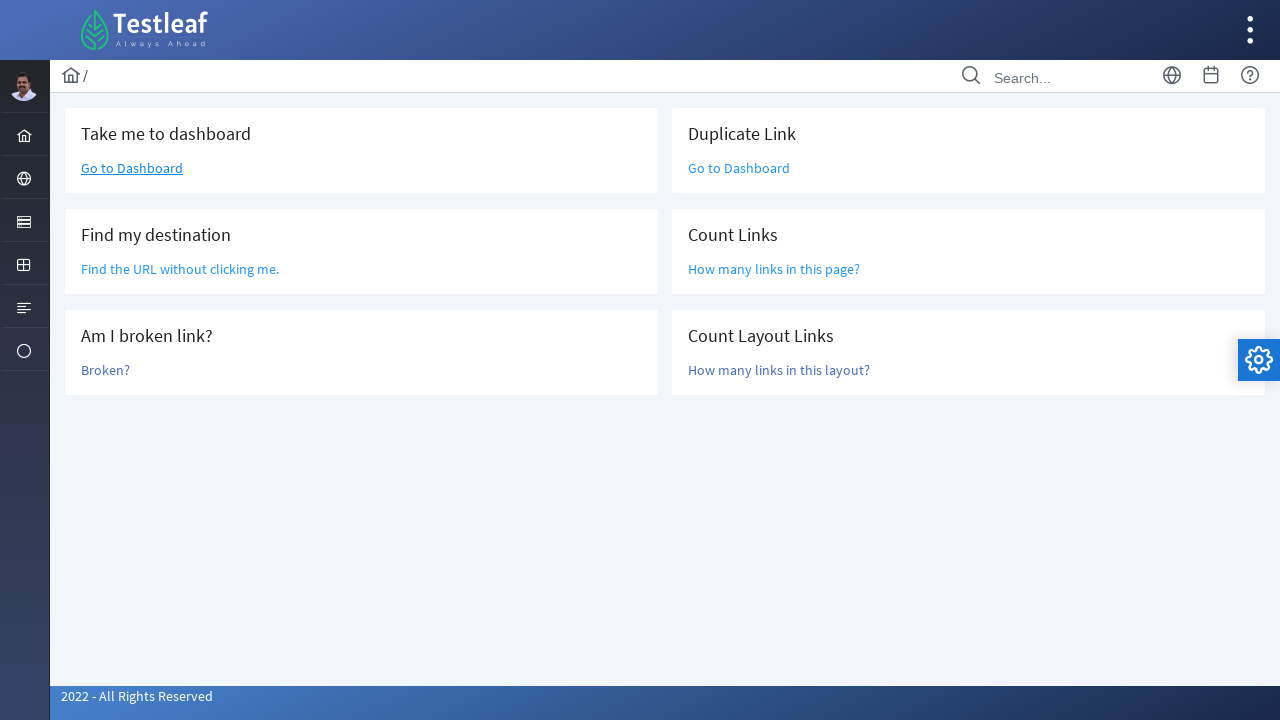

Retrieved URL for link #32: /file.xhtml
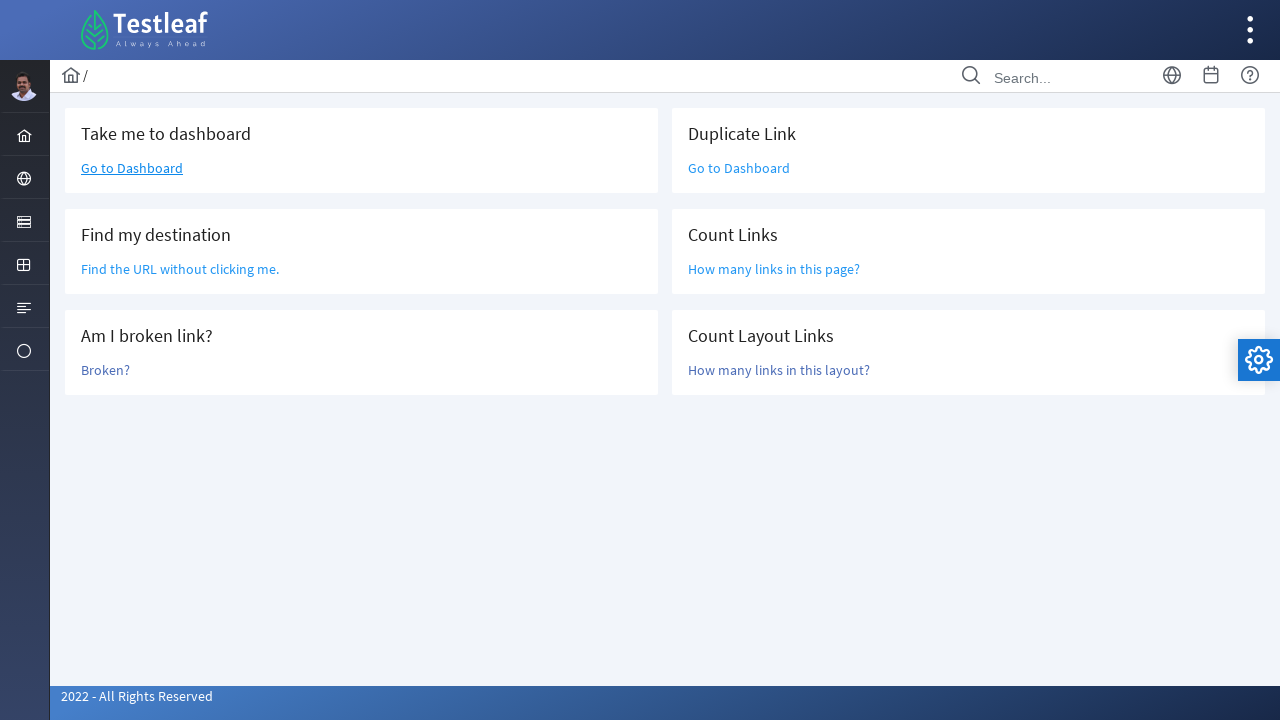

Located link #33
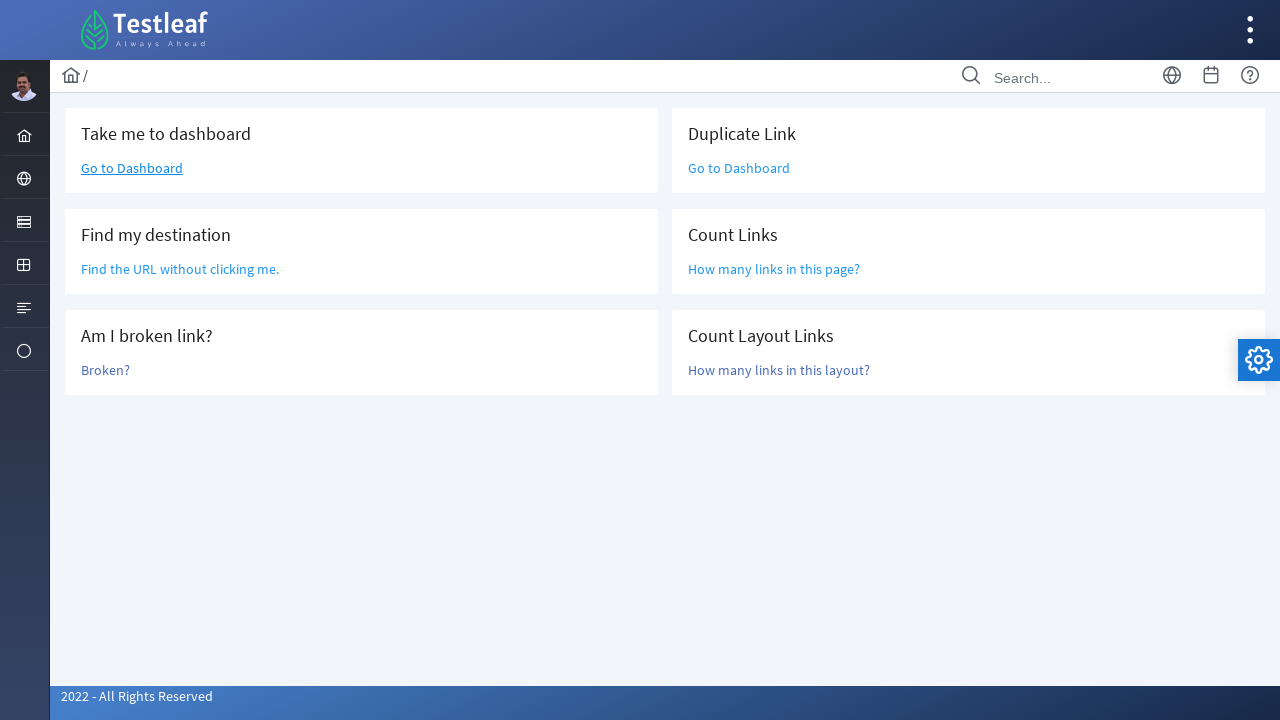

Retrieved text for link #33: Chart
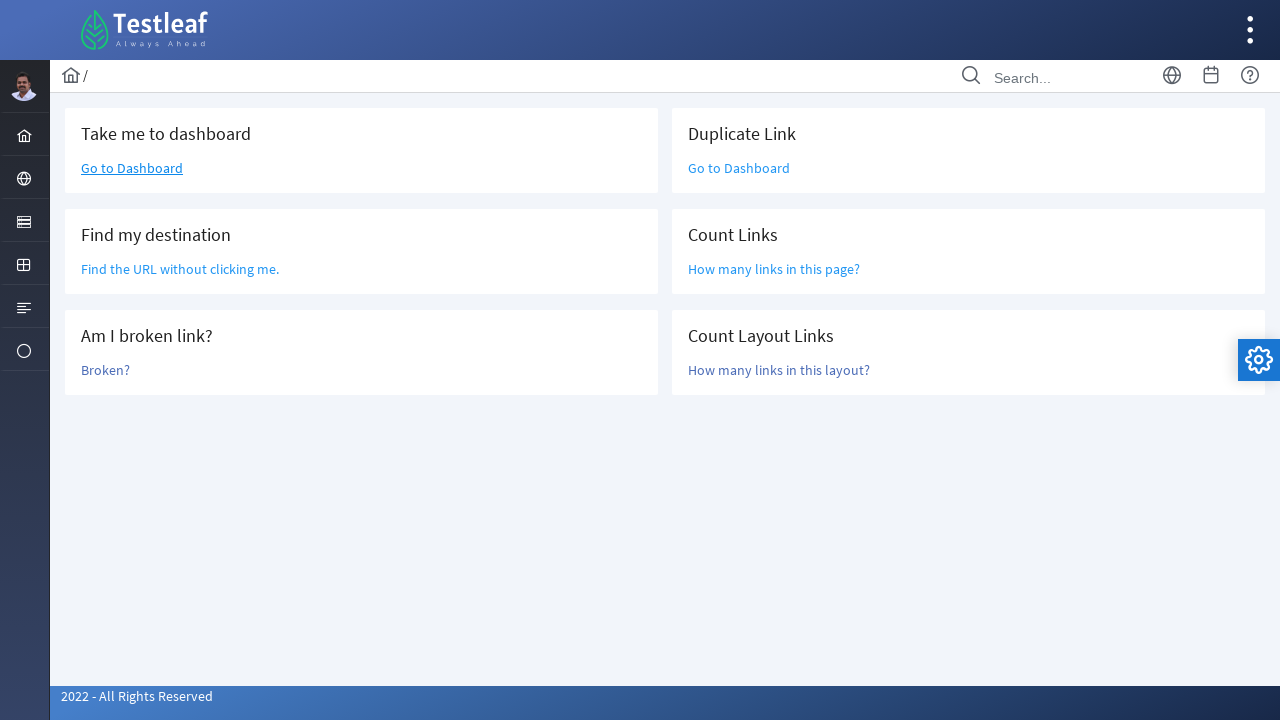

Retrieved URL for link #33: /charts.xhtml
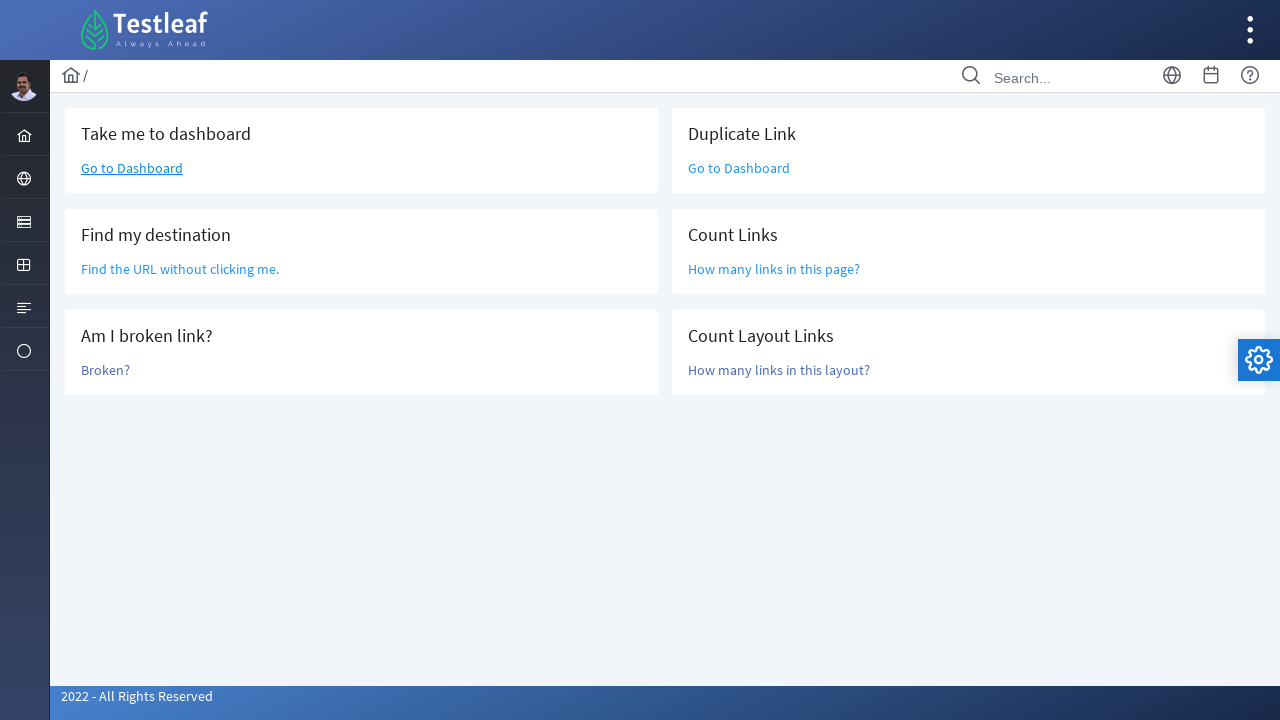

Located link #34
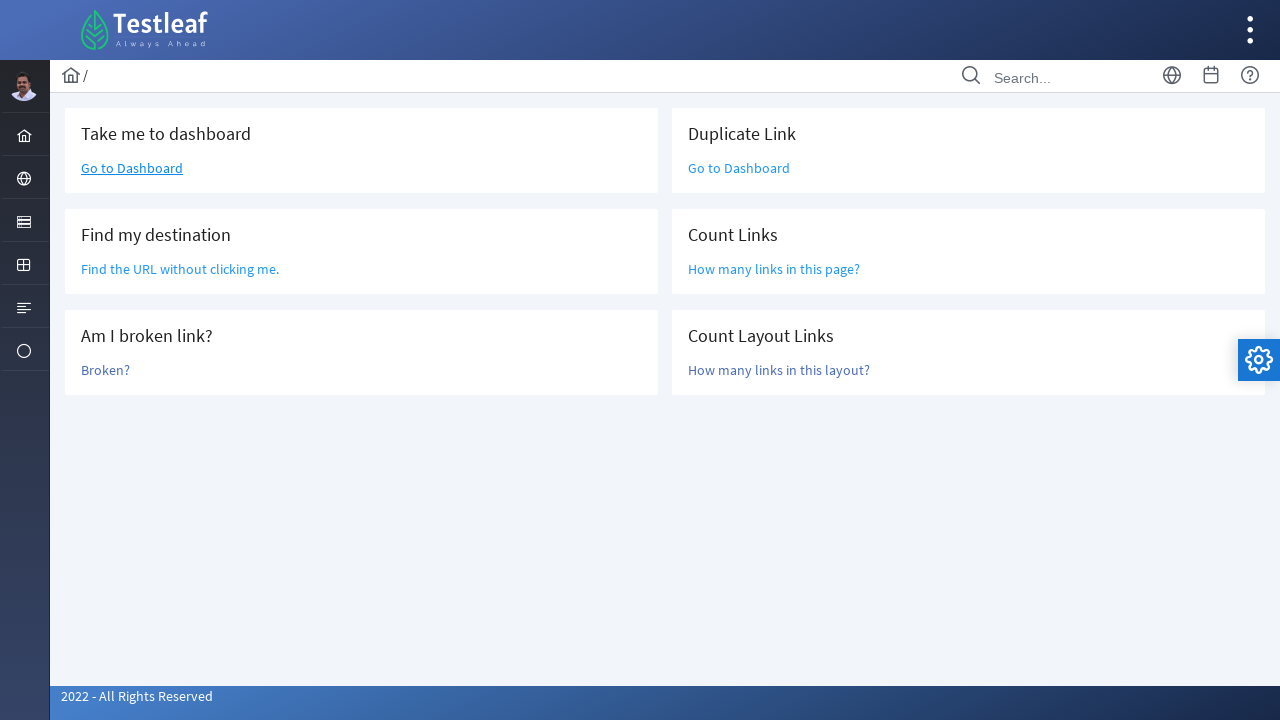

Retrieved text for link #34: Video
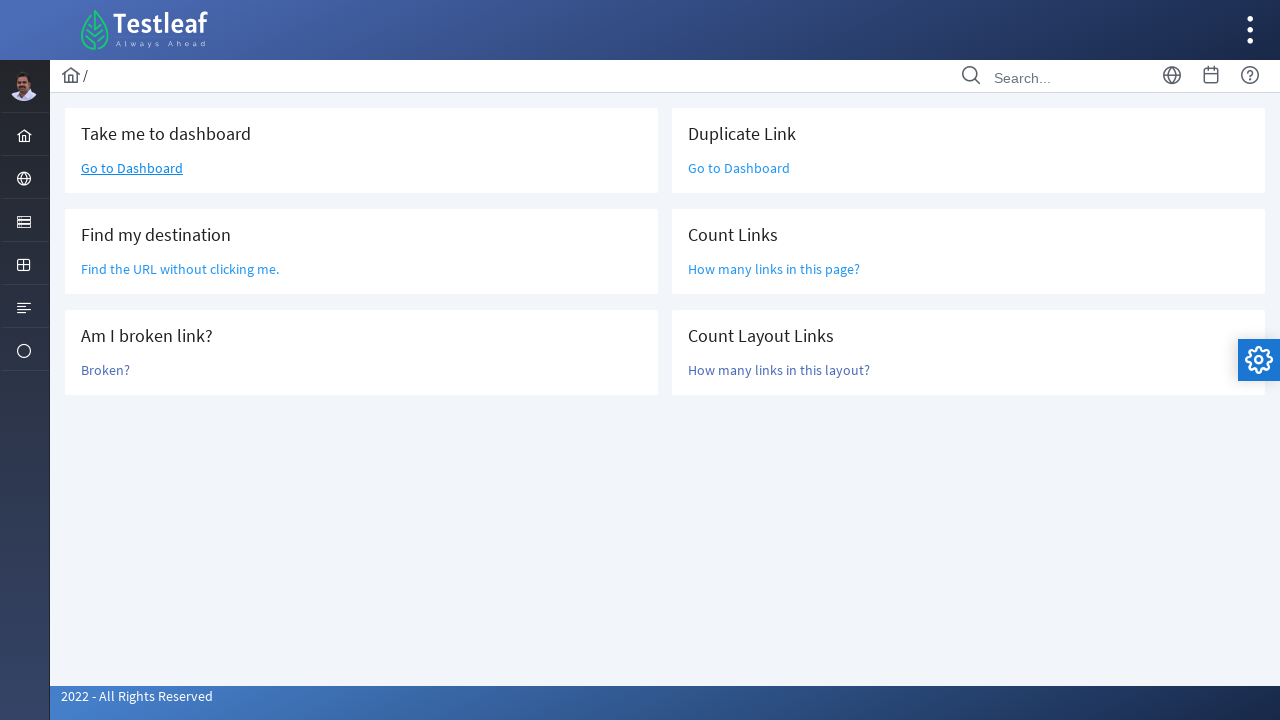

Retrieved URL for link #34: /video.xhtml
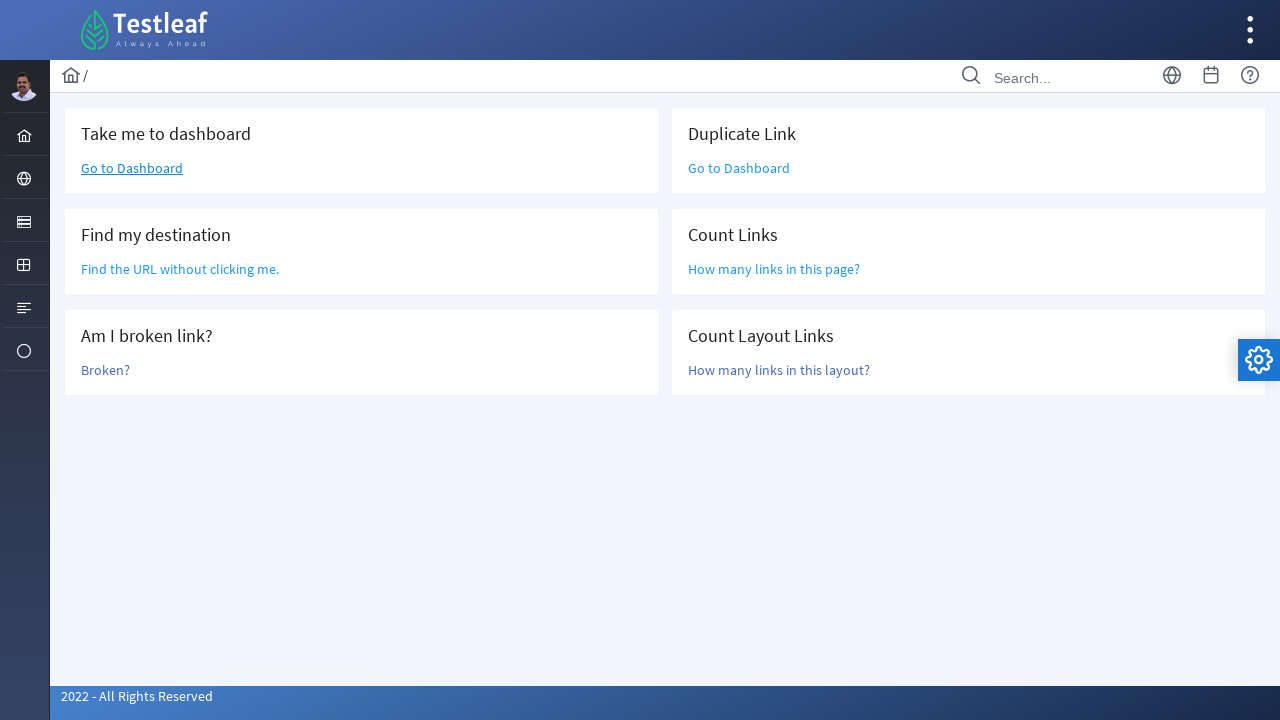

Located link #35
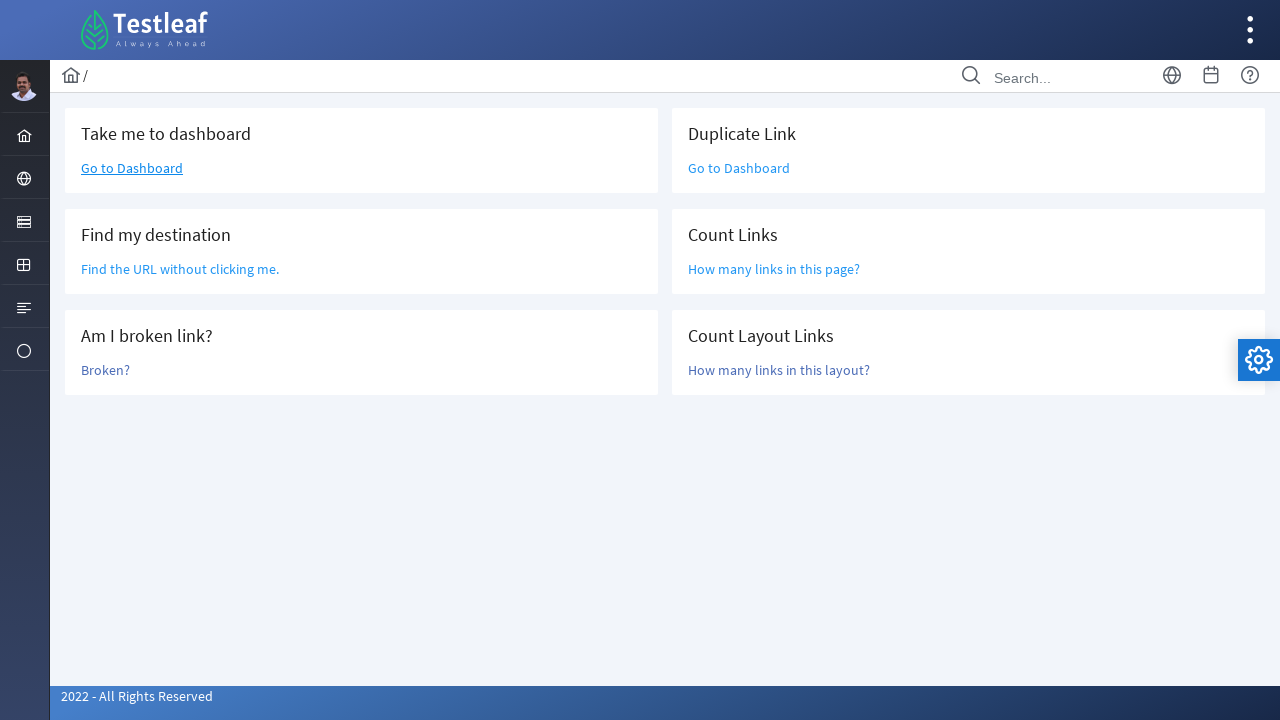

Retrieved text for link #35: 
                    
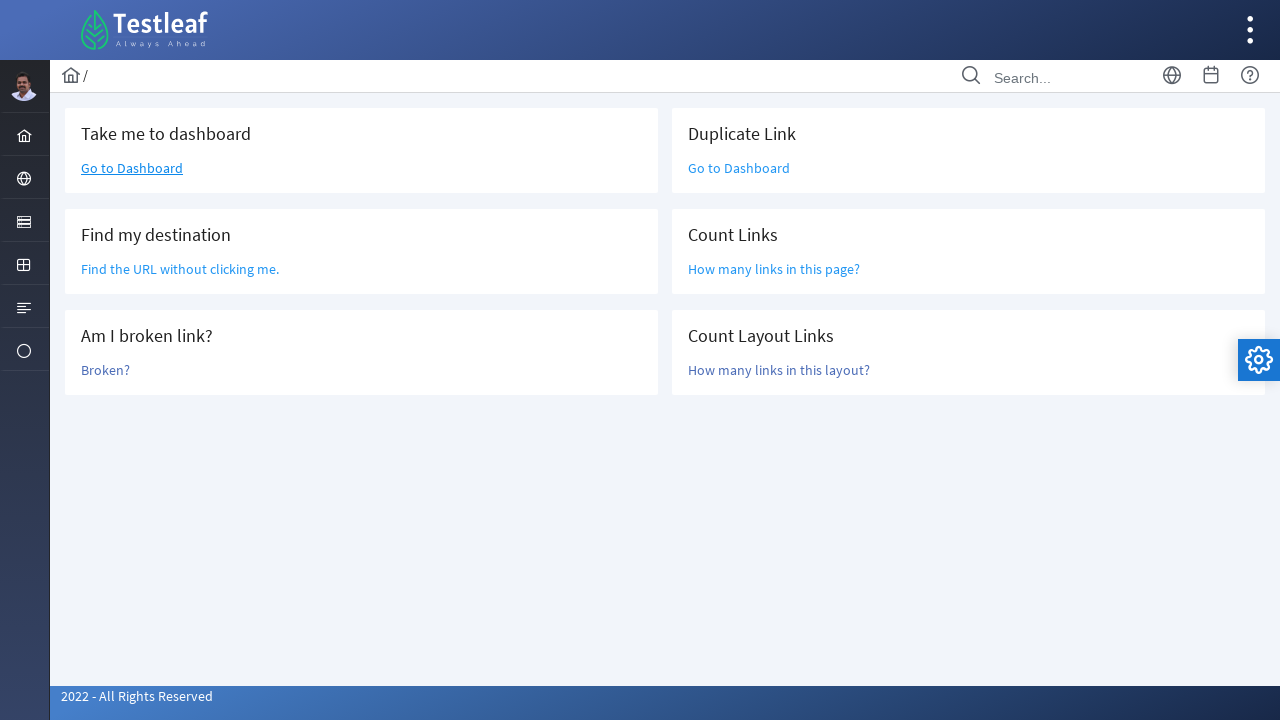

Retrieved URL for link #35: #j_idt44:j_idt45
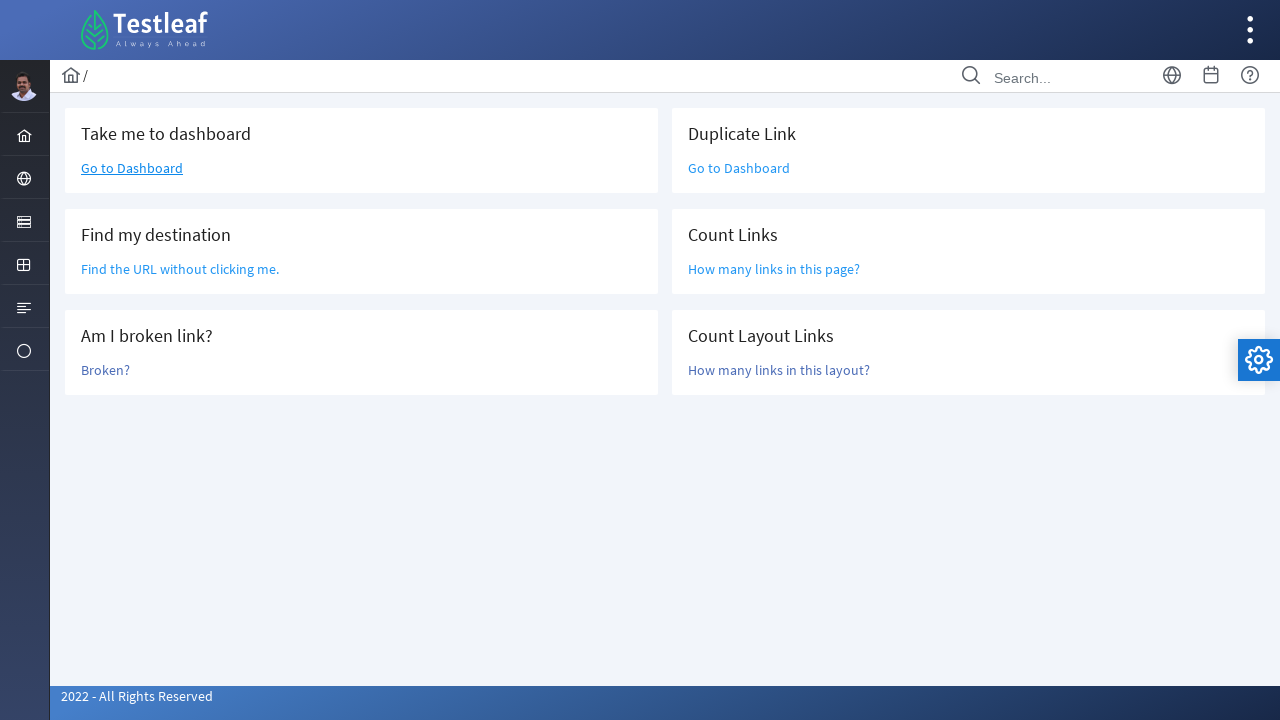

Located link #36
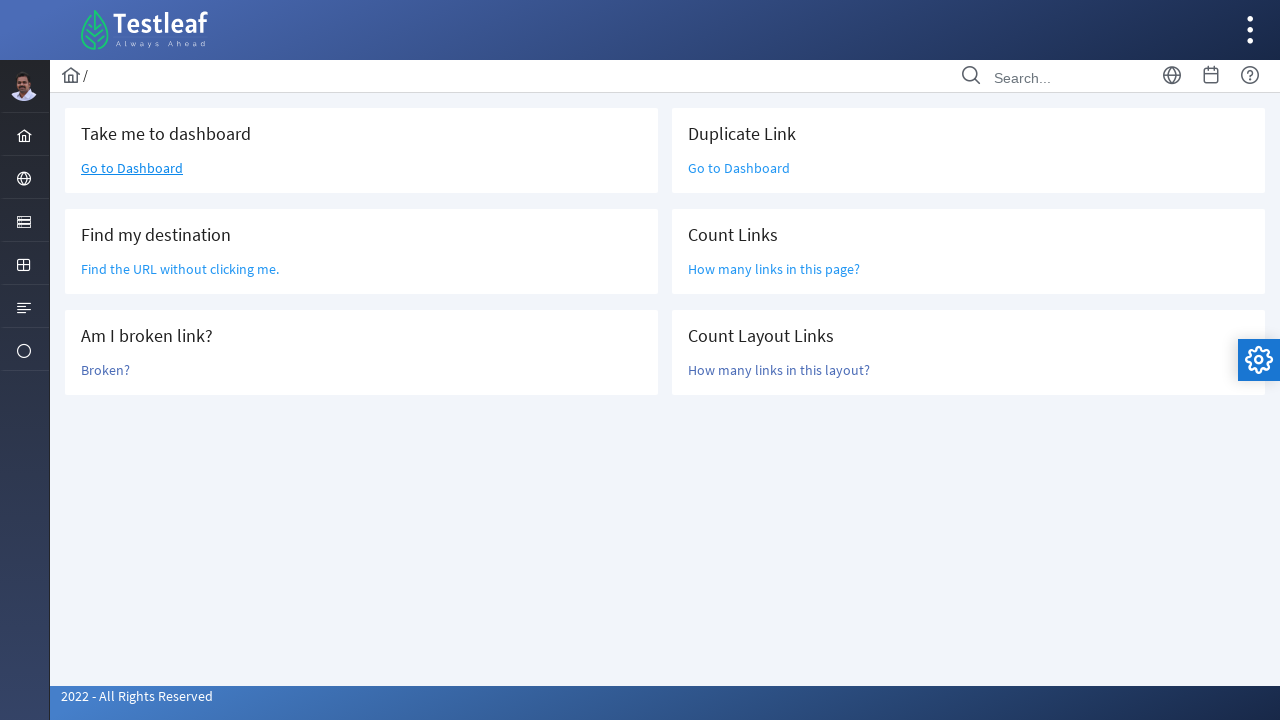

Retrieved text for link #36: 
                    
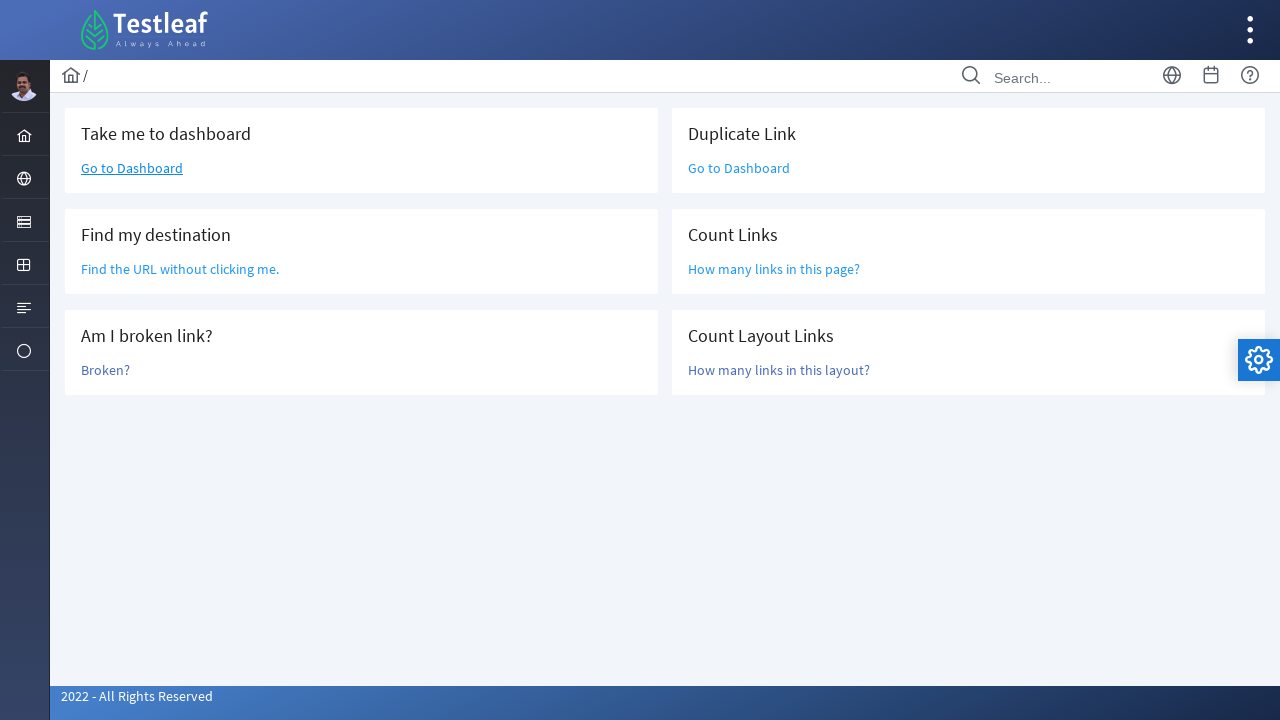

Retrieved URL for link #36: #j_idt44:j_idt48
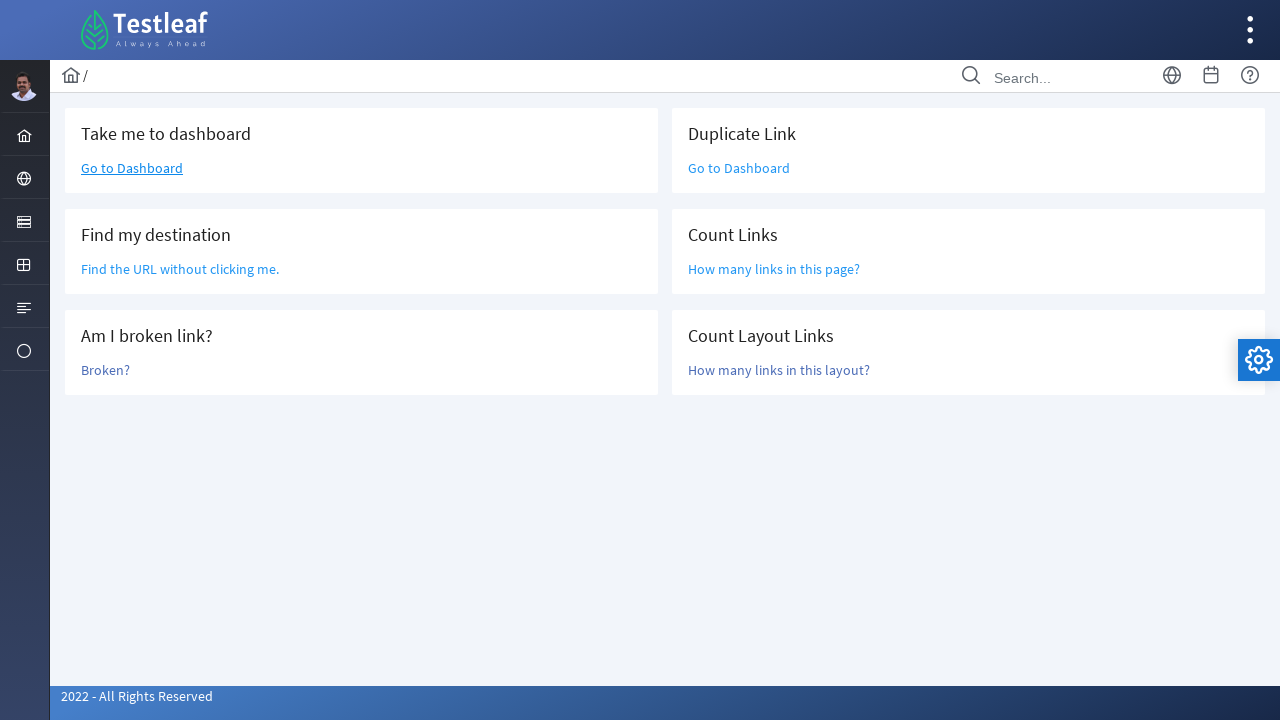

Located link #37
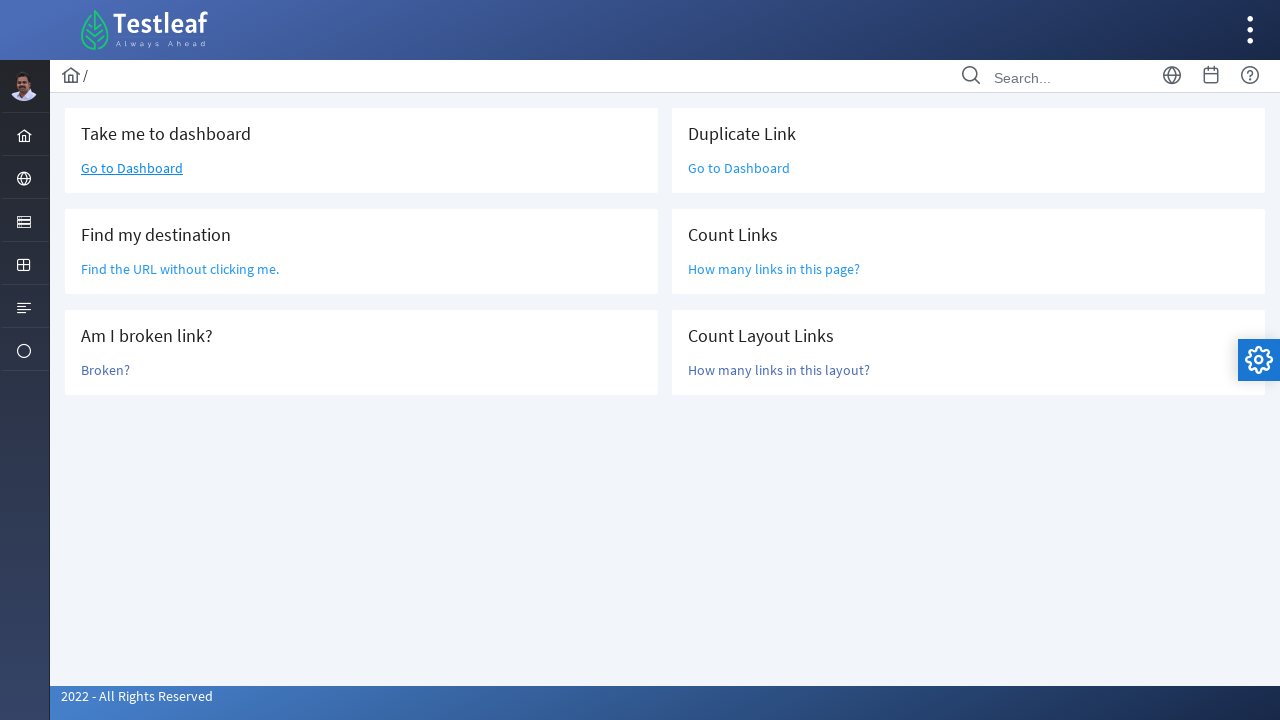

Retrieved text for link #37: 
                    
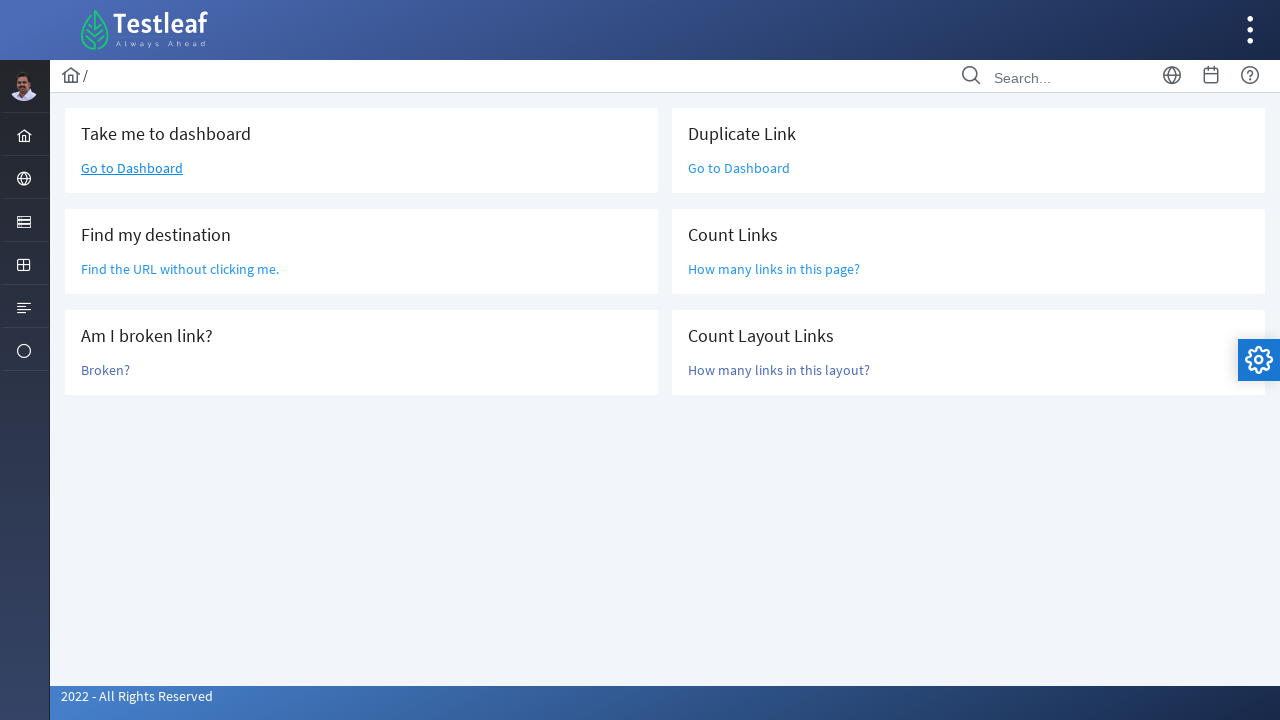

Retrieved URL for link #37: #j_idt44:j_idt57
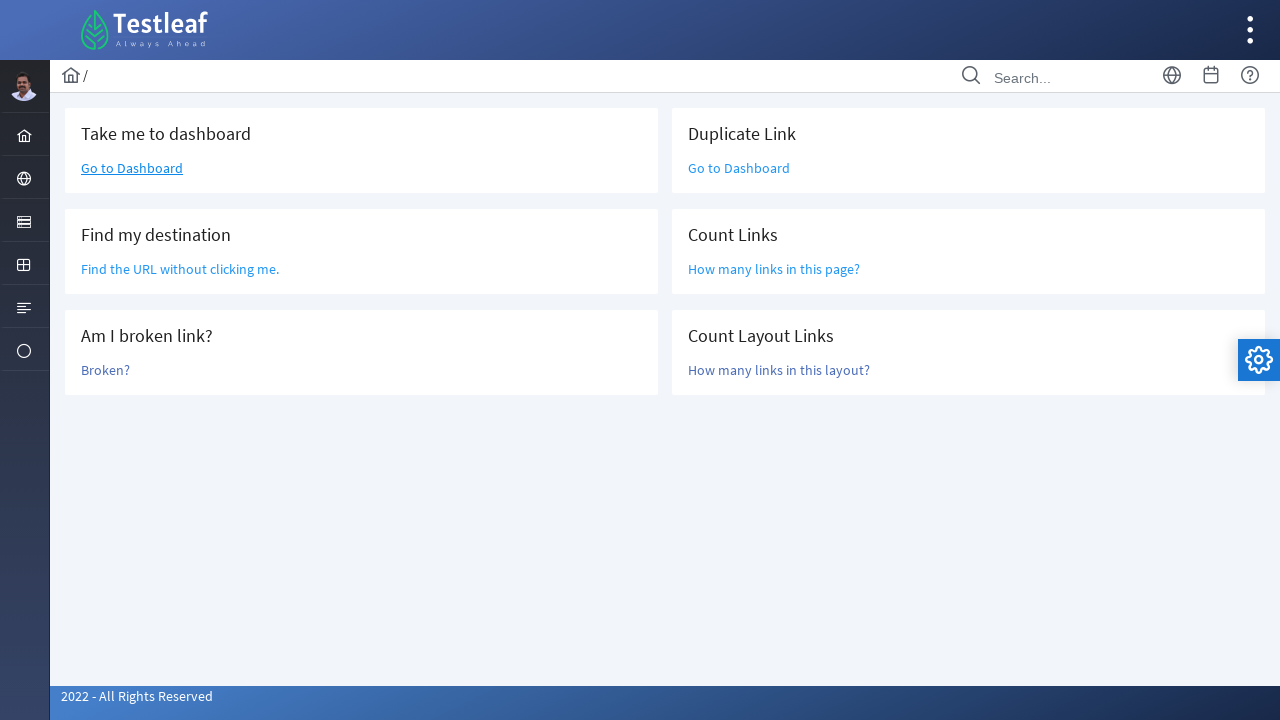

Located link #38
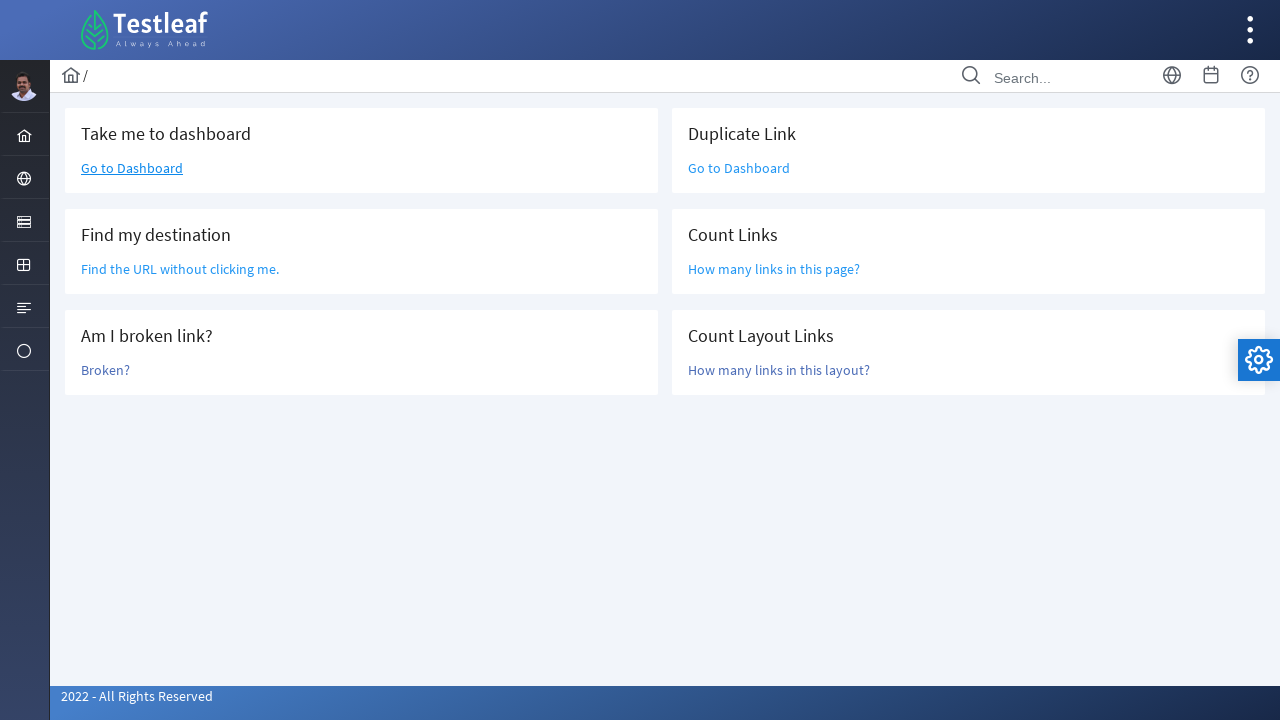

Retrieved text for link #38: 
        
    
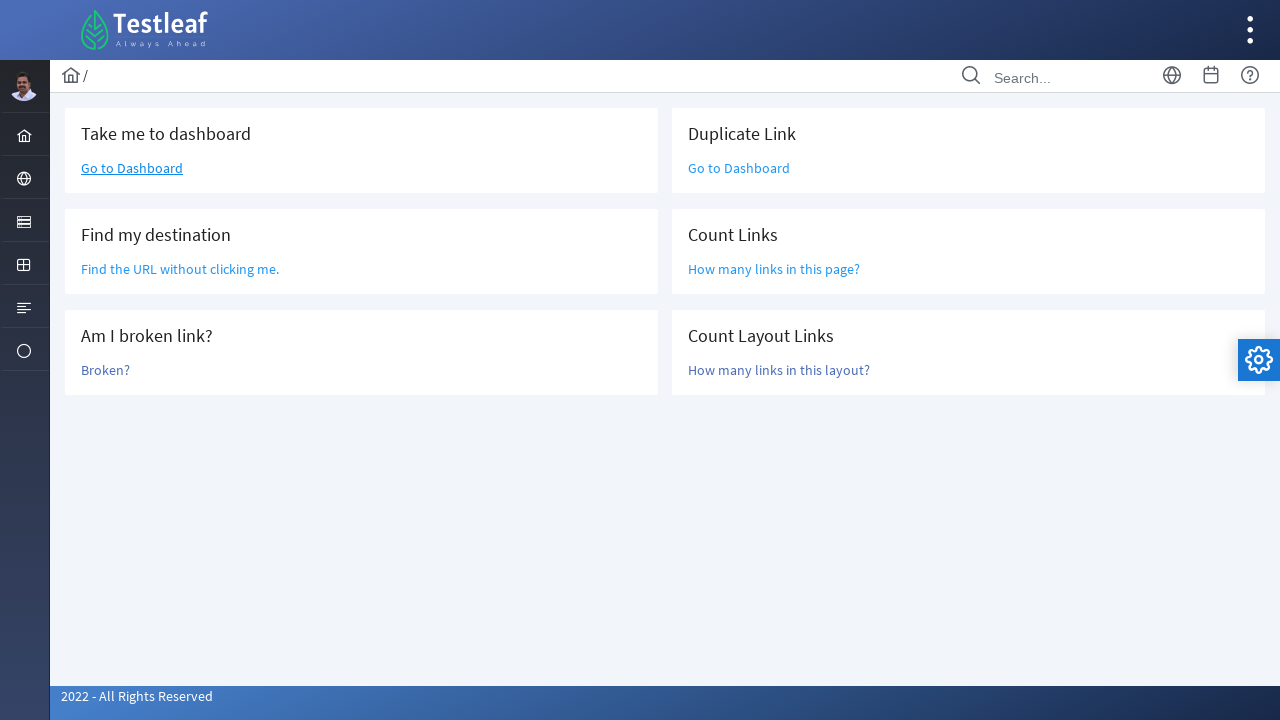

Retrieved URL for link #38: None
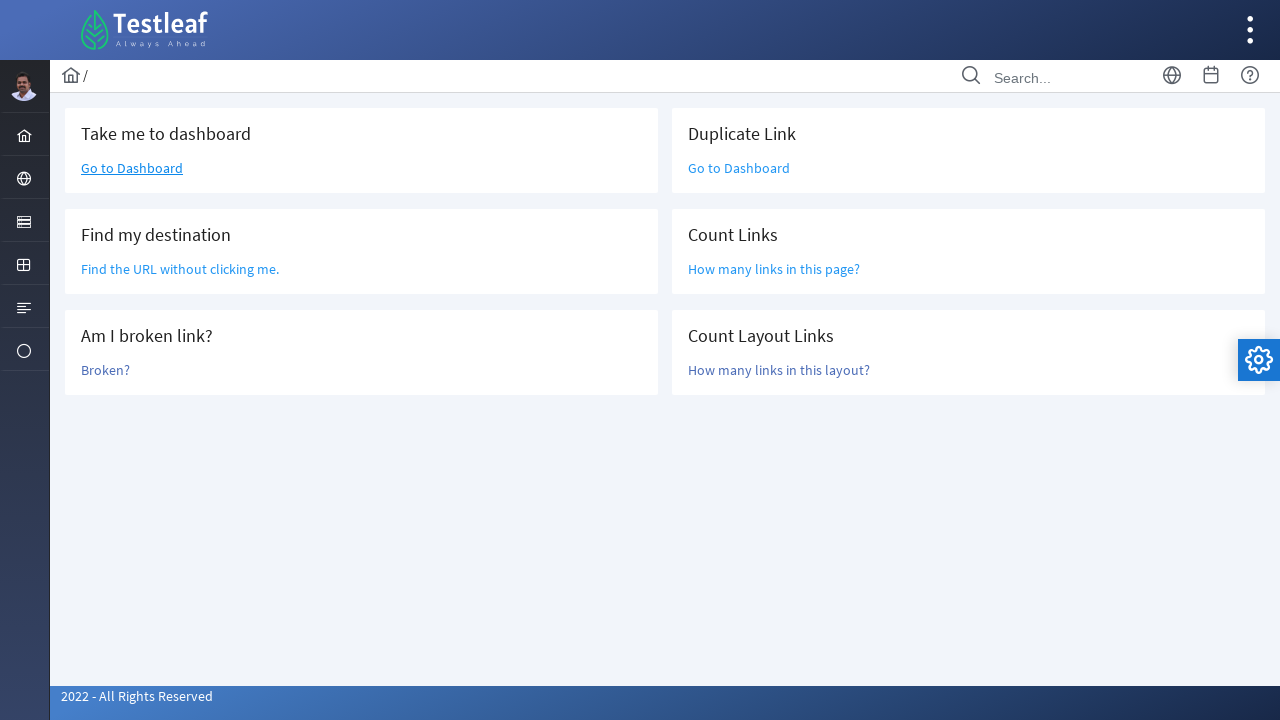

Located link #39
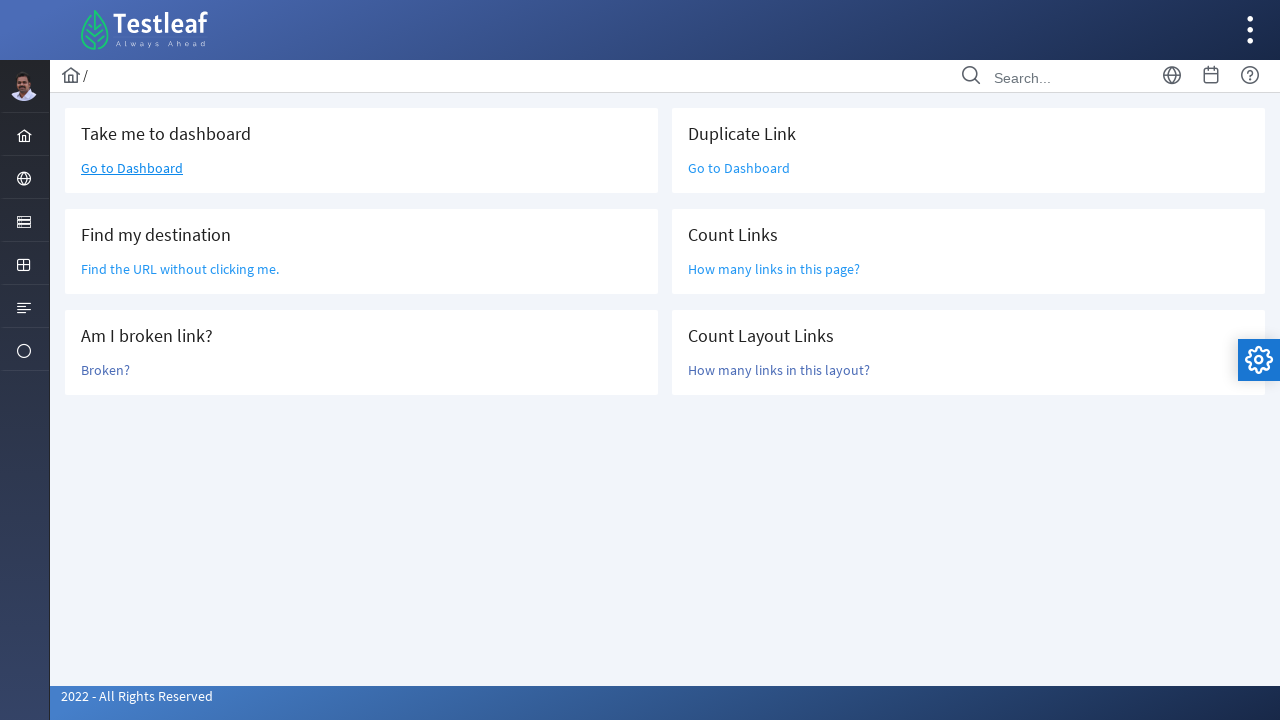

Retrieved text for link #39: 
                
            
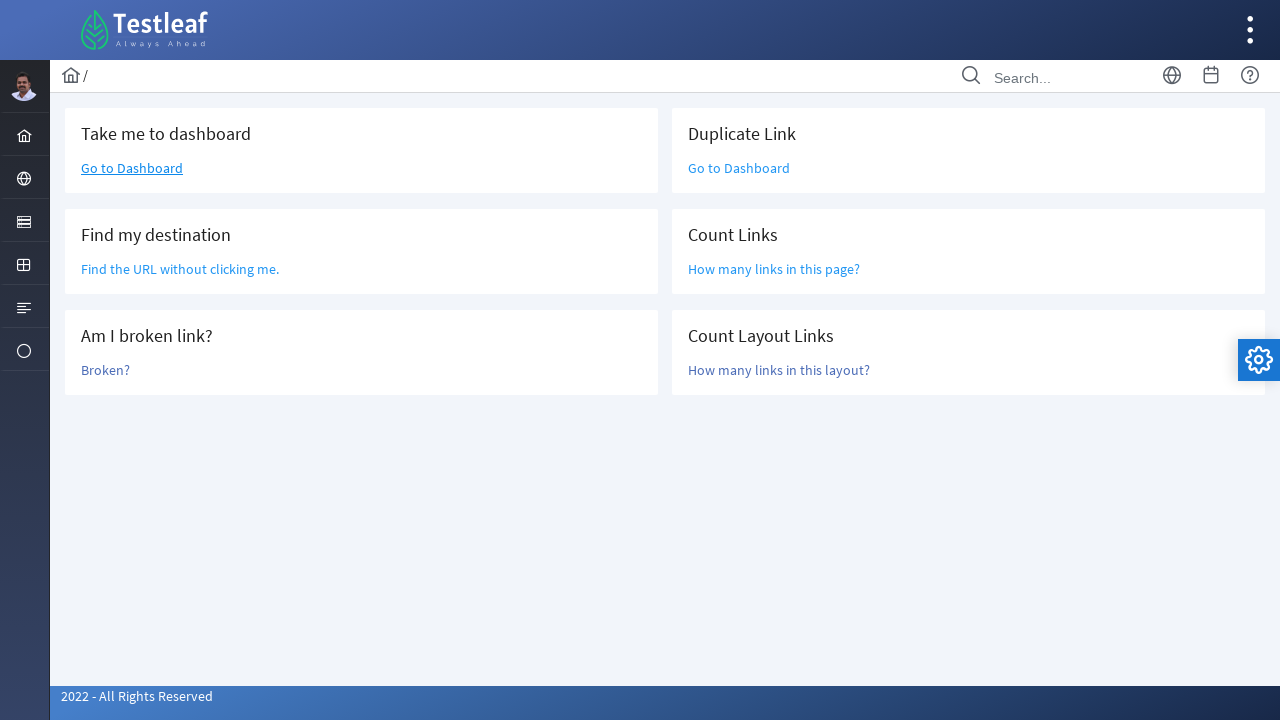

Retrieved URL for link #39: #
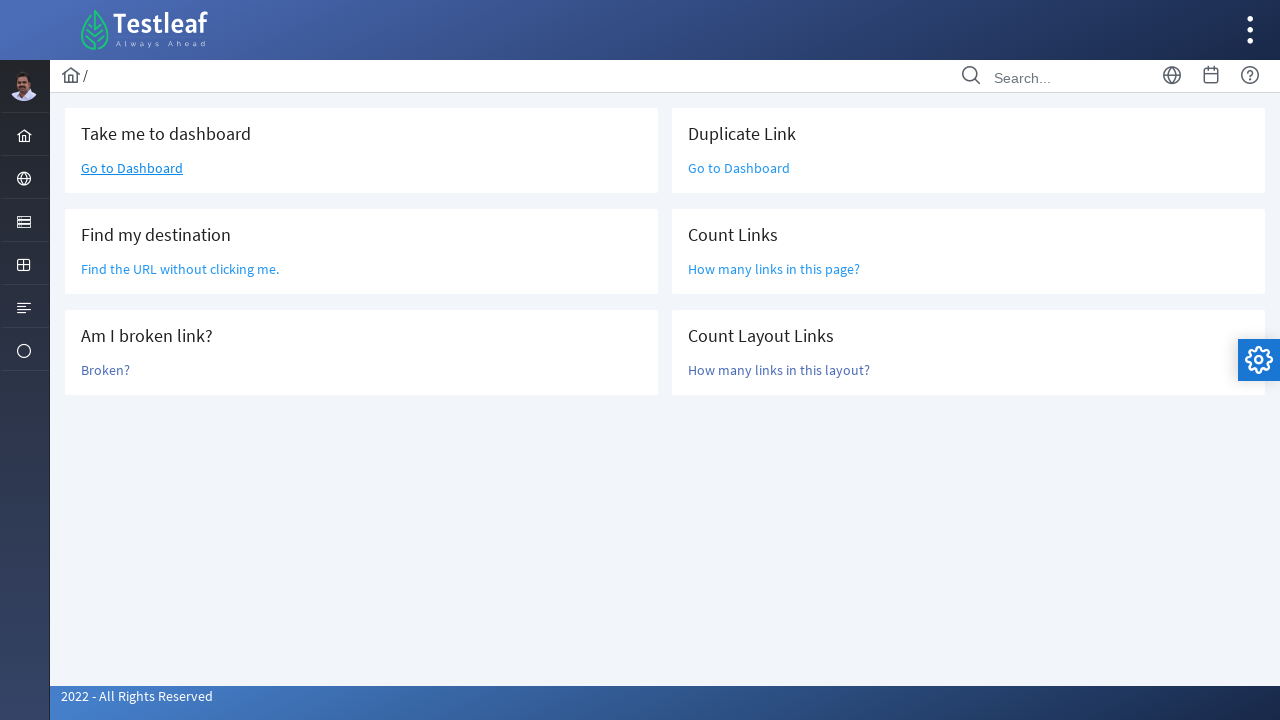

Located link #40
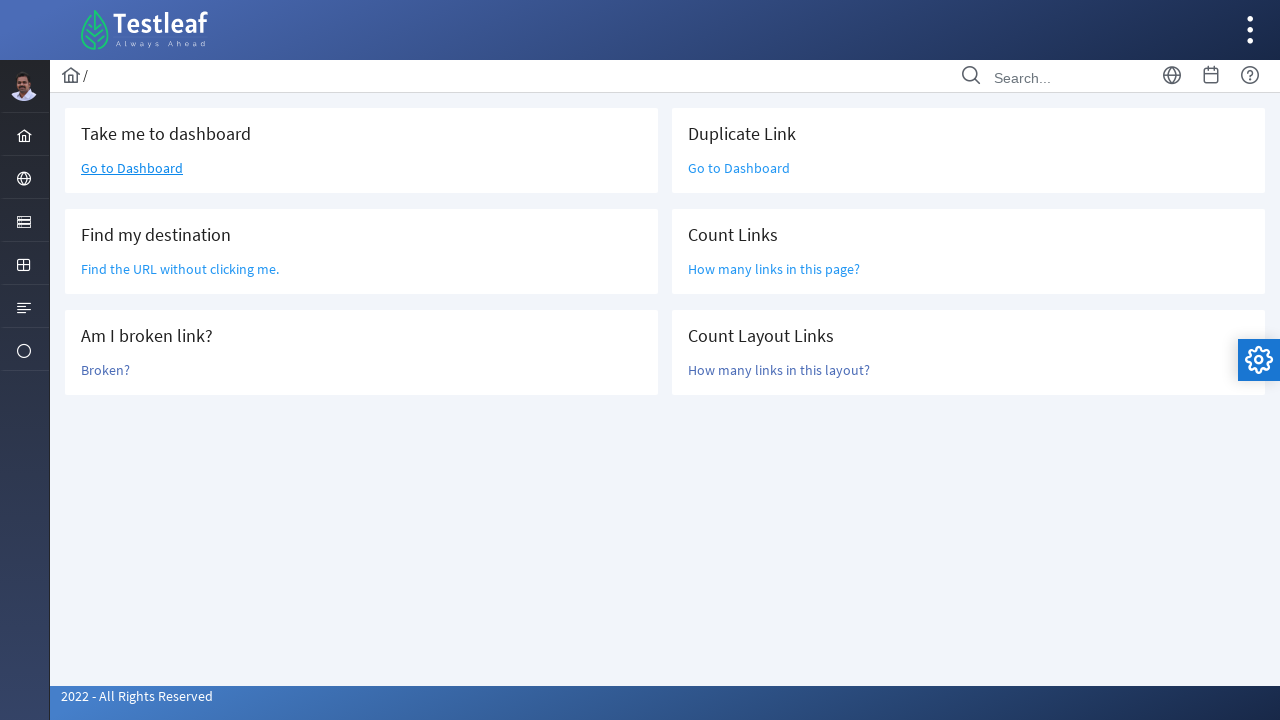

Retrieved text for link #40: 
                
            
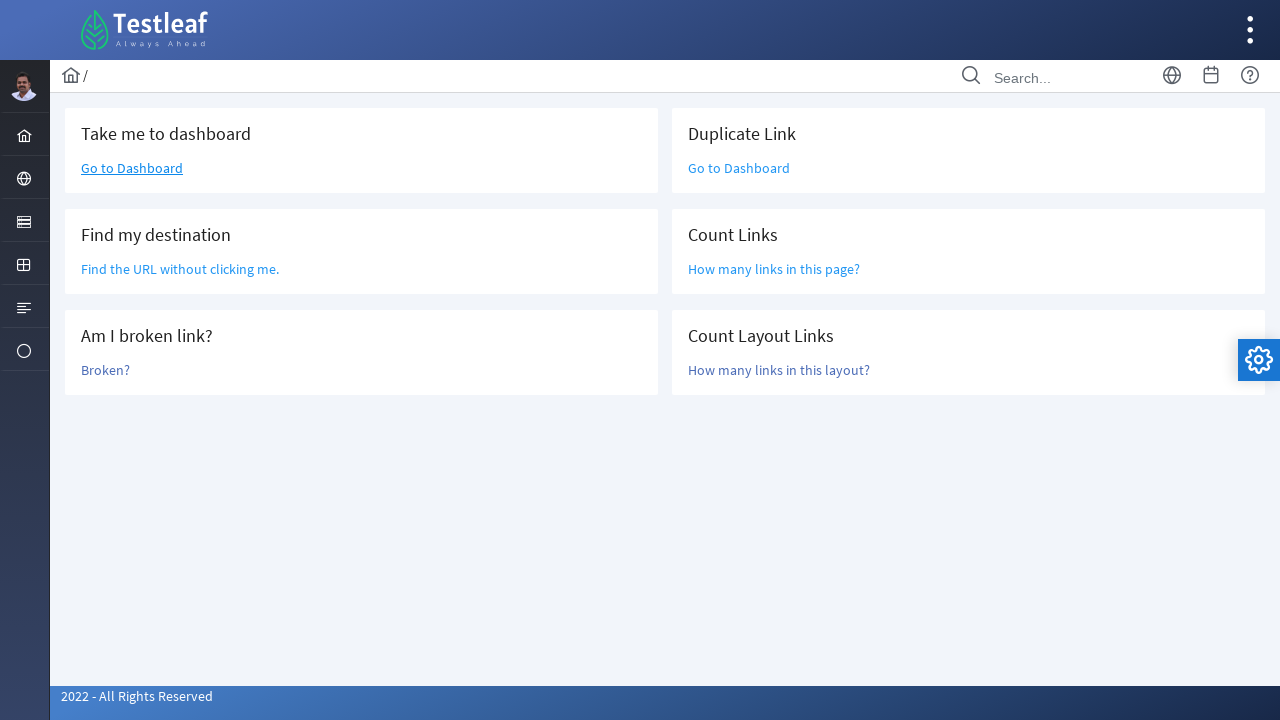

Retrieved URL for link #40: #
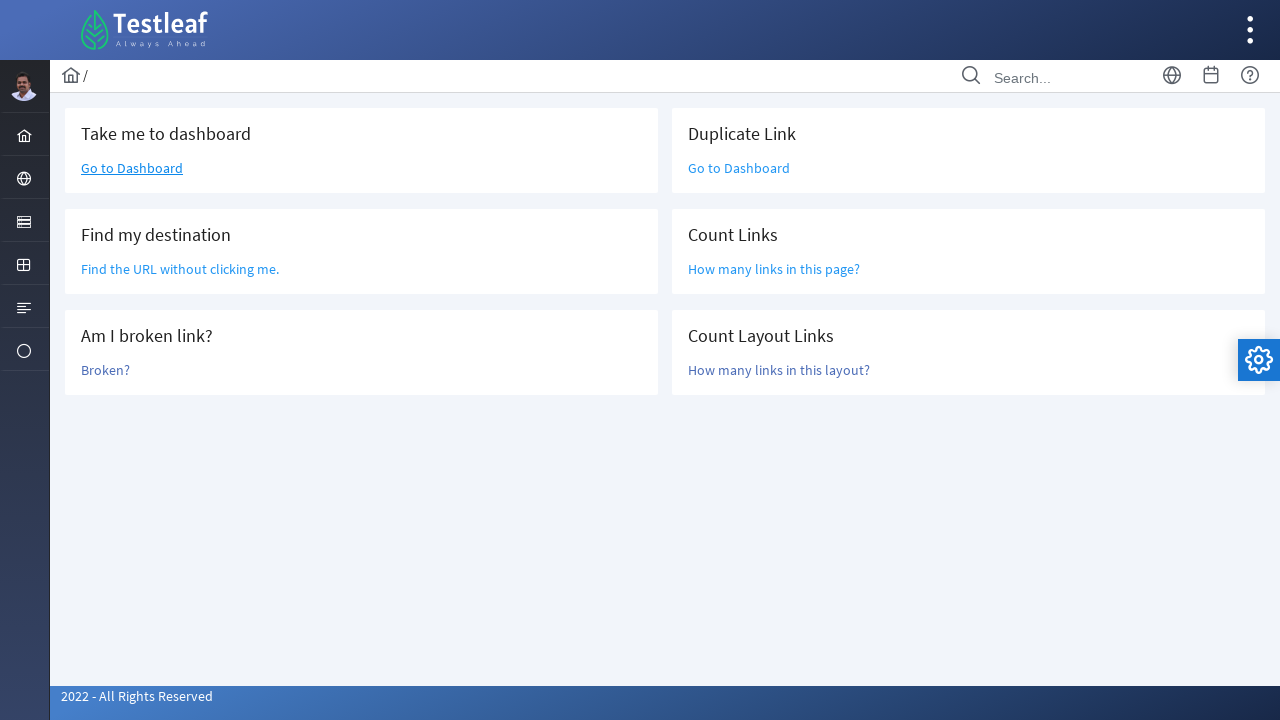

Located link #41
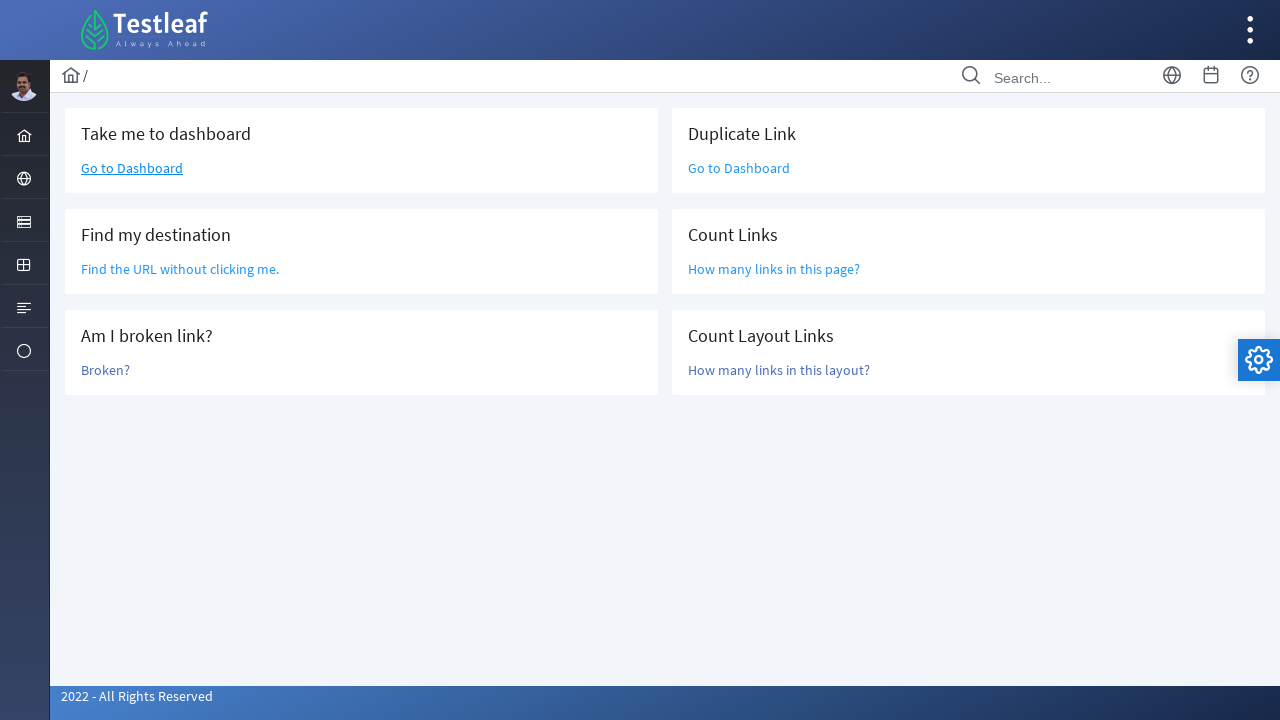

Retrieved text for link #41: 
                
            
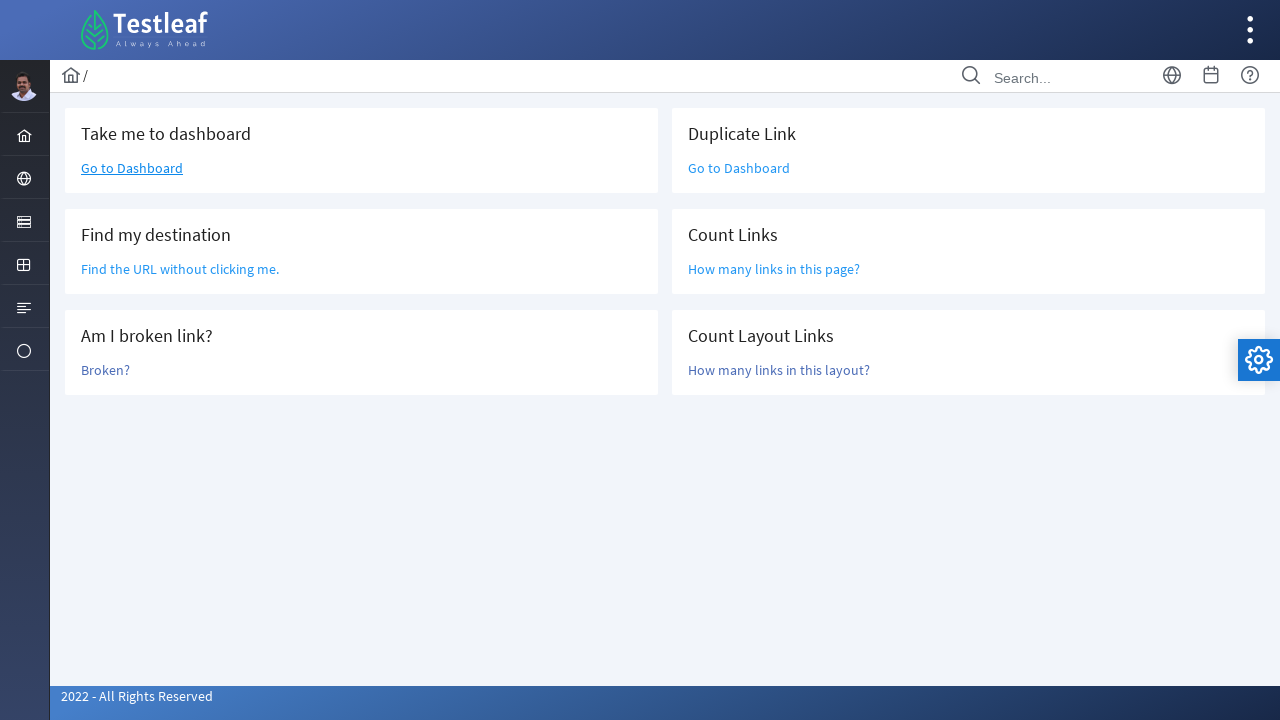

Retrieved URL for link #41: #
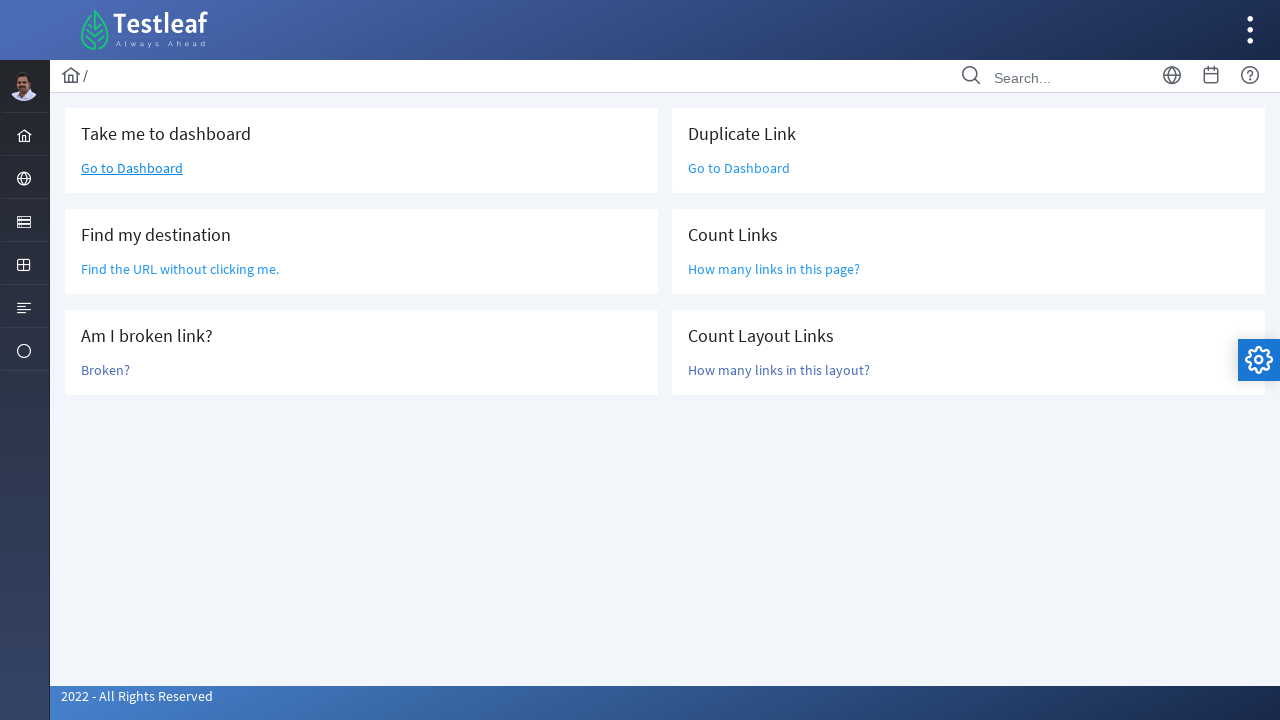

Located link #42
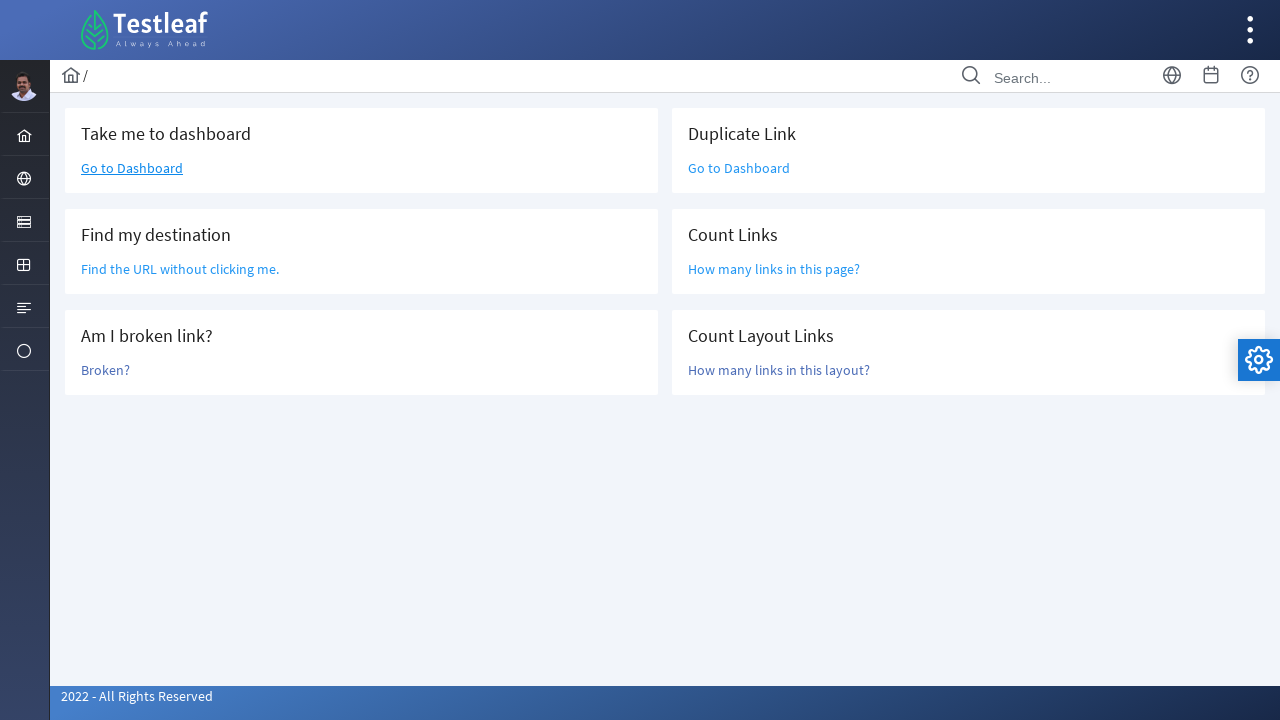

Retrieved text for link #42: Go to Dashboard
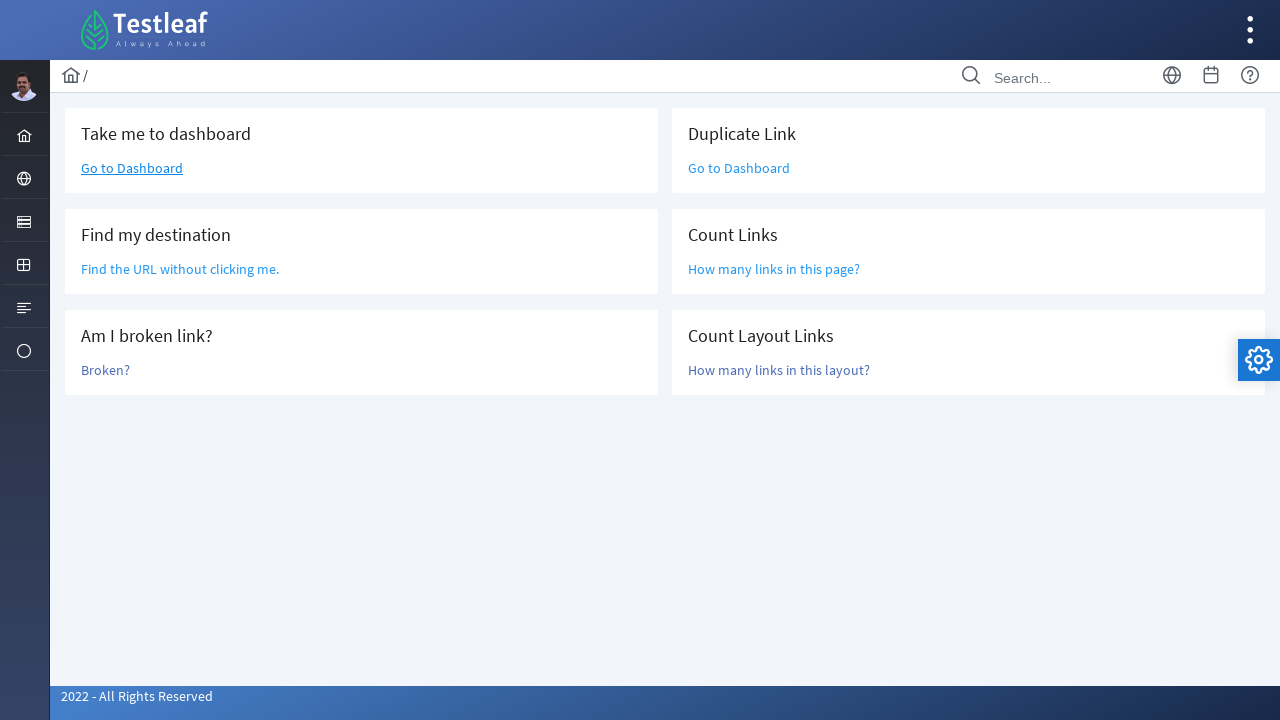

Retrieved URL for link #42: /dashboard.xhtml
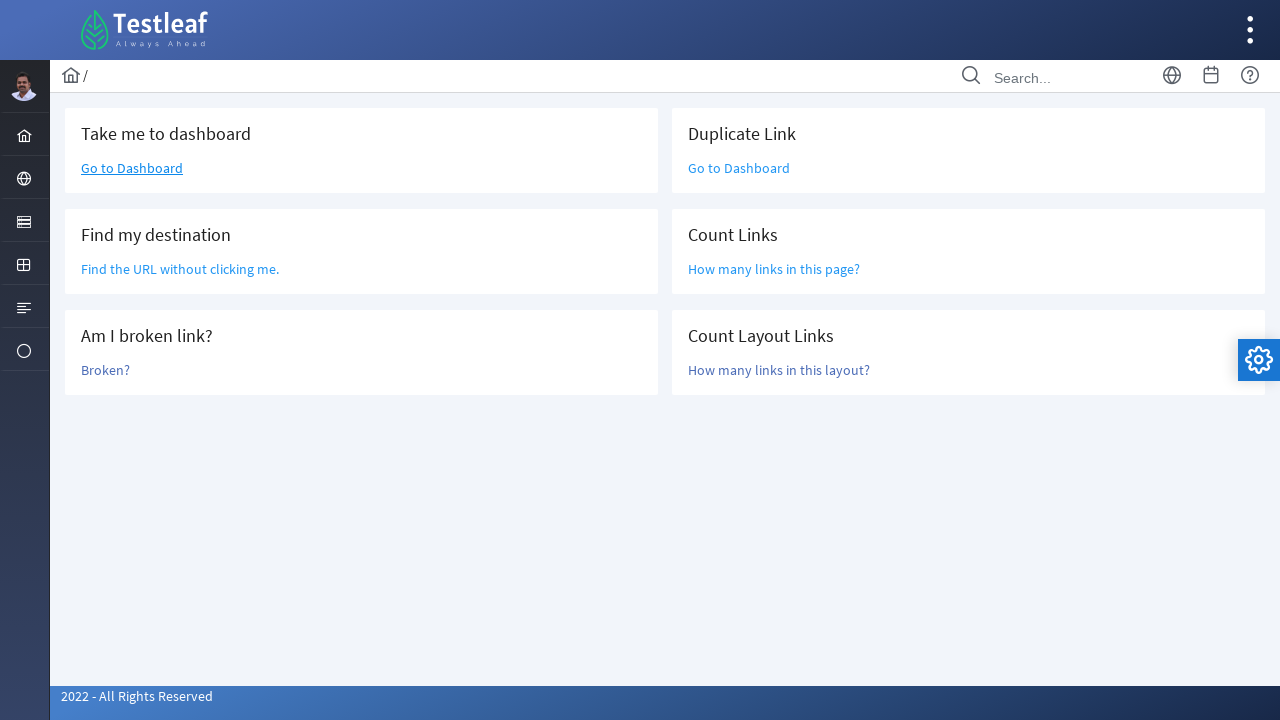

Located link #43
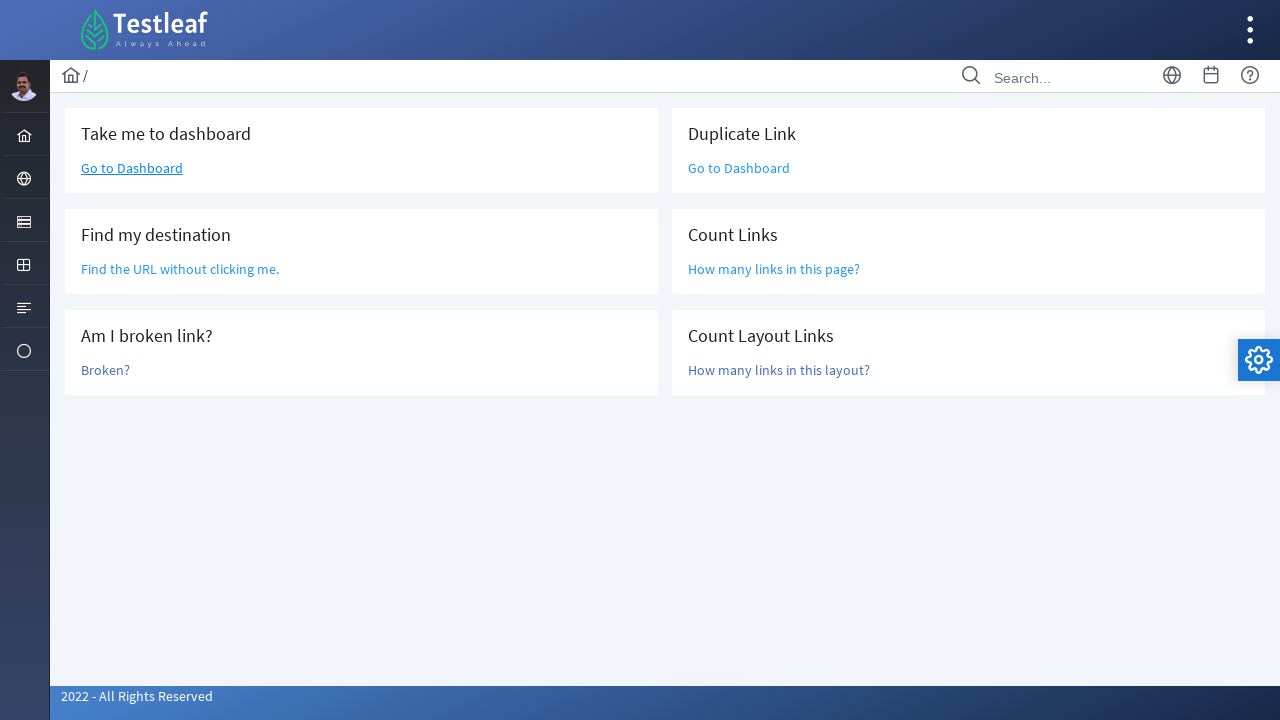

Retrieved text for link #43: Find the URL without clicking me.
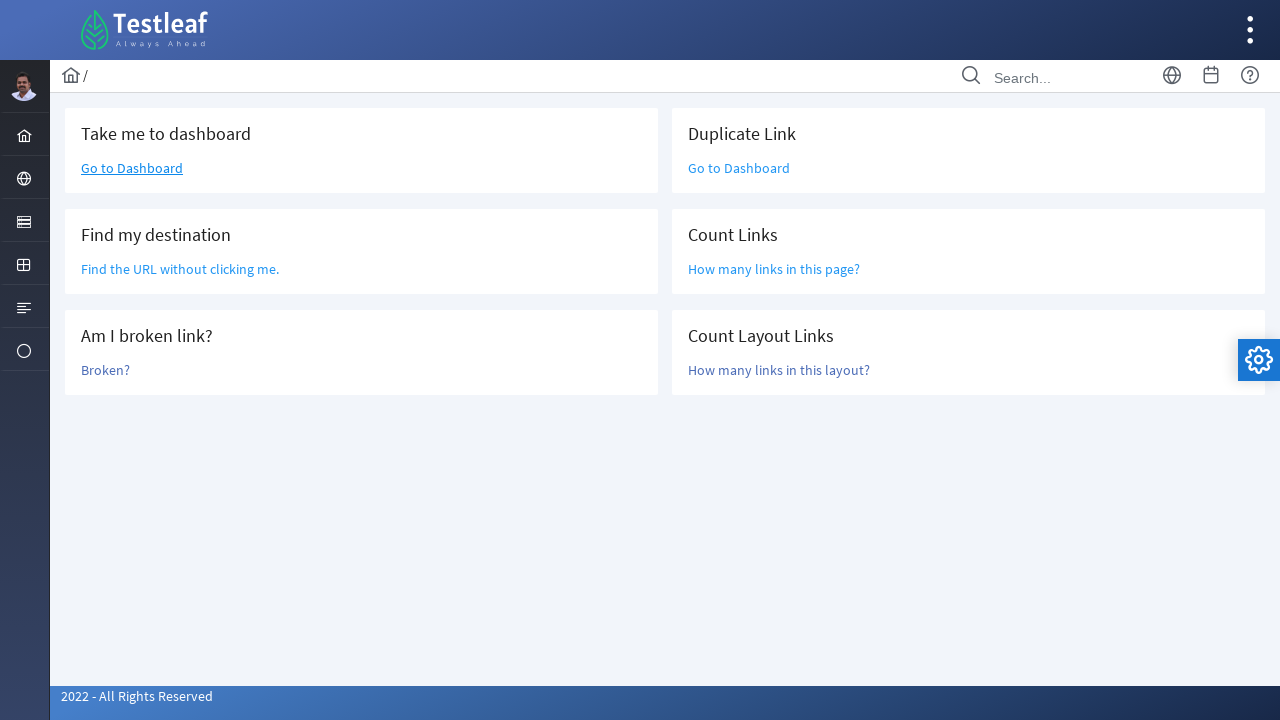

Retrieved URL for link #43: /grid.xhtml
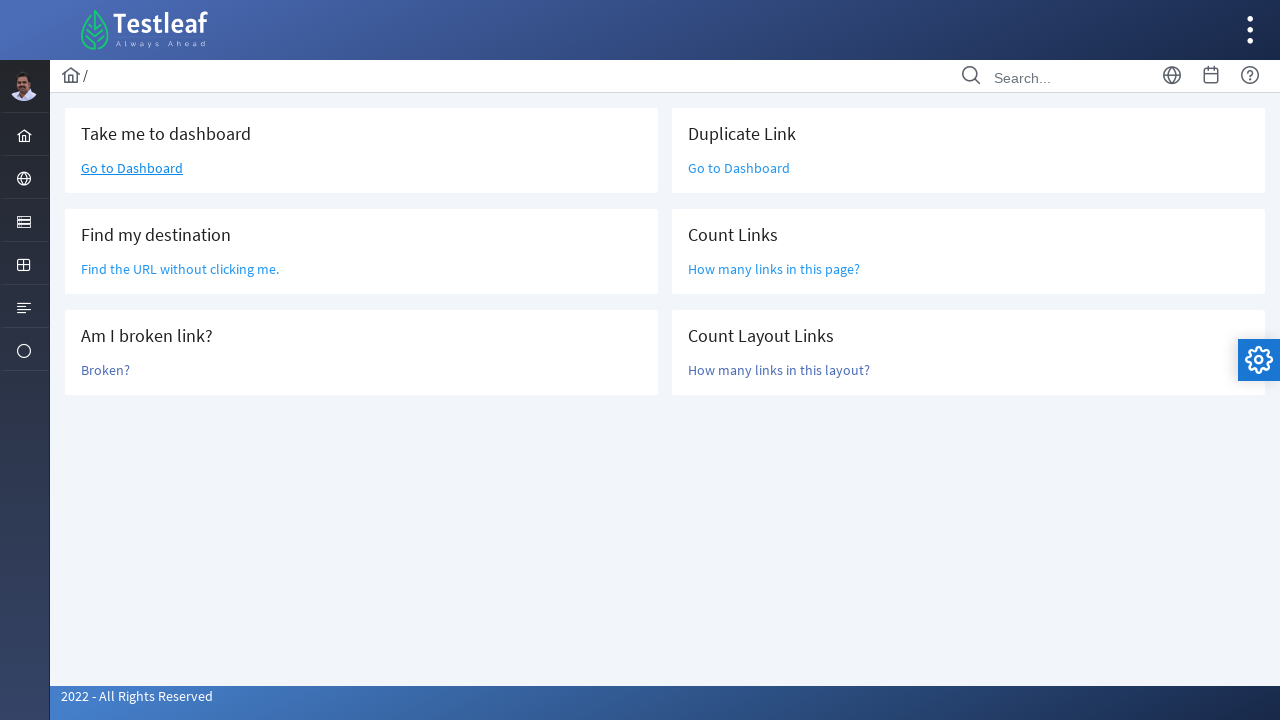

Located link #44
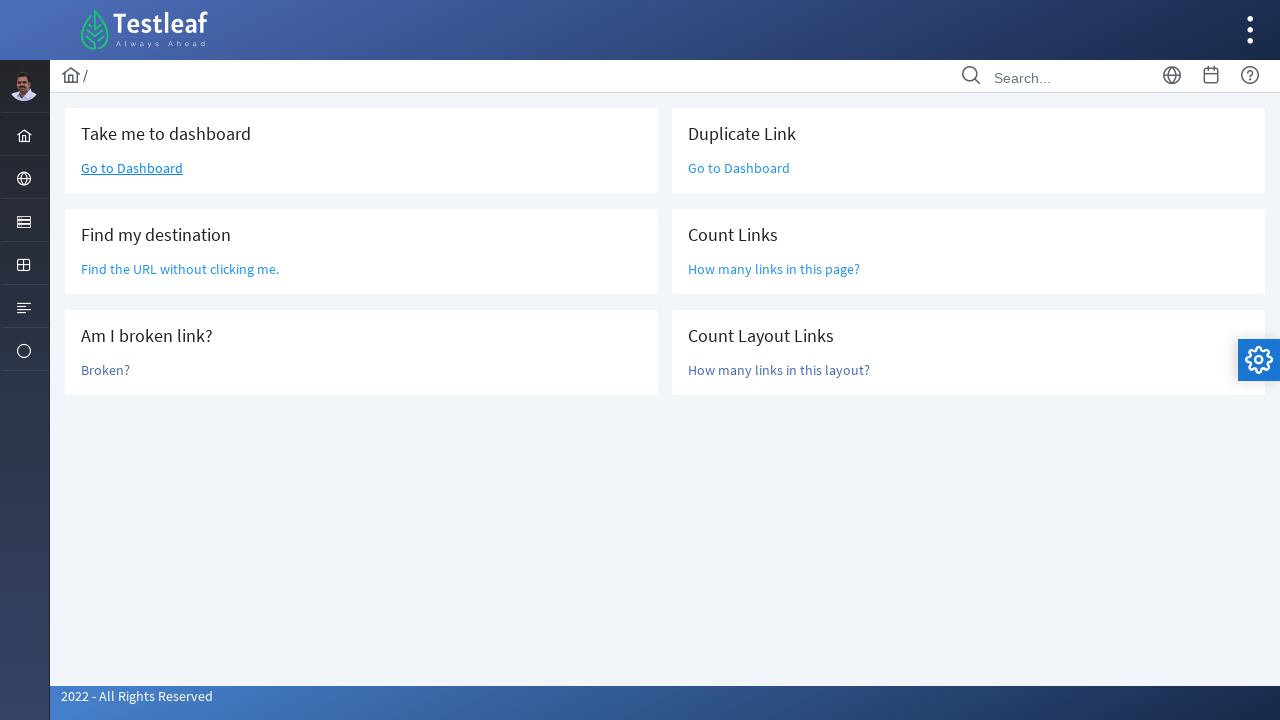

Retrieved text for link #44: Broken?
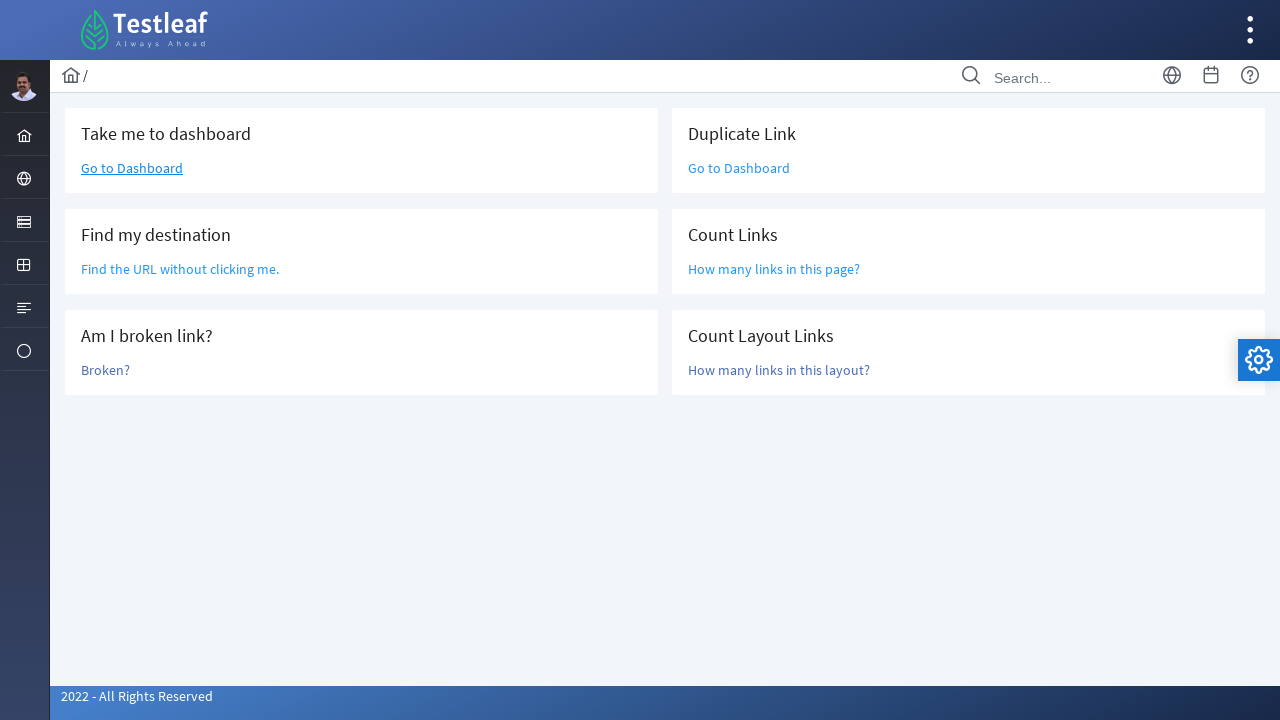

Retrieved URL for link #44: lists.xhtml
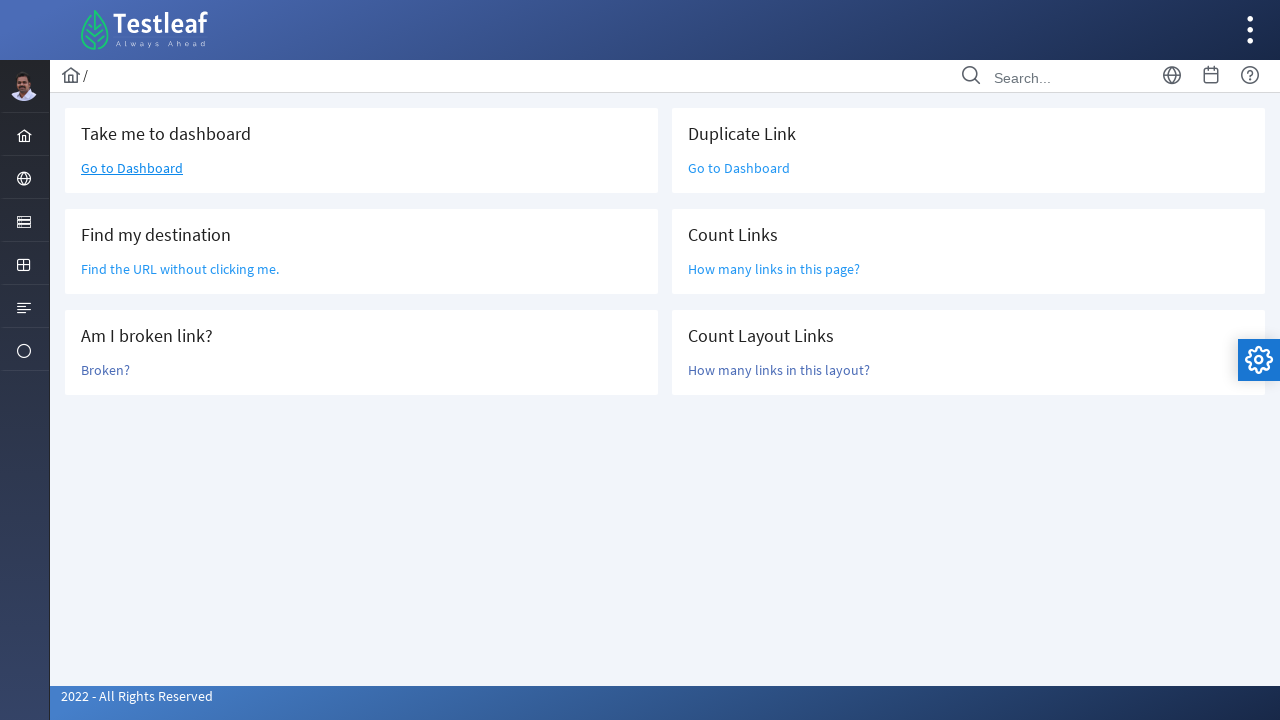

Located link #45
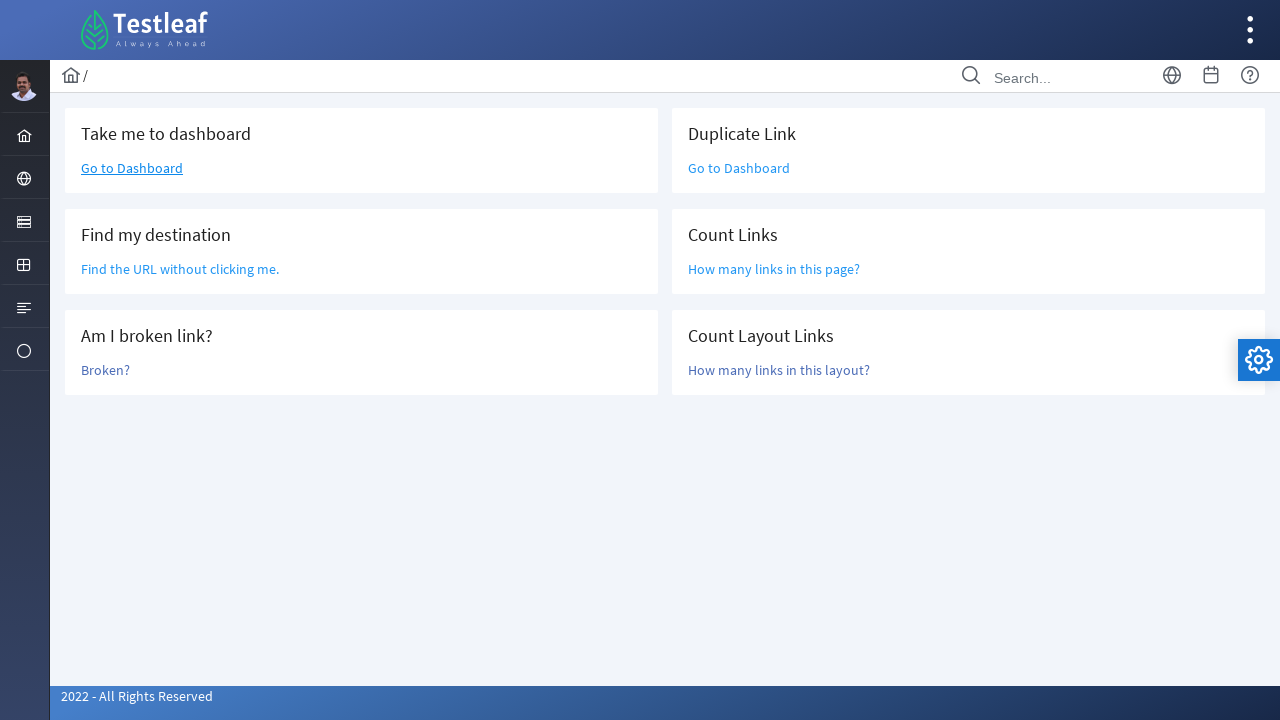

Retrieved text for link #45: Go to Dashboard
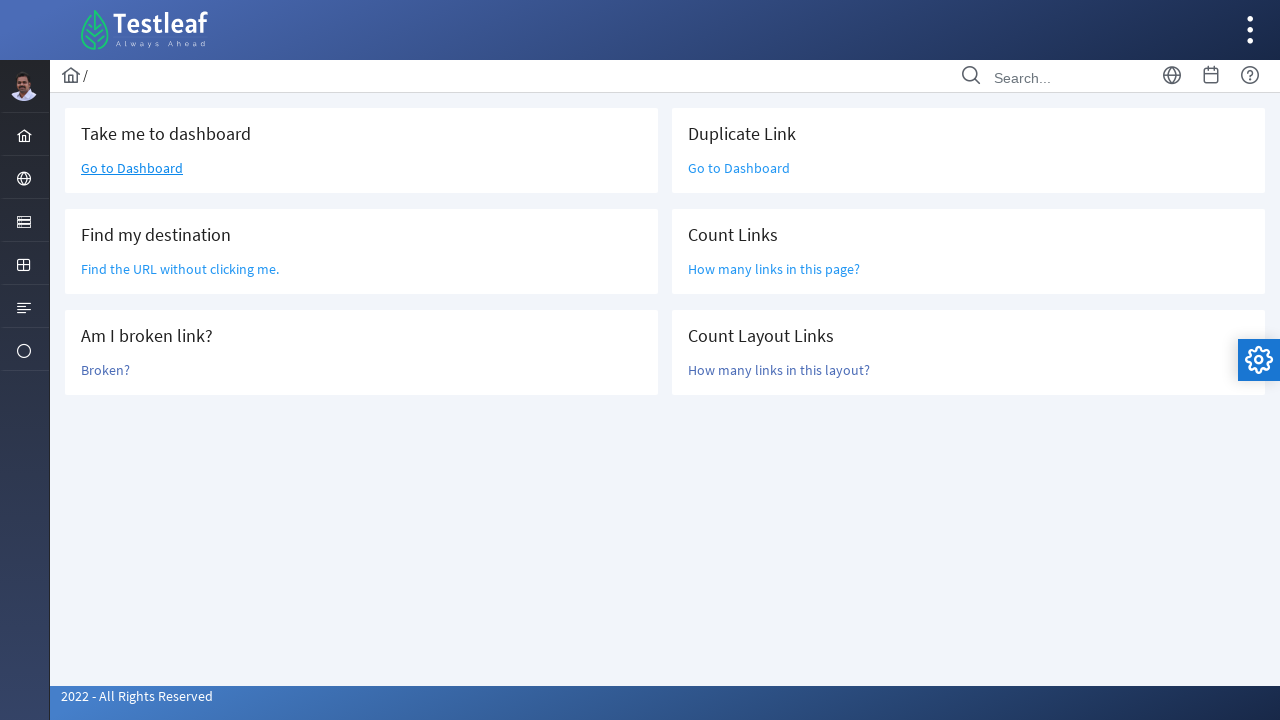

Retrieved URL for link #45: /dashboard.xhtml
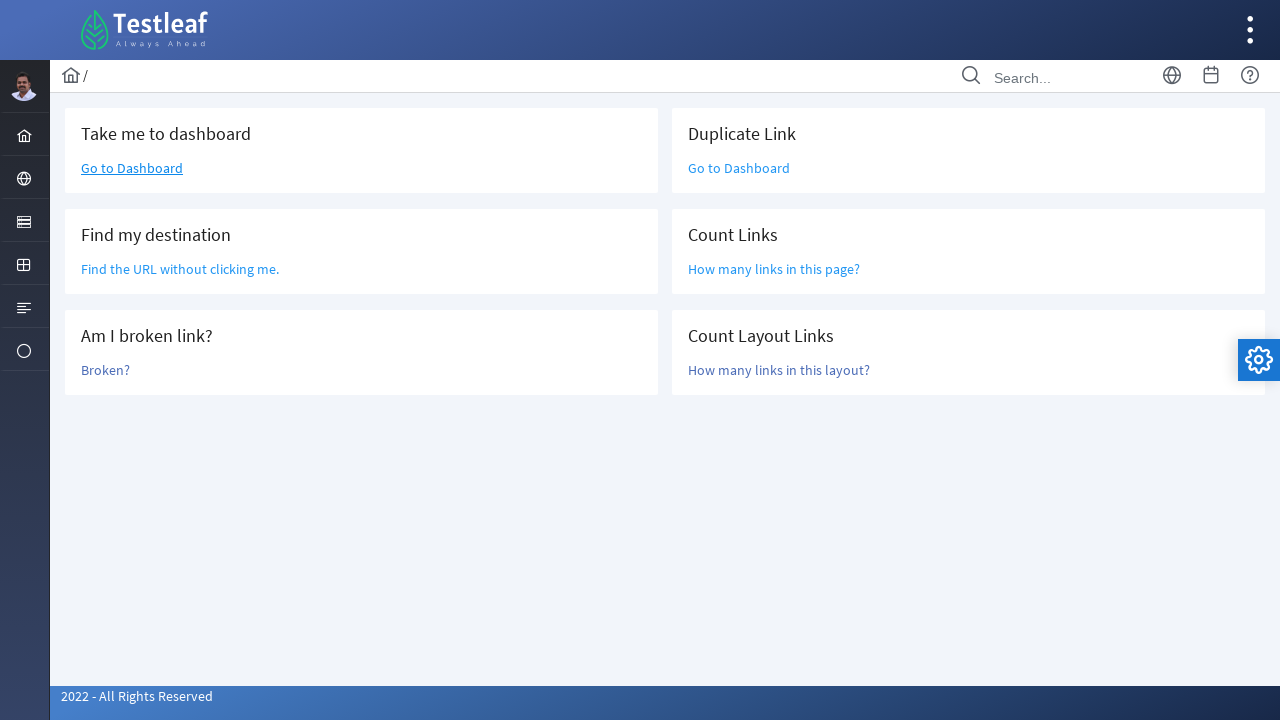

Located link #46
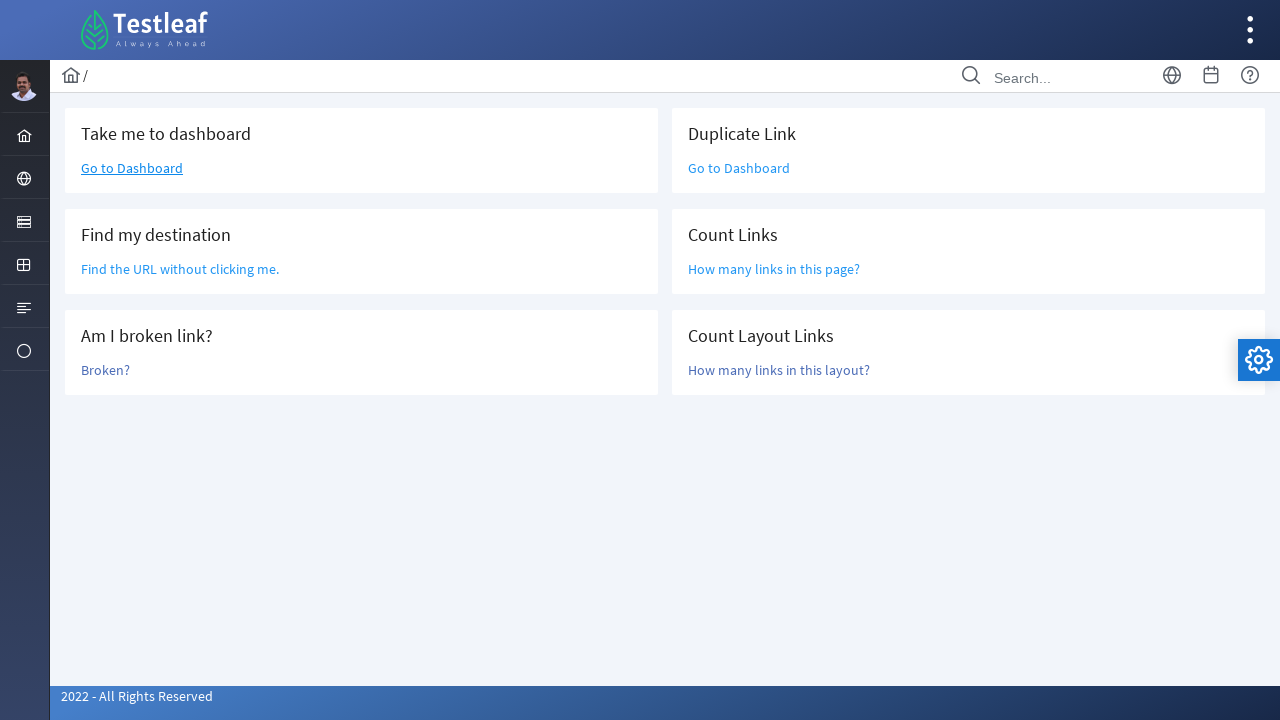

Retrieved text for link #46: How many links in this page?
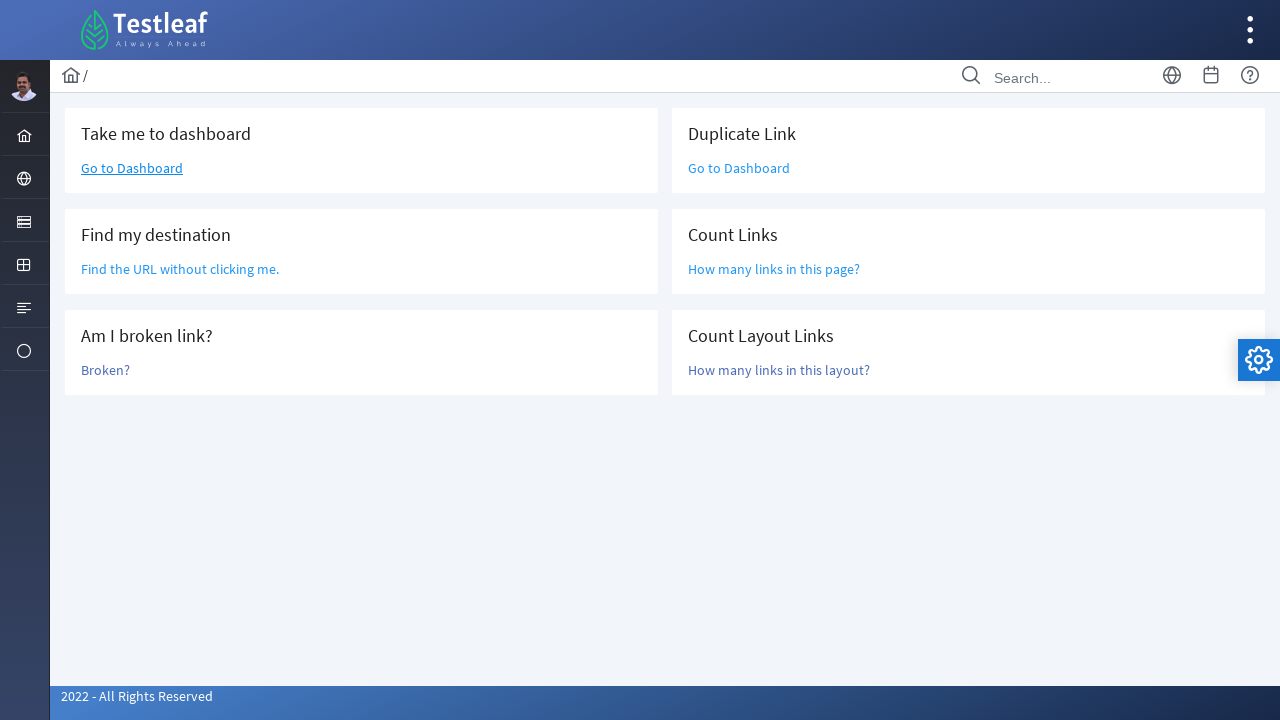

Retrieved URL for link #46: /grid.xhtml
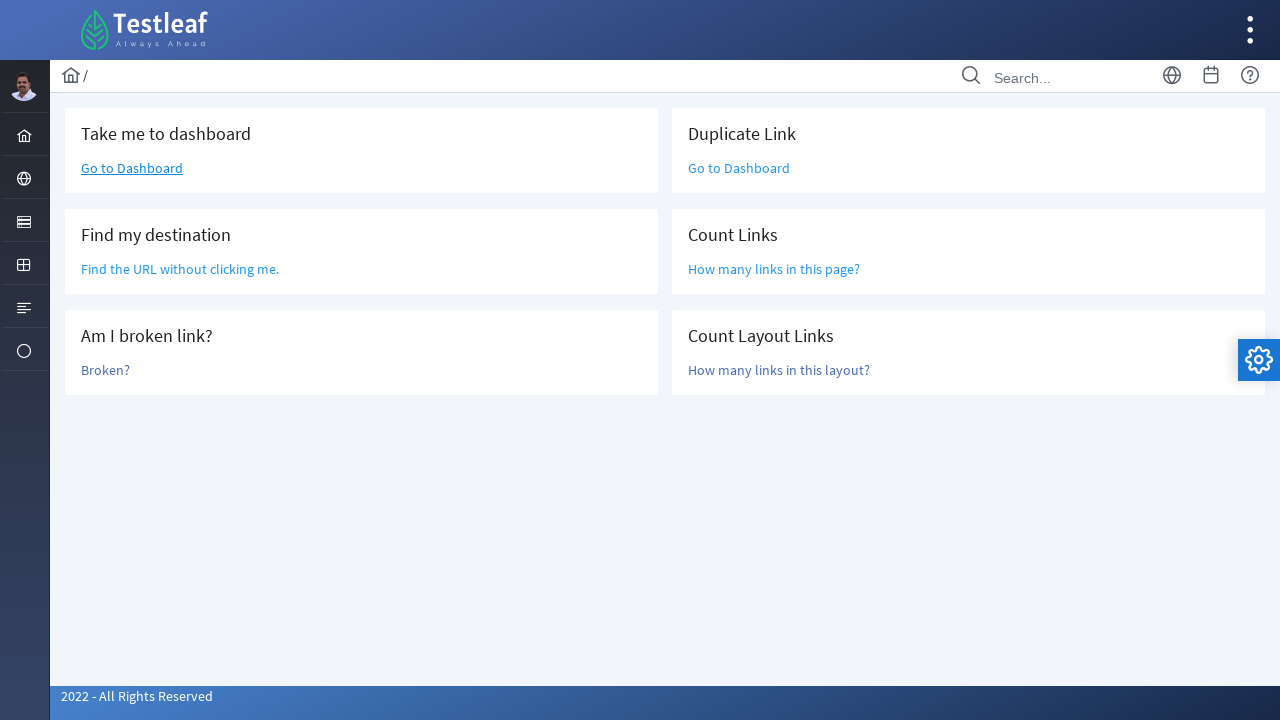

Located link #47
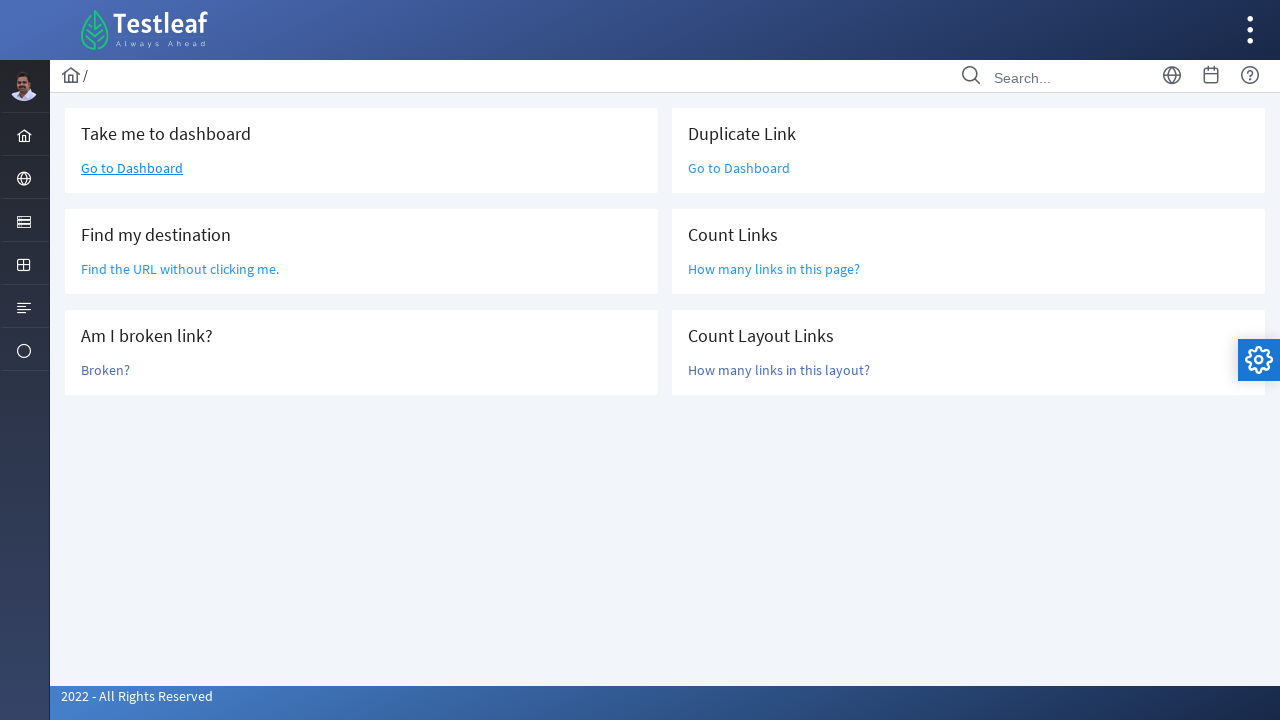

Retrieved text for link #47: How many links in this layout?
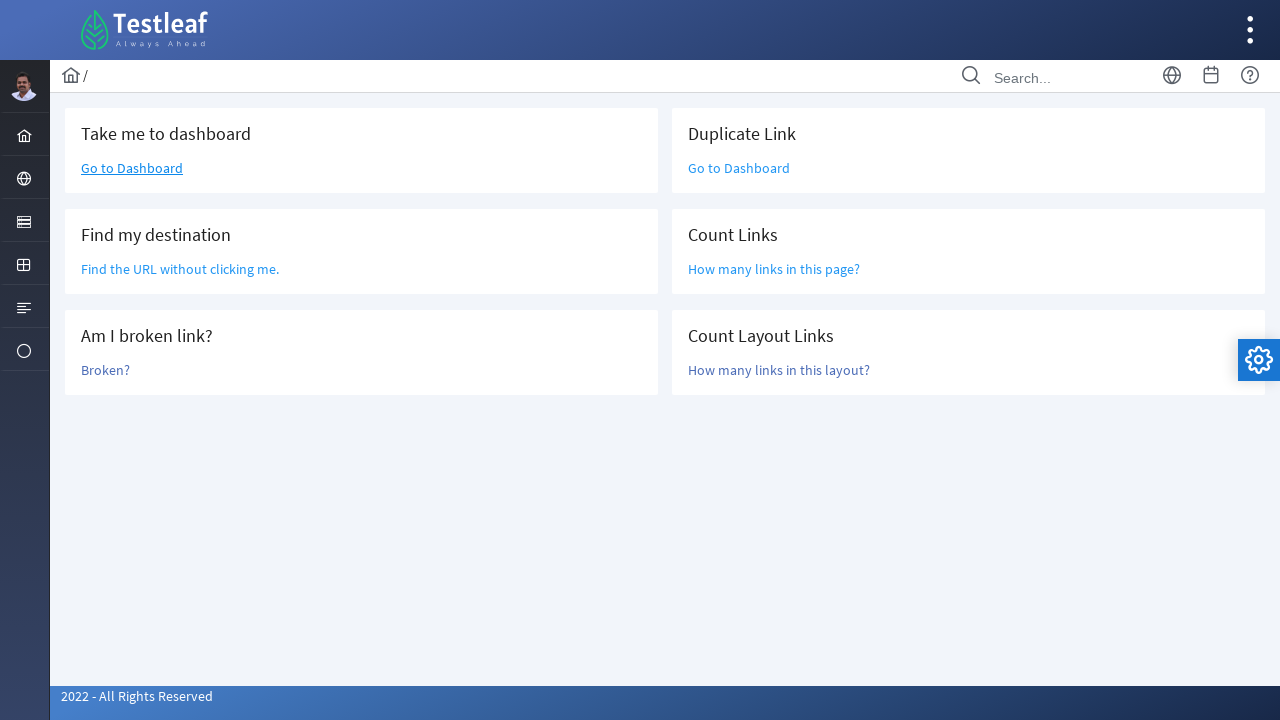

Retrieved URL for link #47: list.xhtml
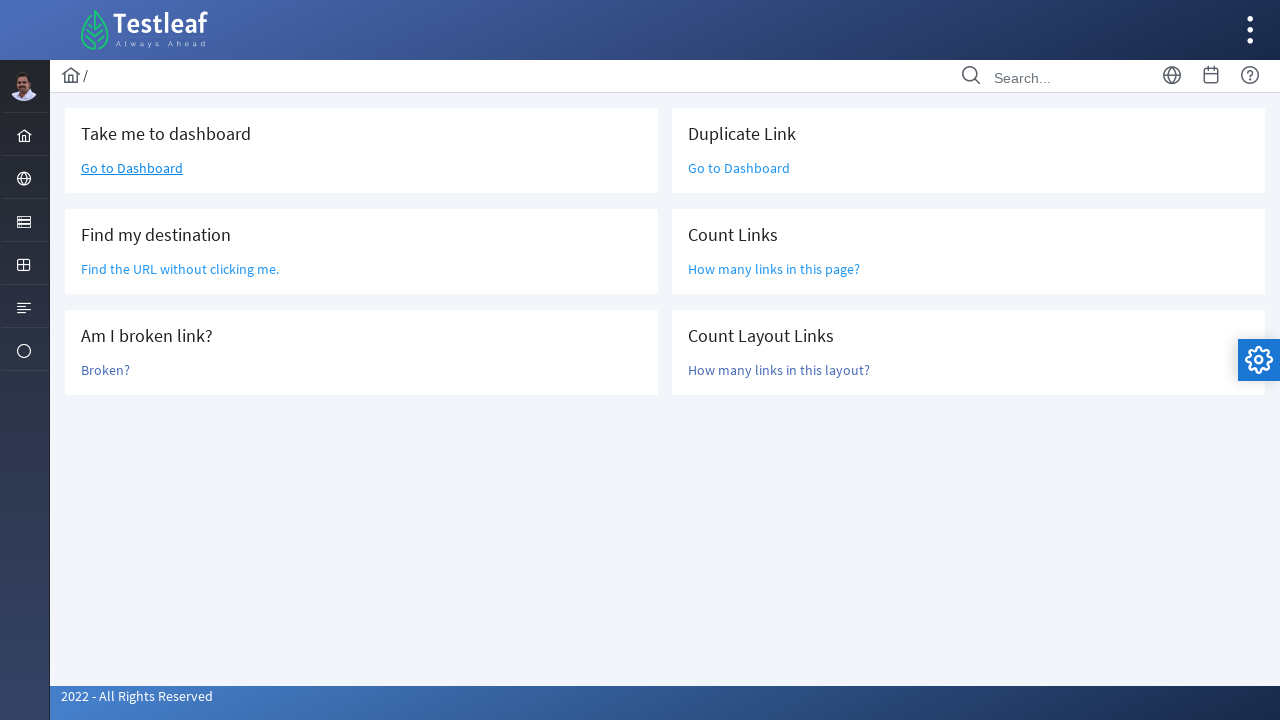

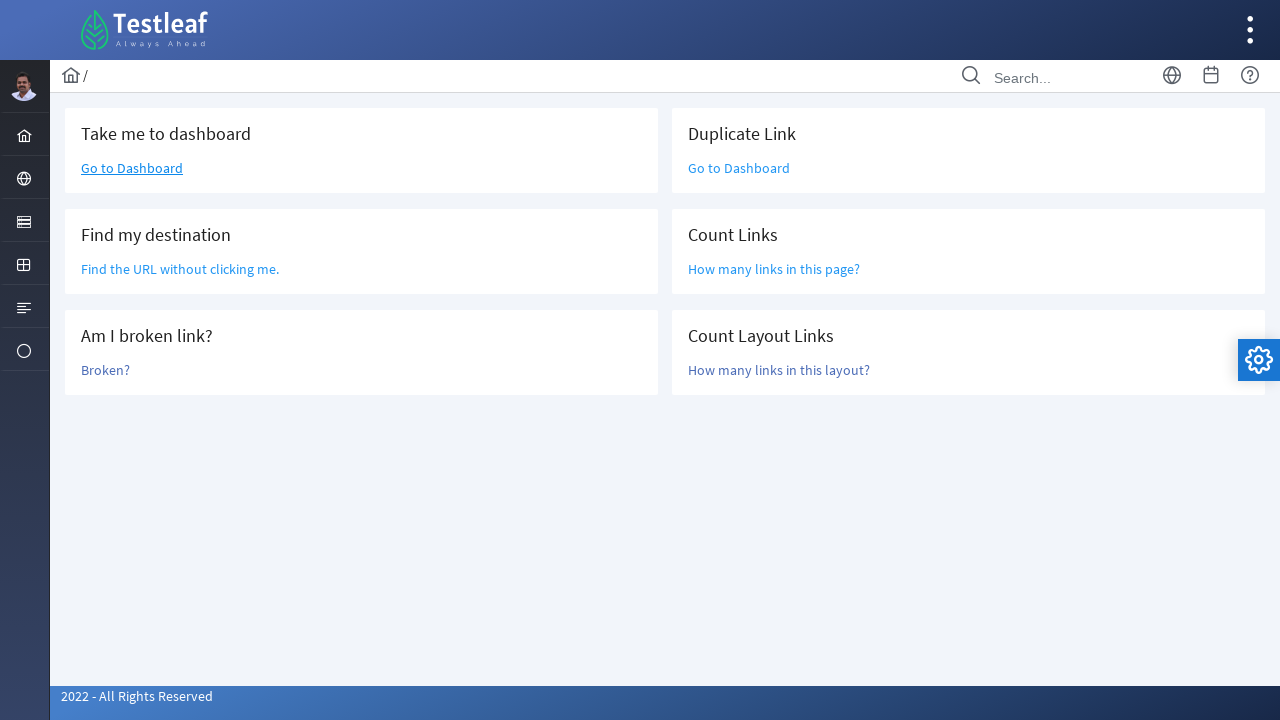